Tests a todo list application by navigating to the todo page, adding 100 todo items, and then deleting all odd-numbered todos

Starting URL: https://material.playwrightvn.com/

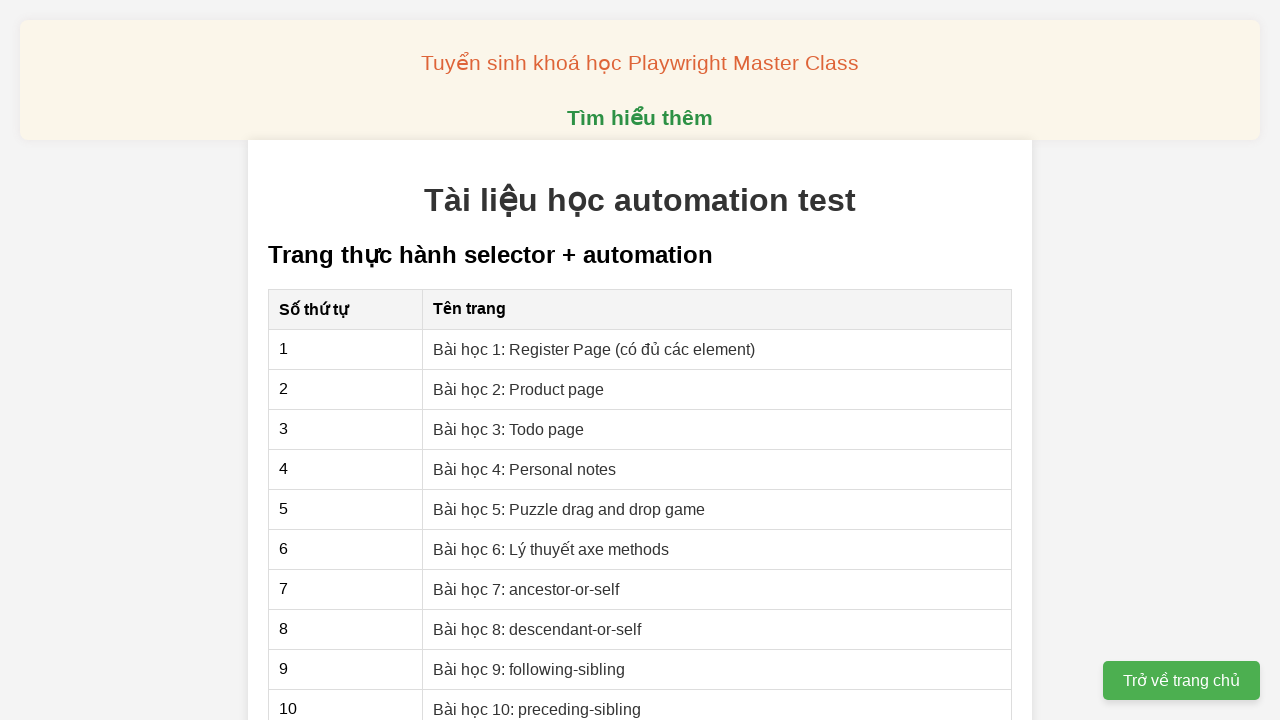

Clicked on the todo list page link at (509, 429) on xpath=//a[@href='03-xpath-todo-list.html']
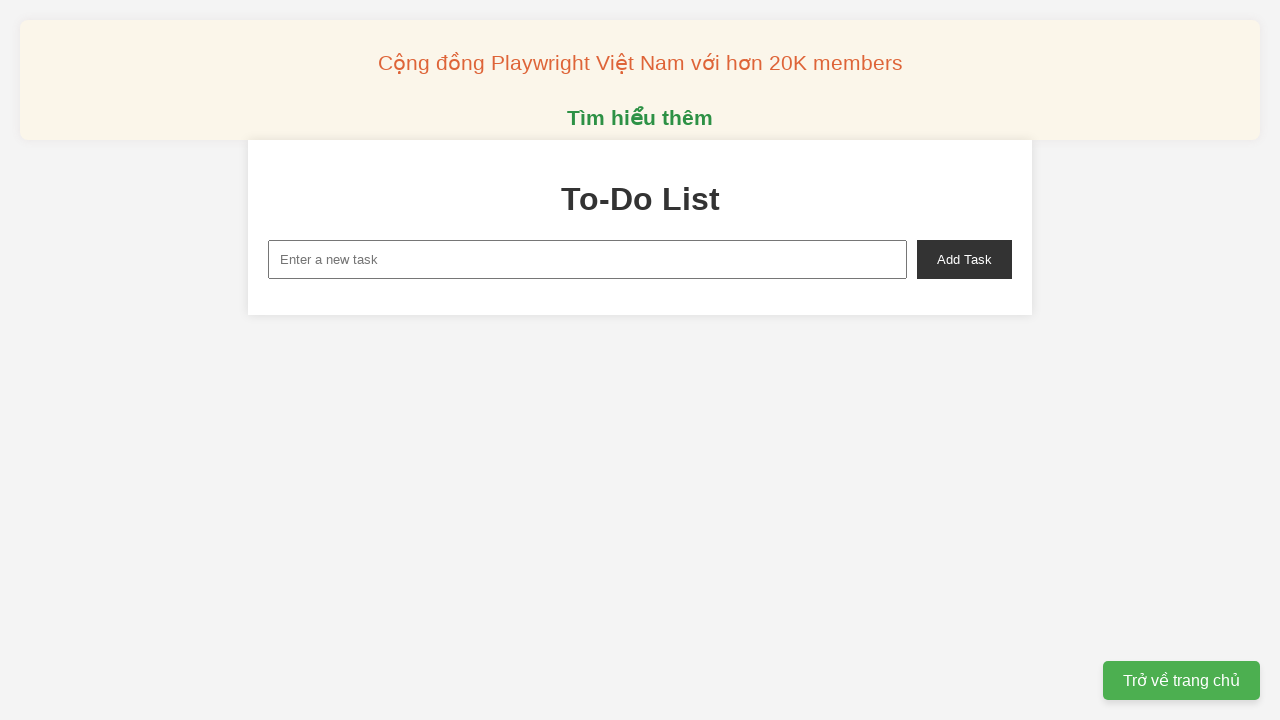

Filled new task input with 'Todo 1' on xpath=//input[@id='new-task']
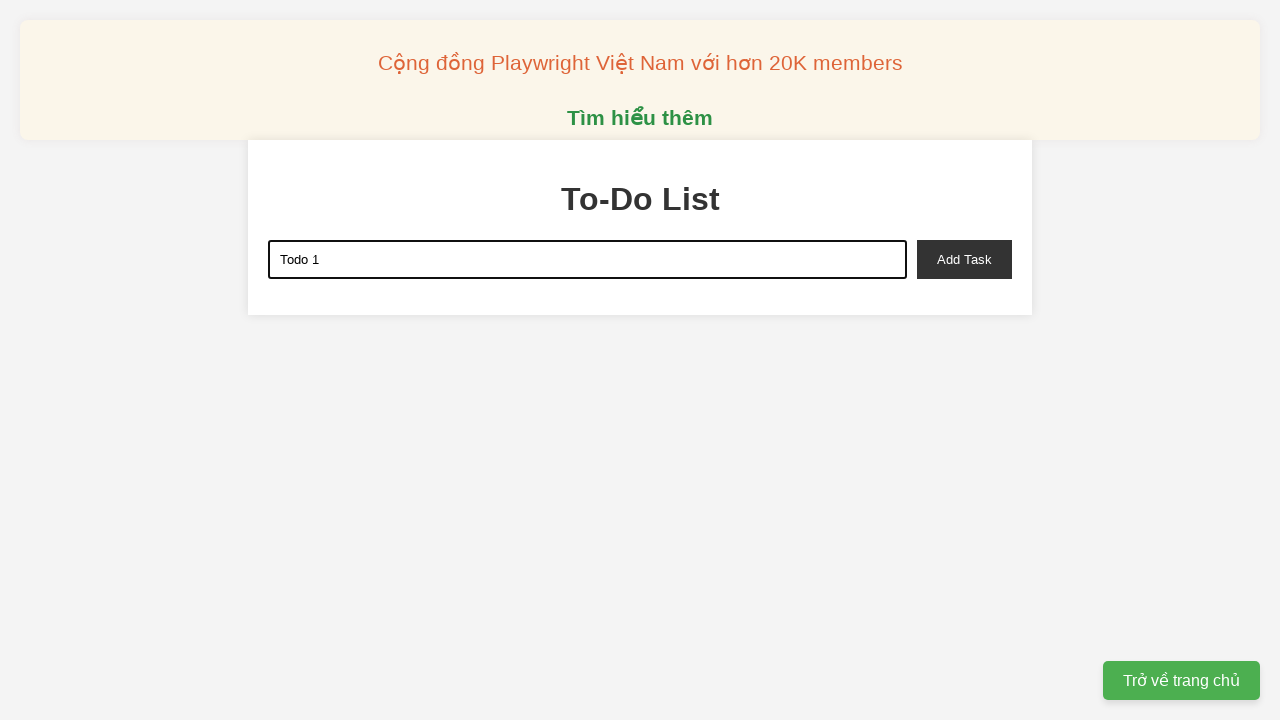

Clicked add task button to add 'Todo 1' at (964, 259) on xpath=//button[@id='add-task']
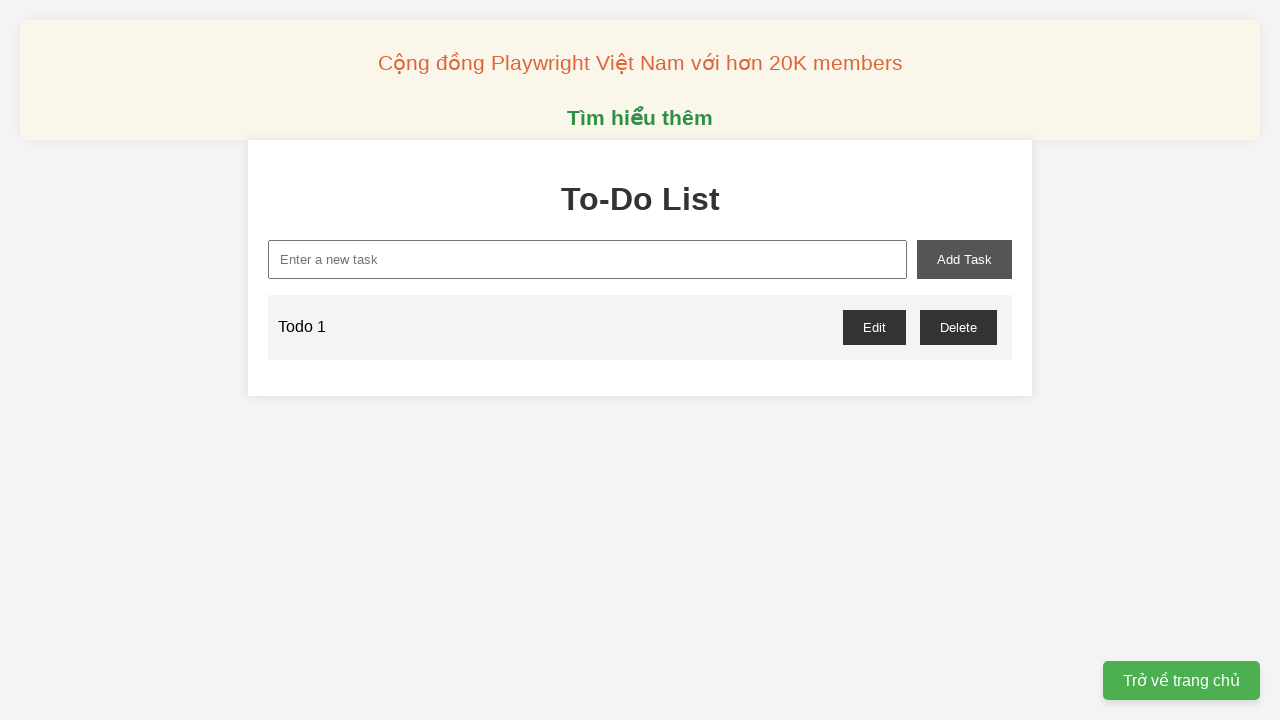

Filled new task input with 'Todo 2' on xpath=//input[@id='new-task']
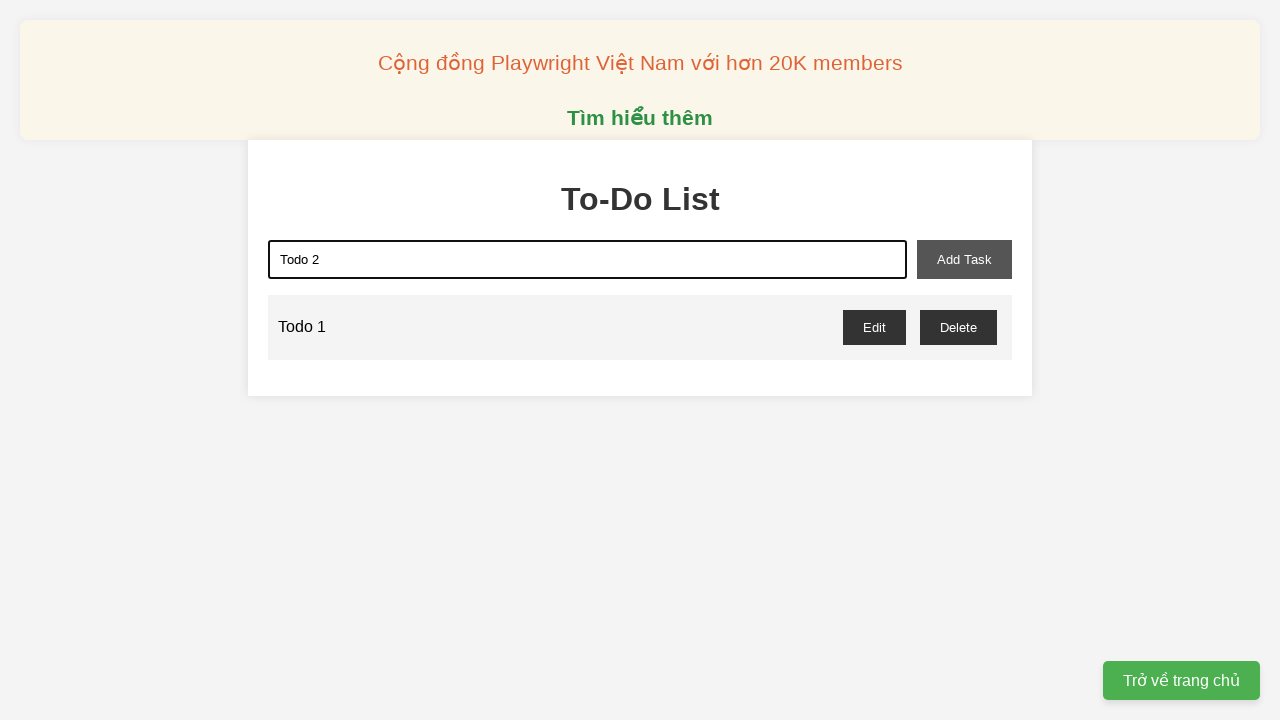

Clicked add task button to add 'Todo 2' at (964, 259) on xpath=//button[@id='add-task']
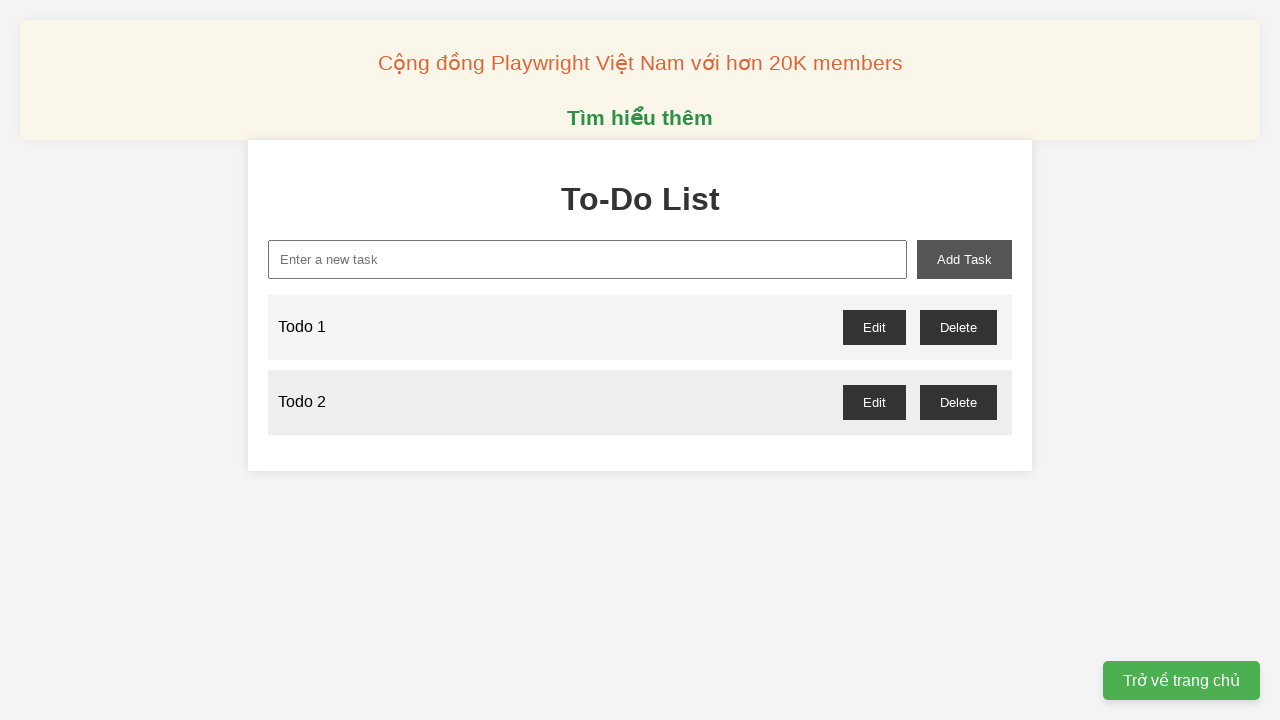

Filled new task input with 'Todo 3' on xpath=//input[@id='new-task']
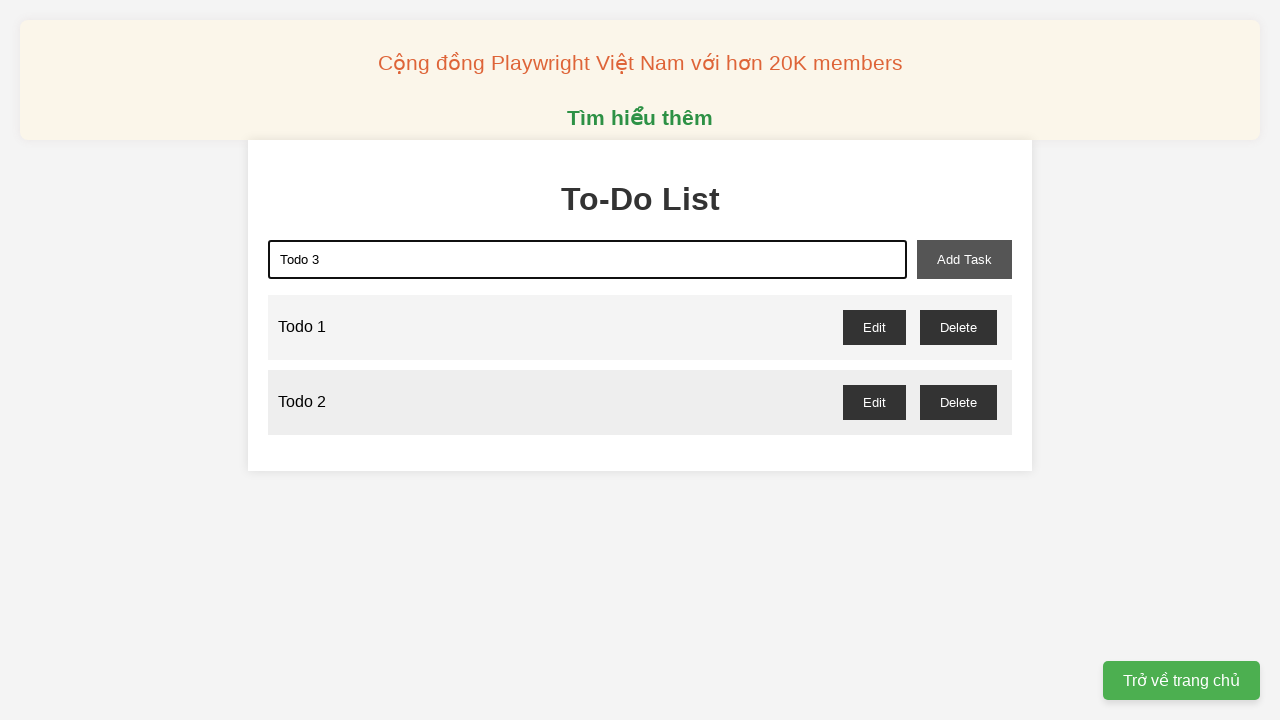

Clicked add task button to add 'Todo 3' at (964, 259) on xpath=//button[@id='add-task']
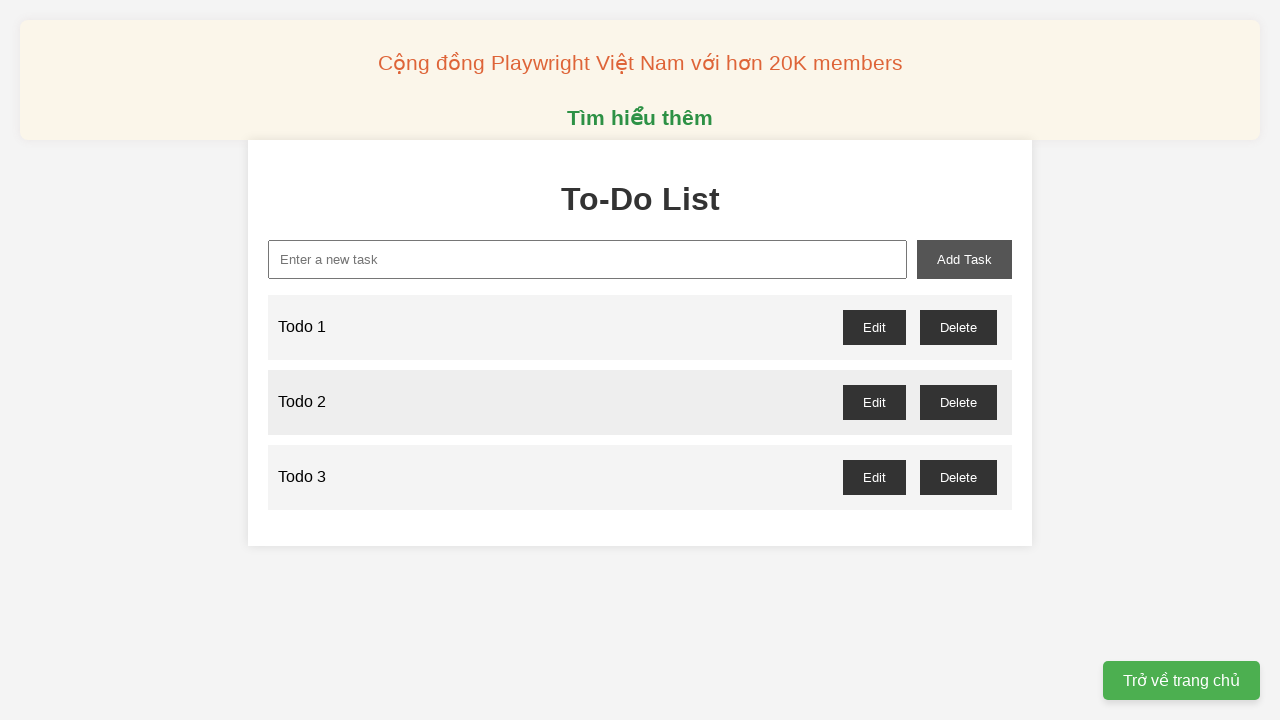

Filled new task input with 'Todo 4' on xpath=//input[@id='new-task']
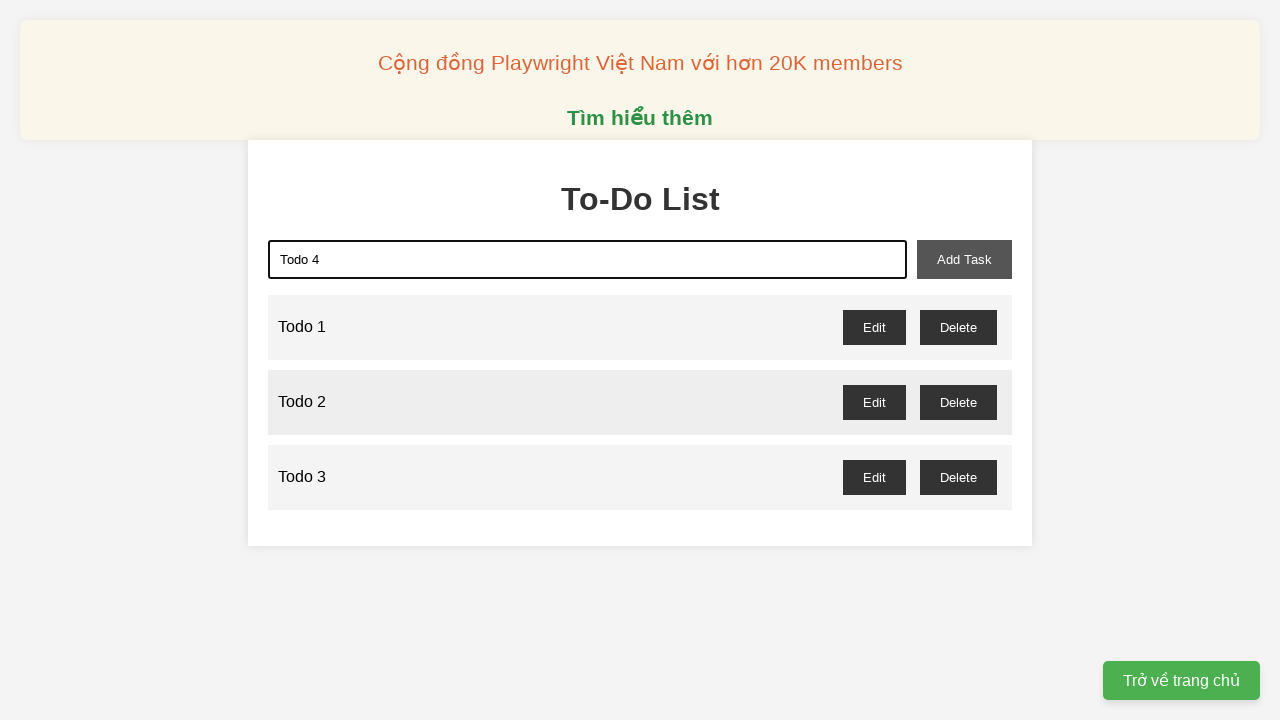

Clicked add task button to add 'Todo 4' at (964, 259) on xpath=//button[@id='add-task']
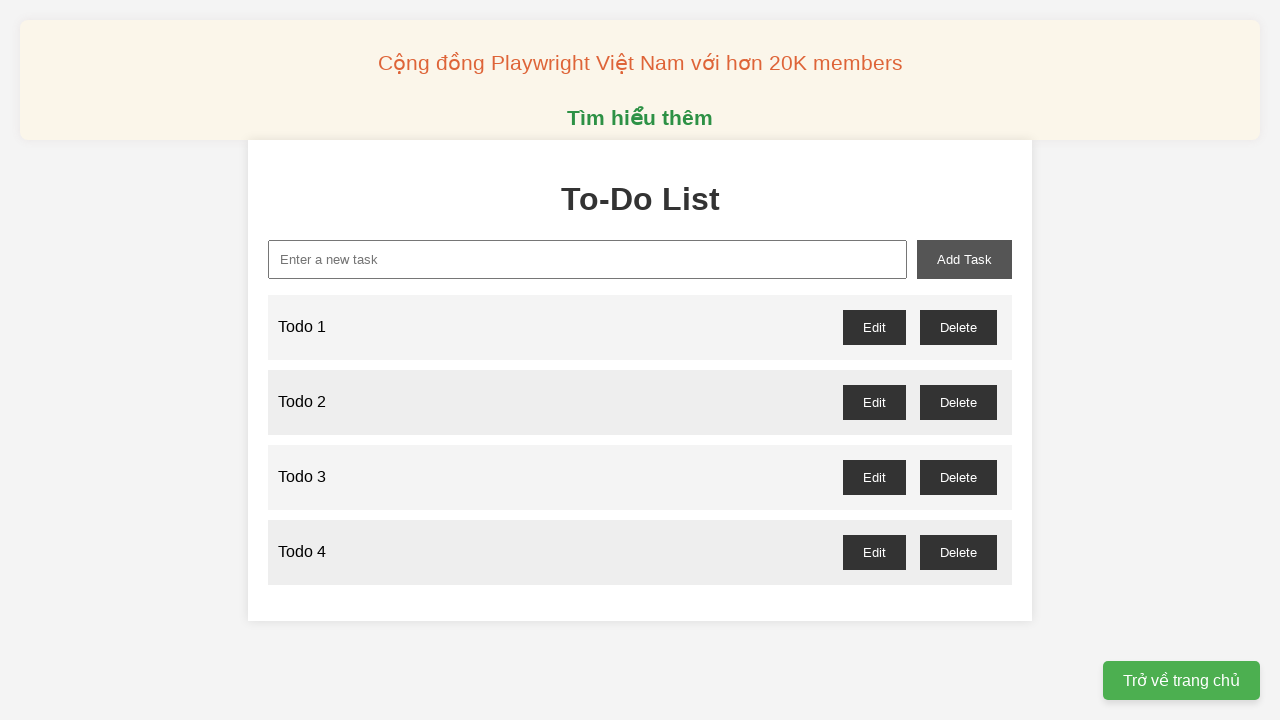

Filled new task input with 'Todo 5' on xpath=//input[@id='new-task']
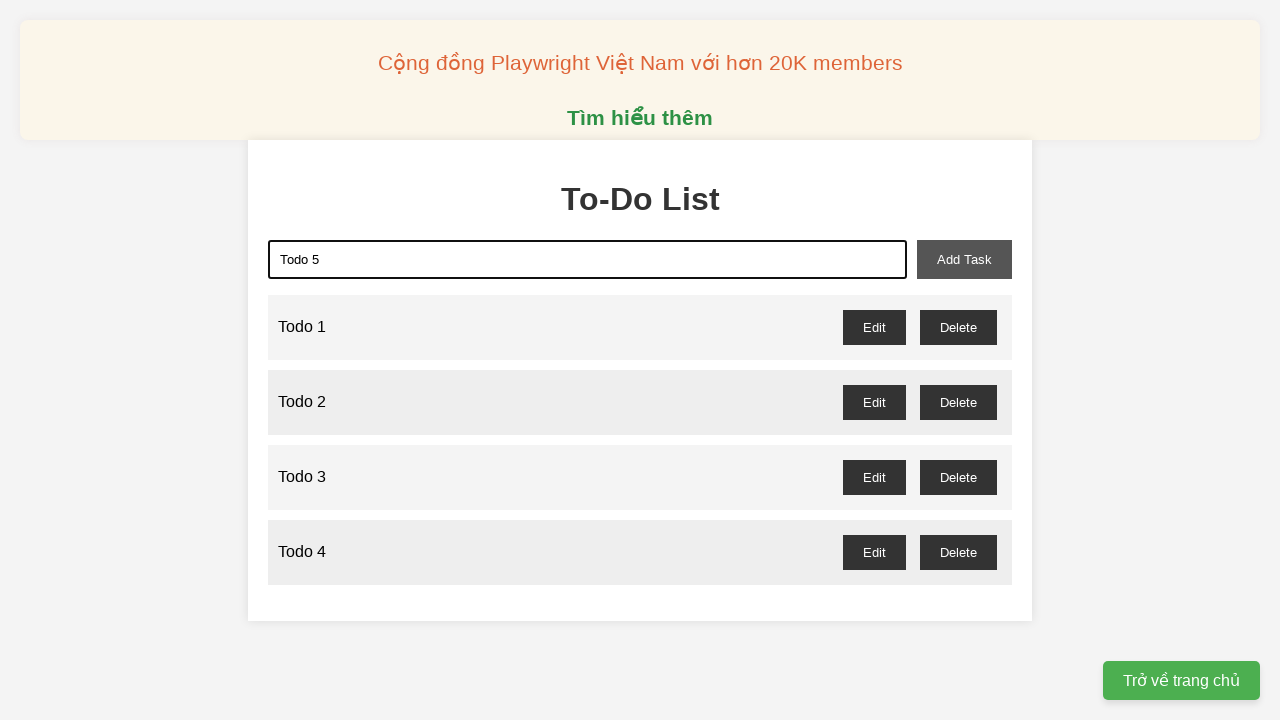

Clicked add task button to add 'Todo 5' at (964, 259) on xpath=//button[@id='add-task']
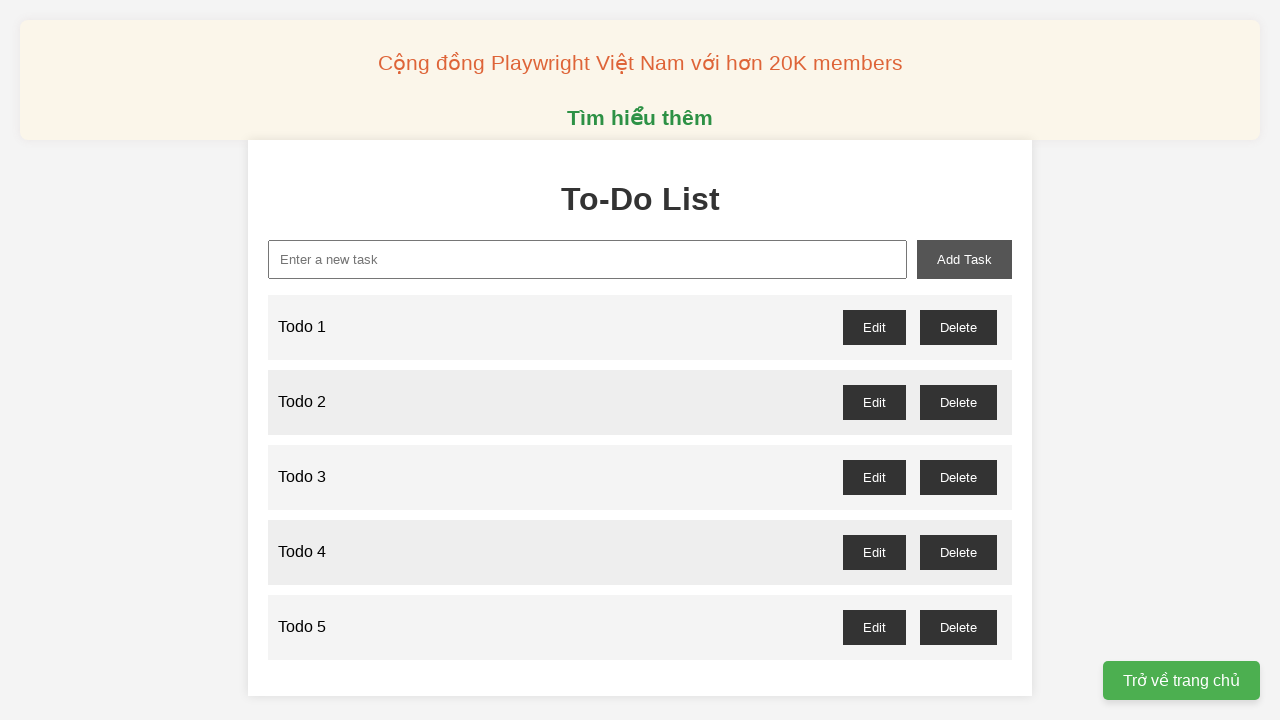

Filled new task input with 'Todo 6' on xpath=//input[@id='new-task']
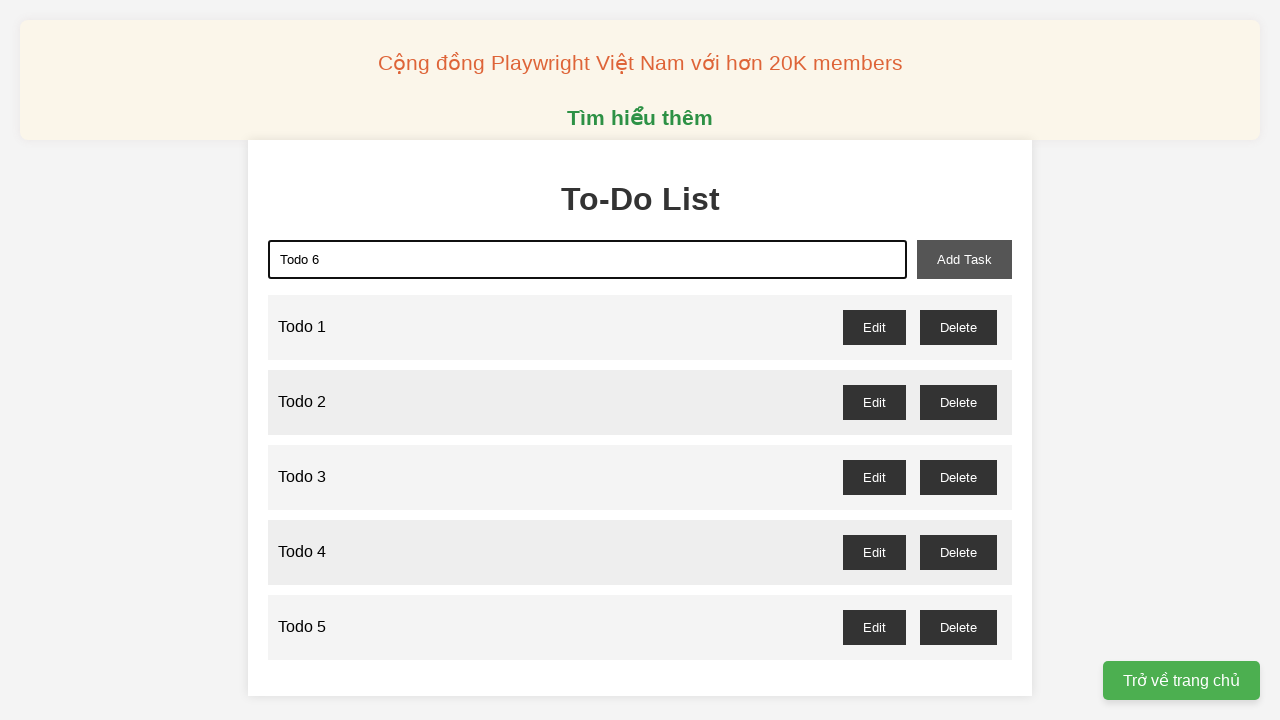

Clicked add task button to add 'Todo 6' at (964, 259) on xpath=//button[@id='add-task']
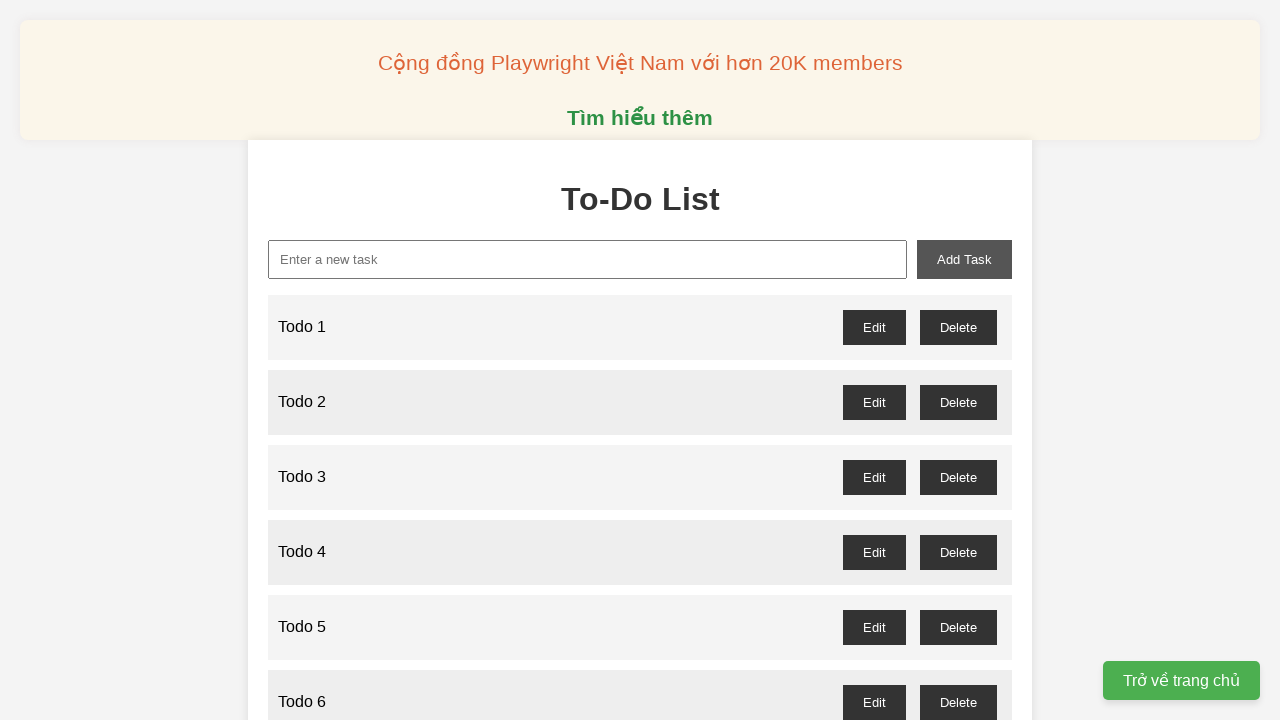

Filled new task input with 'Todo 7' on xpath=//input[@id='new-task']
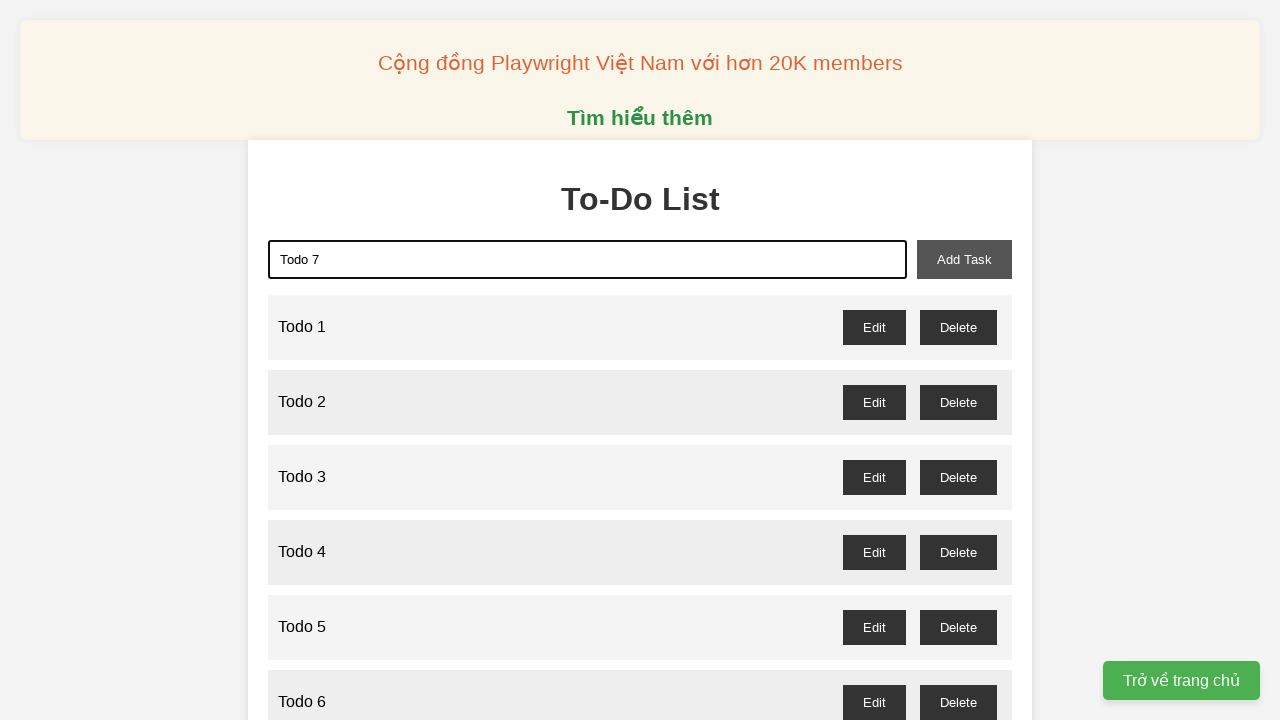

Clicked add task button to add 'Todo 7' at (964, 259) on xpath=//button[@id='add-task']
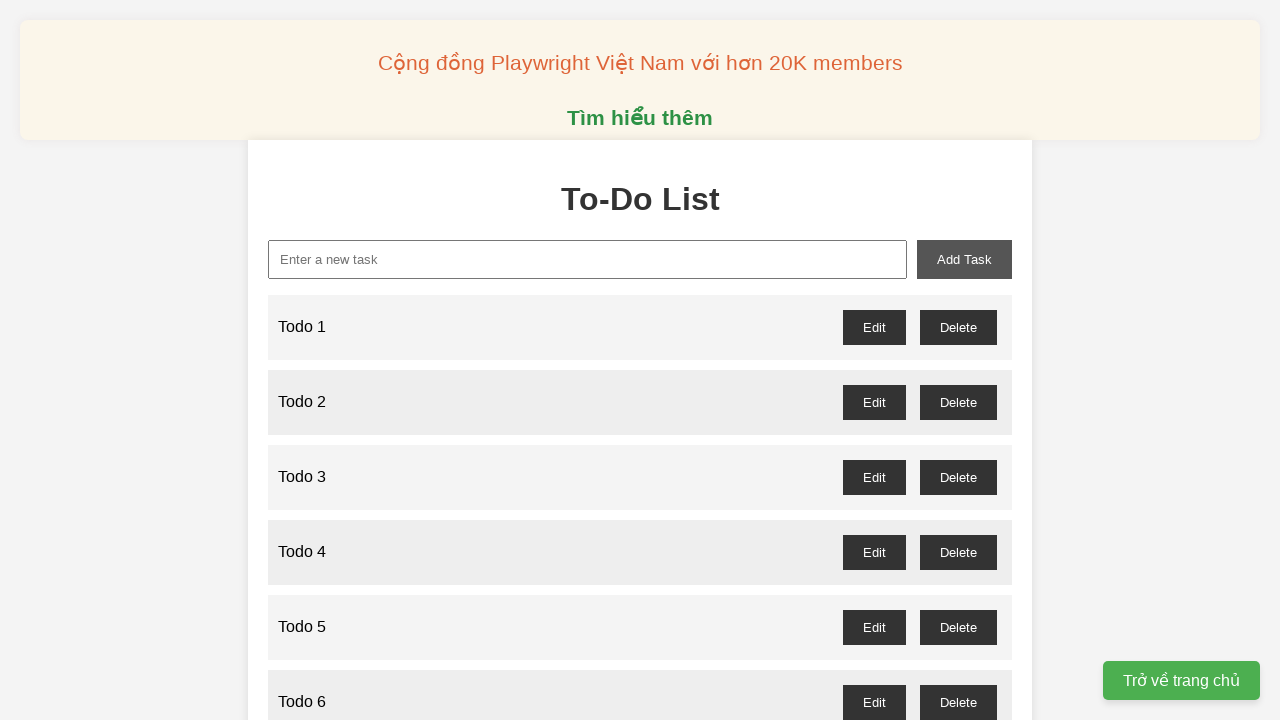

Filled new task input with 'Todo 8' on xpath=//input[@id='new-task']
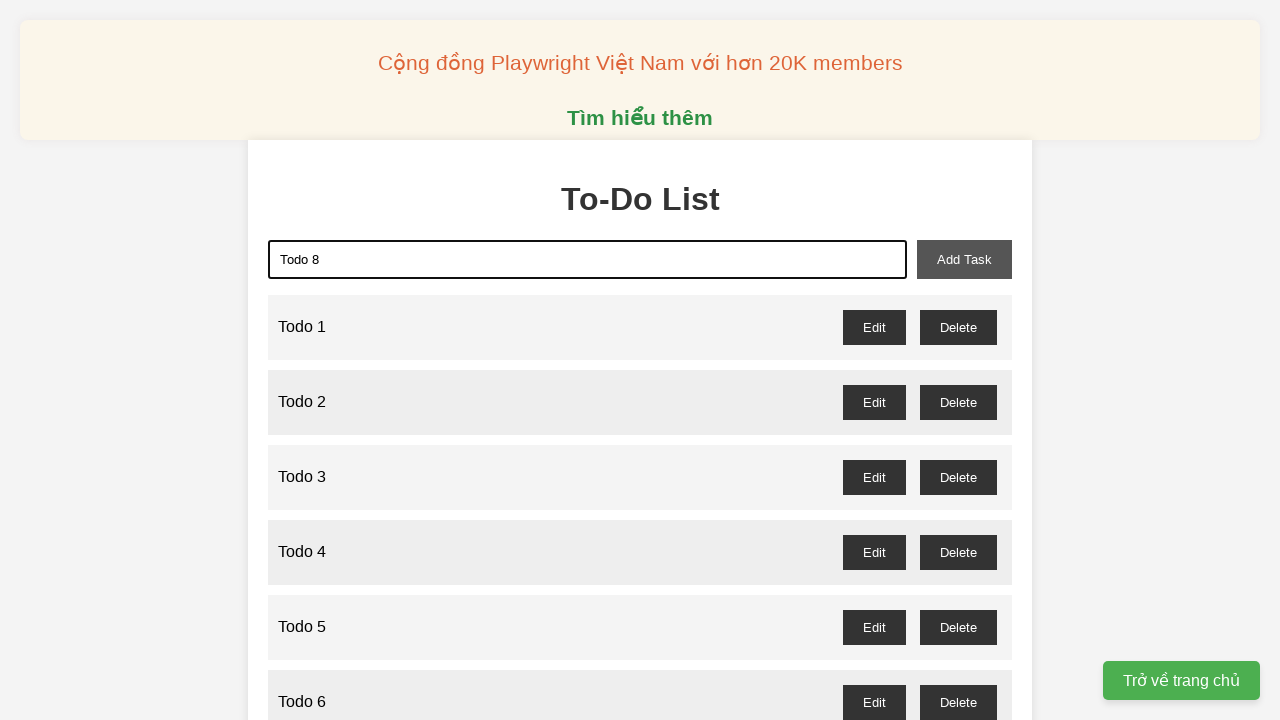

Clicked add task button to add 'Todo 8' at (964, 259) on xpath=//button[@id='add-task']
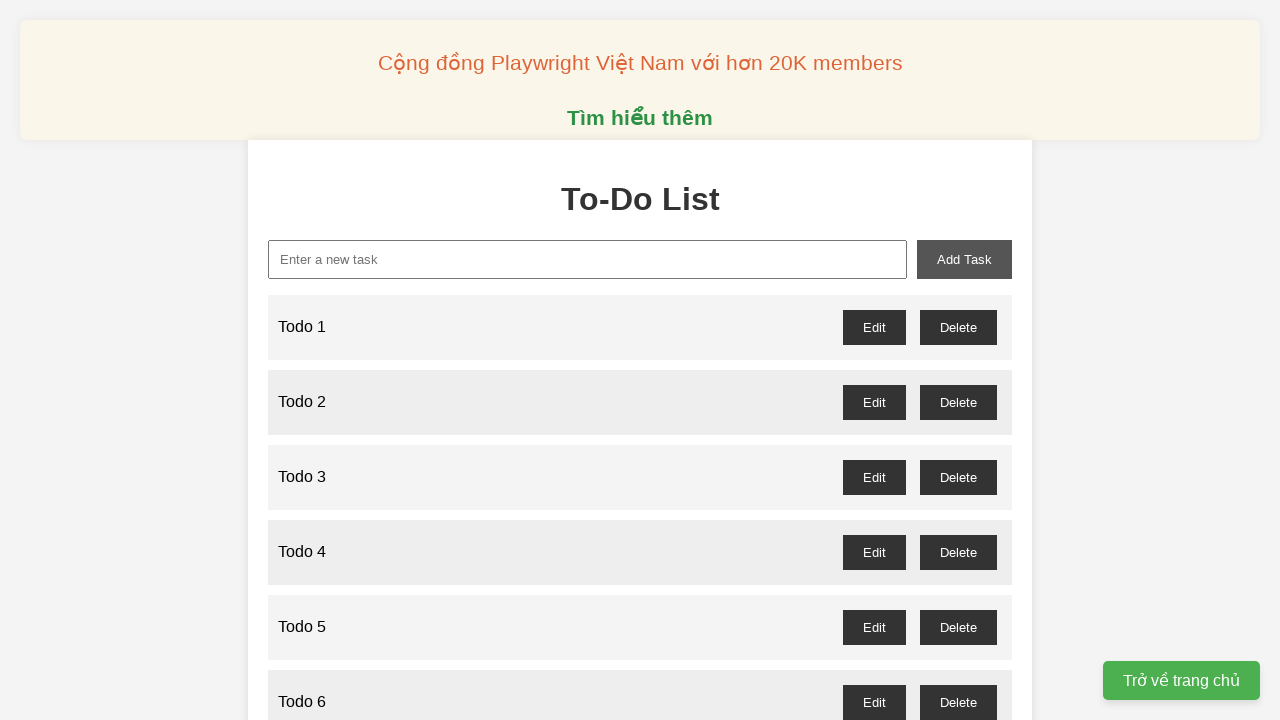

Filled new task input with 'Todo 9' on xpath=//input[@id='new-task']
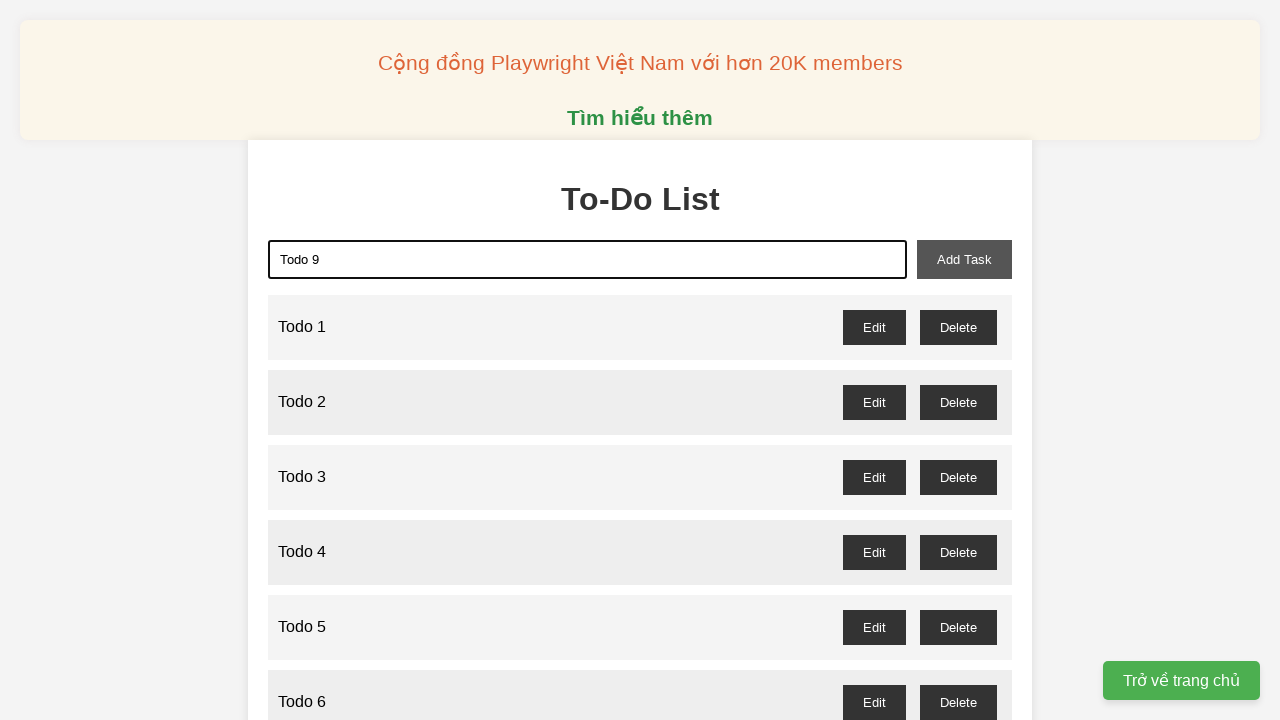

Clicked add task button to add 'Todo 9' at (964, 259) on xpath=//button[@id='add-task']
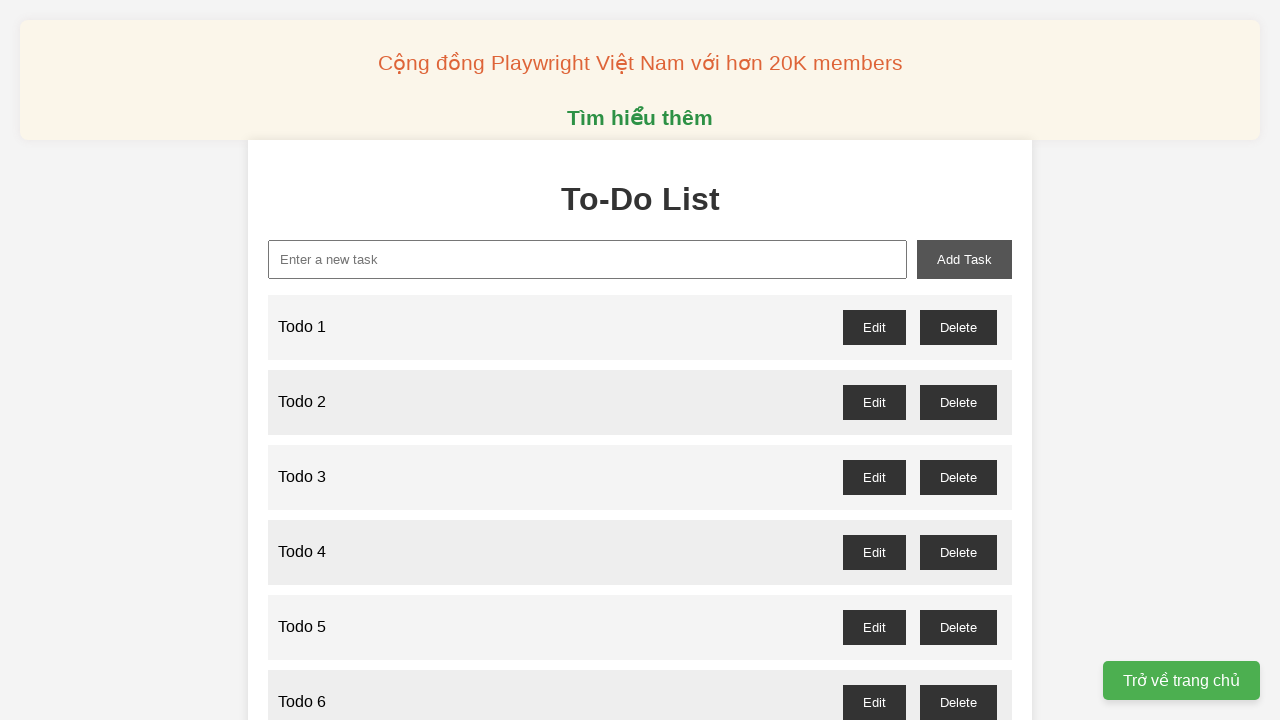

Filled new task input with 'Todo 10' on xpath=//input[@id='new-task']
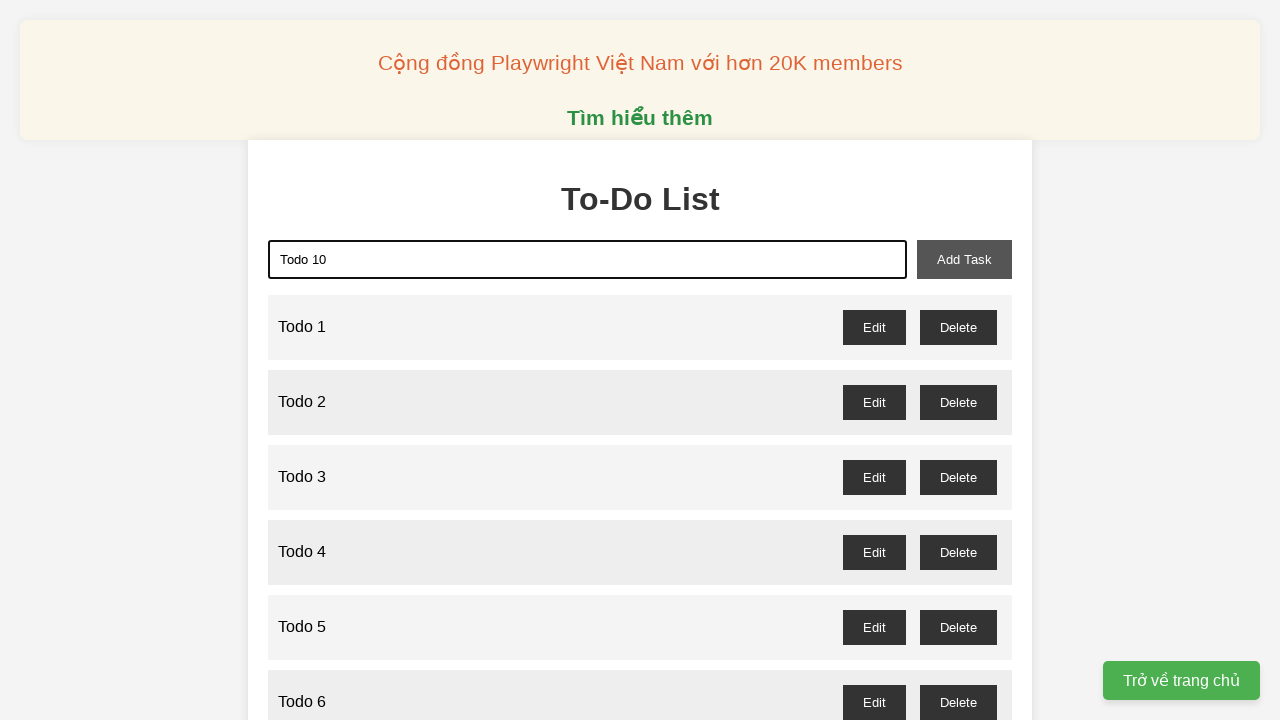

Clicked add task button to add 'Todo 10' at (964, 259) on xpath=//button[@id='add-task']
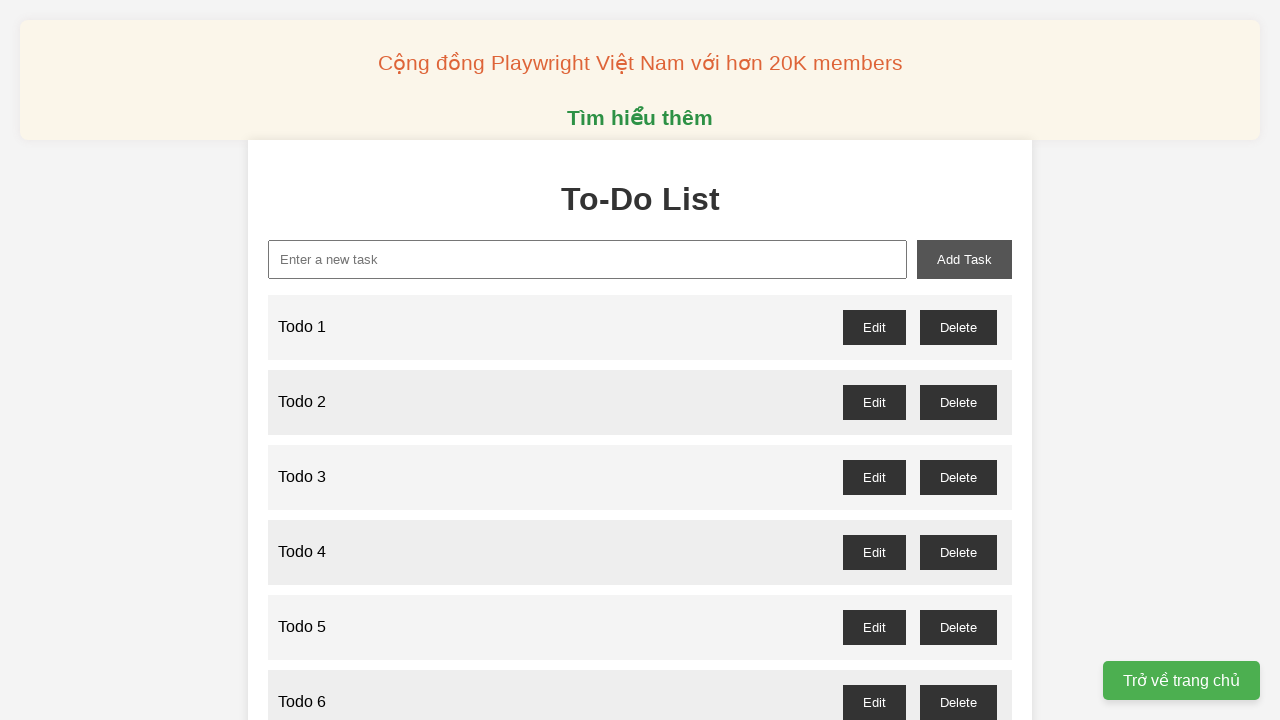

Filled new task input with 'Todo 11' on xpath=//input[@id='new-task']
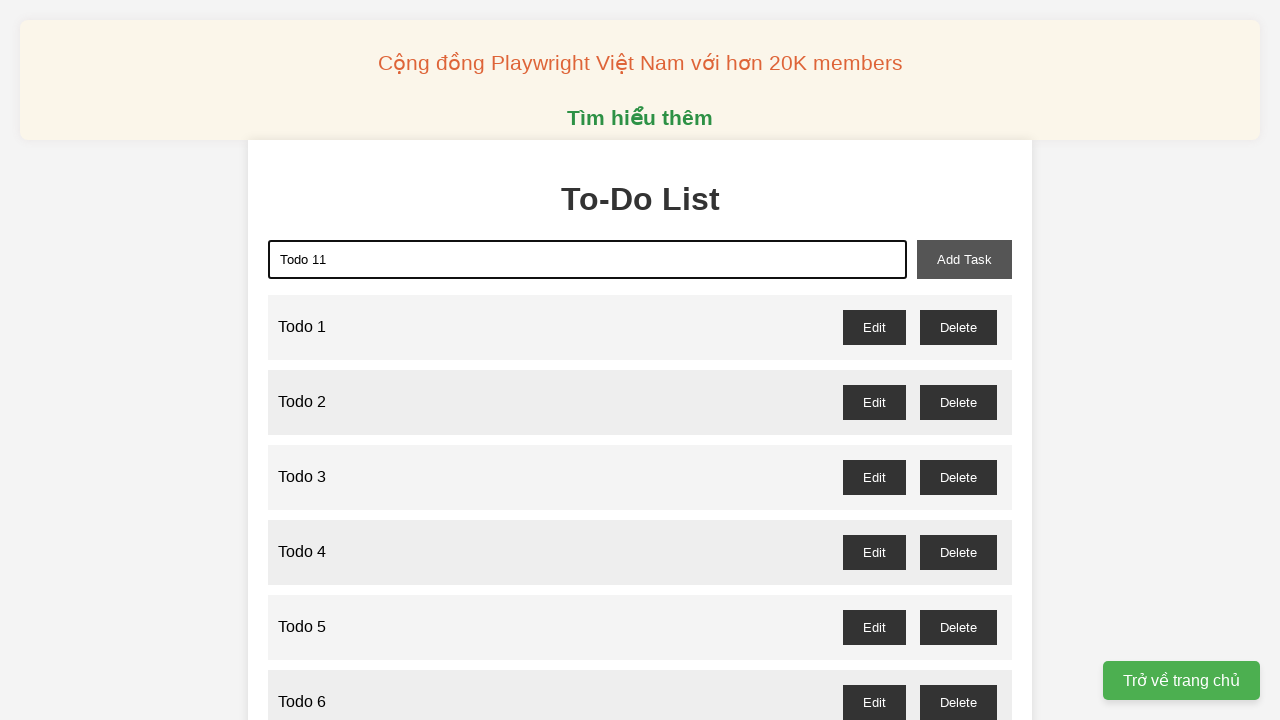

Clicked add task button to add 'Todo 11' at (964, 259) on xpath=//button[@id='add-task']
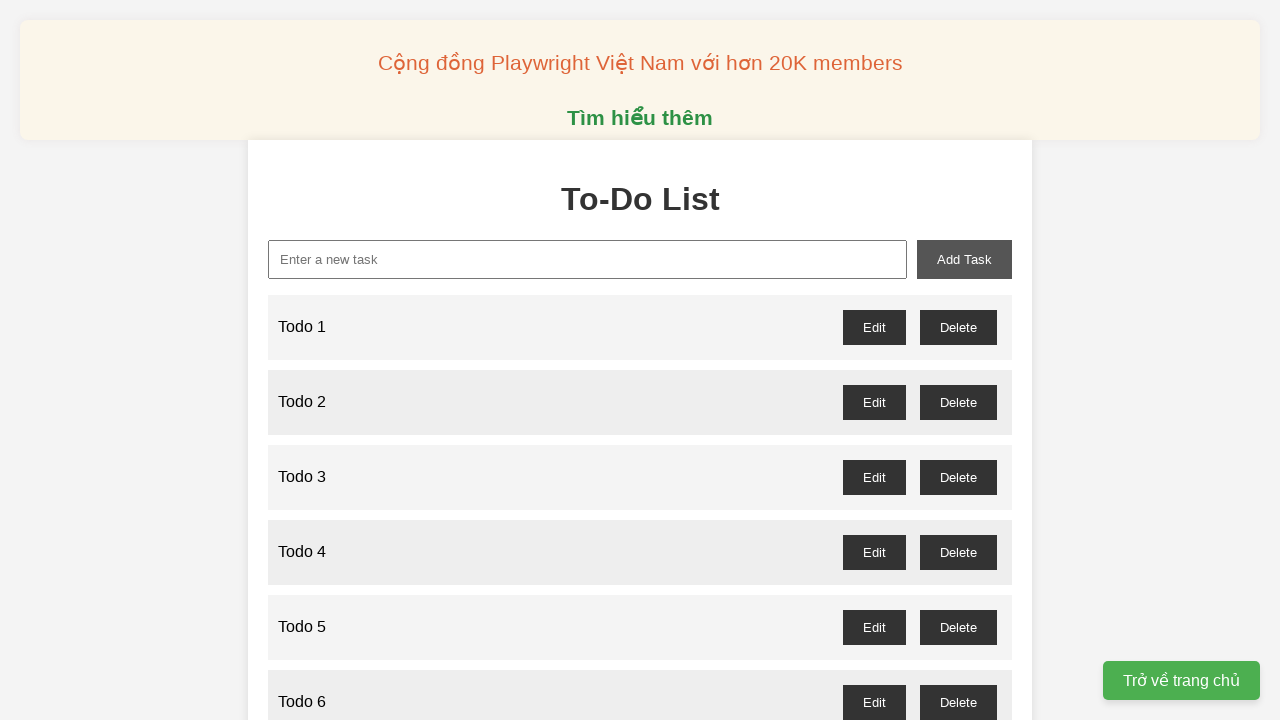

Filled new task input with 'Todo 12' on xpath=//input[@id='new-task']
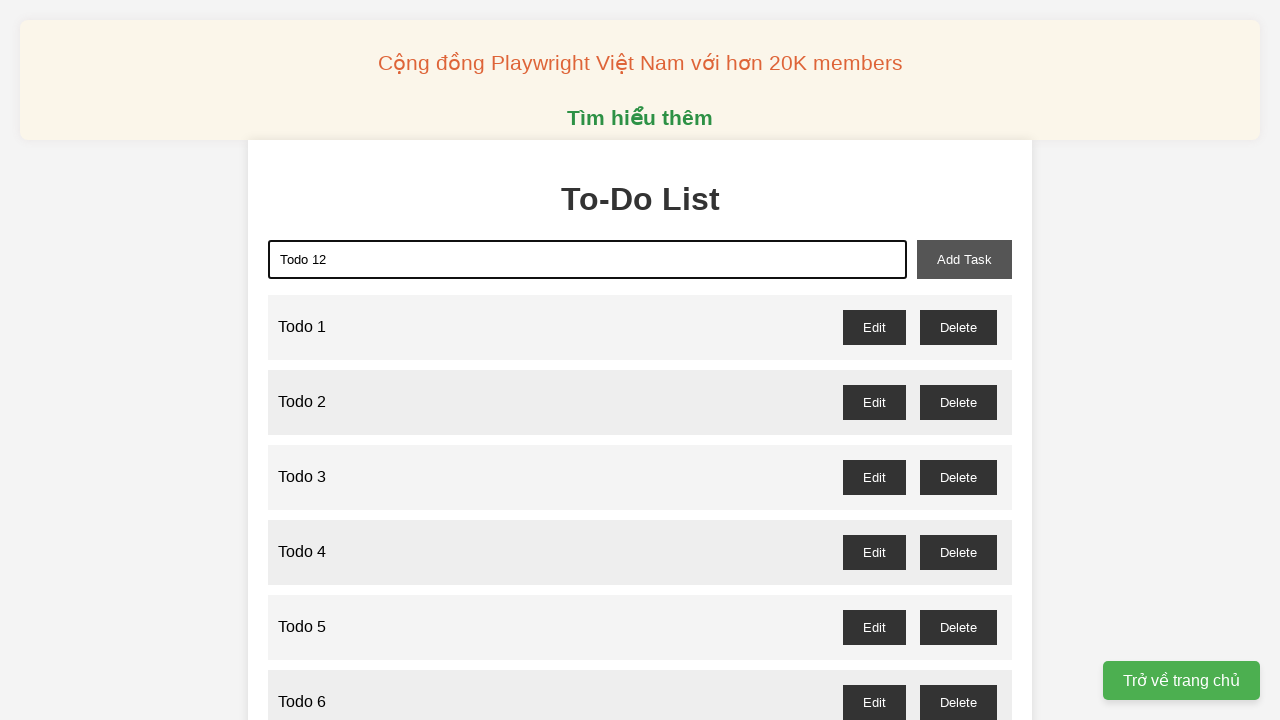

Clicked add task button to add 'Todo 12' at (964, 259) on xpath=//button[@id='add-task']
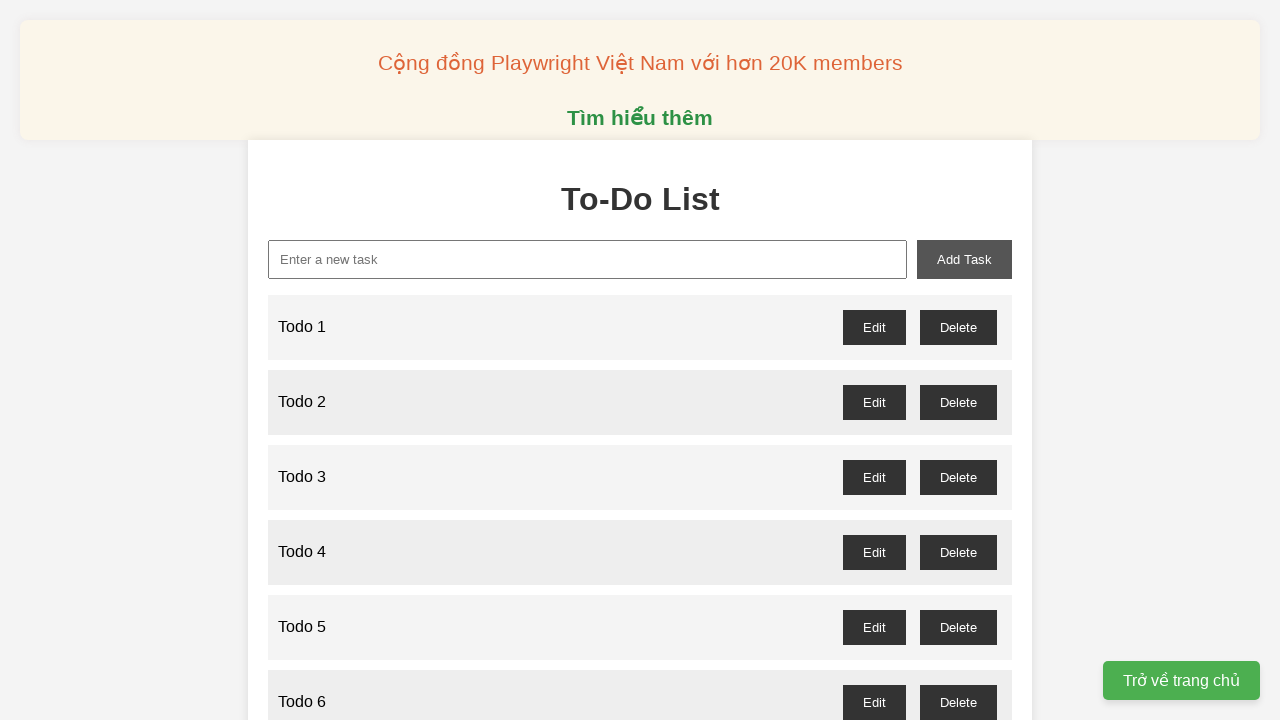

Filled new task input with 'Todo 13' on xpath=//input[@id='new-task']
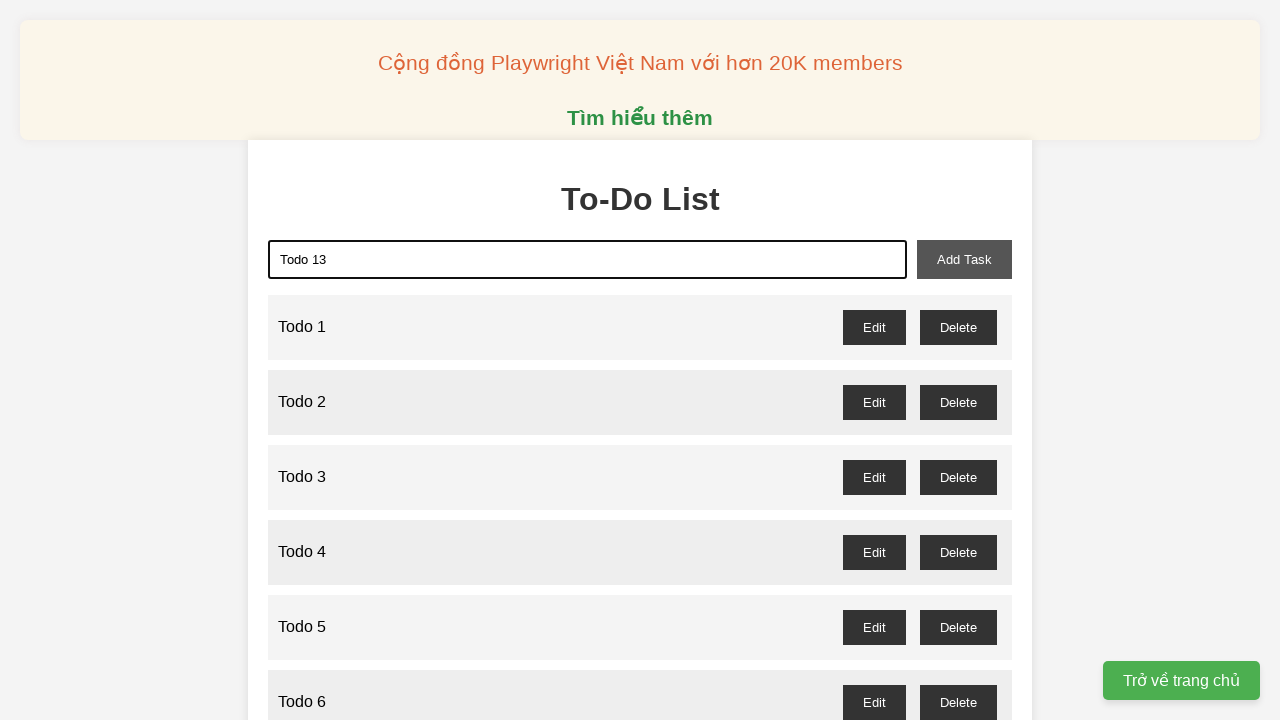

Clicked add task button to add 'Todo 13' at (964, 259) on xpath=//button[@id='add-task']
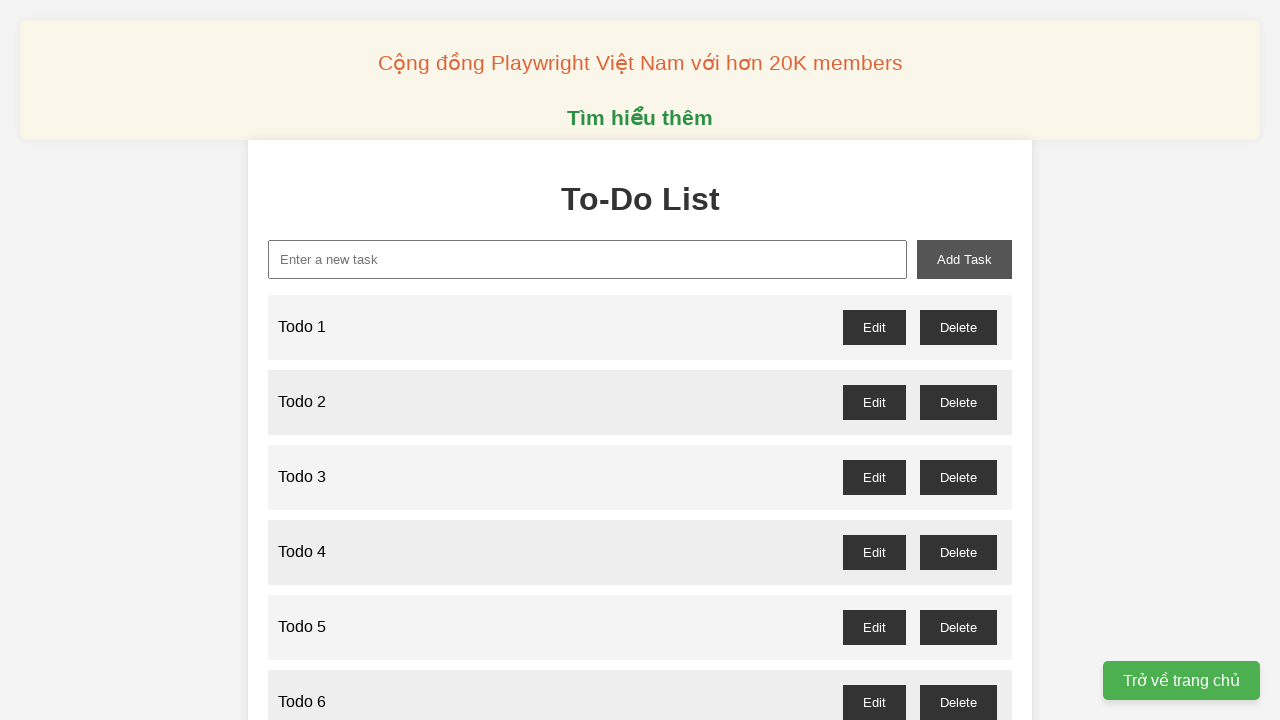

Filled new task input with 'Todo 14' on xpath=//input[@id='new-task']
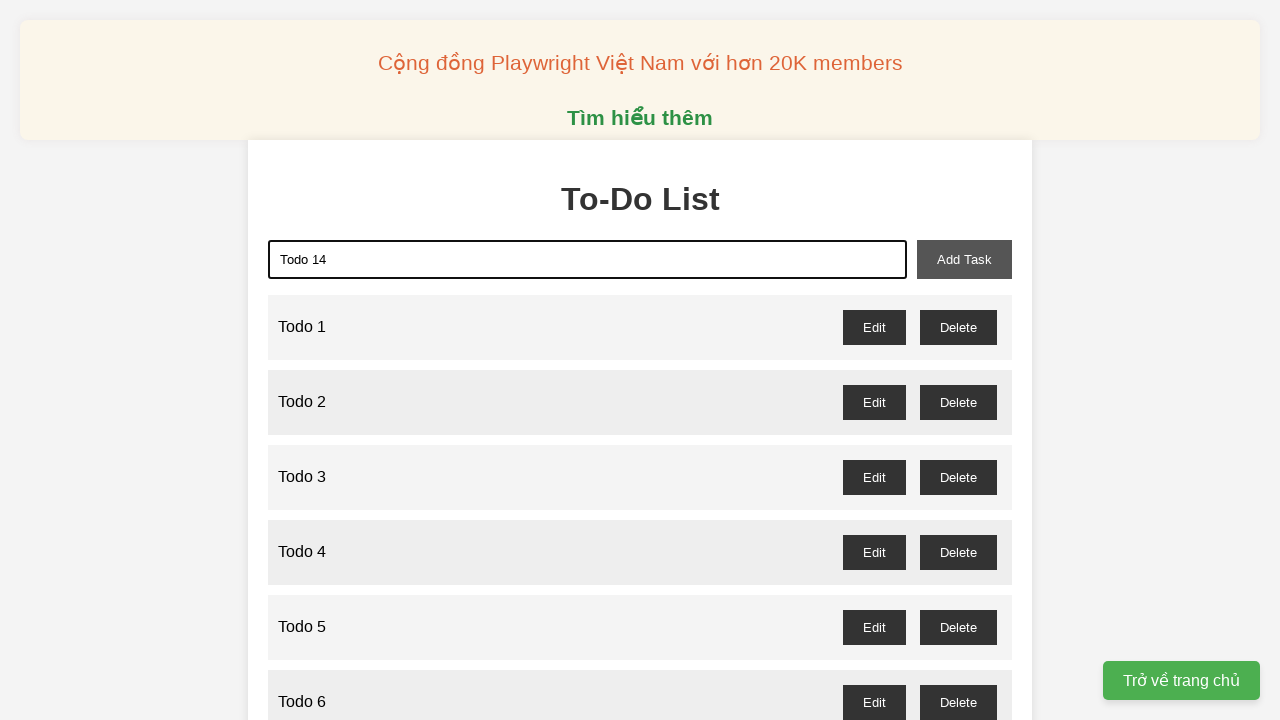

Clicked add task button to add 'Todo 14' at (964, 259) on xpath=//button[@id='add-task']
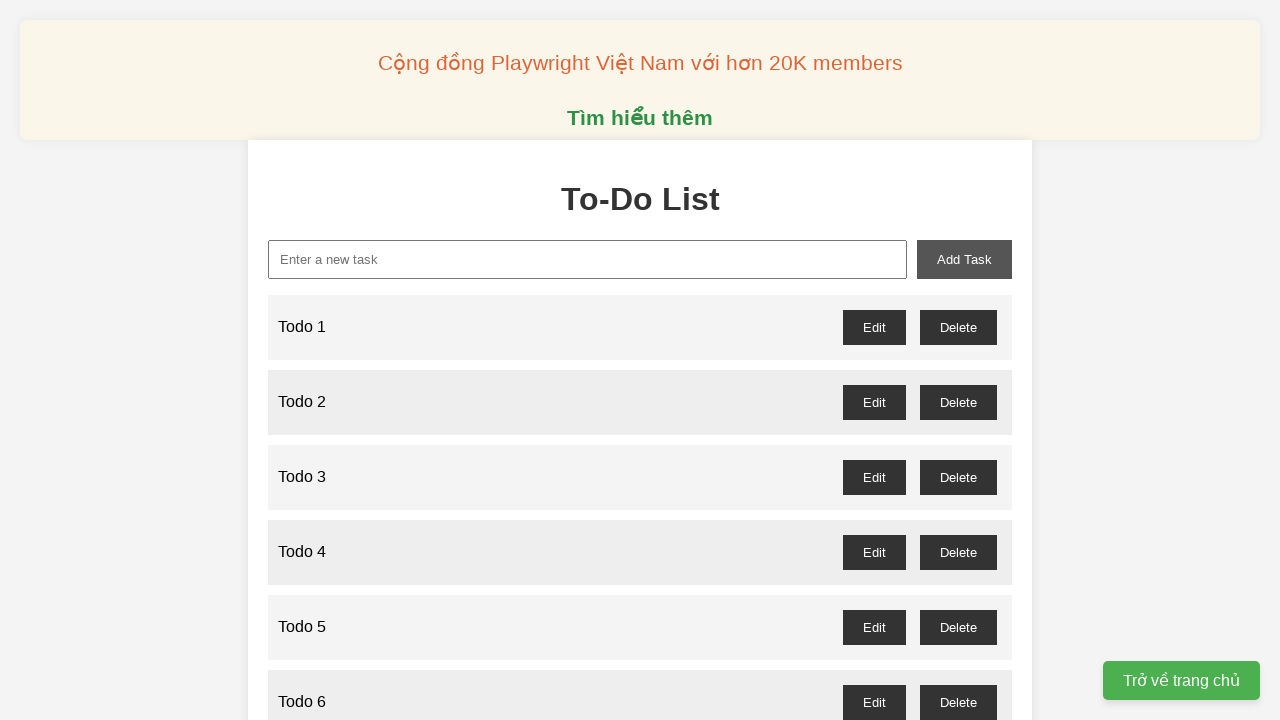

Filled new task input with 'Todo 15' on xpath=//input[@id='new-task']
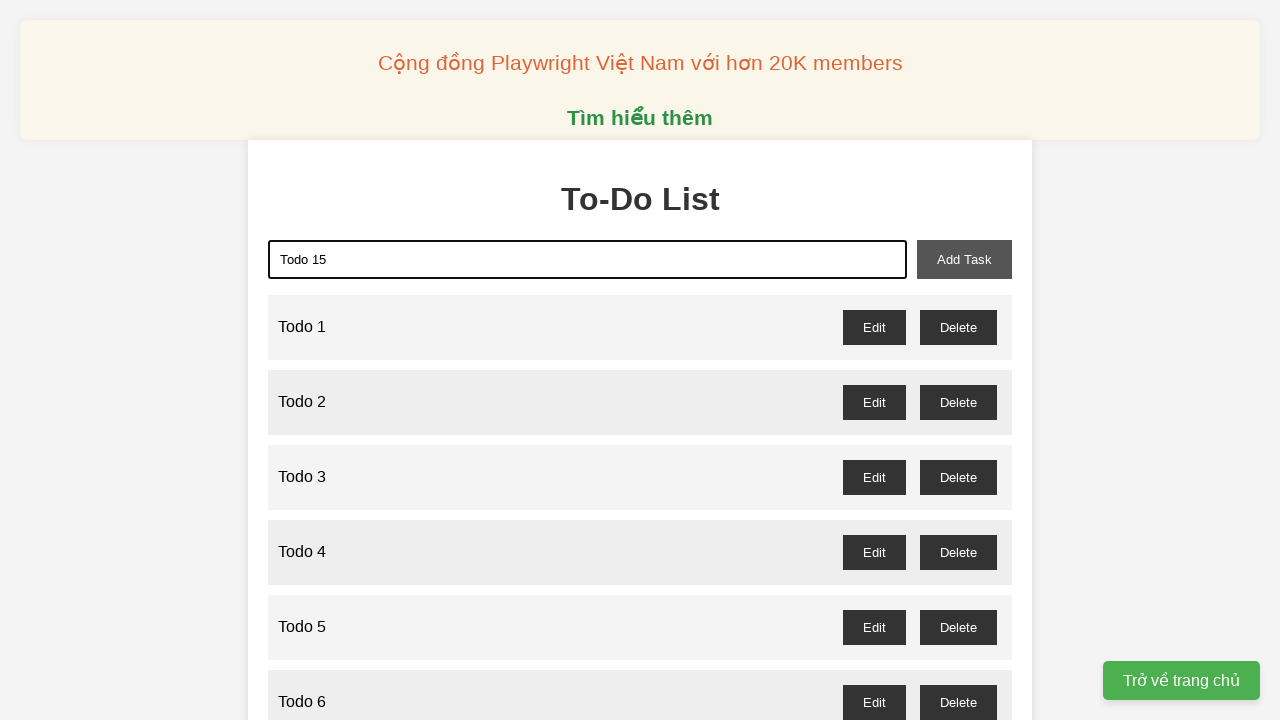

Clicked add task button to add 'Todo 15' at (964, 259) on xpath=//button[@id='add-task']
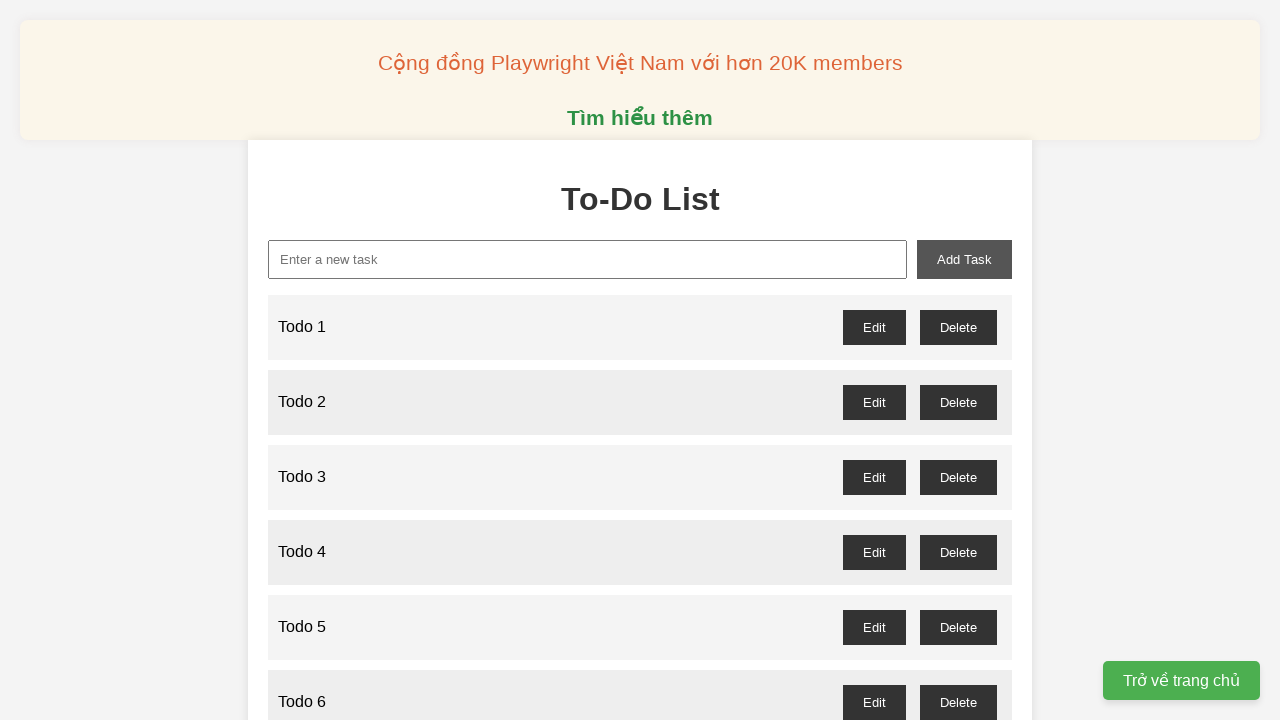

Filled new task input with 'Todo 16' on xpath=//input[@id='new-task']
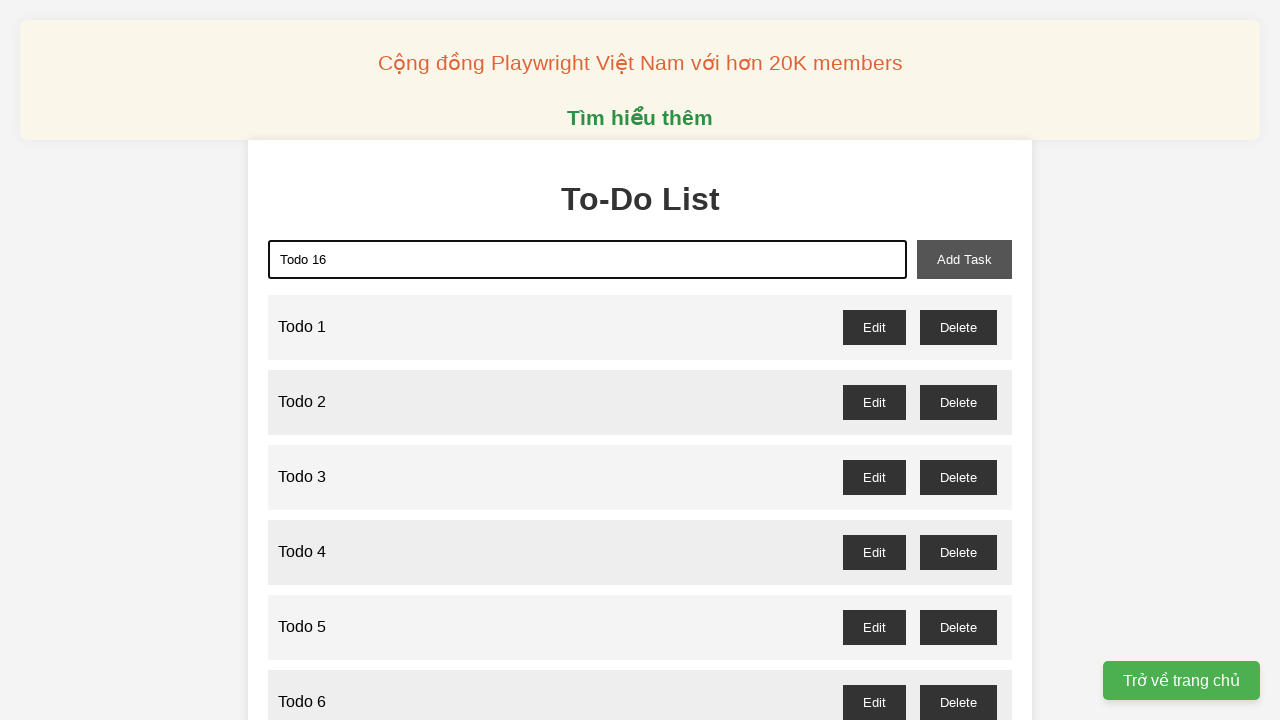

Clicked add task button to add 'Todo 16' at (964, 259) on xpath=//button[@id='add-task']
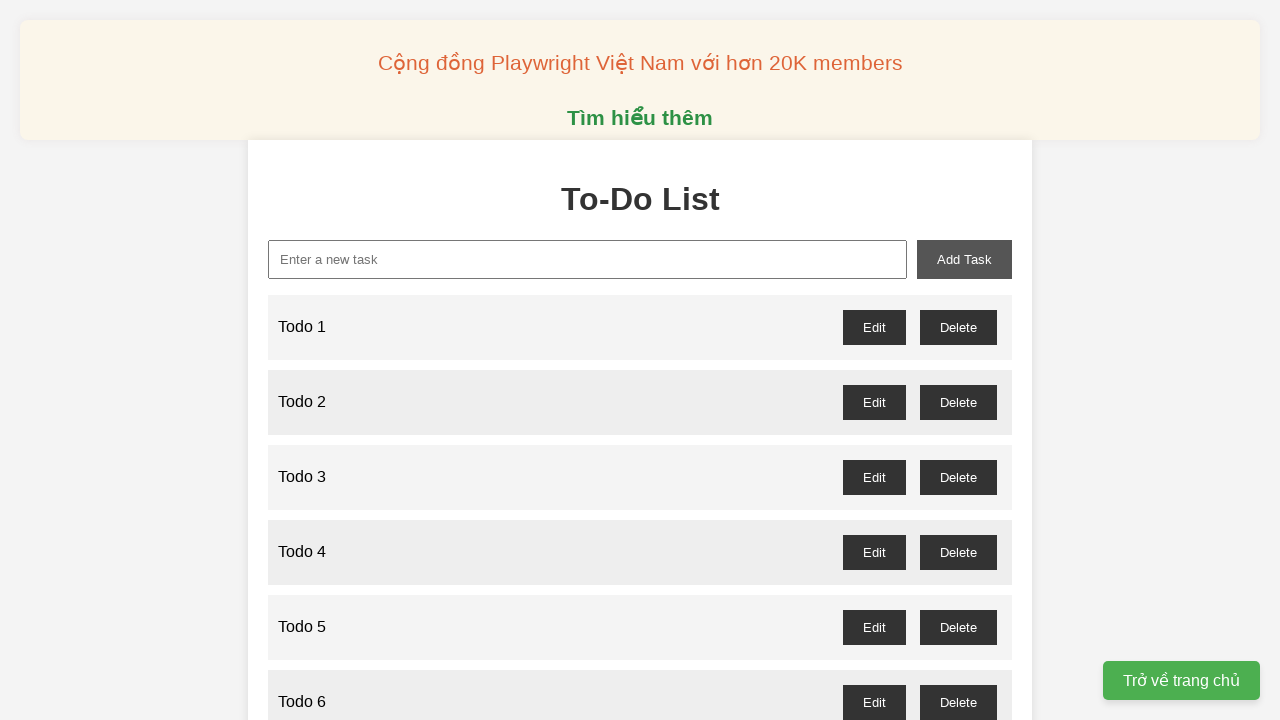

Filled new task input with 'Todo 17' on xpath=//input[@id='new-task']
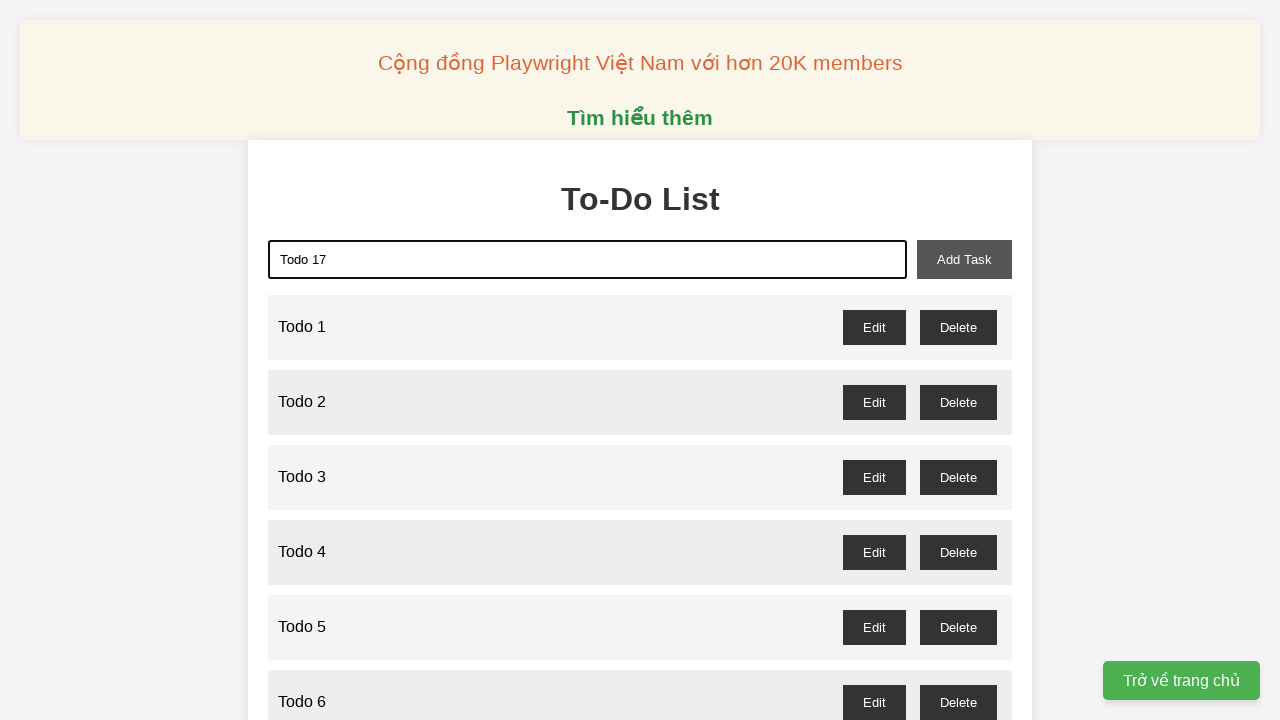

Clicked add task button to add 'Todo 17' at (964, 259) on xpath=//button[@id='add-task']
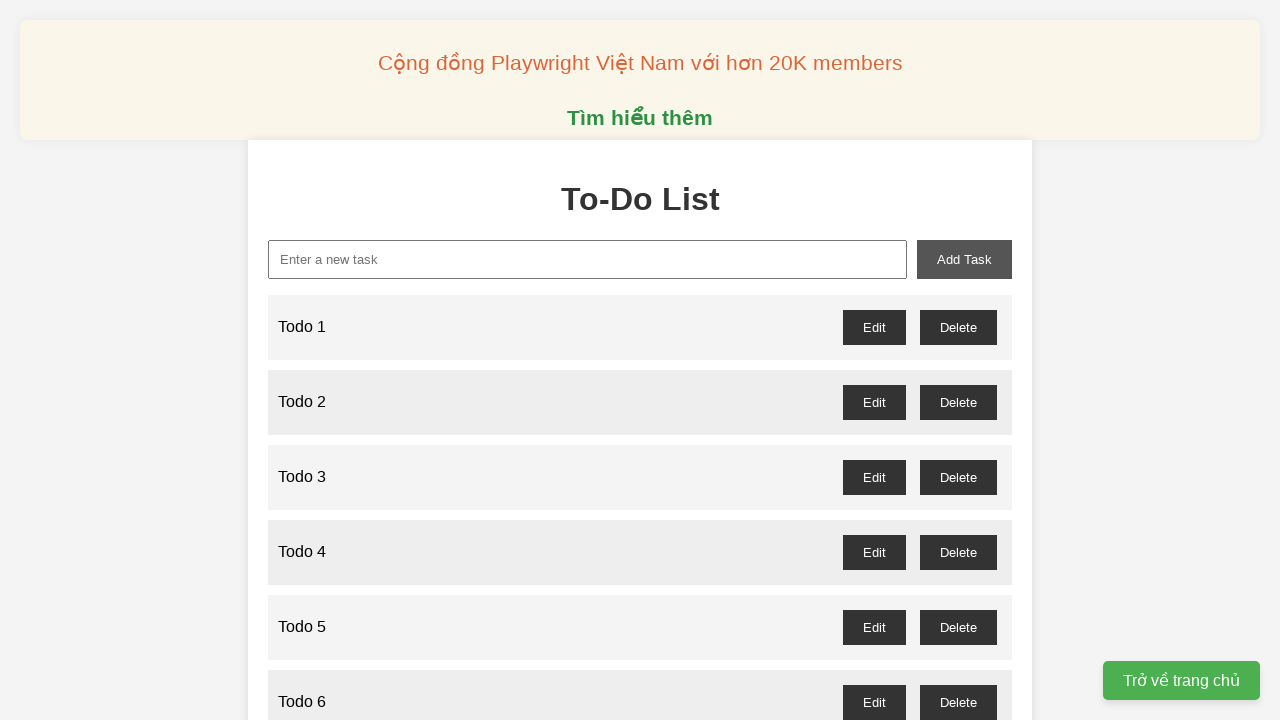

Filled new task input with 'Todo 18' on xpath=//input[@id='new-task']
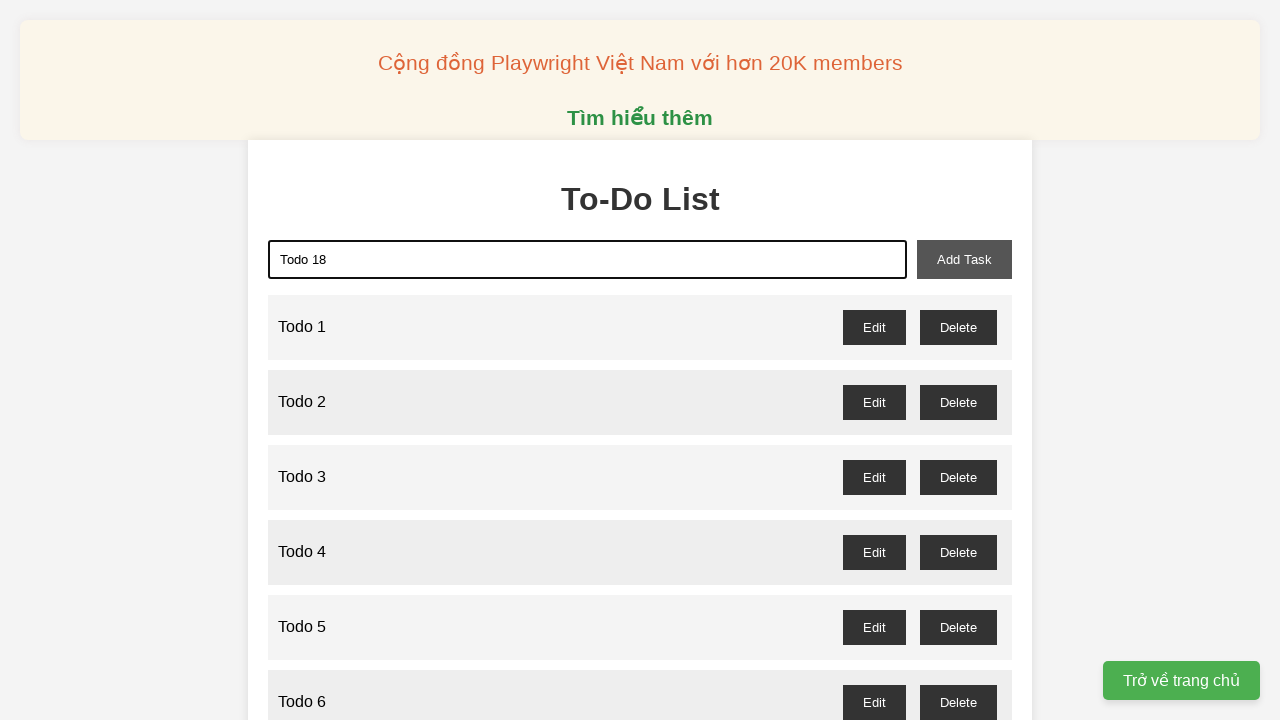

Clicked add task button to add 'Todo 18' at (964, 259) on xpath=//button[@id='add-task']
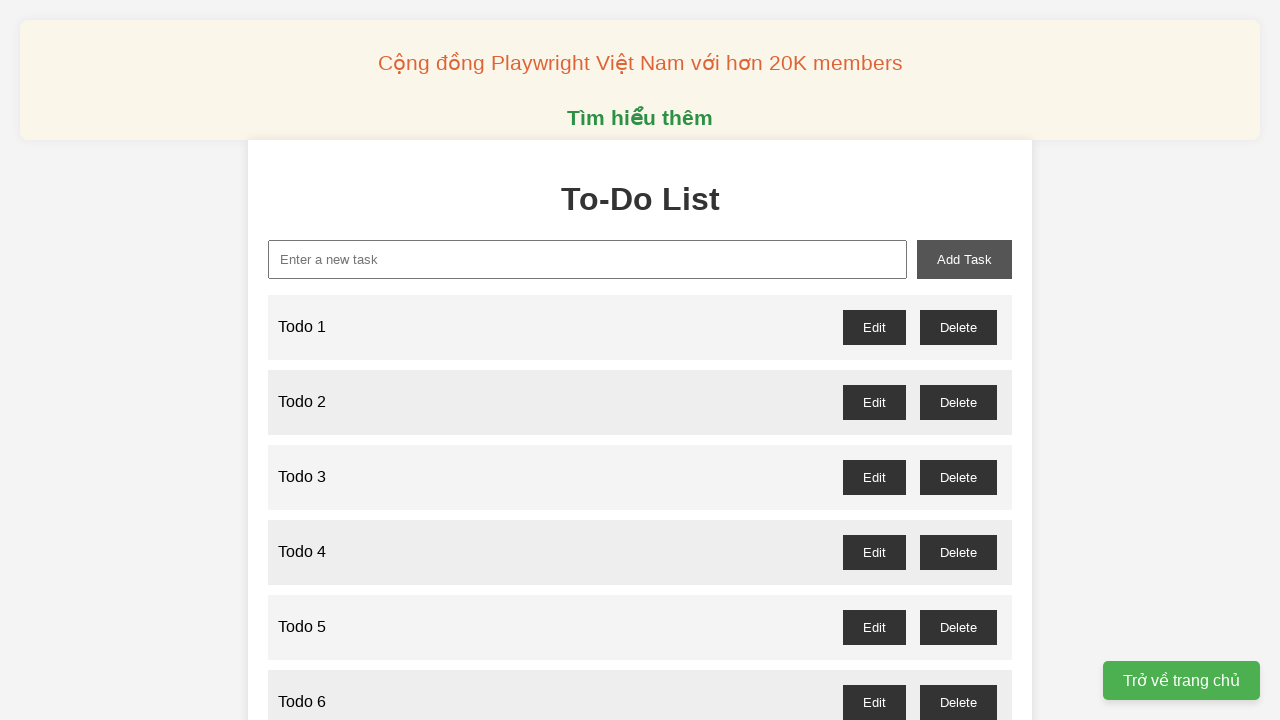

Filled new task input with 'Todo 19' on xpath=//input[@id='new-task']
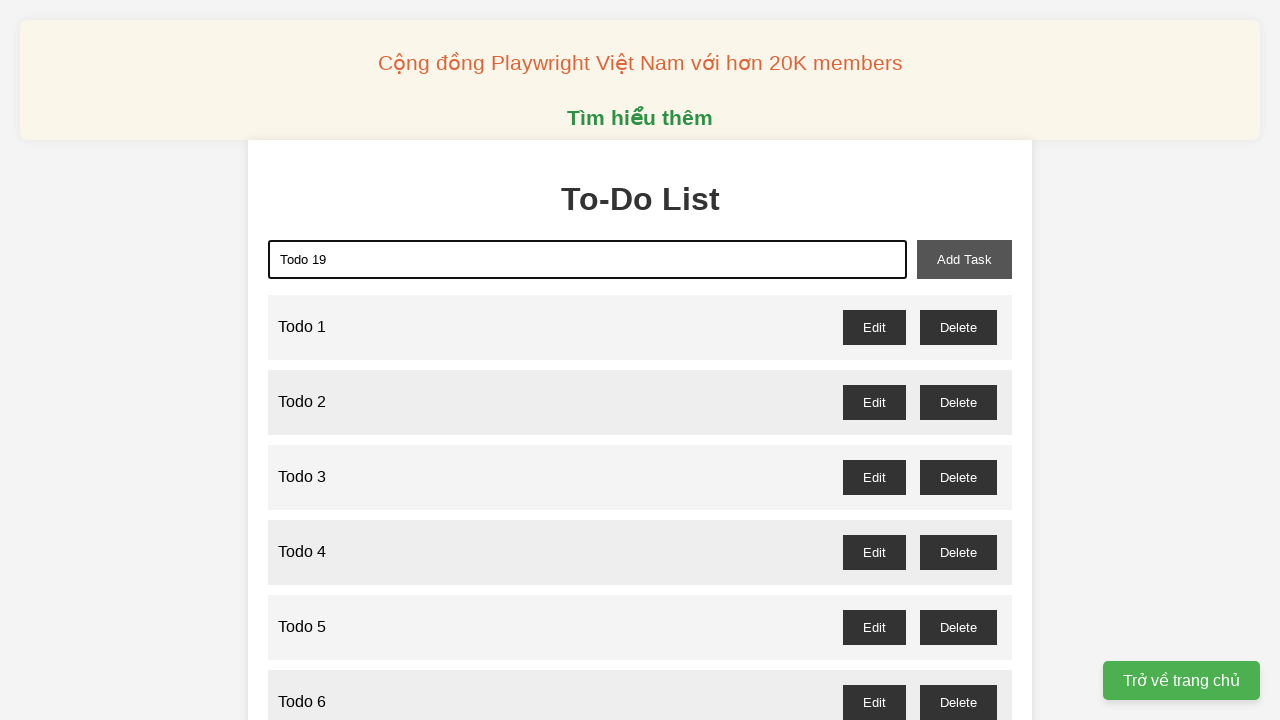

Clicked add task button to add 'Todo 19' at (964, 259) on xpath=//button[@id='add-task']
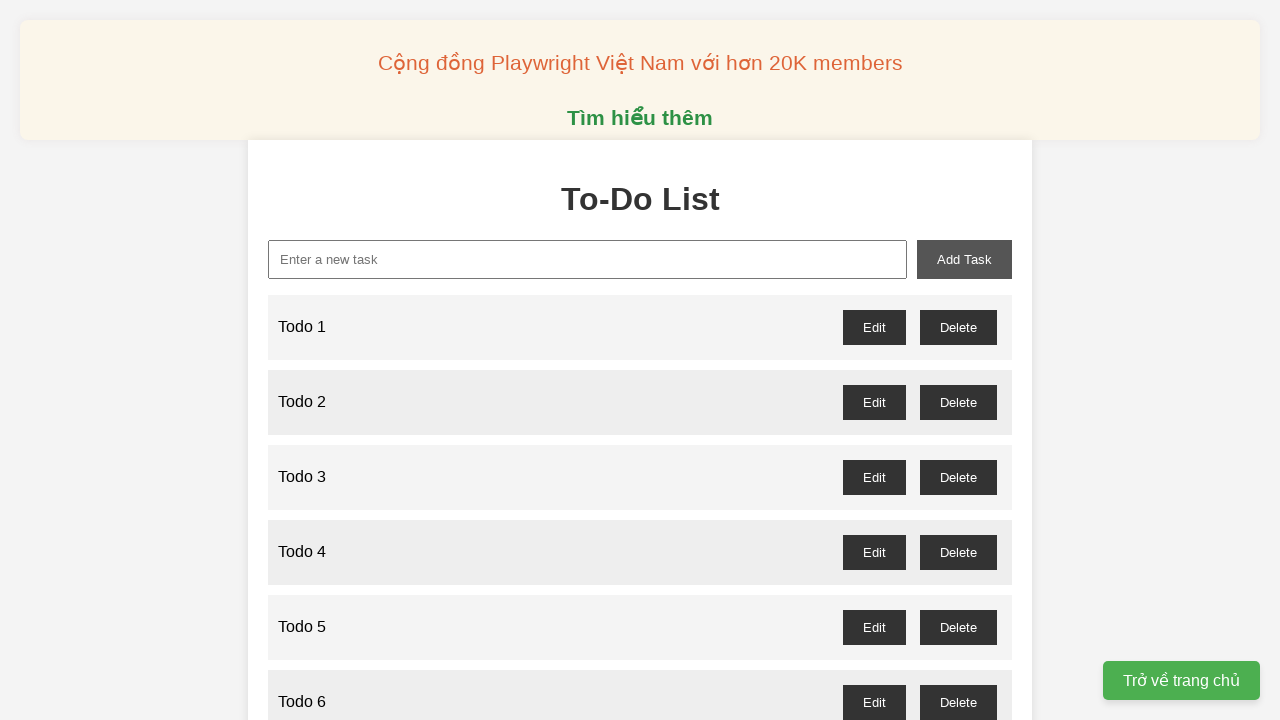

Filled new task input with 'Todo 20' on xpath=//input[@id='new-task']
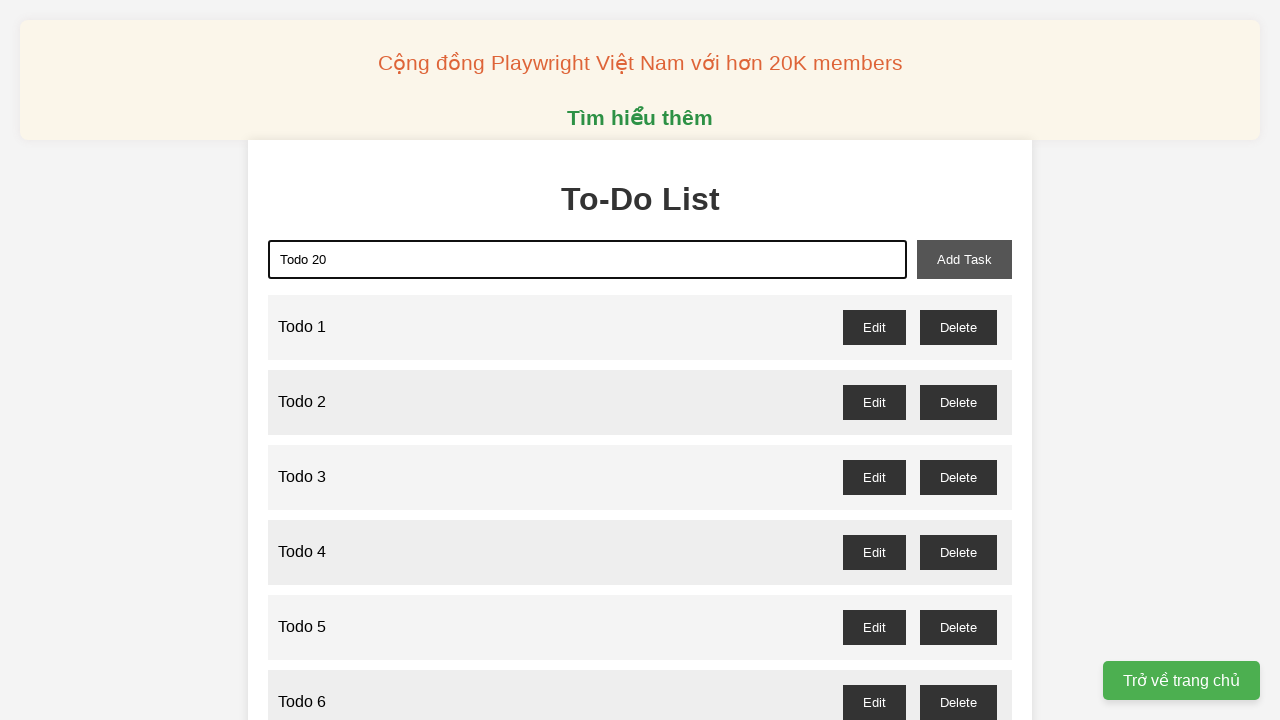

Clicked add task button to add 'Todo 20' at (964, 259) on xpath=//button[@id='add-task']
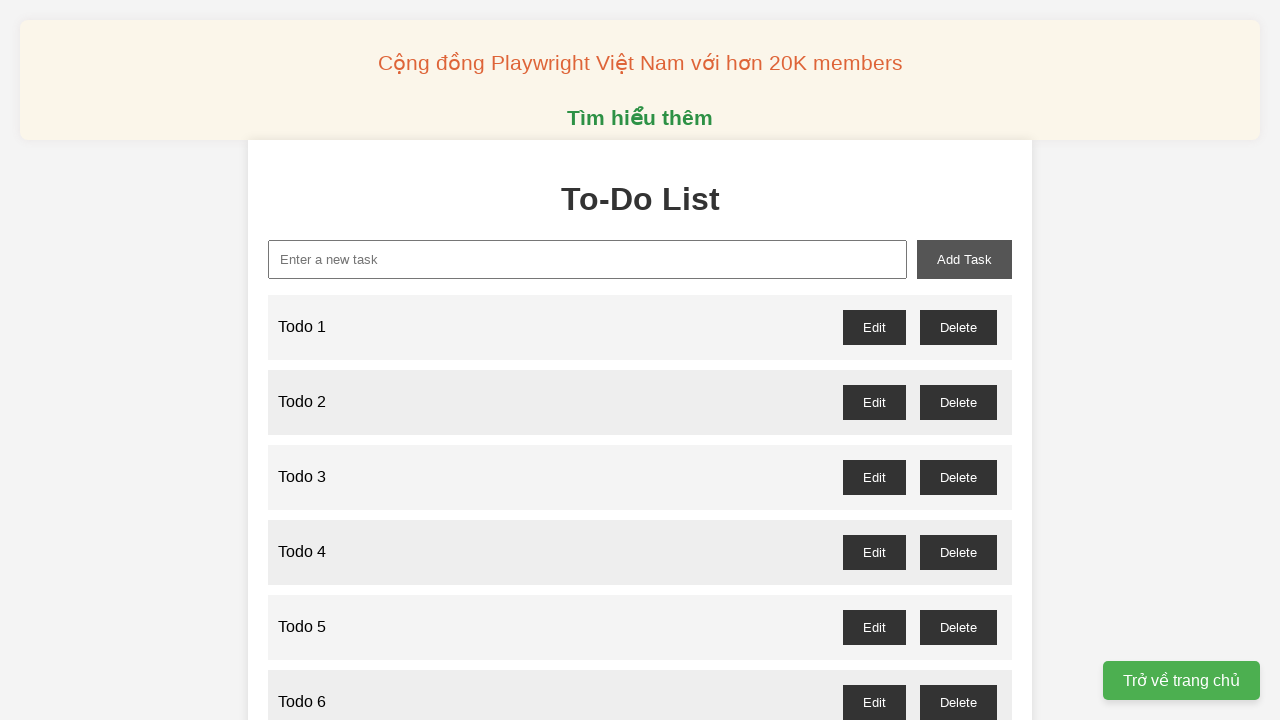

Filled new task input with 'Todo 21' on xpath=//input[@id='new-task']
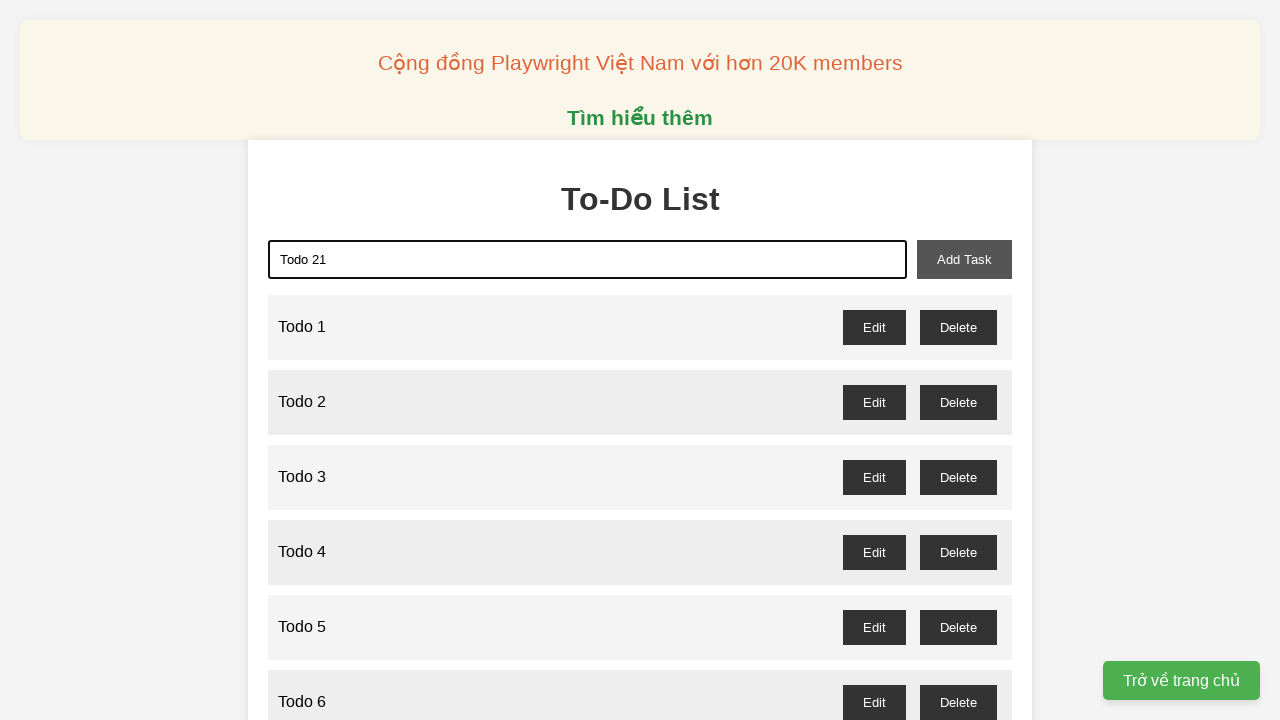

Clicked add task button to add 'Todo 21' at (964, 259) on xpath=//button[@id='add-task']
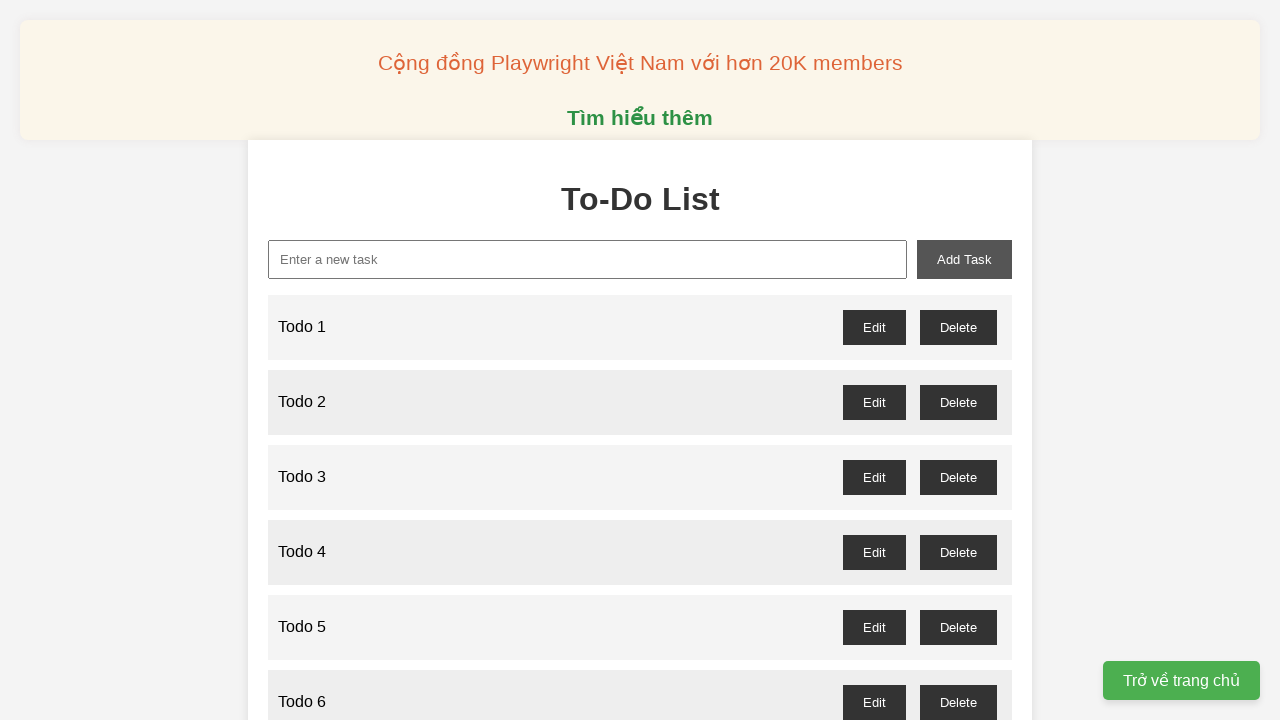

Filled new task input with 'Todo 22' on xpath=//input[@id='new-task']
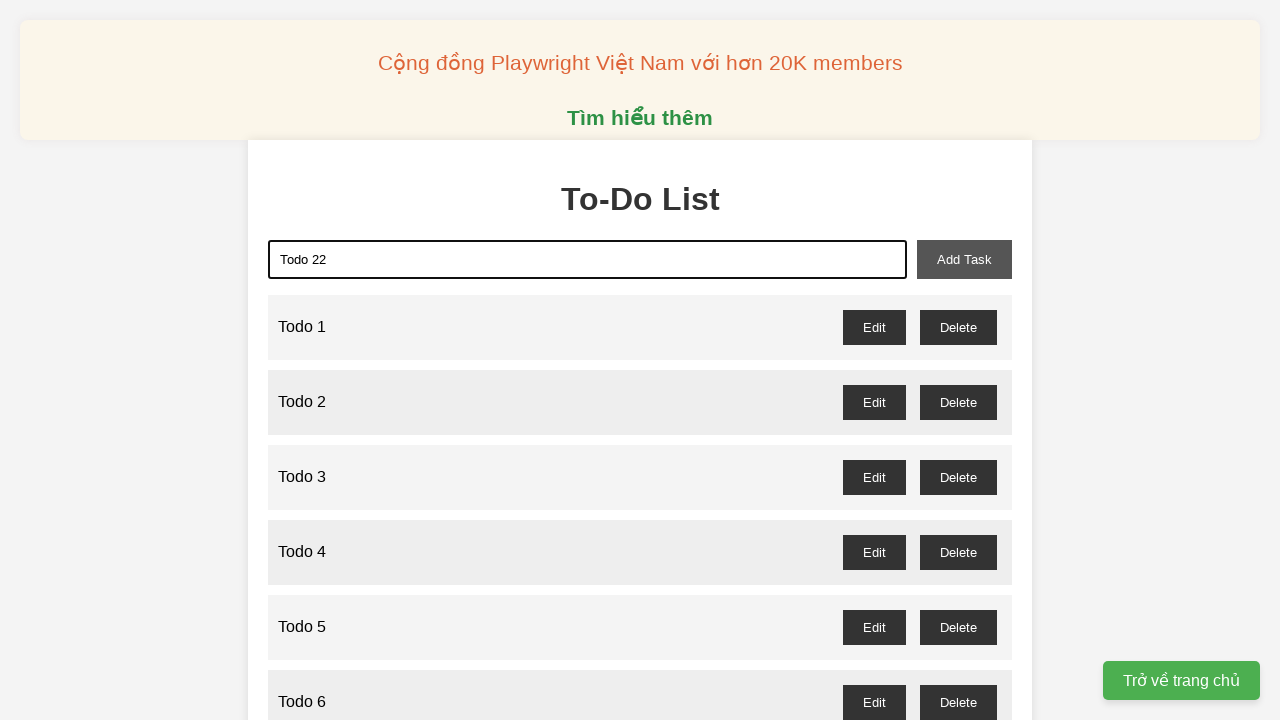

Clicked add task button to add 'Todo 22' at (964, 259) on xpath=//button[@id='add-task']
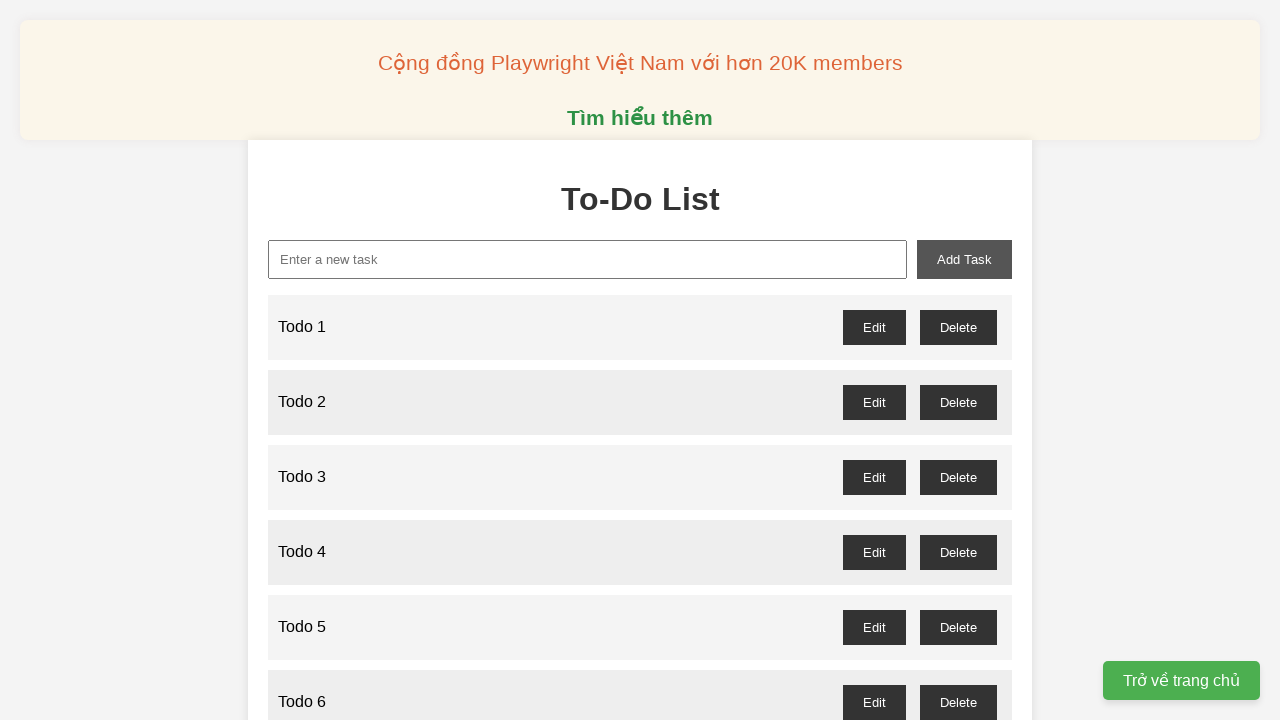

Filled new task input with 'Todo 23' on xpath=//input[@id='new-task']
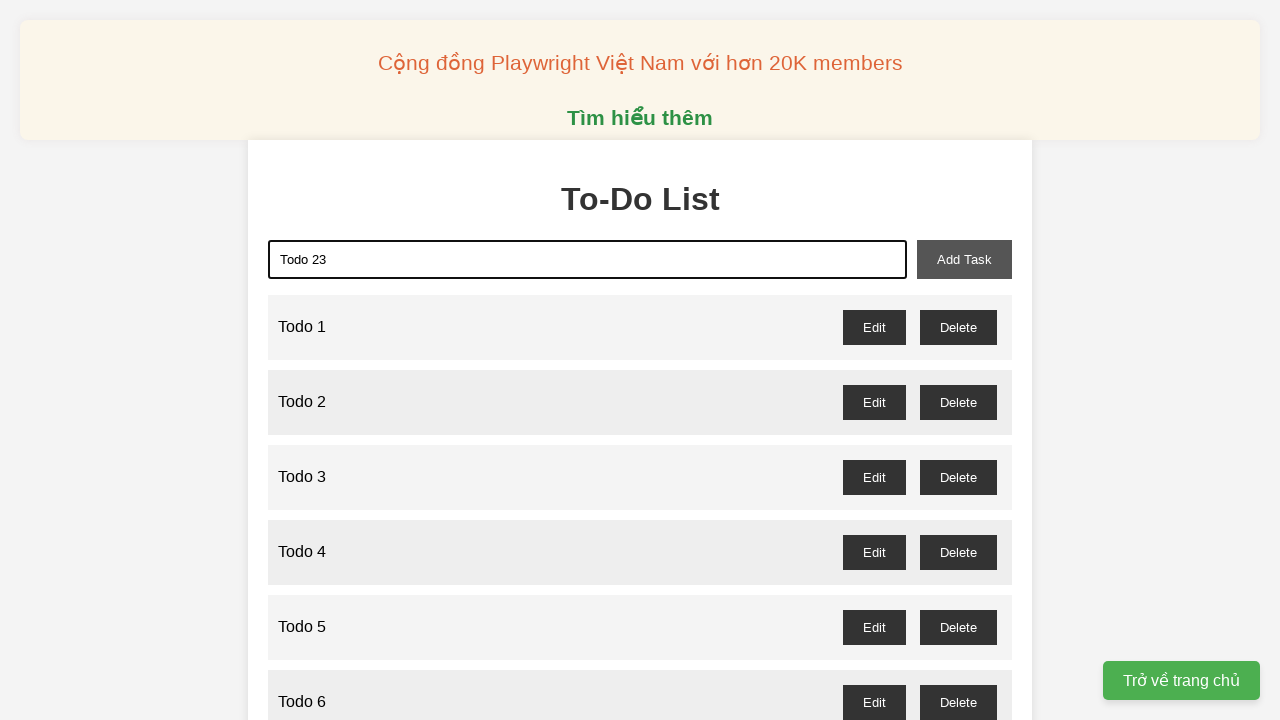

Clicked add task button to add 'Todo 23' at (964, 259) on xpath=//button[@id='add-task']
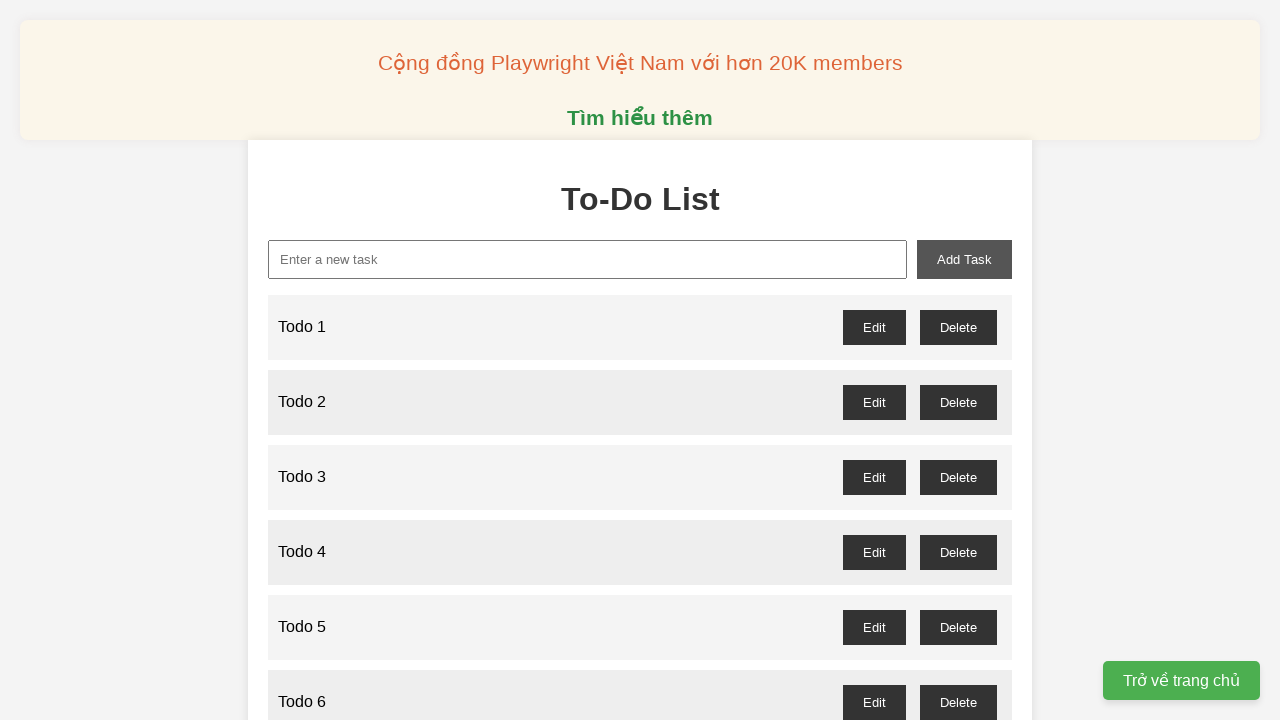

Filled new task input with 'Todo 24' on xpath=//input[@id='new-task']
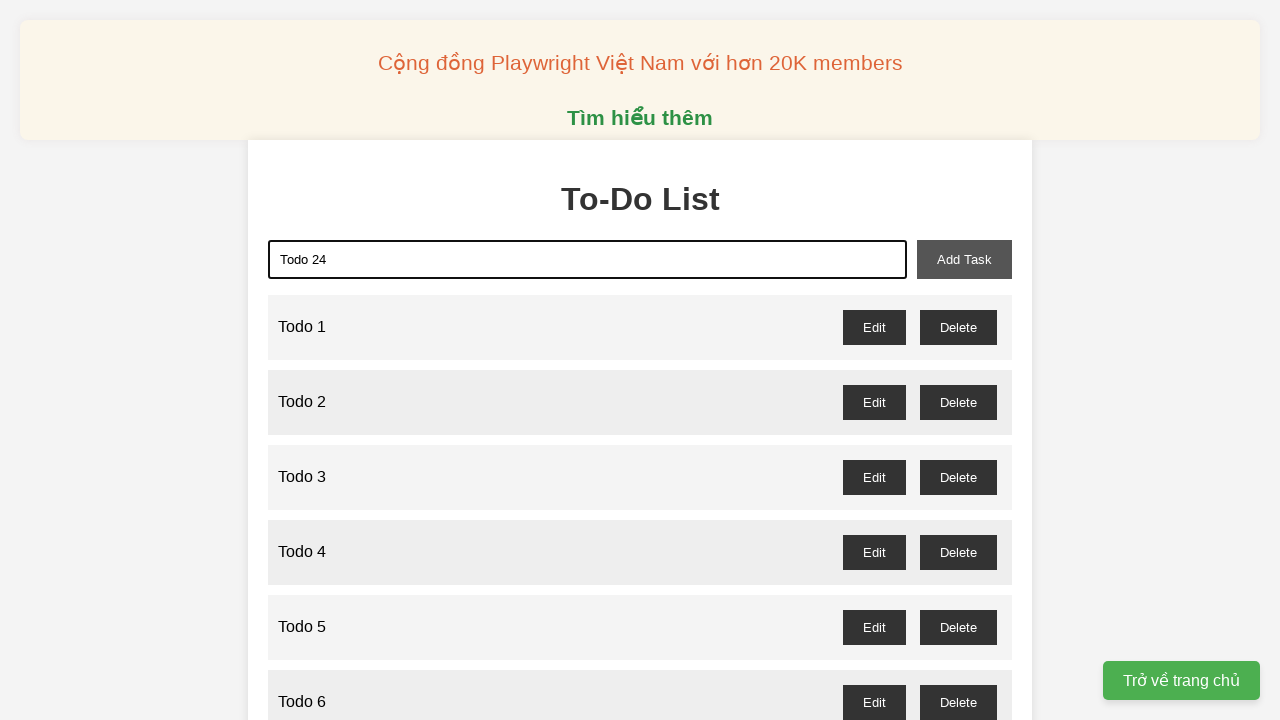

Clicked add task button to add 'Todo 24' at (964, 259) on xpath=//button[@id='add-task']
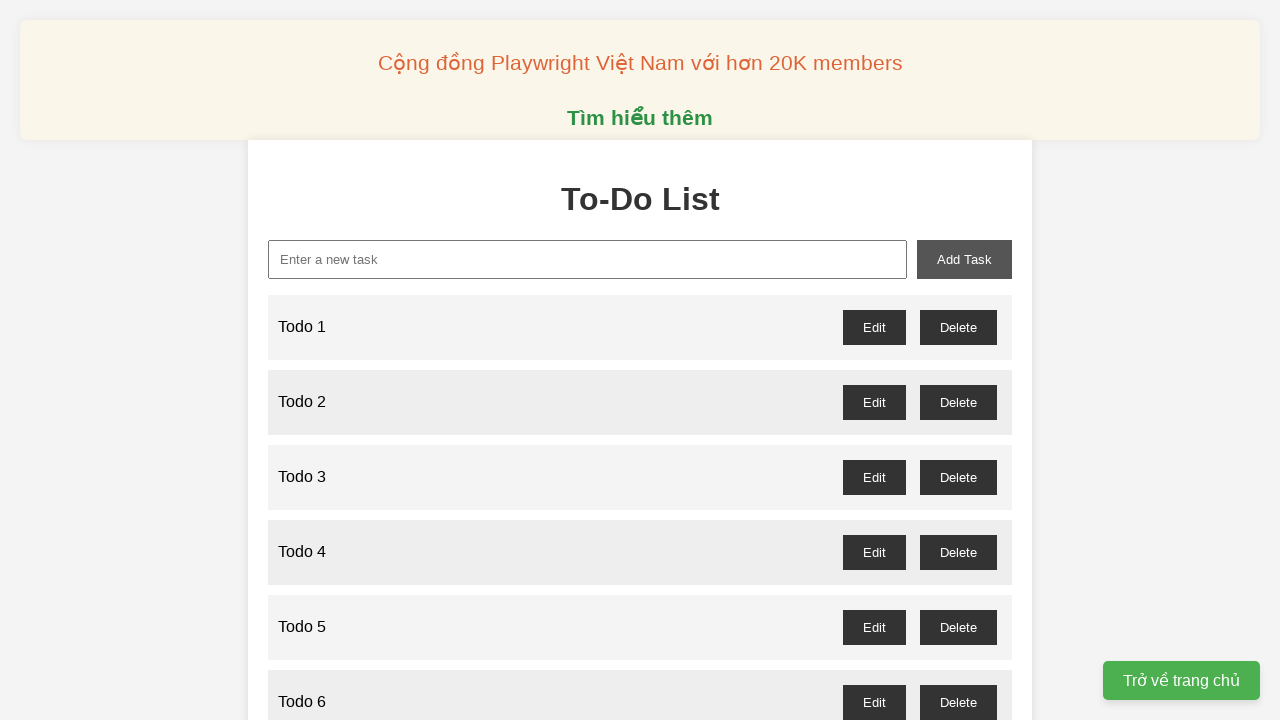

Filled new task input with 'Todo 25' on xpath=//input[@id='new-task']
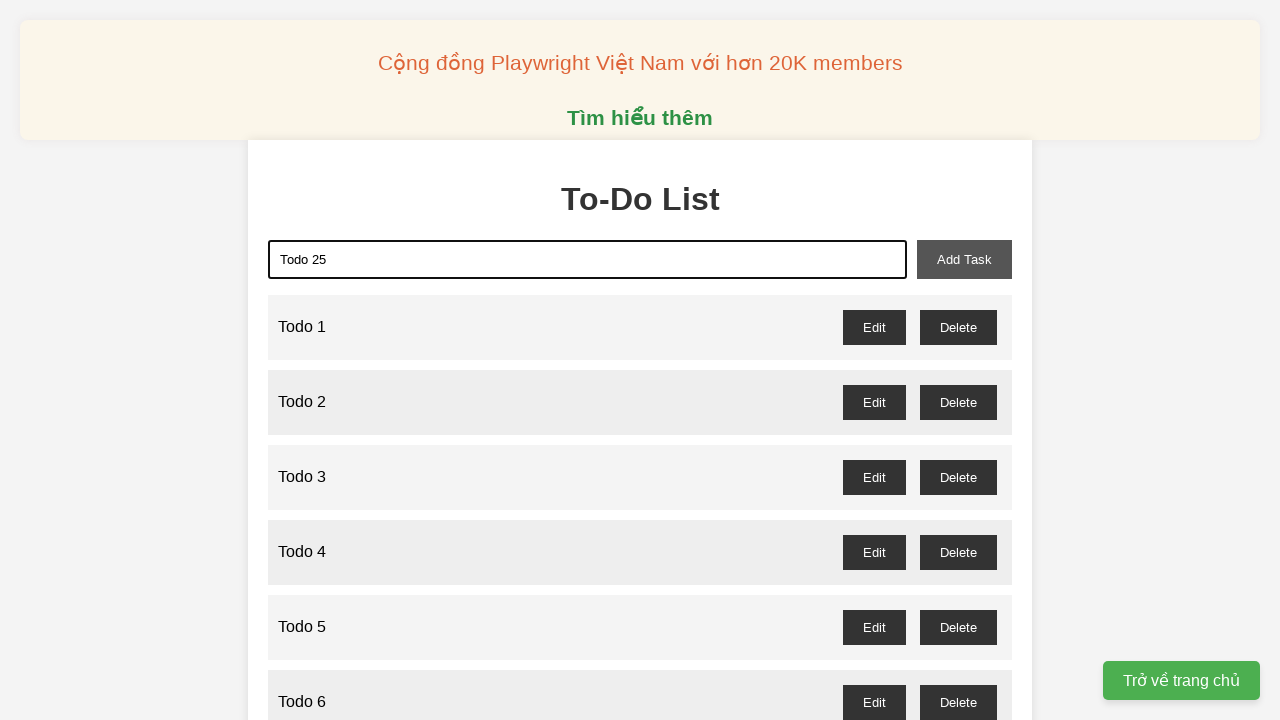

Clicked add task button to add 'Todo 25' at (964, 259) on xpath=//button[@id='add-task']
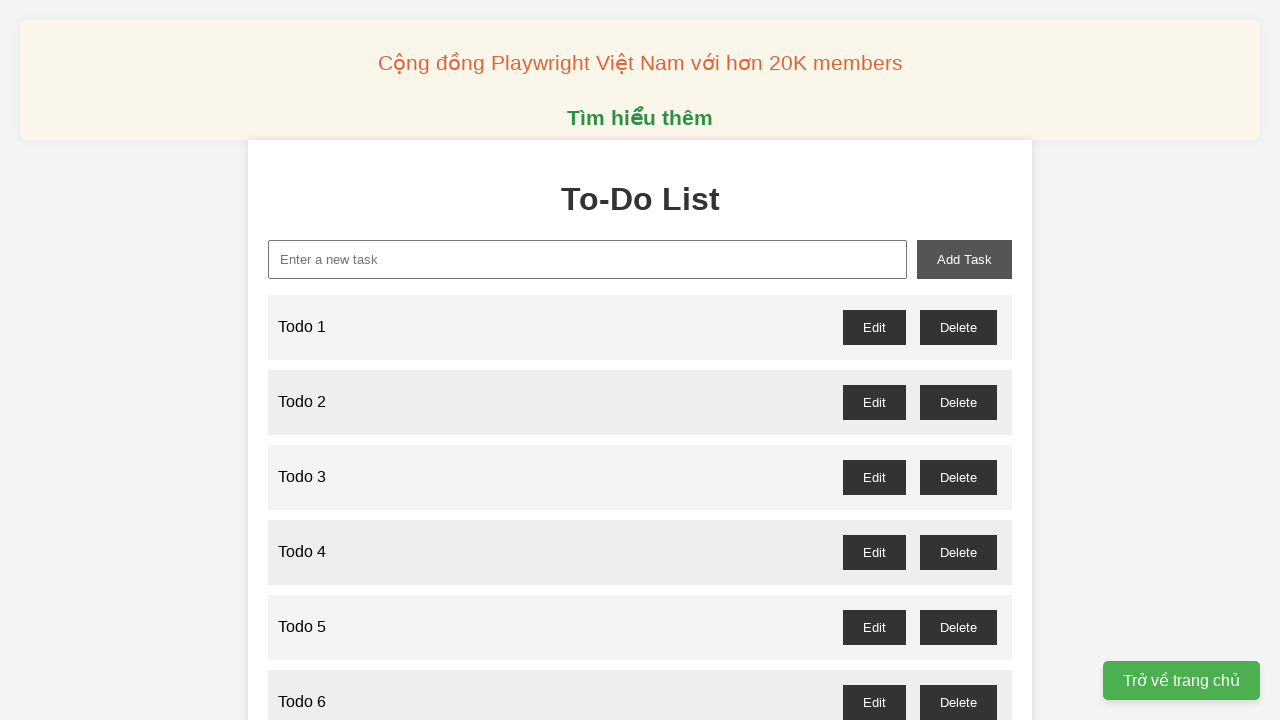

Filled new task input with 'Todo 26' on xpath=//input[@id='new-task']
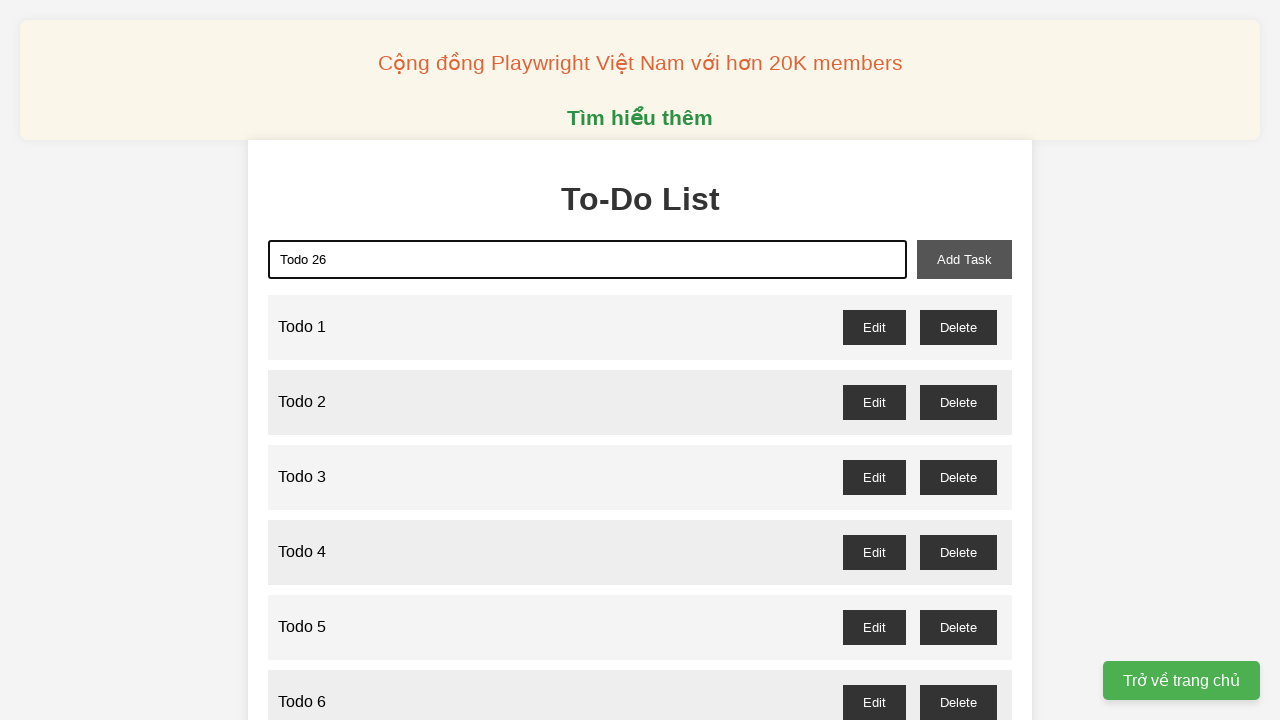

Clicked add task button to add 'Todo 26' at (964, 259) on xpath=//button[@id='add-task']
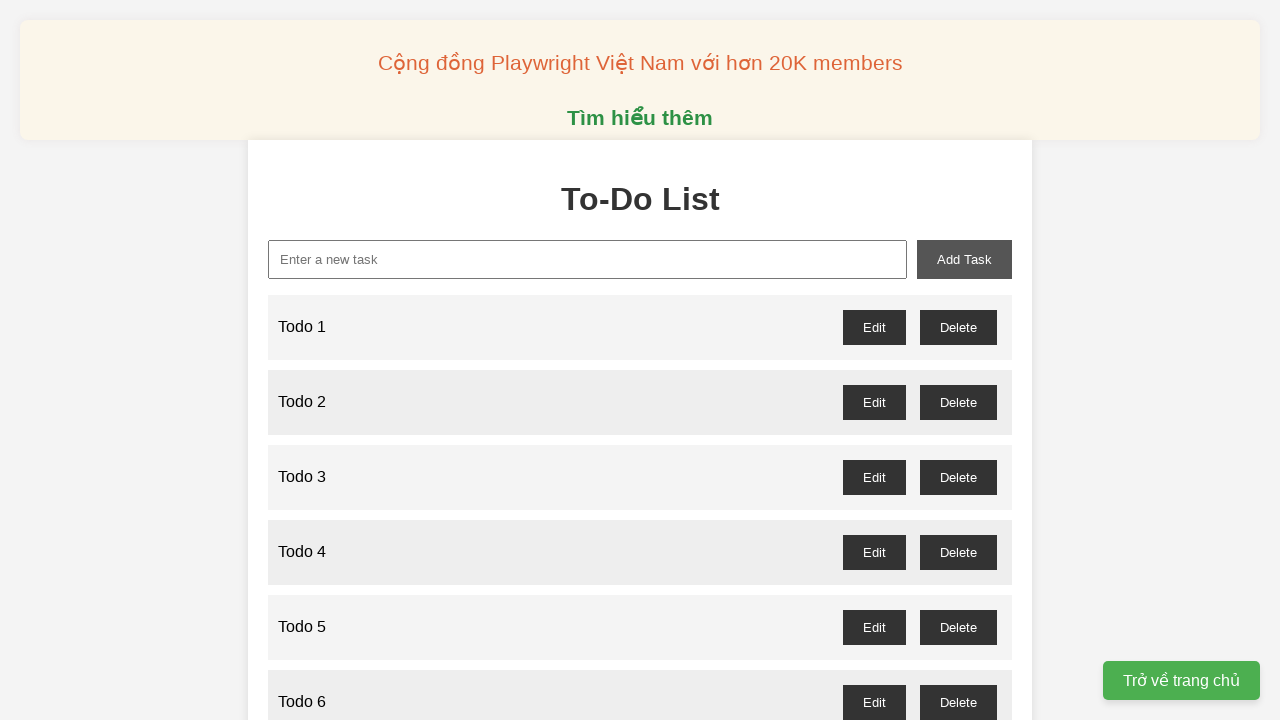

Filled new task input with 'Todo 27' on xpath=//input[@id='new-task']
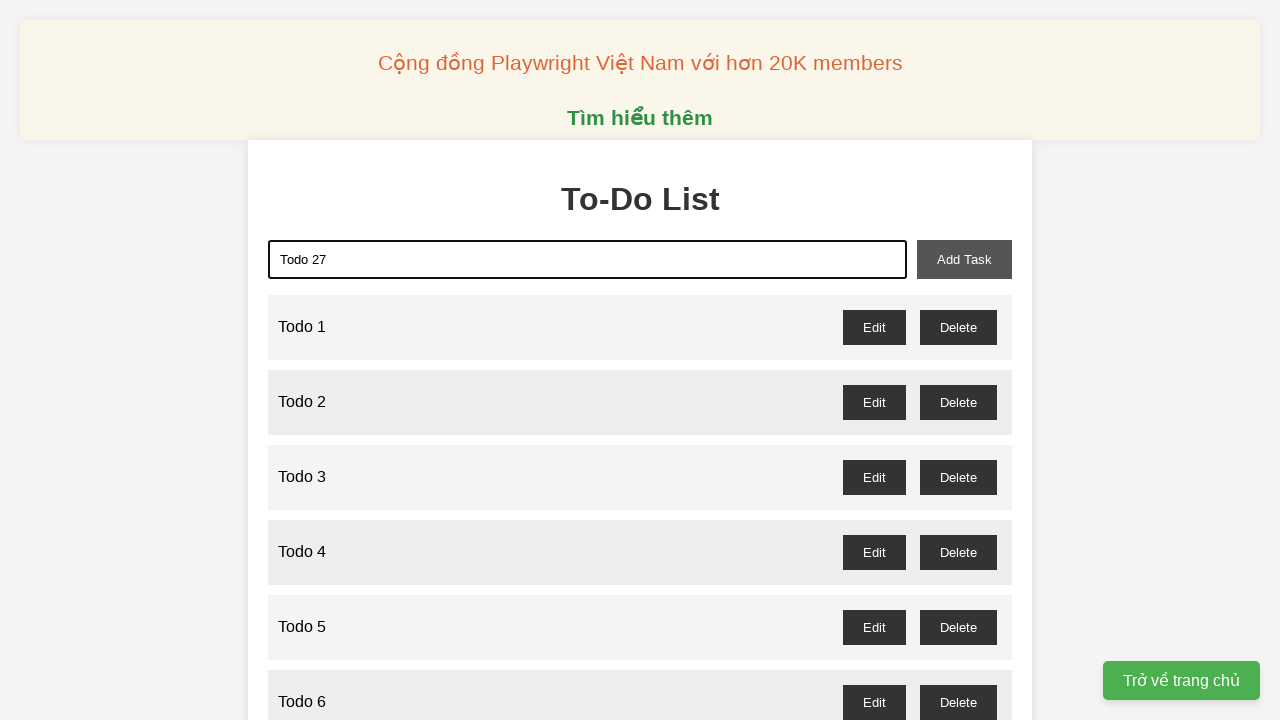

Clicked add task button to add 'Todo 27' at (964, 259) on xpath=//button[@id='add-task']
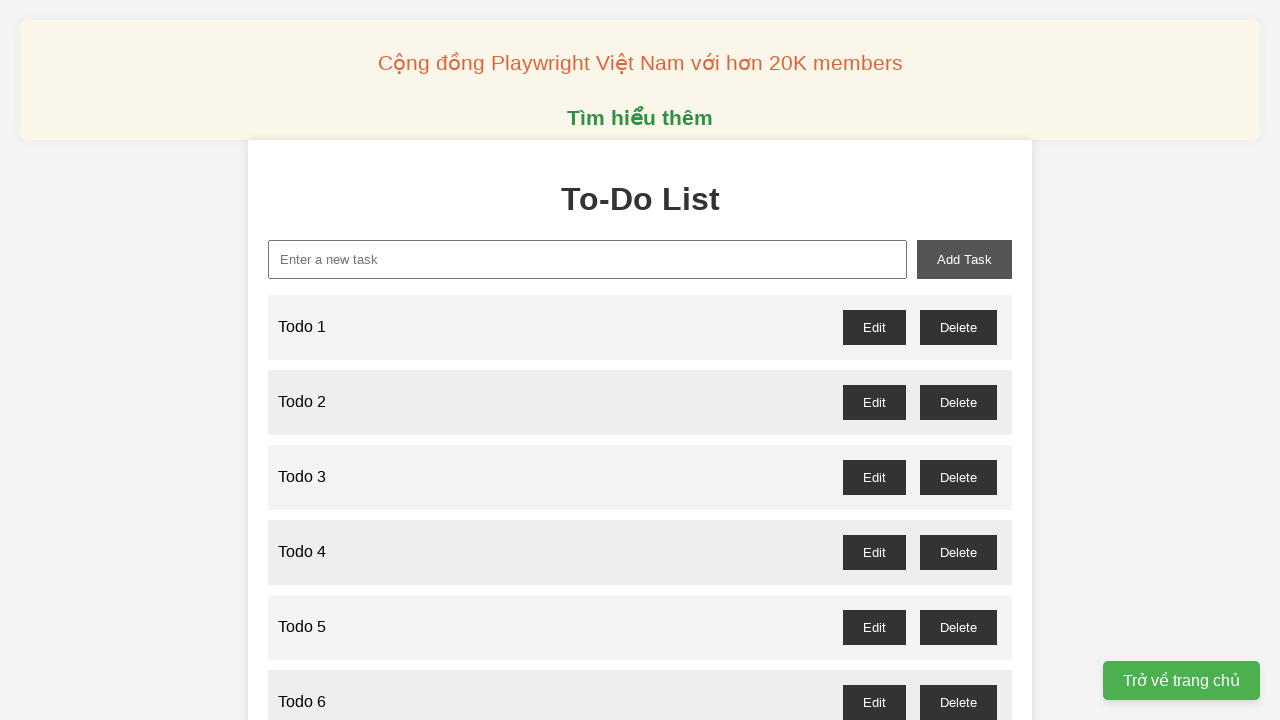

Filled new task input with 'Todo 28' on xpath=//input[@id='new-task']
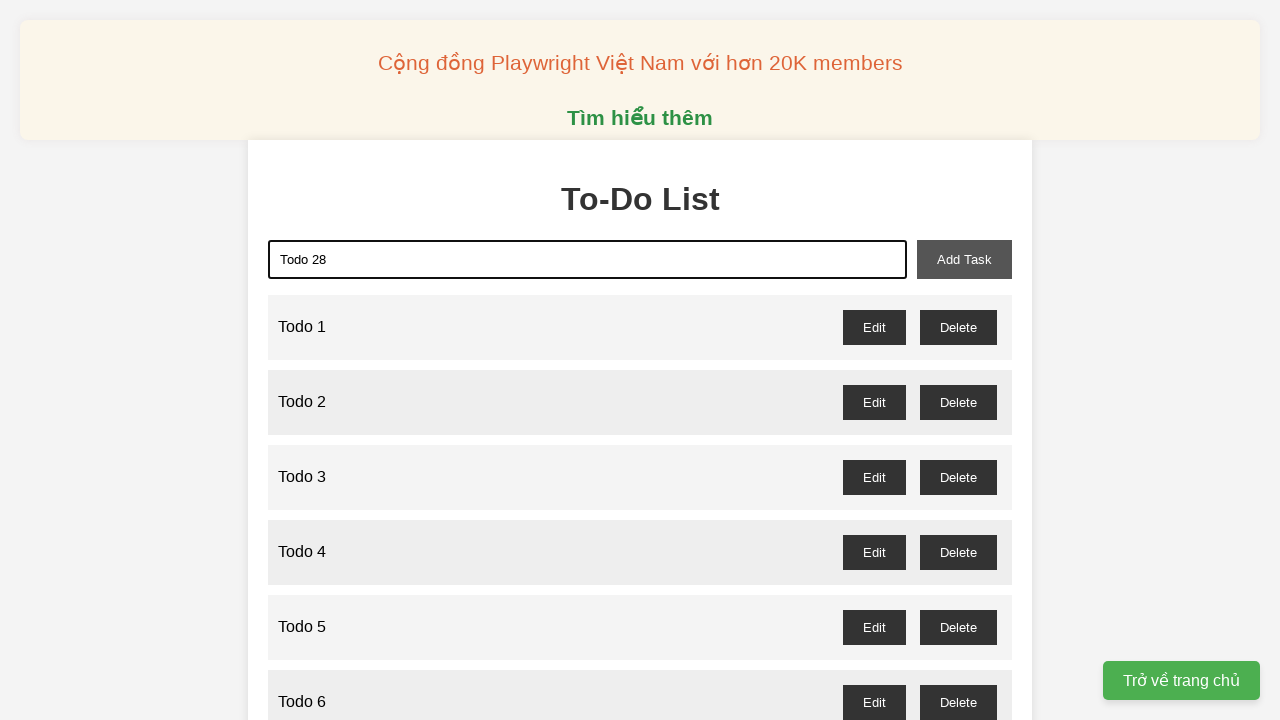

Clicked add task button to add 'Todo 28' at (964, 259) on xpath=//button[@id='add-task']
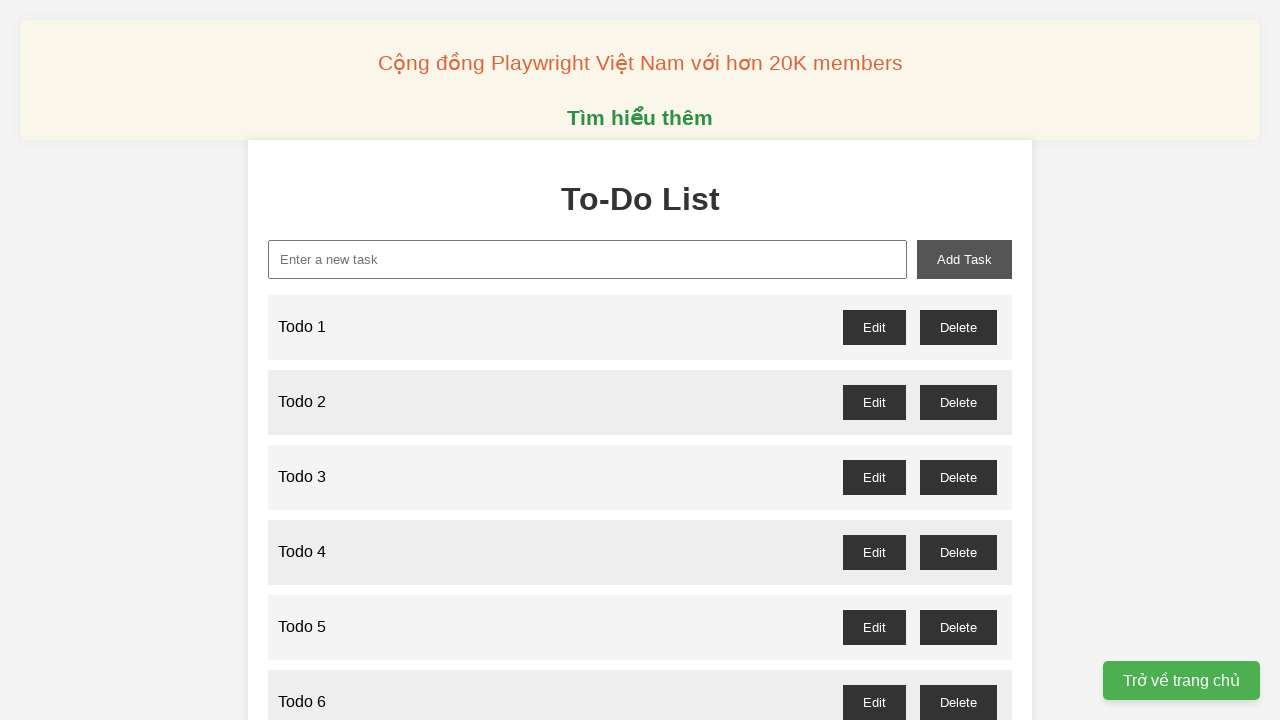

Filled new task input with 'Todo 29' on xpath=//input[@id='new-task']
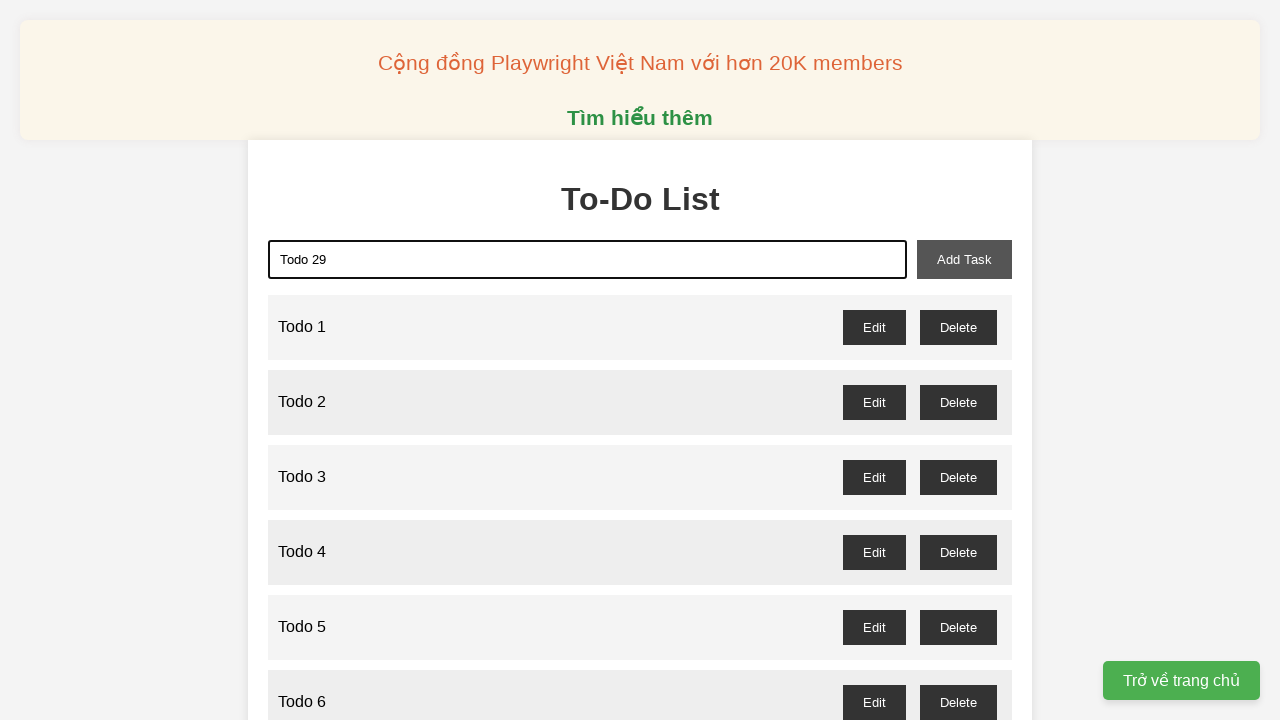

Clicked add task button to add 'Todo 29' at (964, 259) on xpath=//button[@id='add-task']
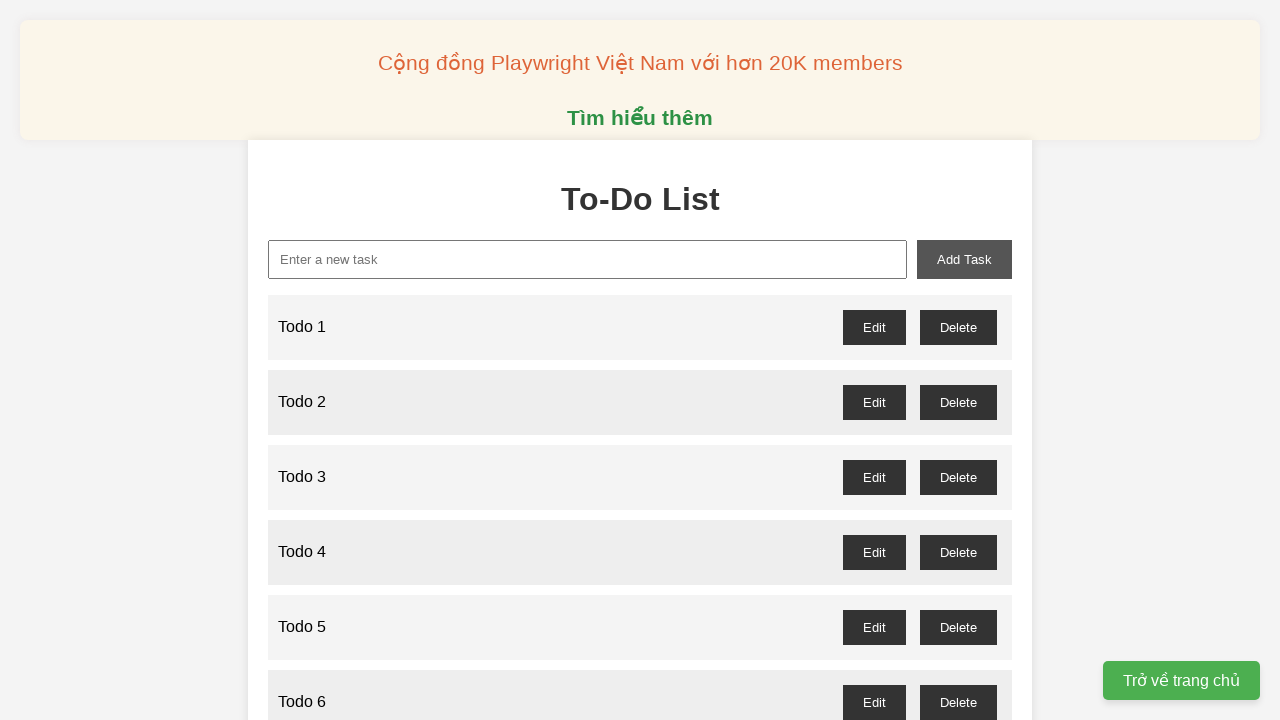

Filled new task input with 'Todo 30' on xpath=//input[@id='new-task']
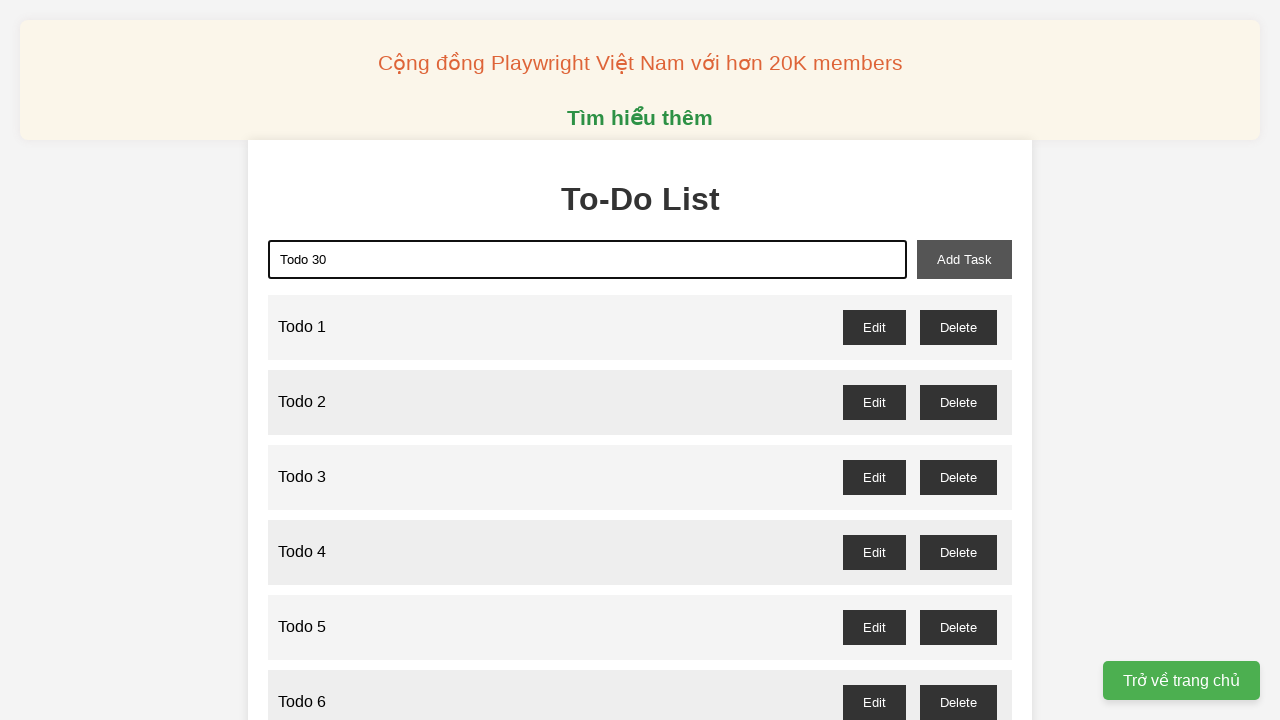

Clicked add task button to add 'Todo 30' at (964, 259) on xpath=//button[@id='add-task']
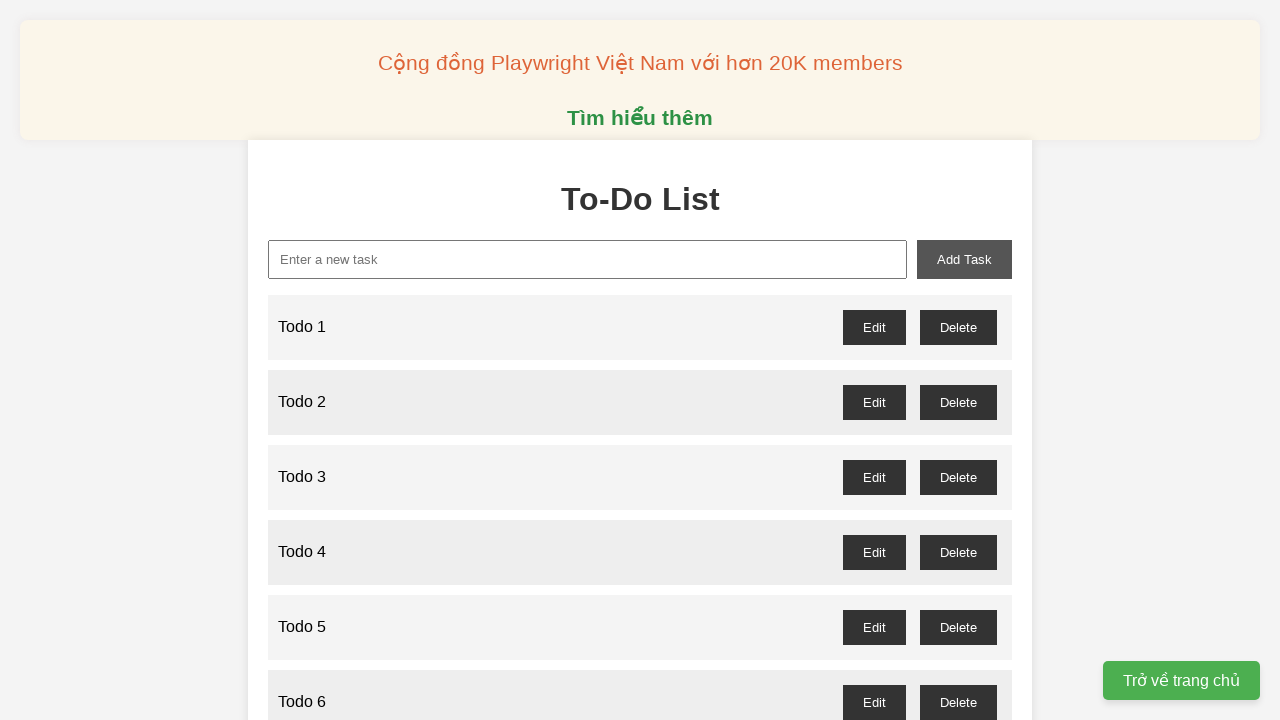

Filled new task input with 'Todo 31' on xpath=//input[@id='new-task']
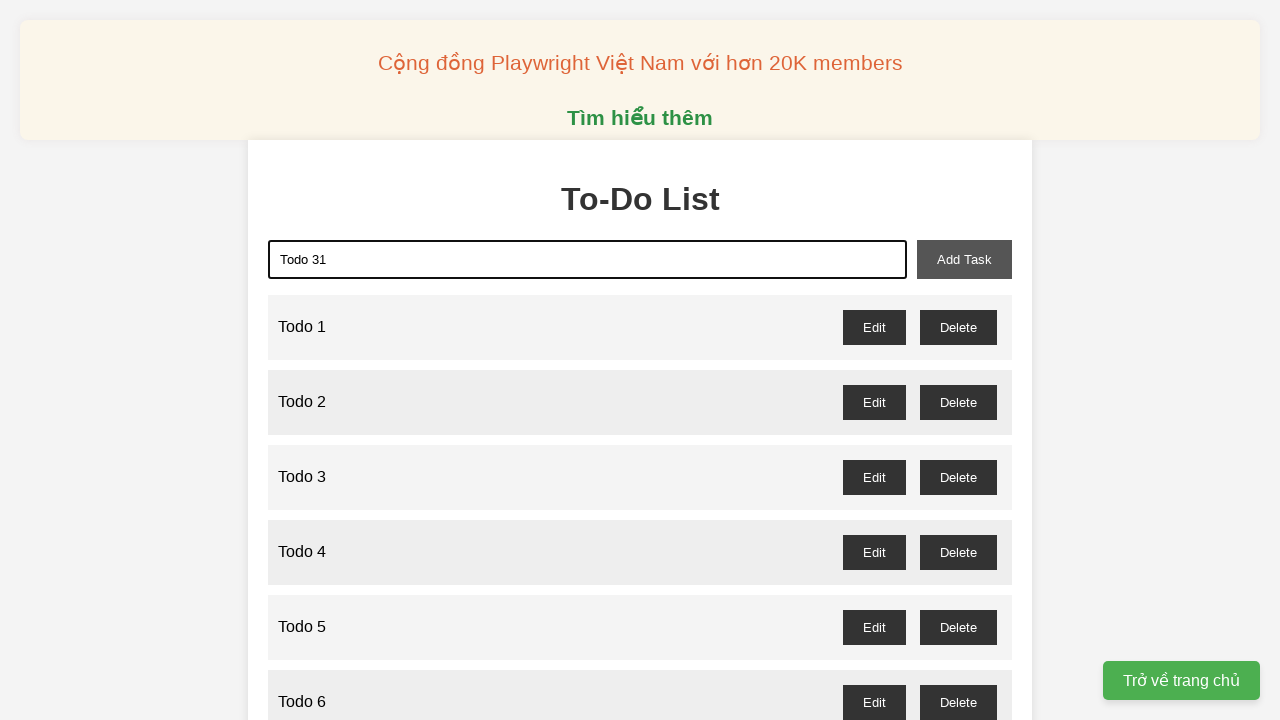

Clicked add task button to add 'Todo 31' at (964, 259) on xpath=//button[@id='add-task']
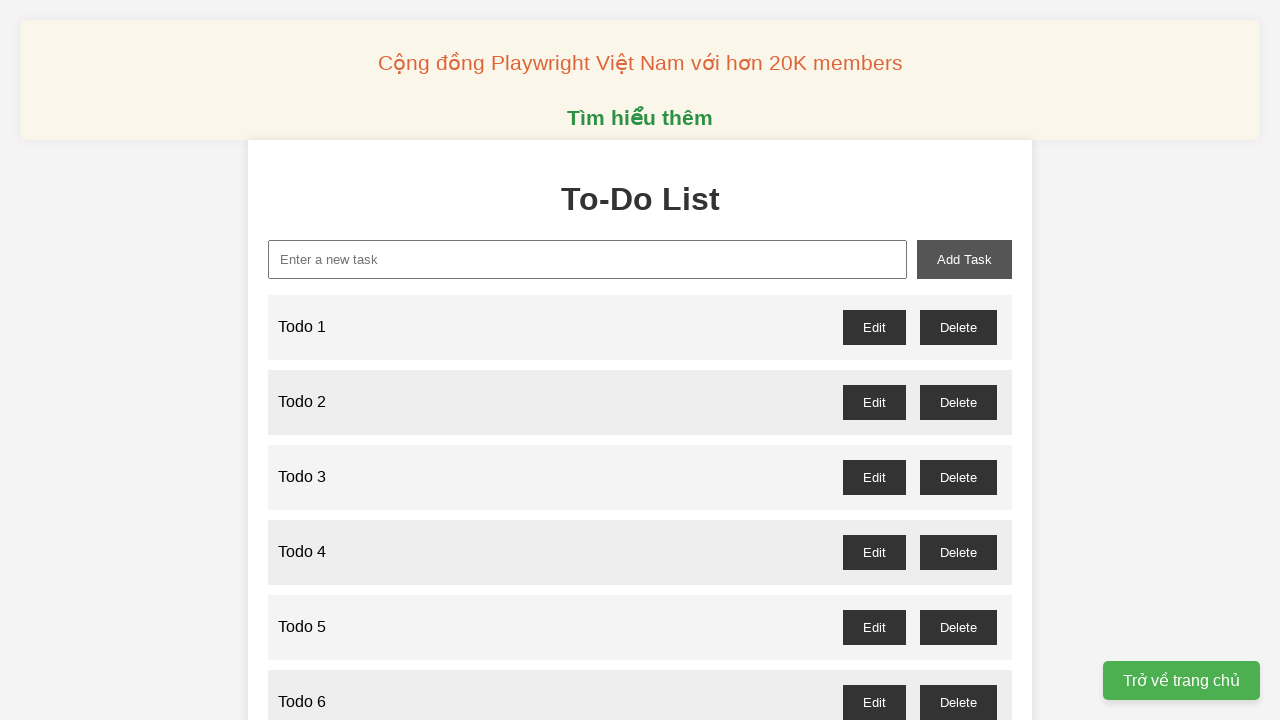

Filled new task input with 'Todo 32' on xpath=//input[@id='new-task']
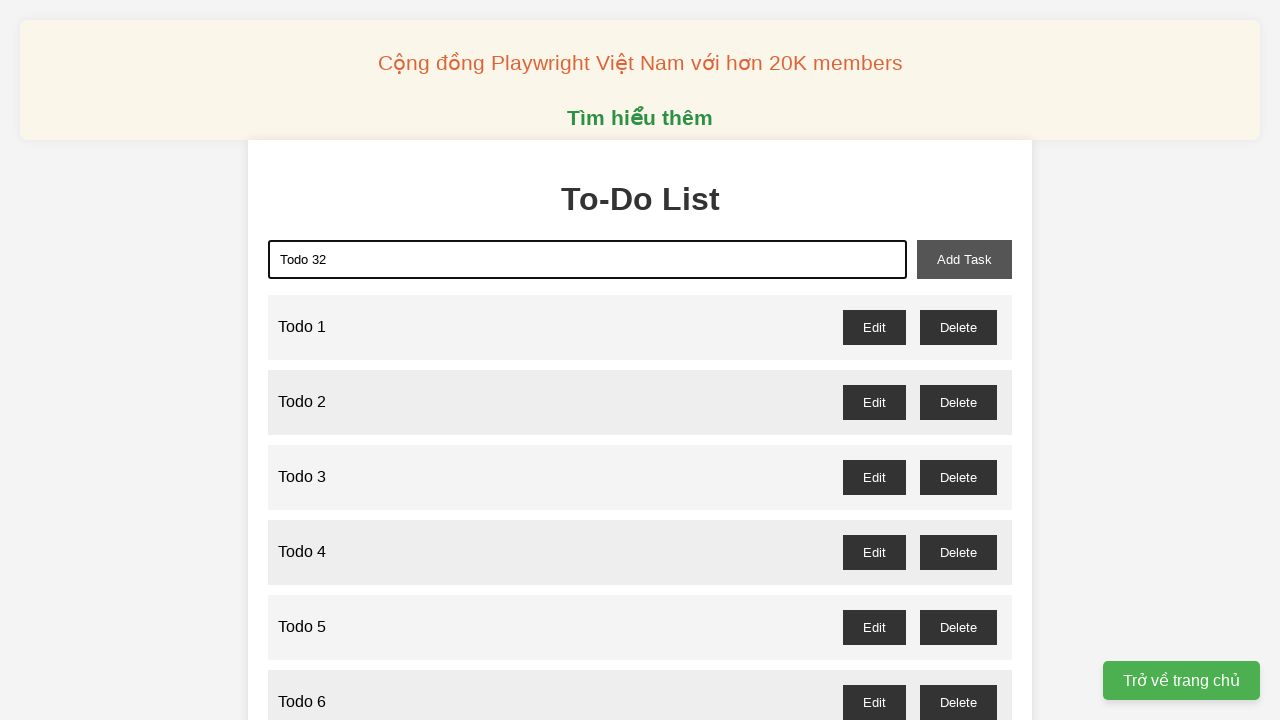

Clicked add task button to add 'Todo 32' at (964, 259) on xpath=//button[@id='add-task']
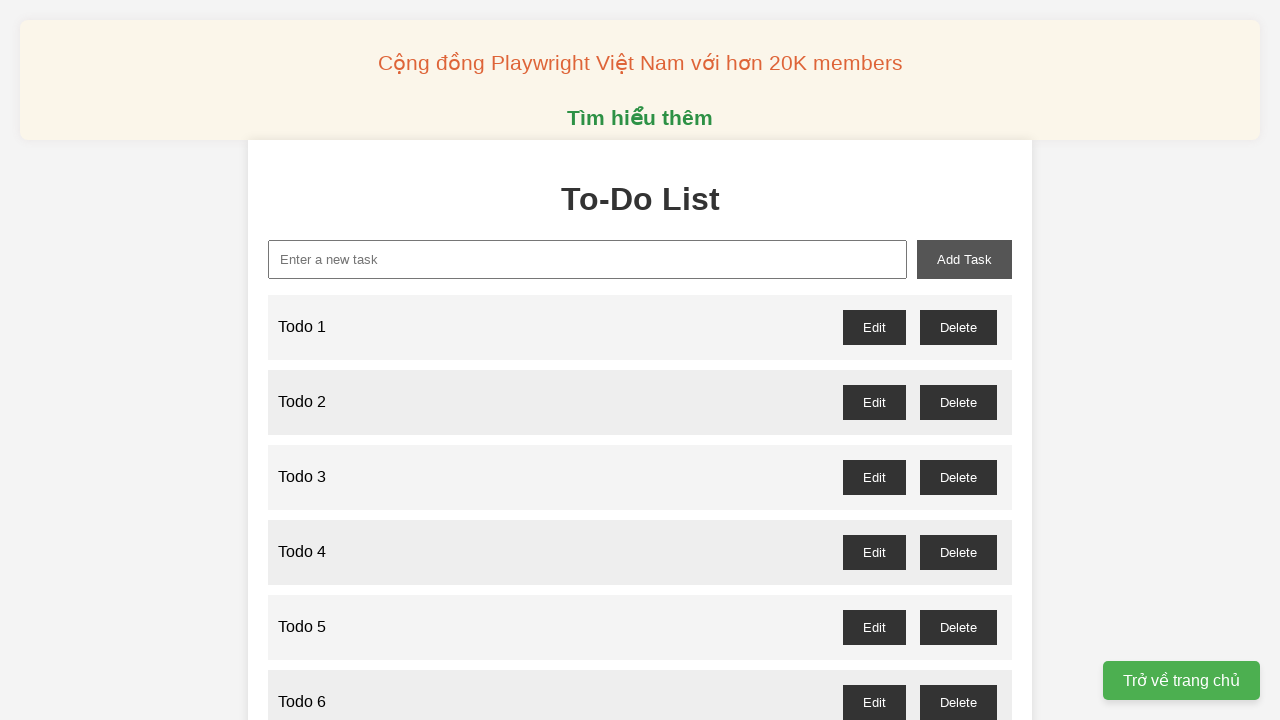

Filled new task input with 'Todo 33' on xpath=//input[@id='new-task']
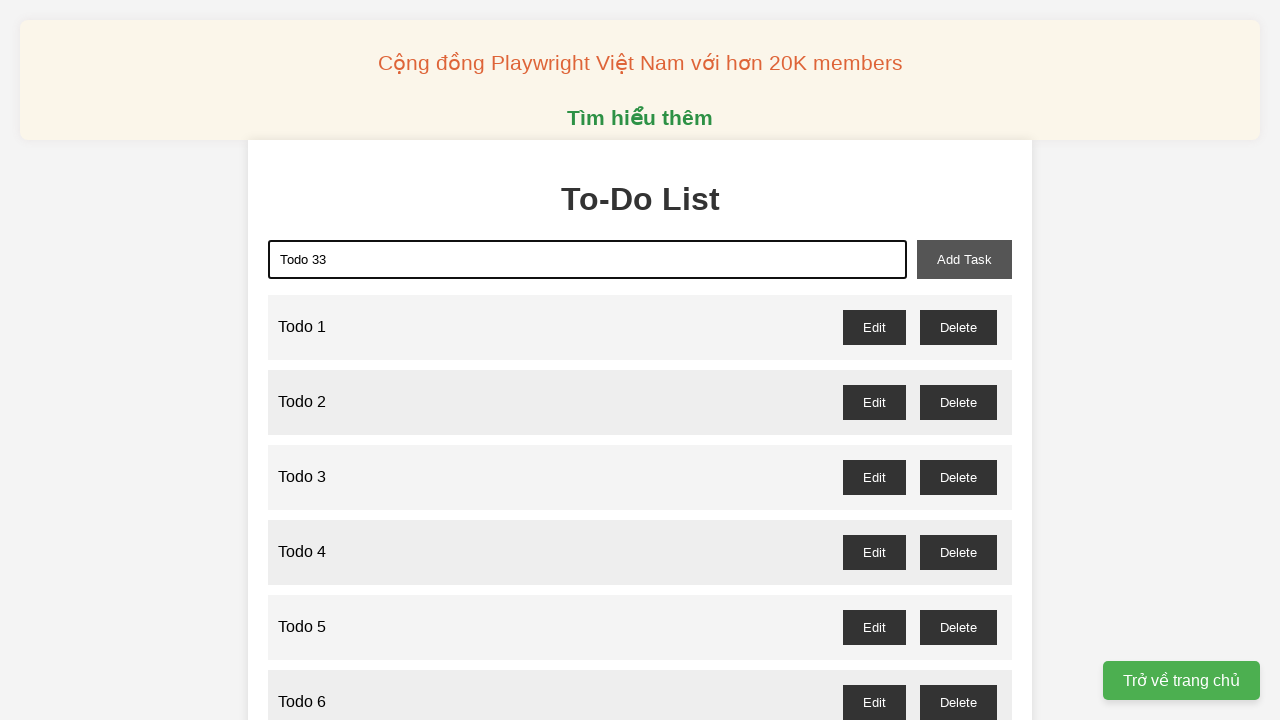

Clicked add task button to add 'Todo 33' at (964, 259) on xpath=//button[@id='add-task']
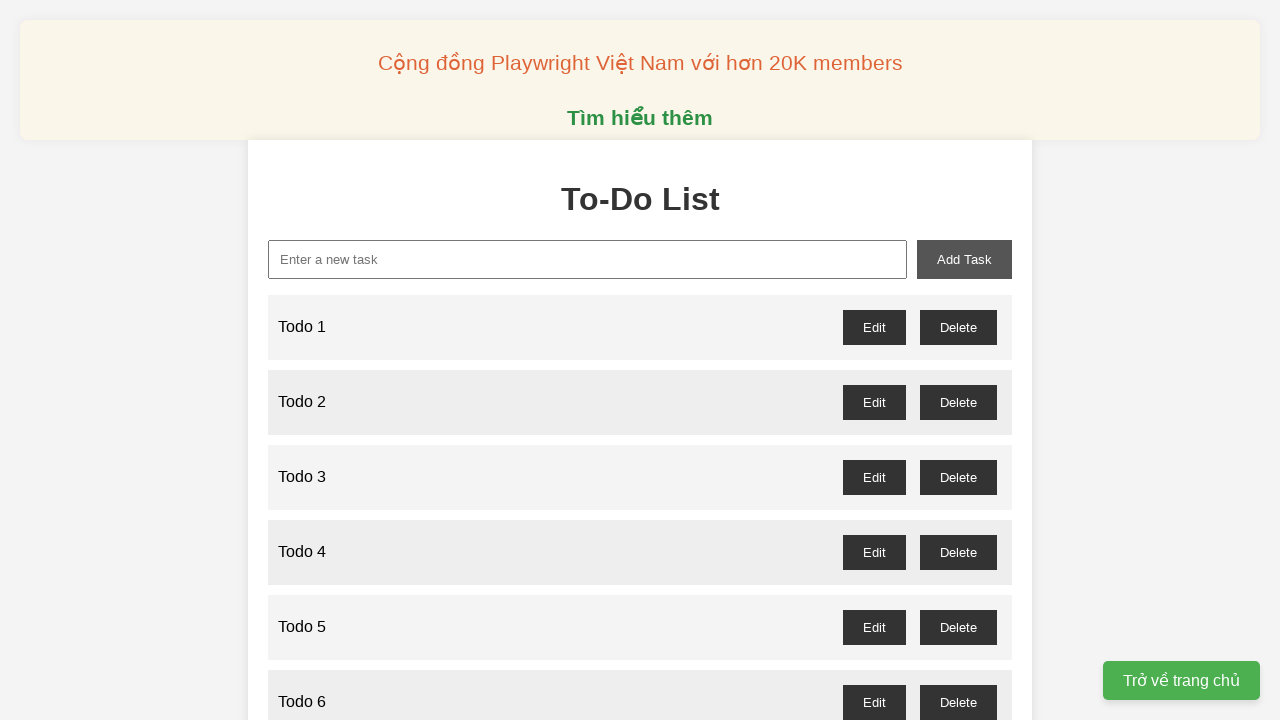

Filled new task input with 'Todo 34' on xpath=//input[@id='new-task']
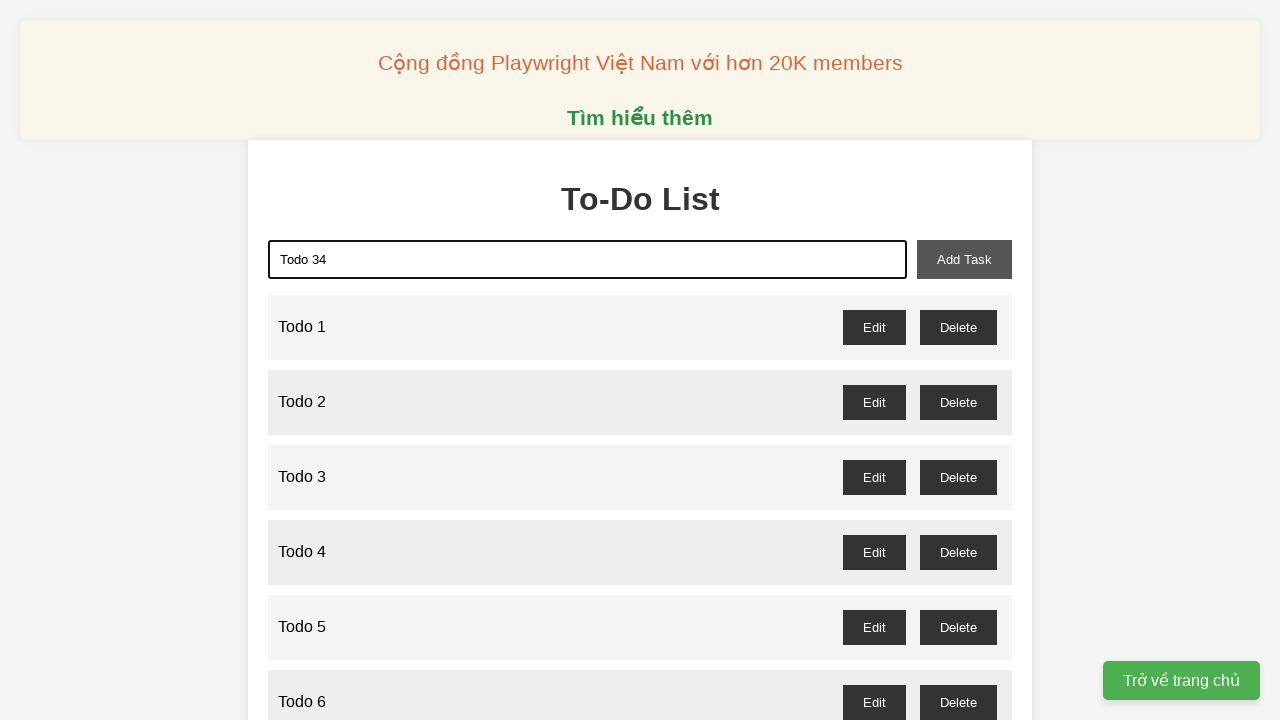

Clicked add task button to add 'Todo 34' at (964, 259) on xpath=//button[@id='add-task']
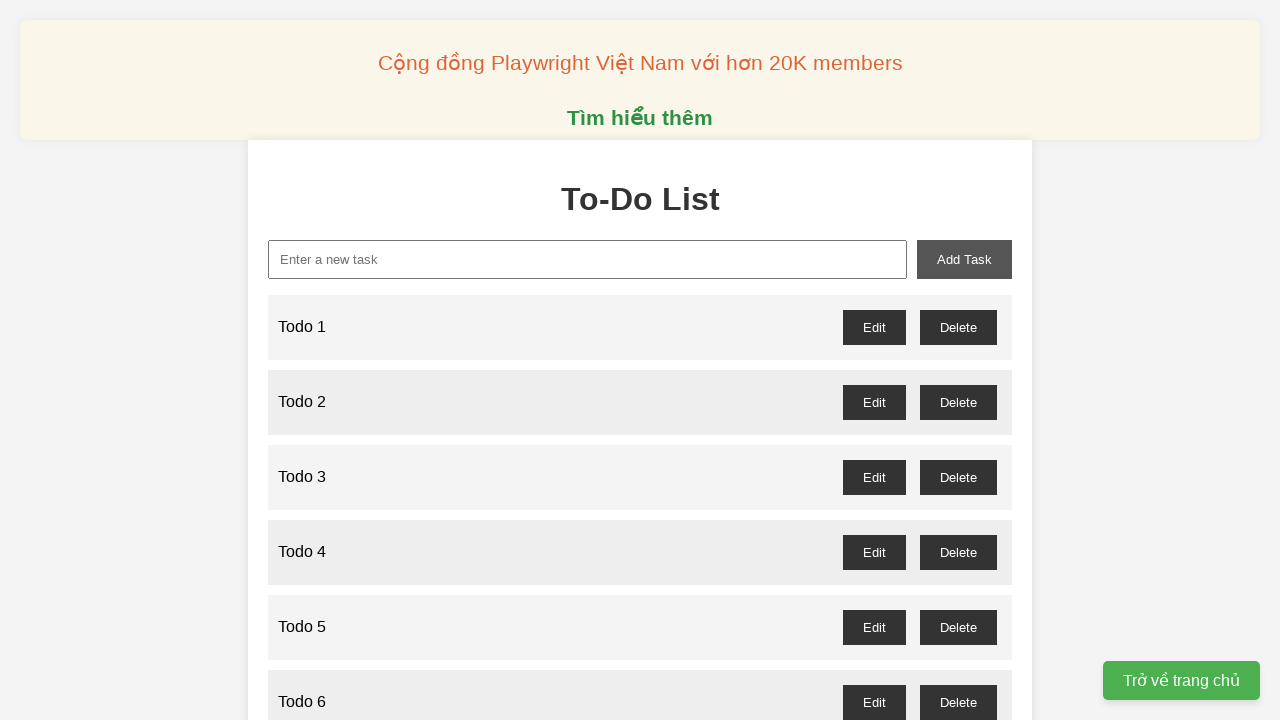

Filled new task input with 'Todo 35' on xpath=//input[@id='new-task']
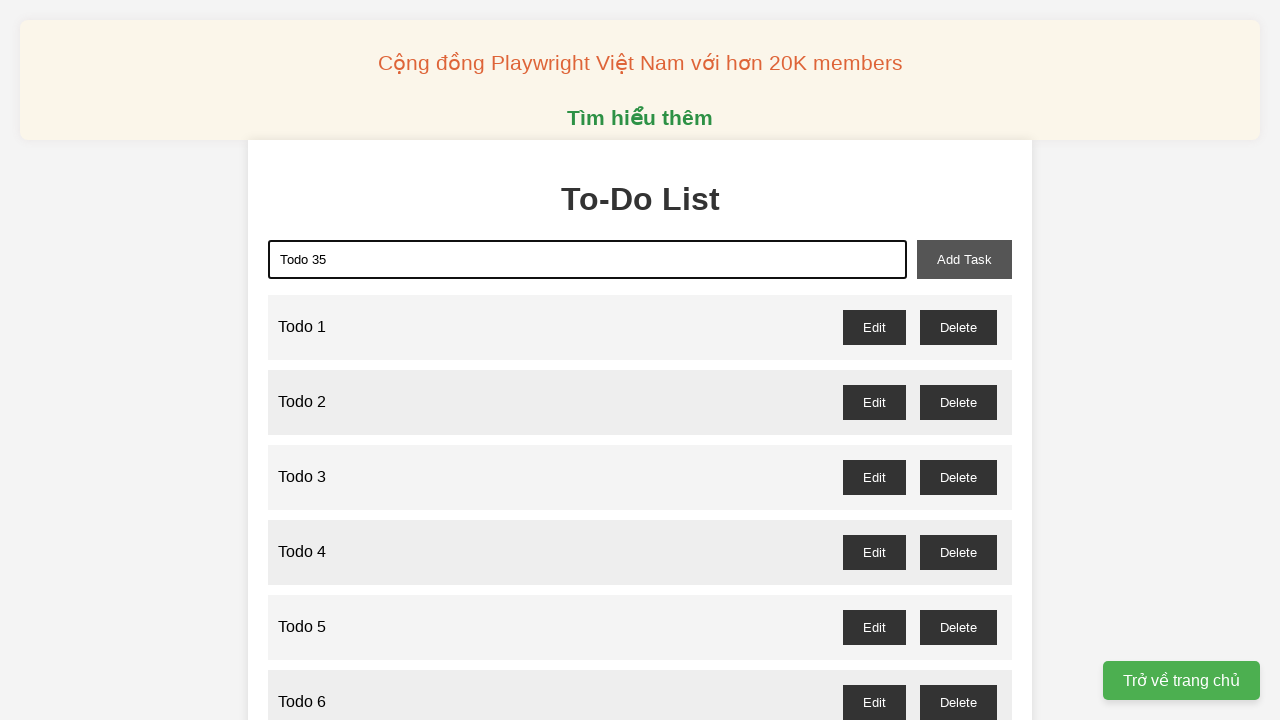

Clicked add task button to add 'Todo 35' at (964, 259) on xpath=//button[@id='add-task']
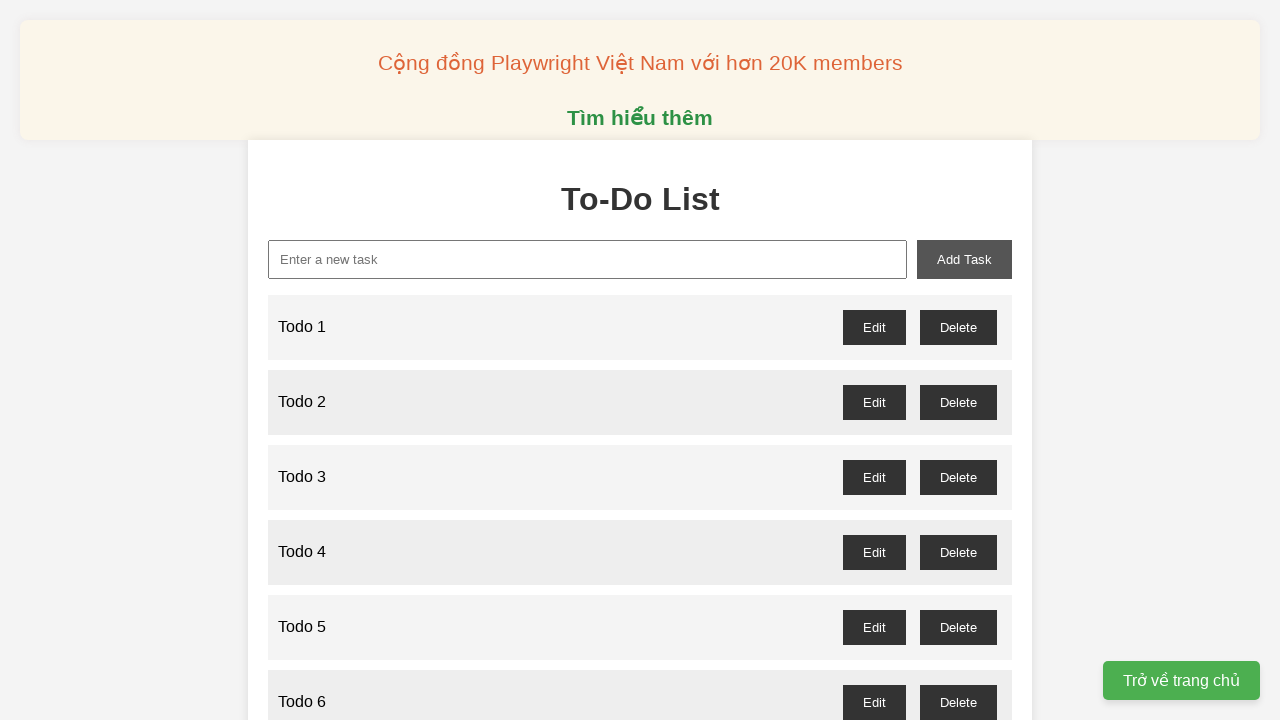

Filled new task input with 'Todo 36' on xpath=//input[@id='new-task']
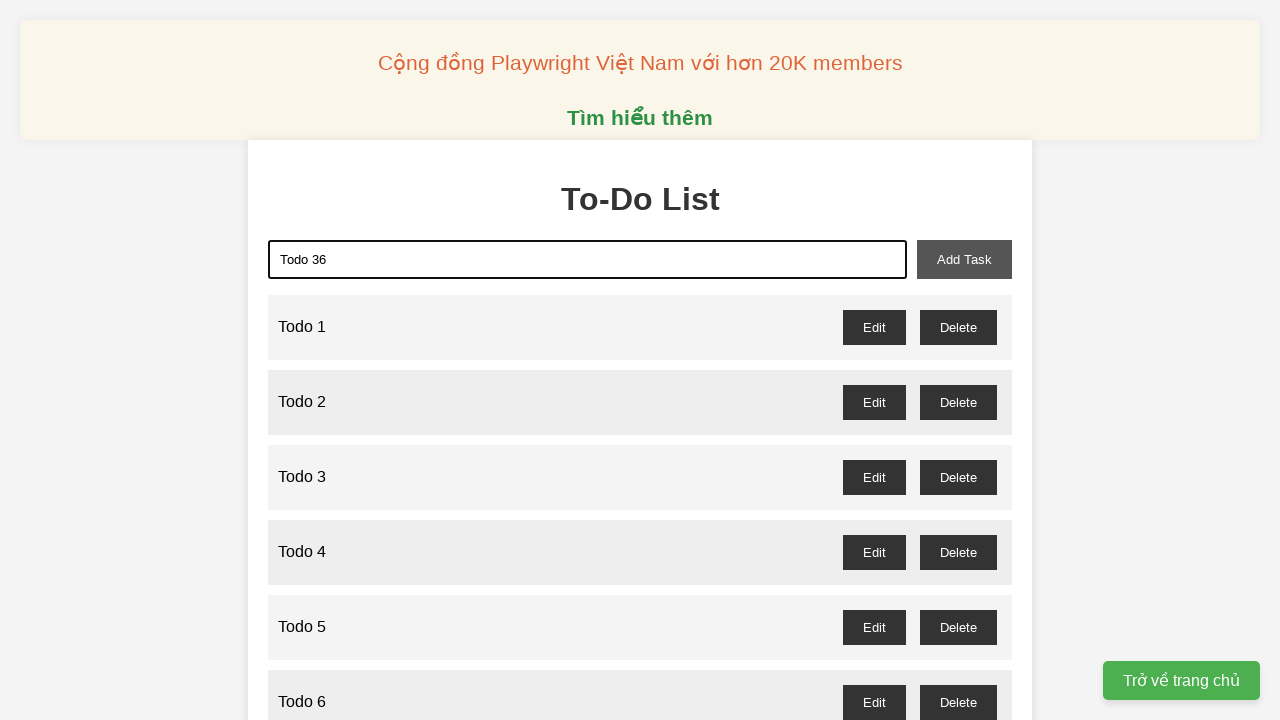

Clicked add task button to add 'Todo 36' at (964, 259) on xpath=//button[@id='add-task']
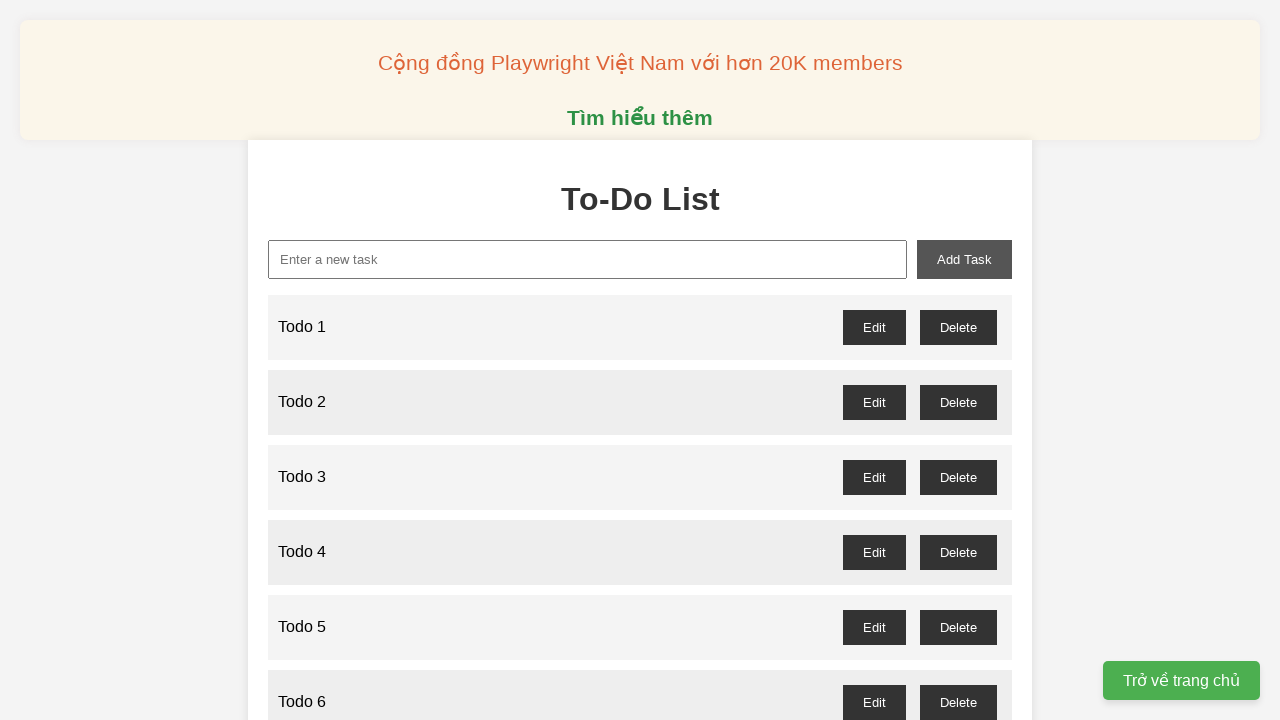

Filled new task input with 'Todo 37' on xpath=//input[@id='new-task']
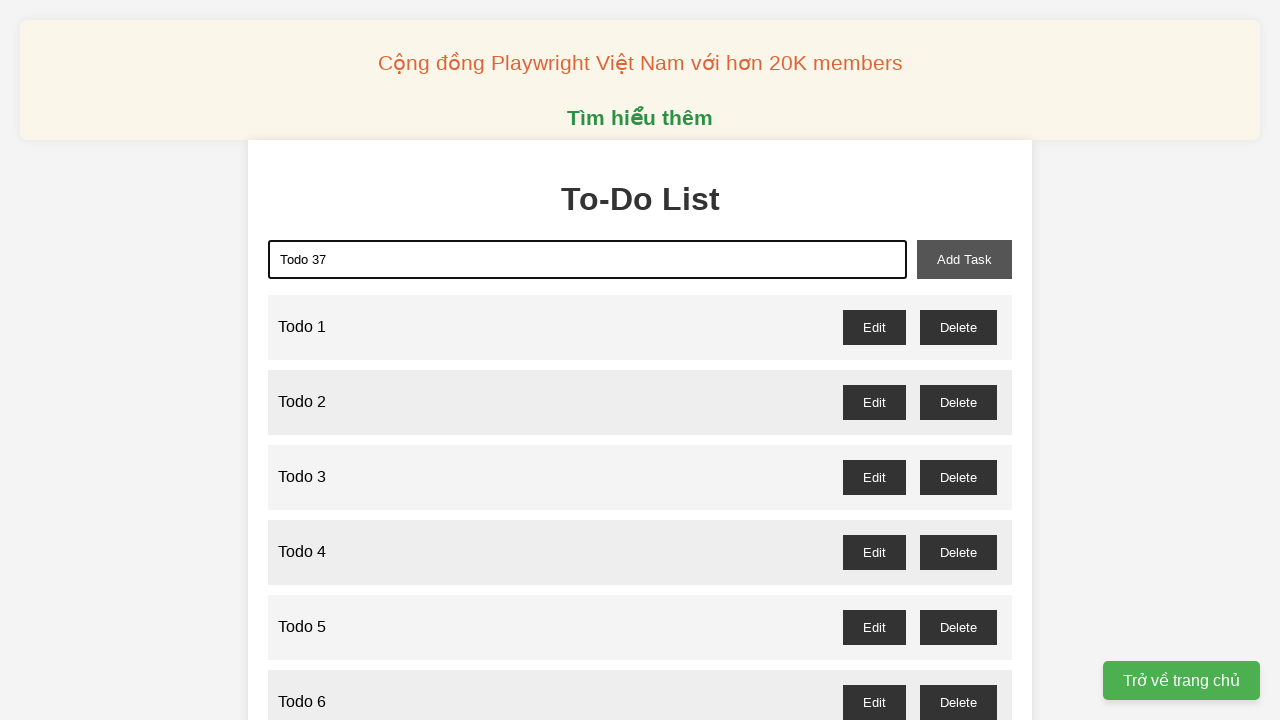

Clicked add task button to add 'Todo 37' at (964, 259) on xpath=//button[@id='add-task']
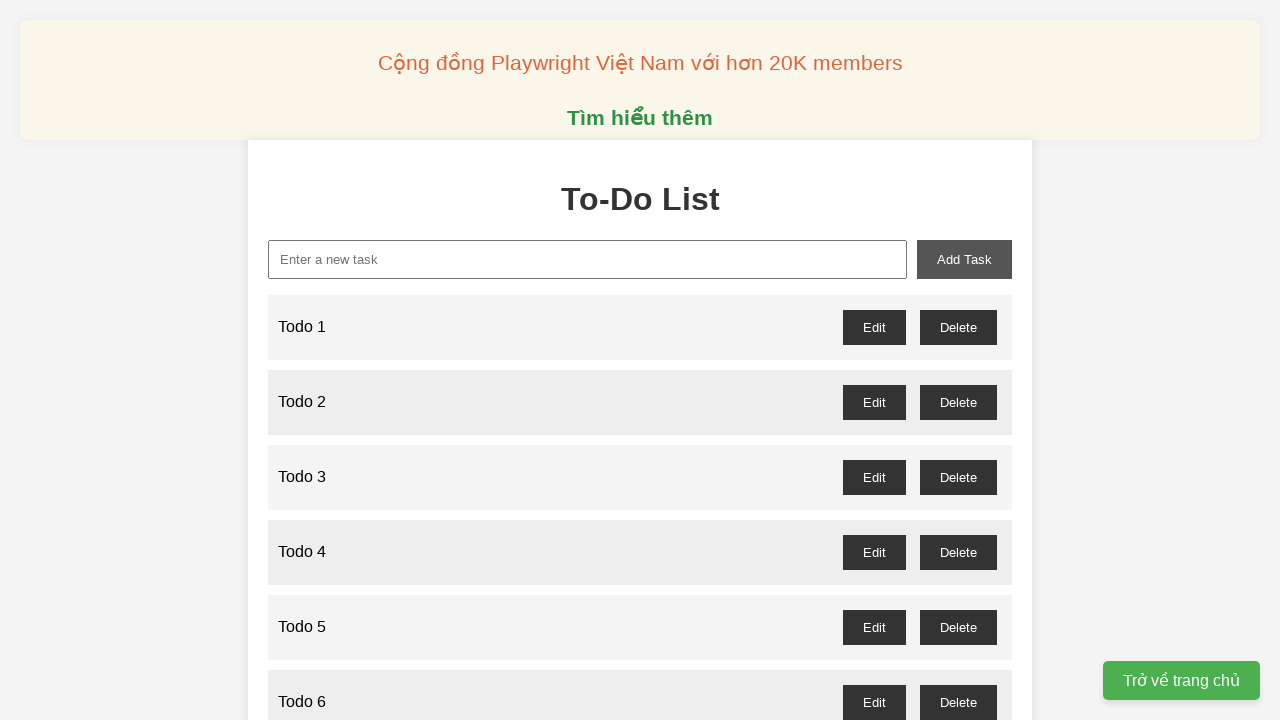

Filled new task input with 'Todo 38' on xpath=//input[@id='new-task']
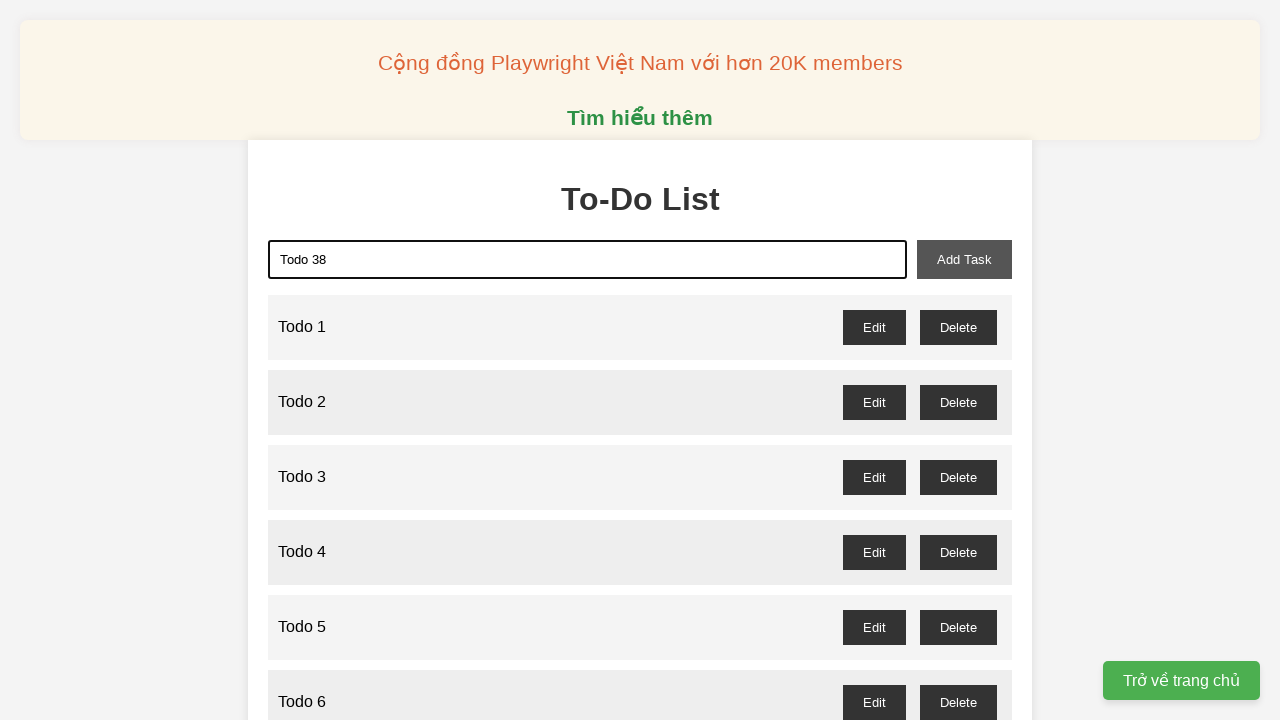

Clicked add task button to add 'Todo 38' at (964, 259) on xpath=//button[@id='add-task']
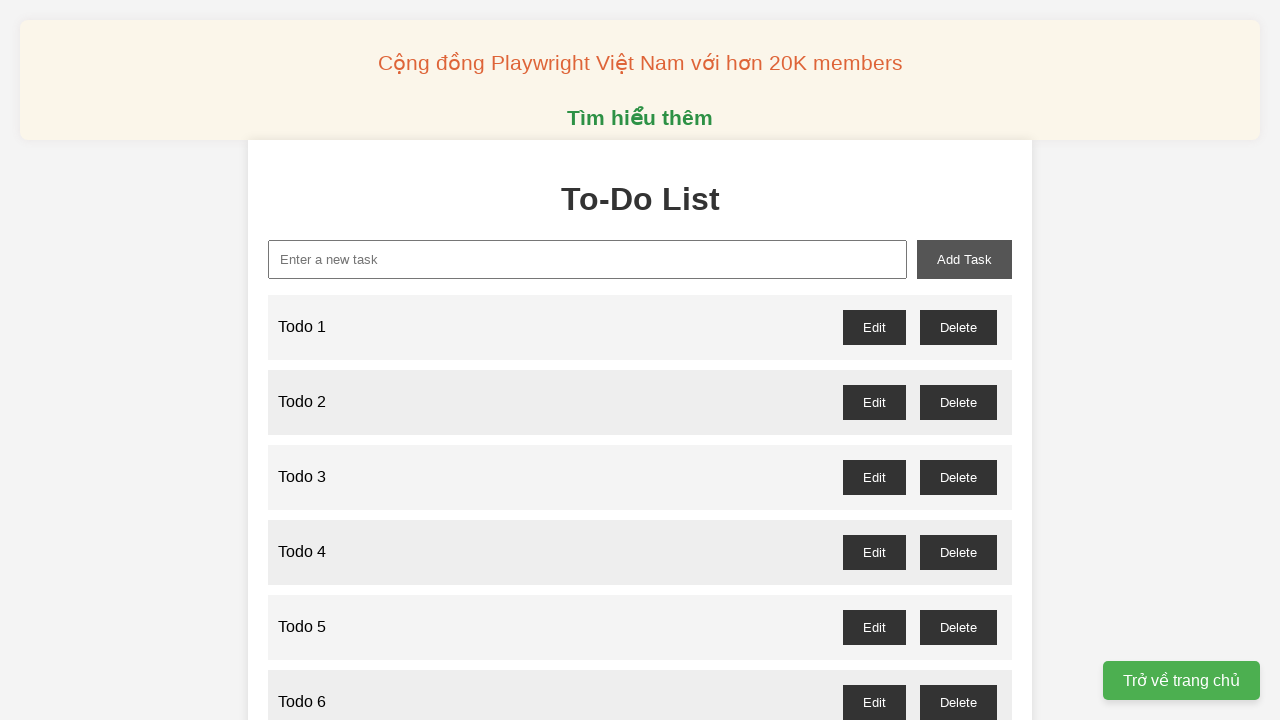

Filled new task input with 'Todo 39' on xpath=//input[@id='new-task']
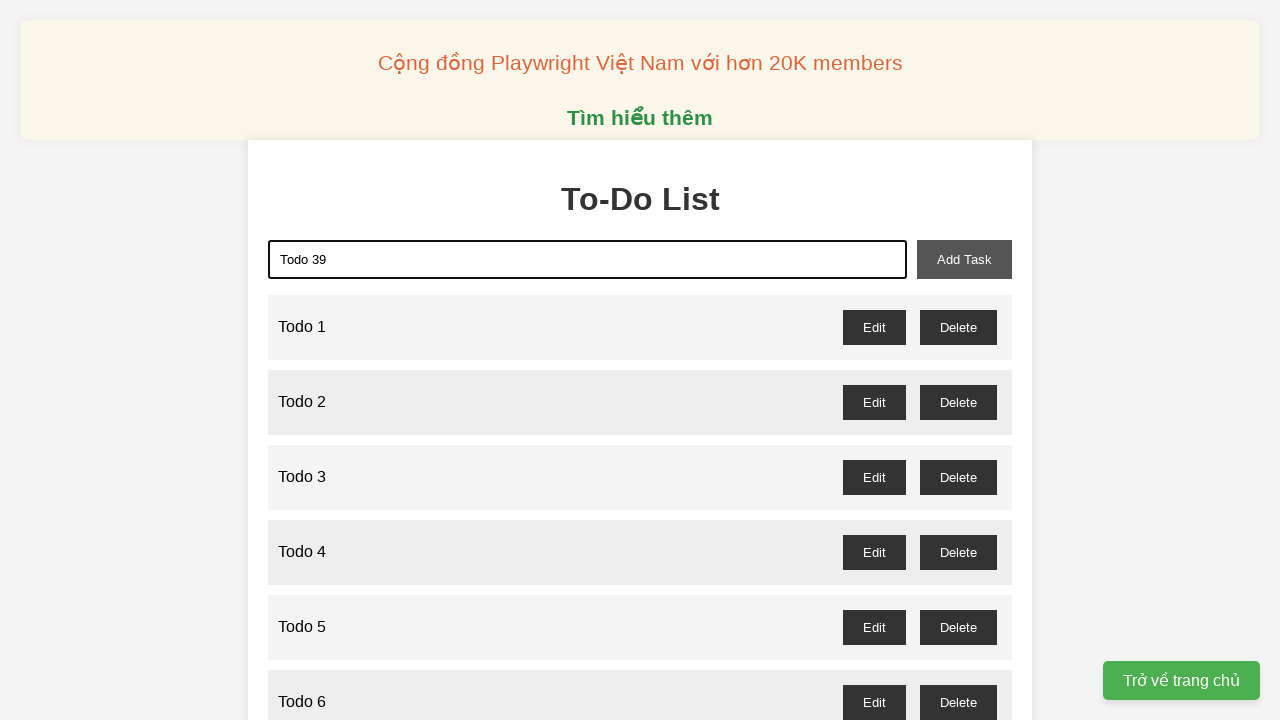

Clicked add task button to add 'Todo 39' at (964, 259) on xpath=//button[@id='add-task']
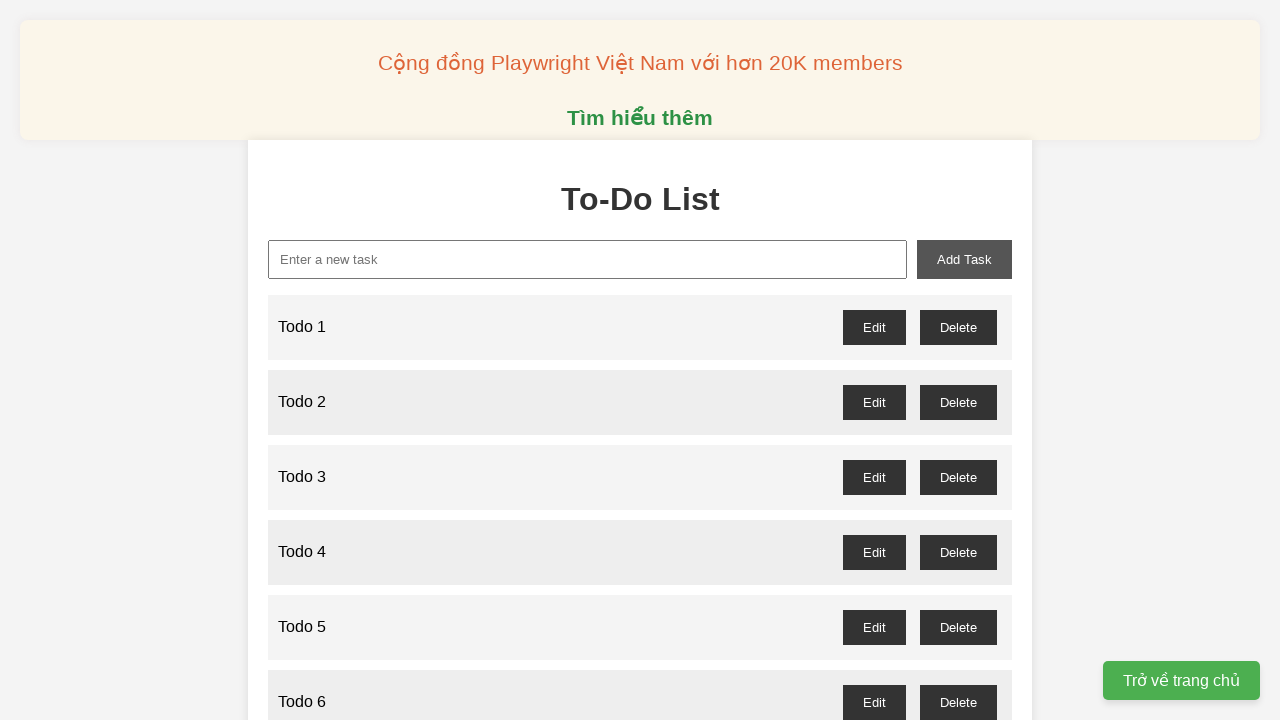

Filled new task input with 'Todo 40' on xpath=//input[@id='new-task']
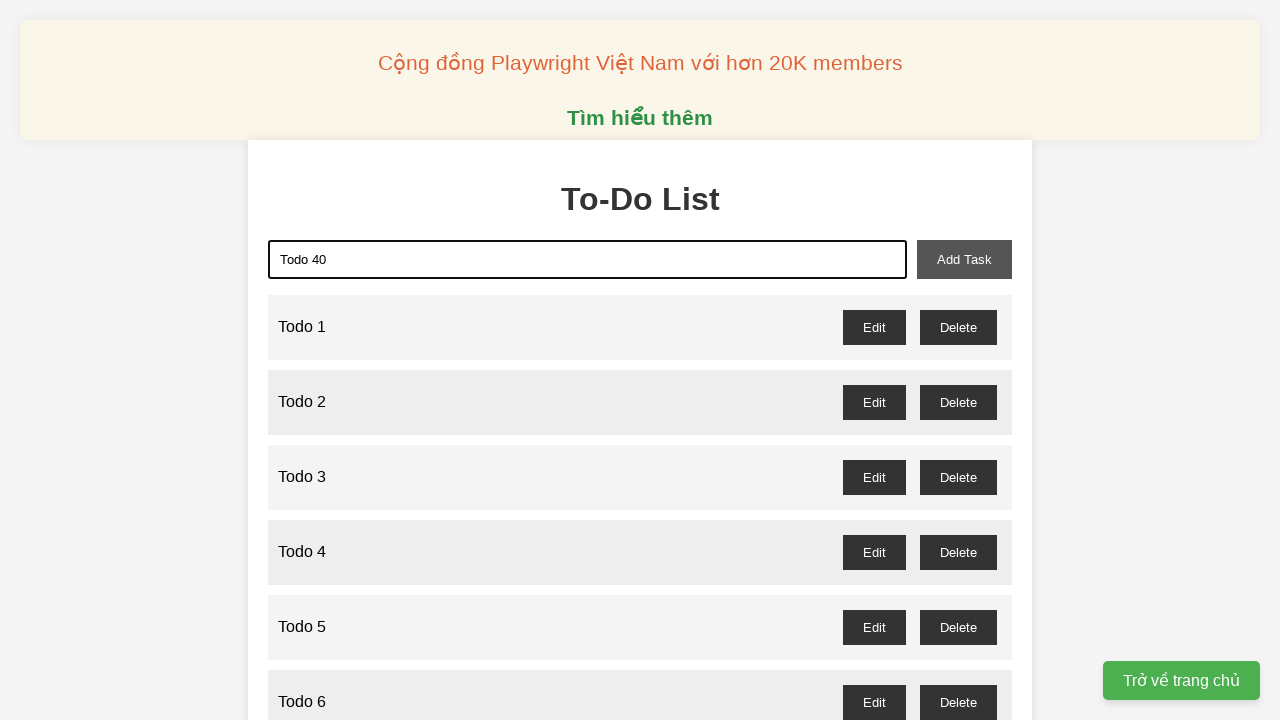

Clicked add task button to add 'Todo 40' at (964, 259) on xpath=//button[@id='add-task']
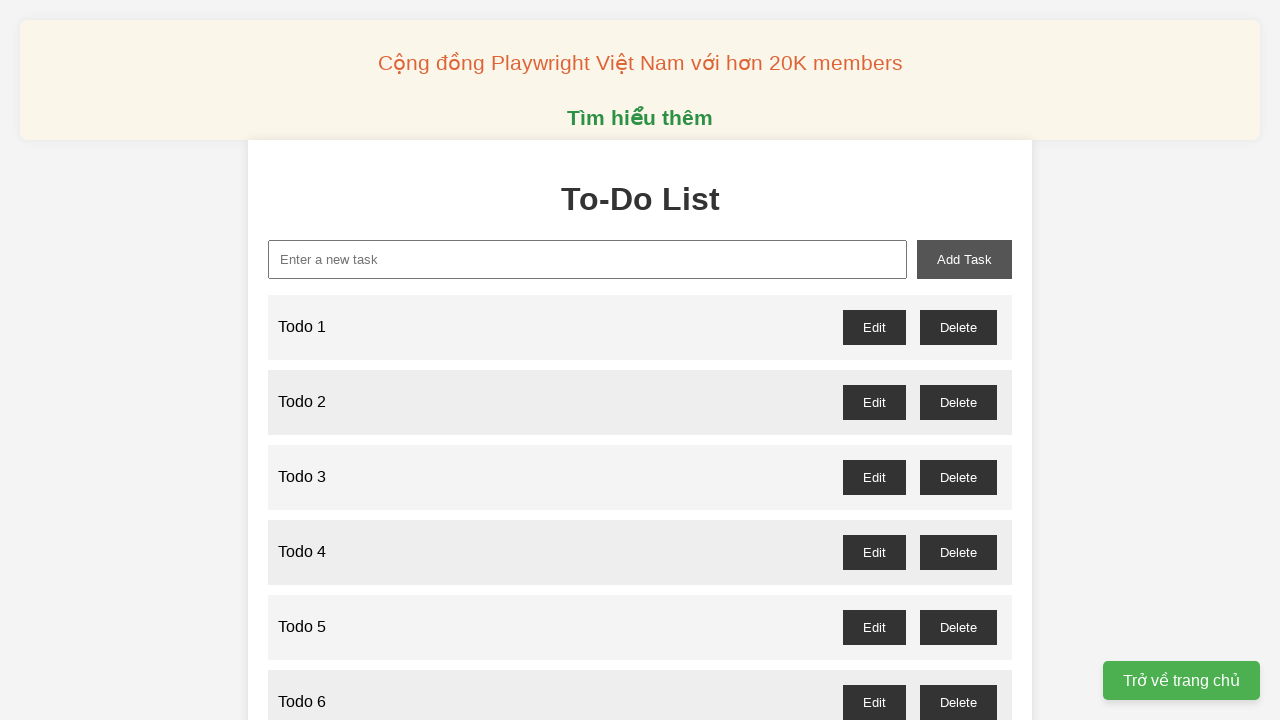

Filled new task input with 'Todo 41' on xpath=//input[@id='new-task']
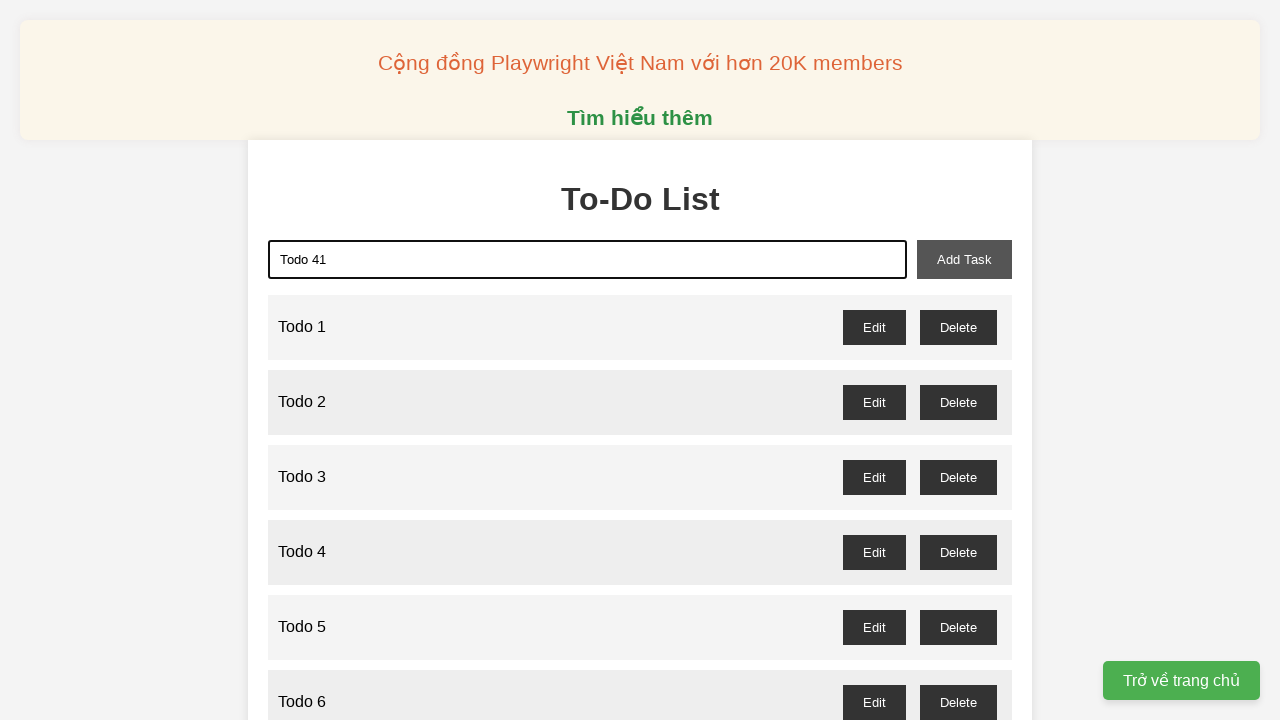

Clicked add task button to add 'Todo 41' at (964, 259) on xpath=//button[@id='add-task']
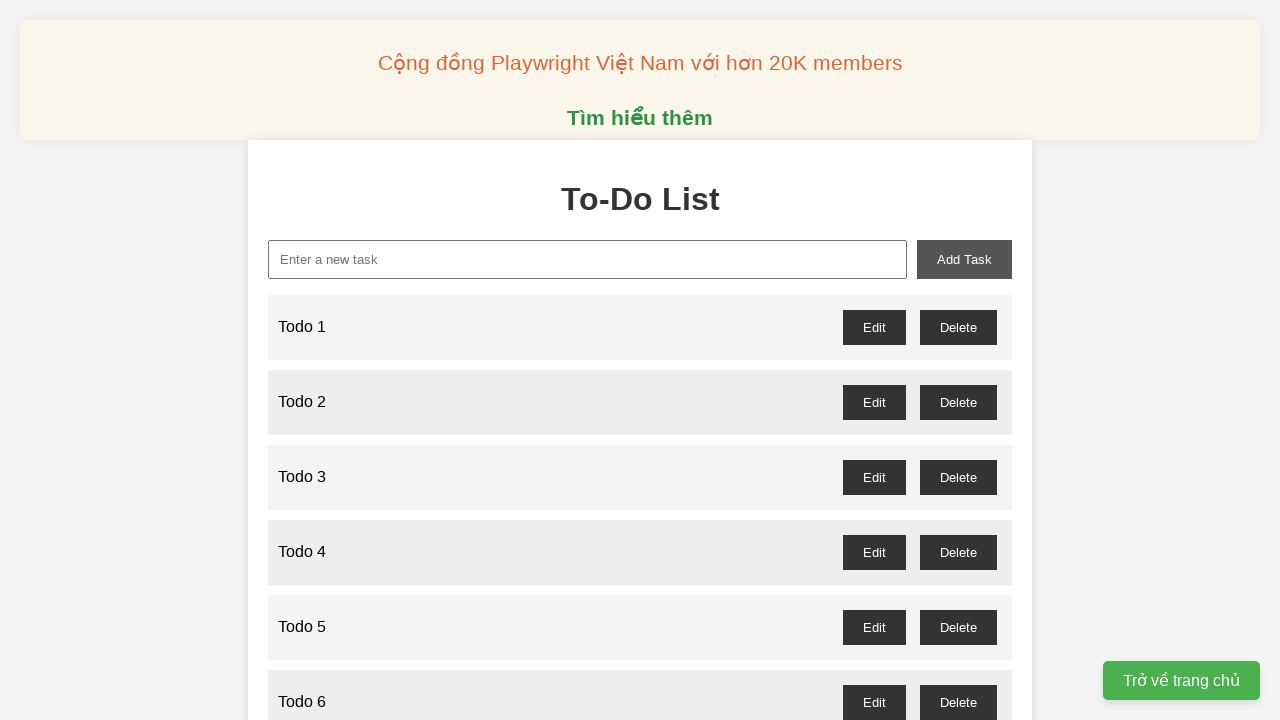

Filled new task input with 'Todo 42' on xpath=//input[@id='new-task']
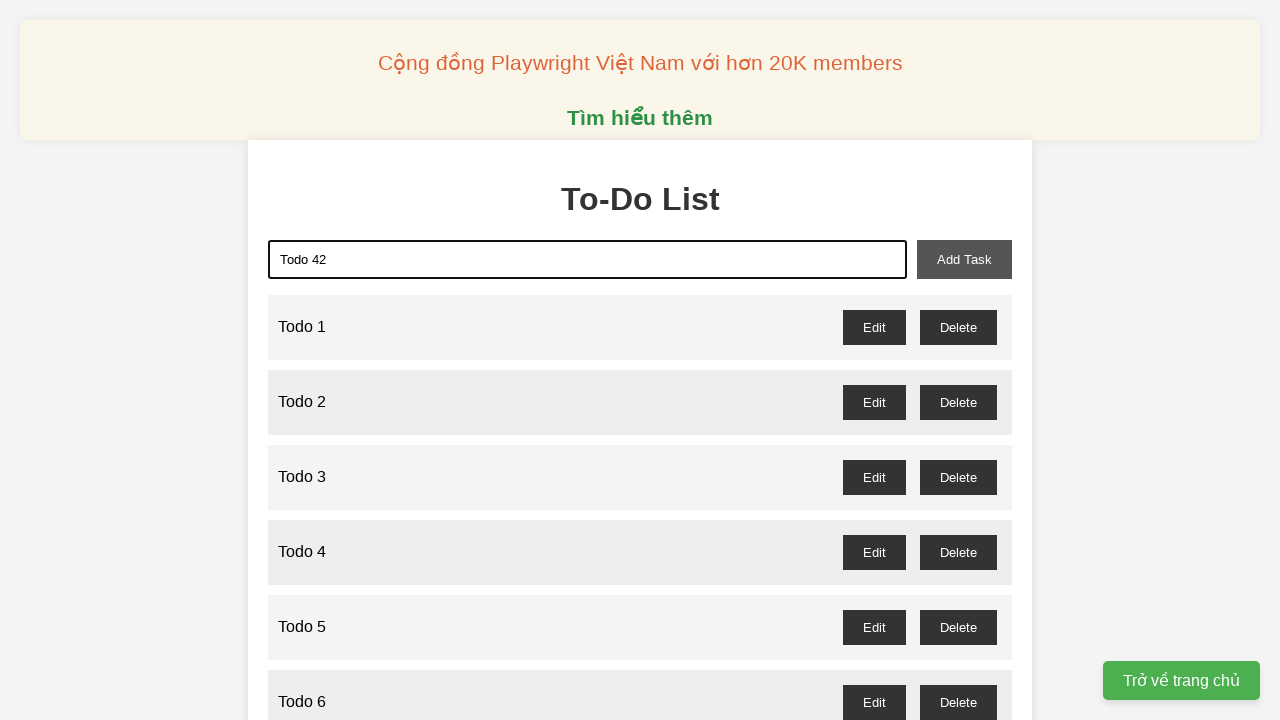

Clicked add task button to add 'Todo 42' at (964, 259) on xpath=//button[@id='add-task']
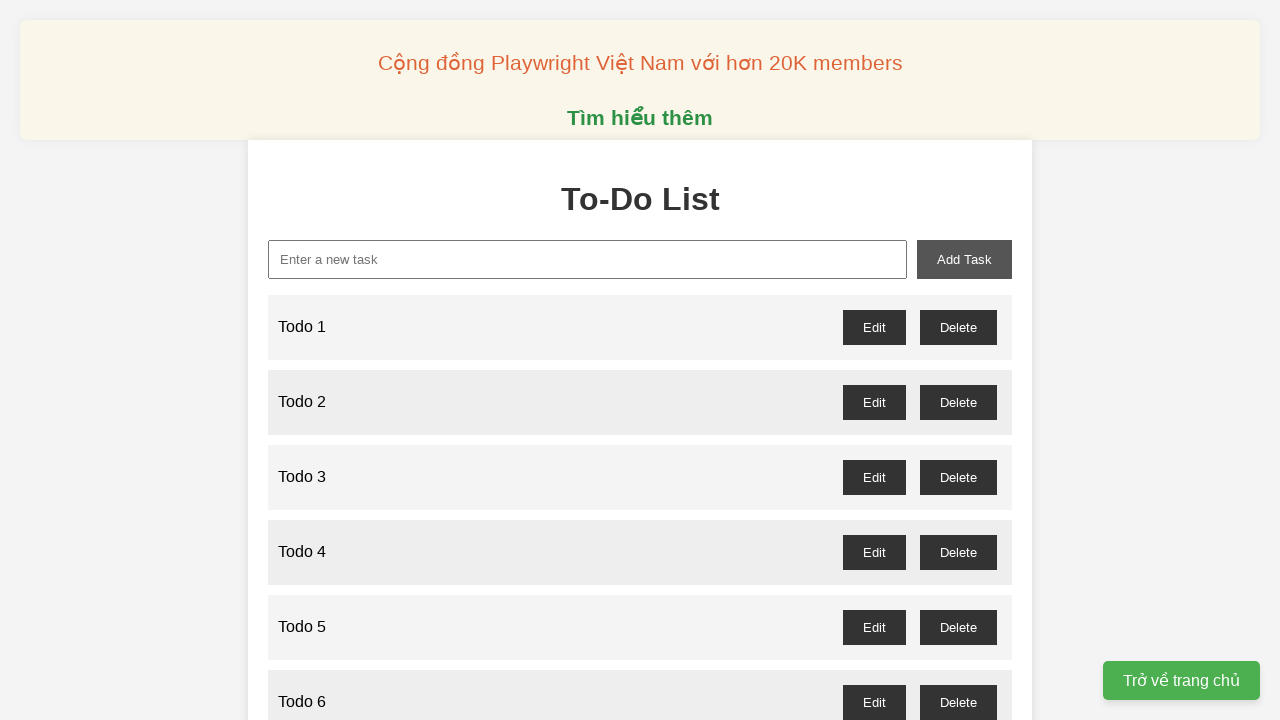

Filled new task input with 'Todo 43' on xpath=//input[@id='new-task']
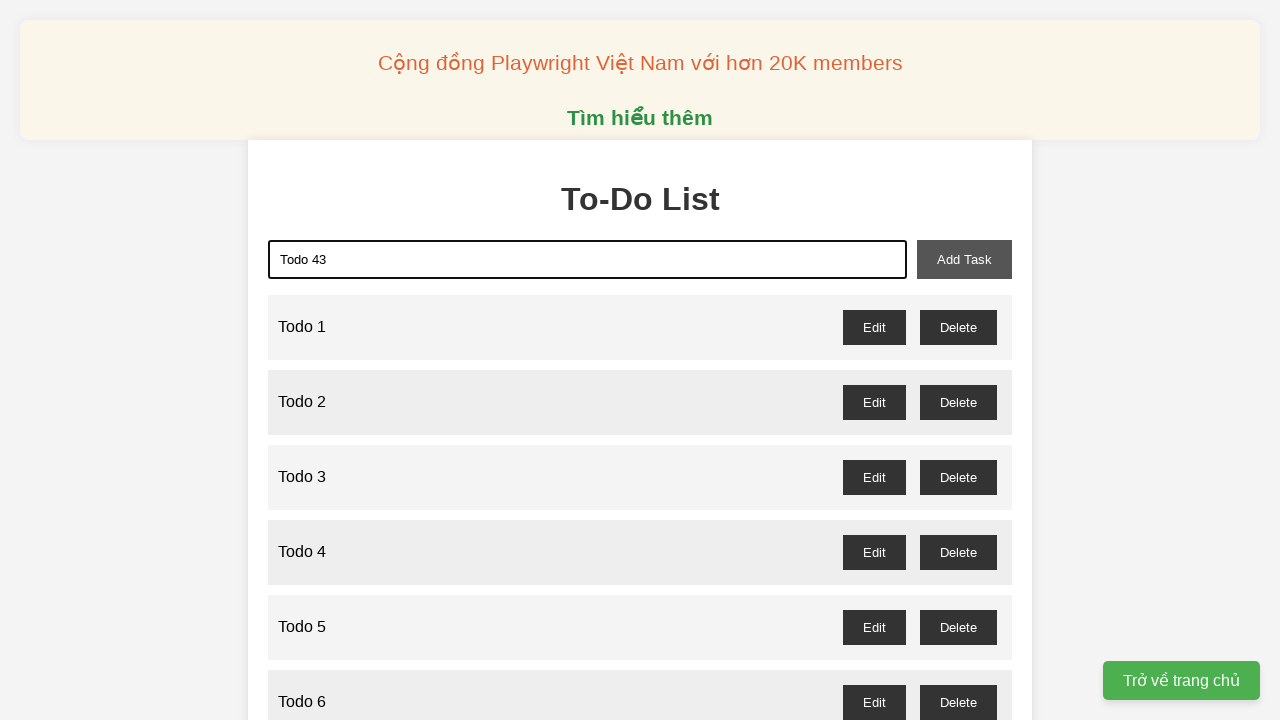

Clicked add task button to add 'Todo 43' at (964, 259) on xpath=//button[@id='add-task']
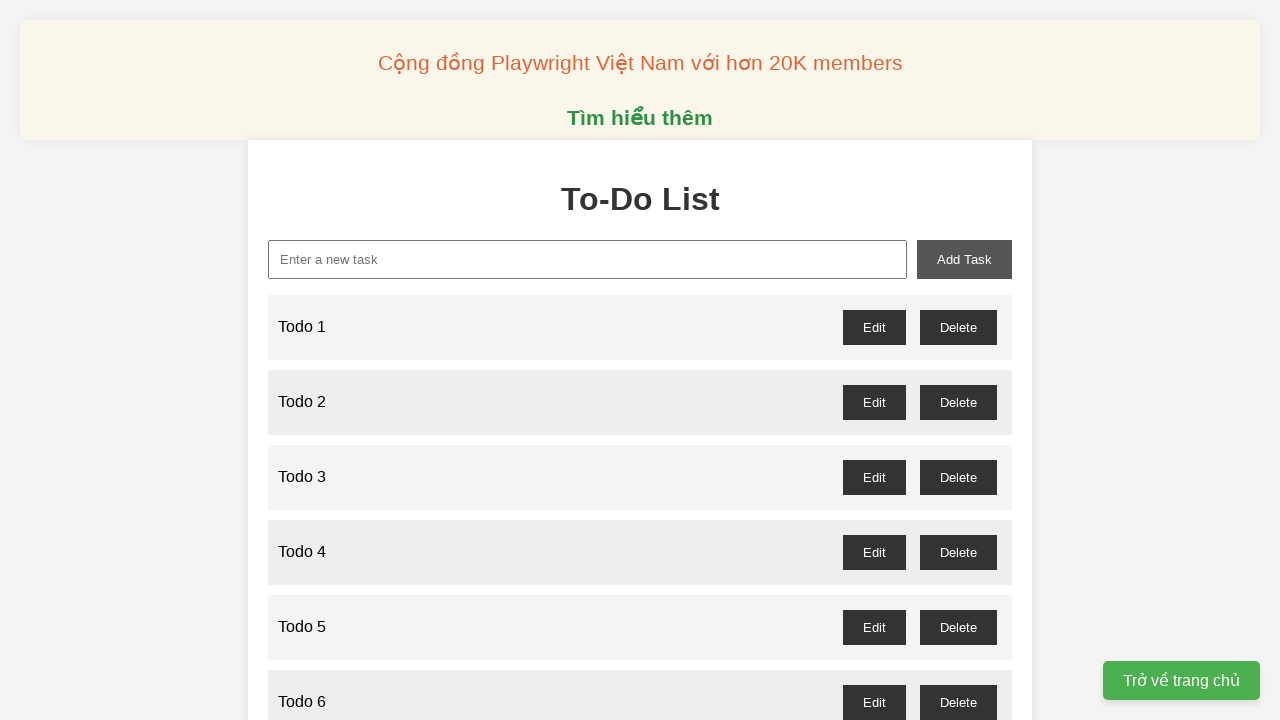

Filled new task input with 'Todo 44' on xpath=//input[@id='new-task']
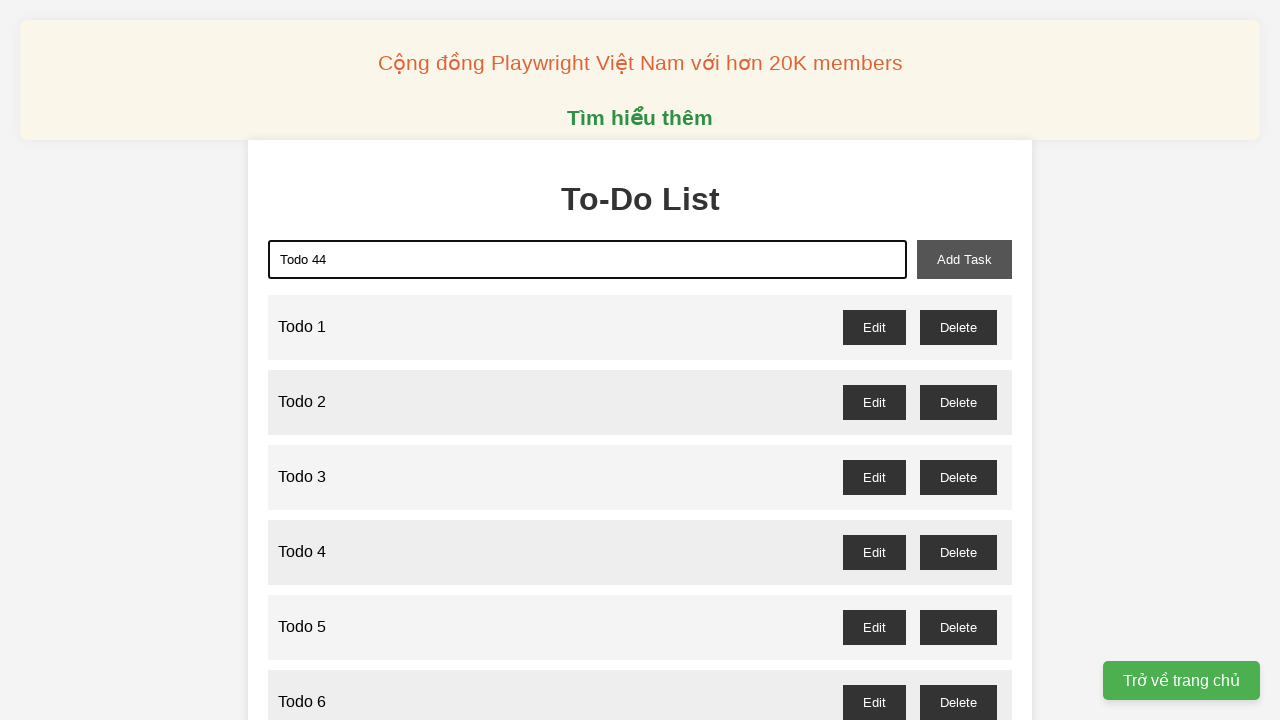

Clicked add task button to add 'Todo 44' at (964, 259) on xpath=//button[@id='add-task']
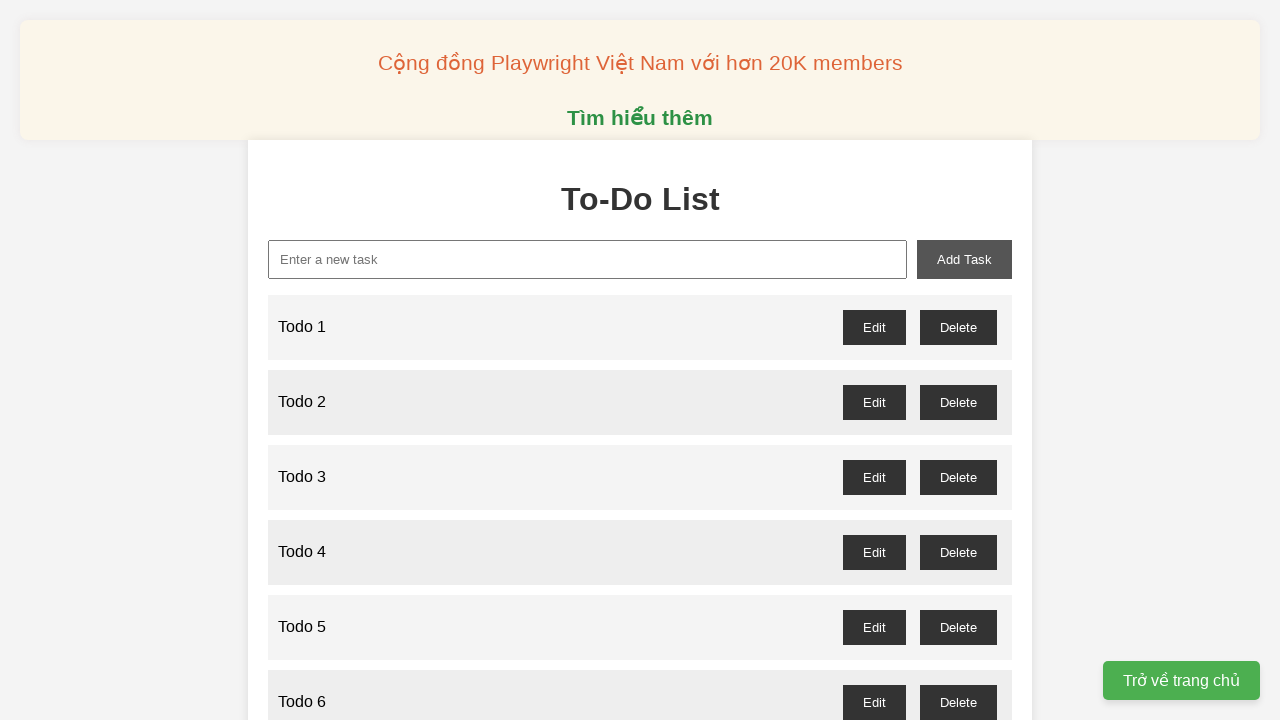

Filled new task input with 'Todo 45' on xpath=//input[@id='new-task']
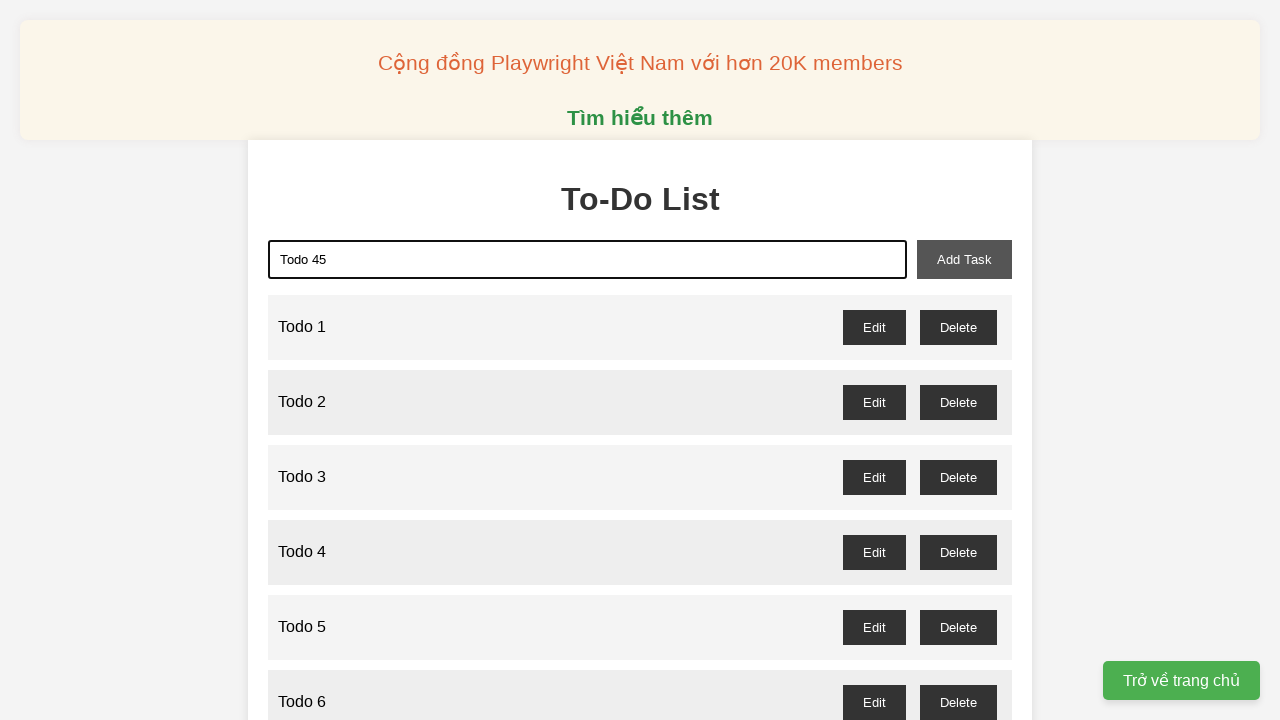

Clicked add task button to add 'Todo 45' at (964, 259) on xpath=//button[@id='add-task']
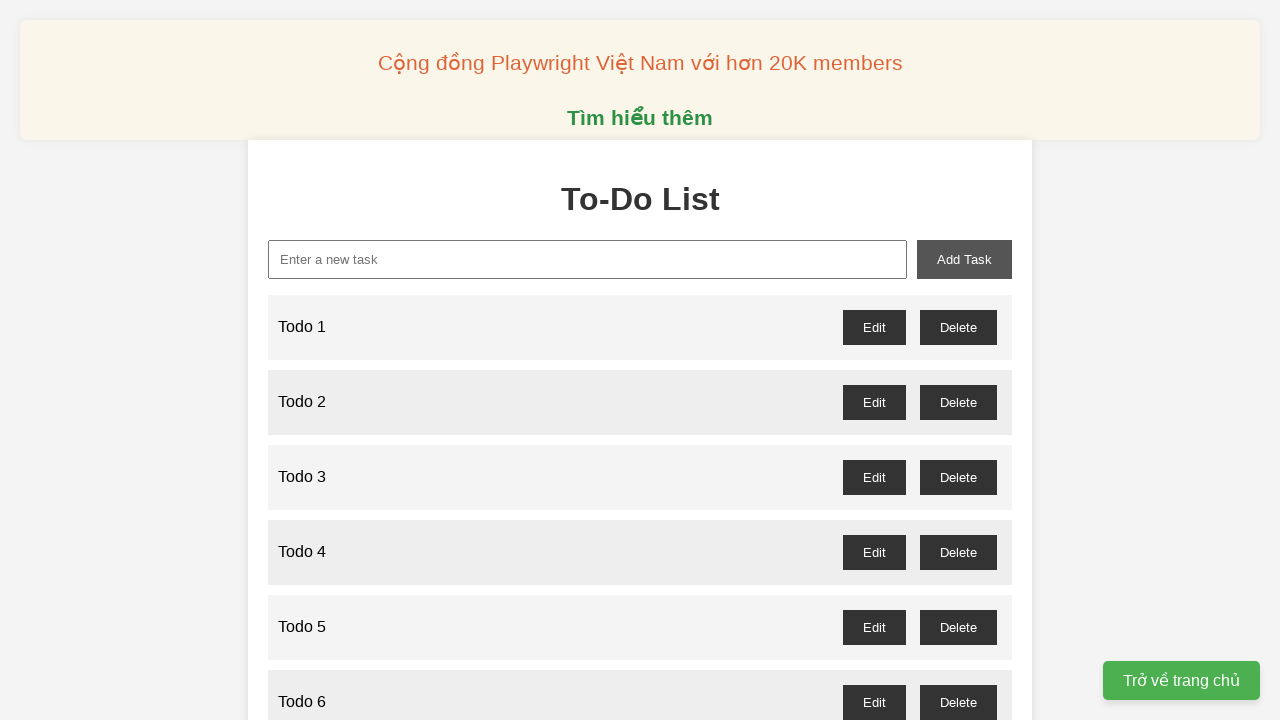

Filled new task input with 'Todo 46' on xpath=//input[@id='new-task']
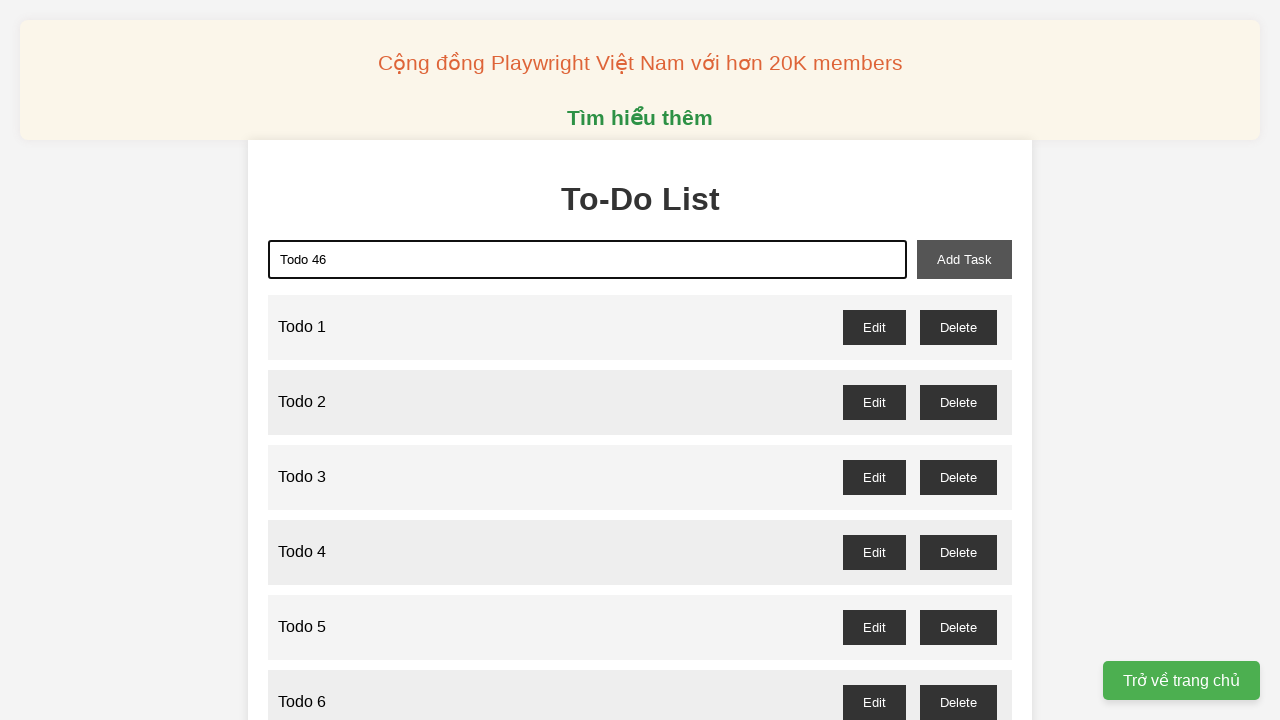

Clicked add task button to add 'Todo 46' at (964, 259) on xpath=//button[@id='add-task']
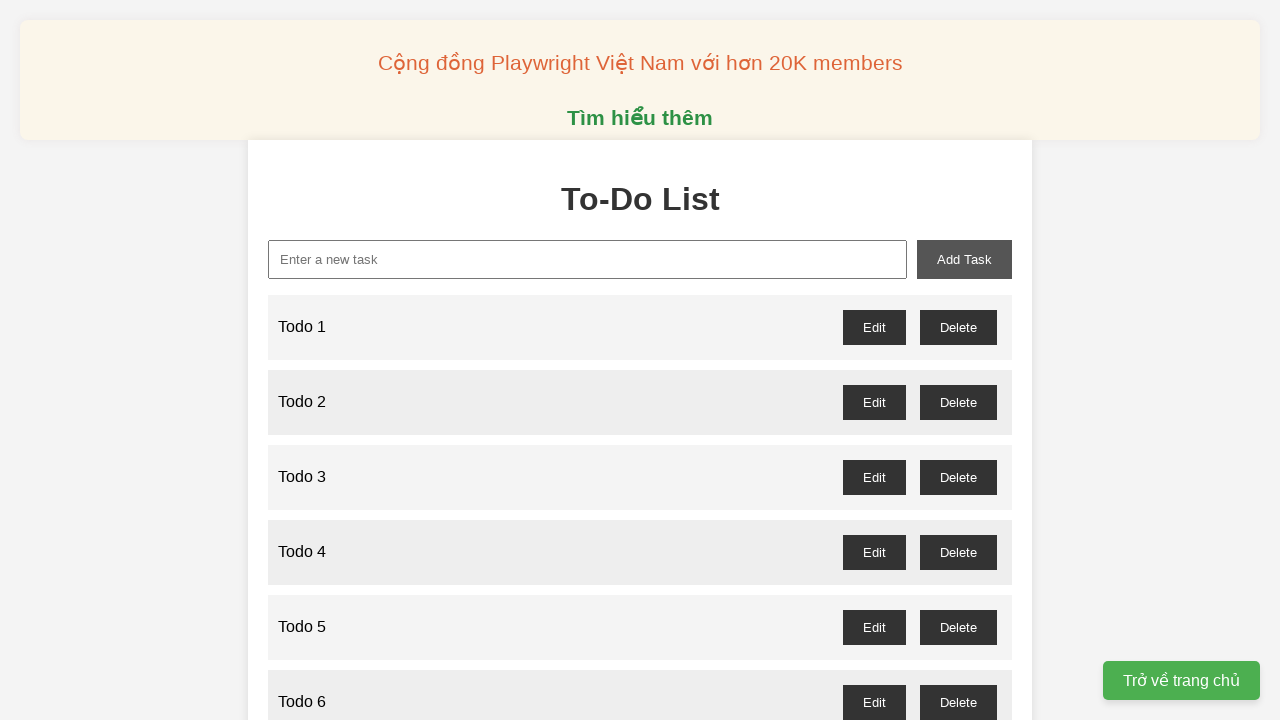

Filled new task input with 'Todo 47' on xpath=//input[@id='new-task']
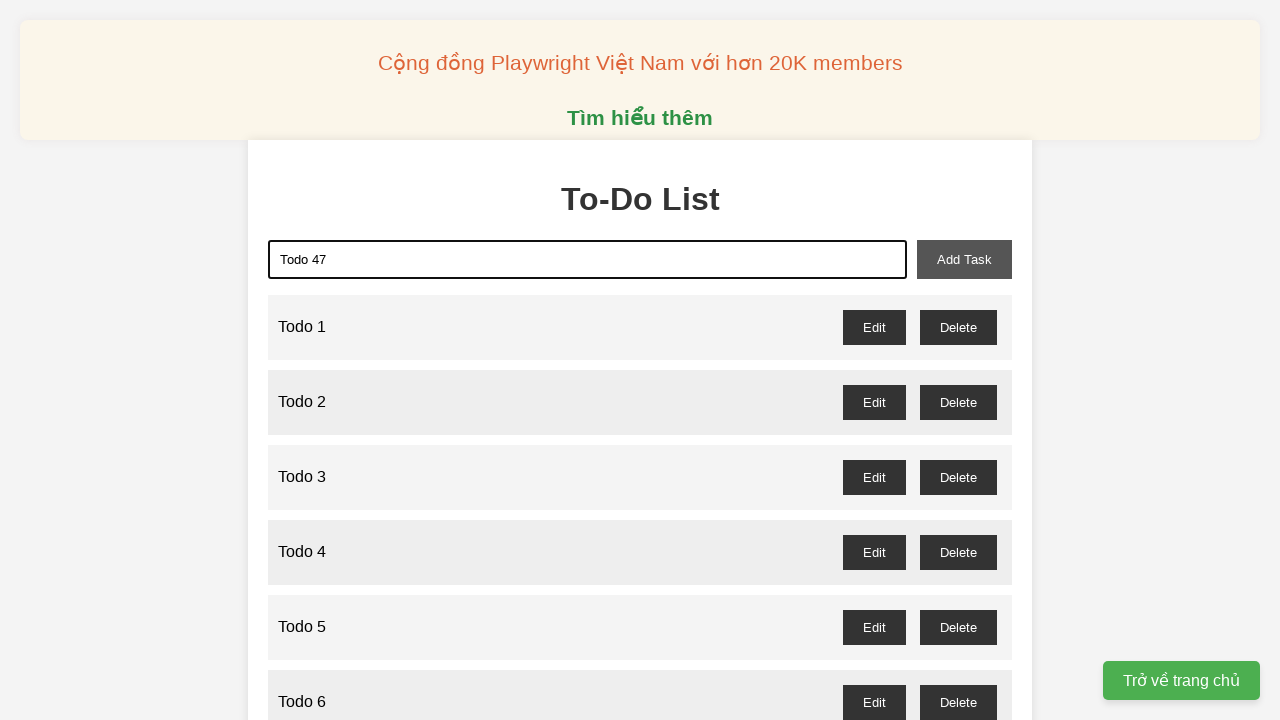

Clicked add task button to add 'Todo 47' at (964, 259) on xpath=//button[@id='add-task']
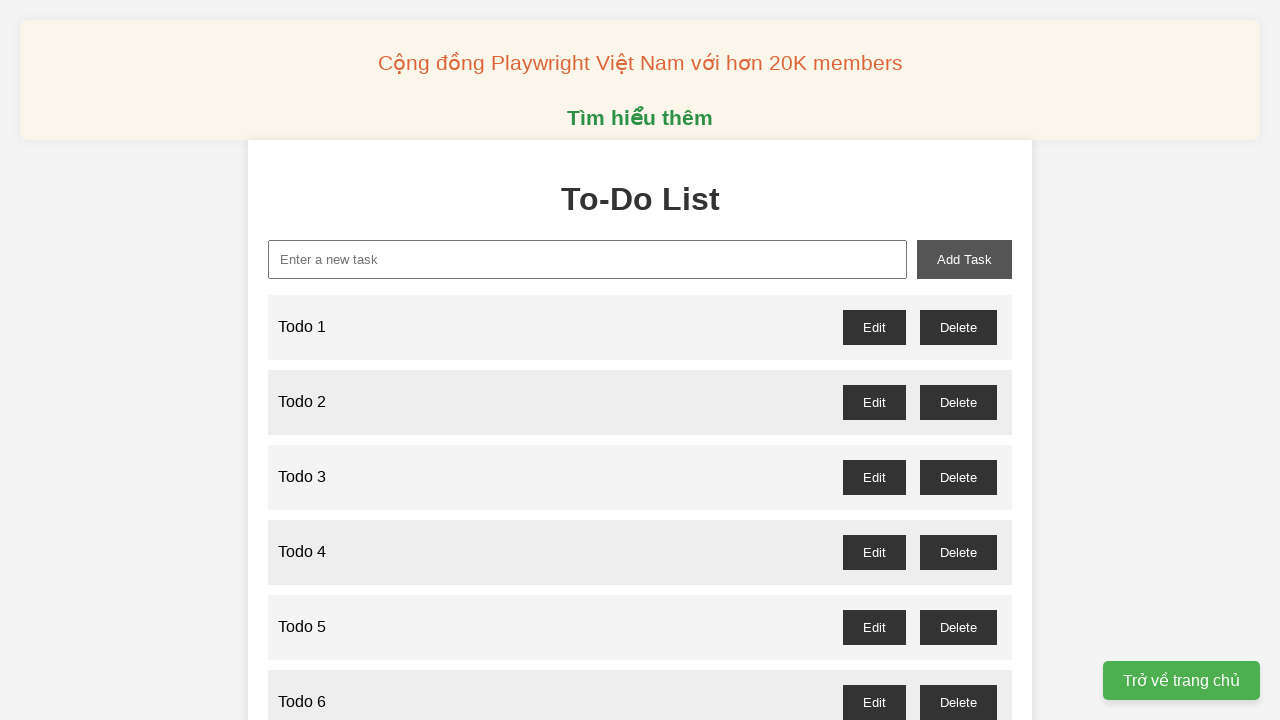

Filled new task input with 'Todo 48' on xpath=//input[@id='new-task']
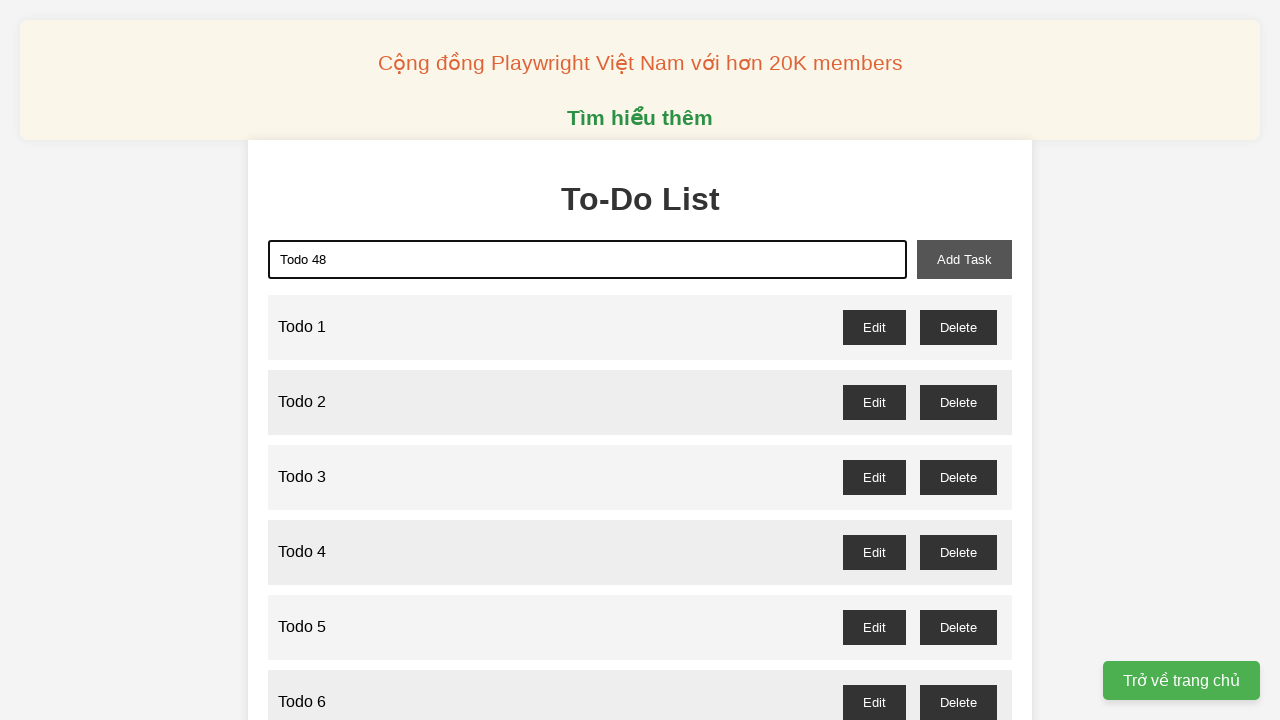

Clicked add task button to add 'Todo 48' at (964, 259) on xpath=//button[@id='add-task']
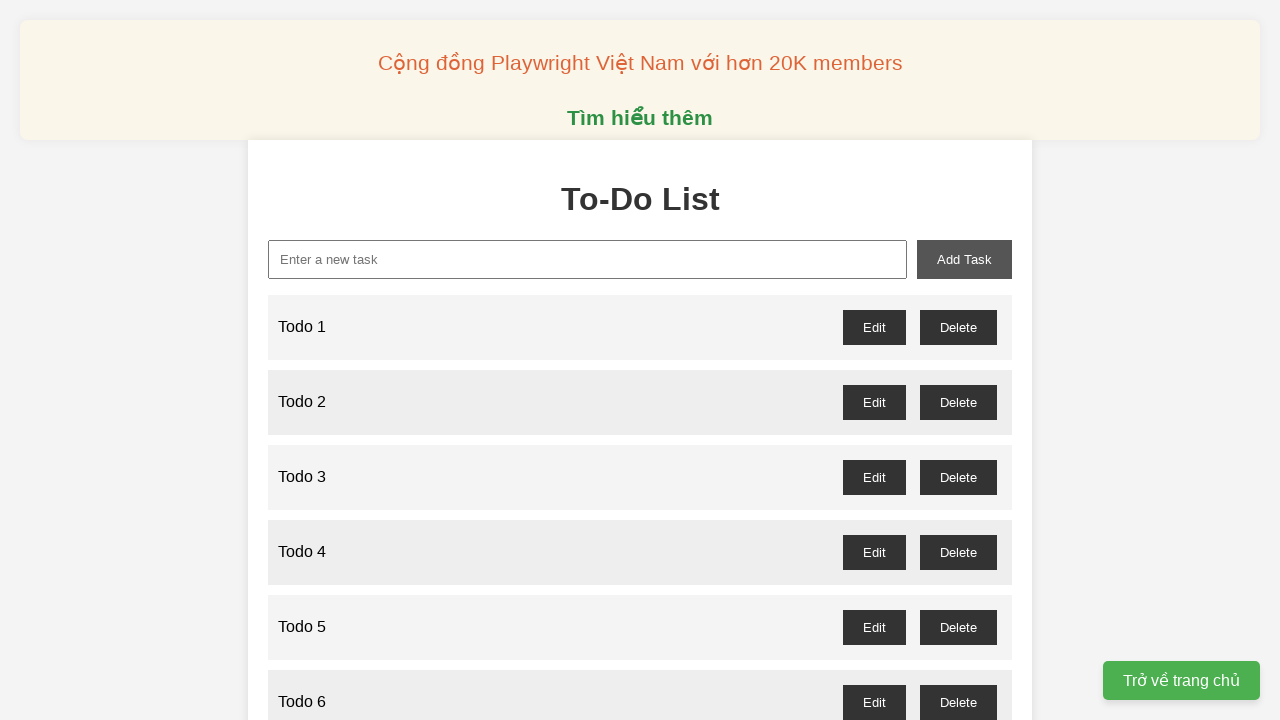

Filled new task input with 'Todo 49' on xpath=//input[@id='new-task']
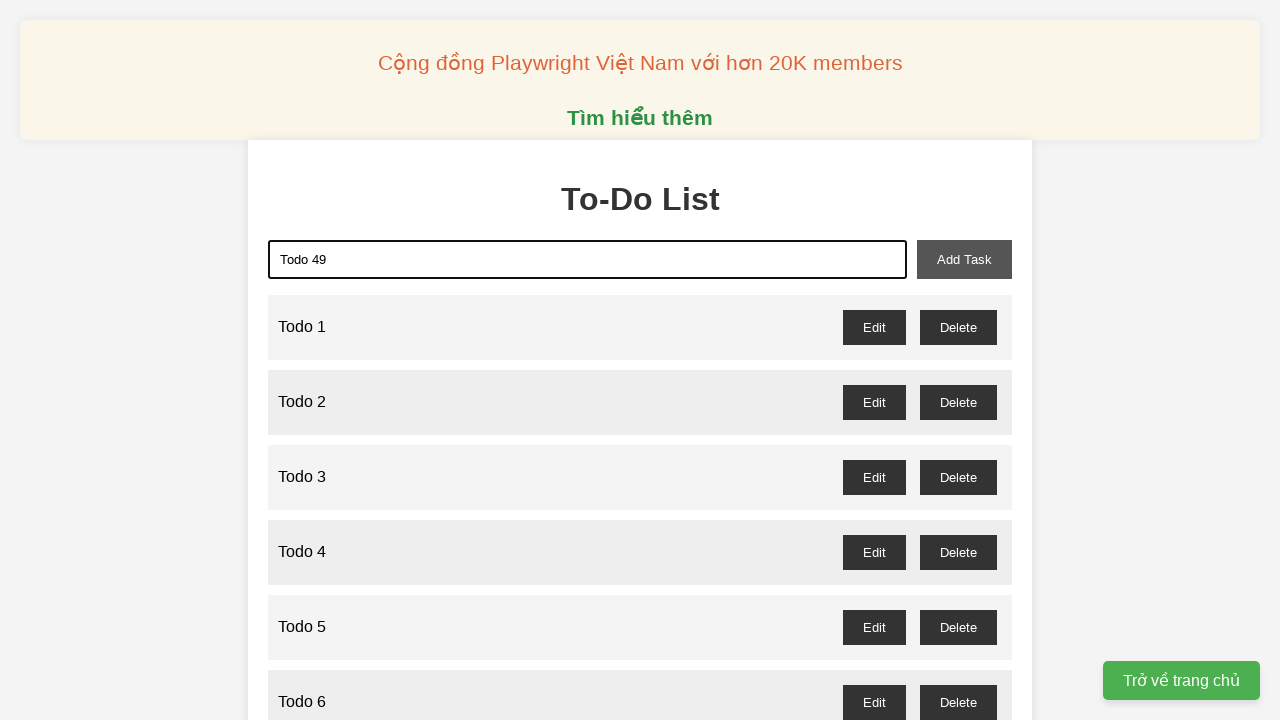

Clicked add task button to add 'Todo 49' at (964, 259) on xpath=//button[@id='add-task']
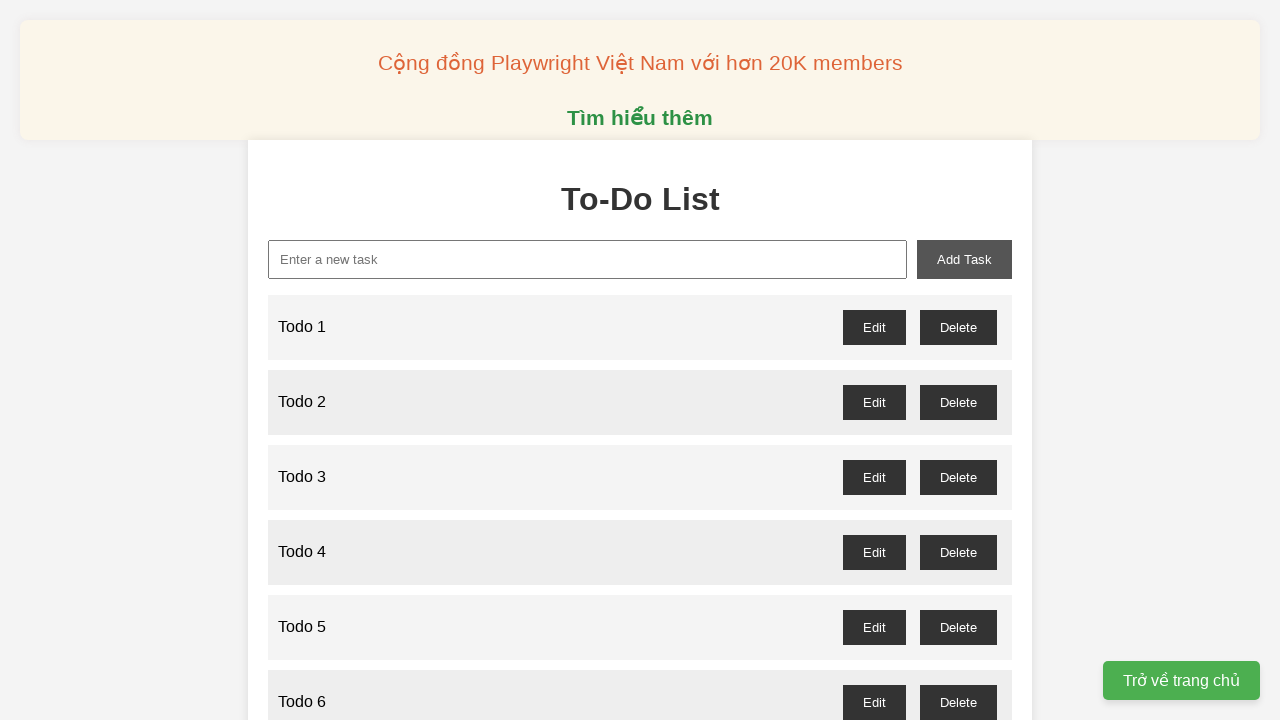

Filled new task input with 'Todo 50' on xpath=//input[@id='new-task']
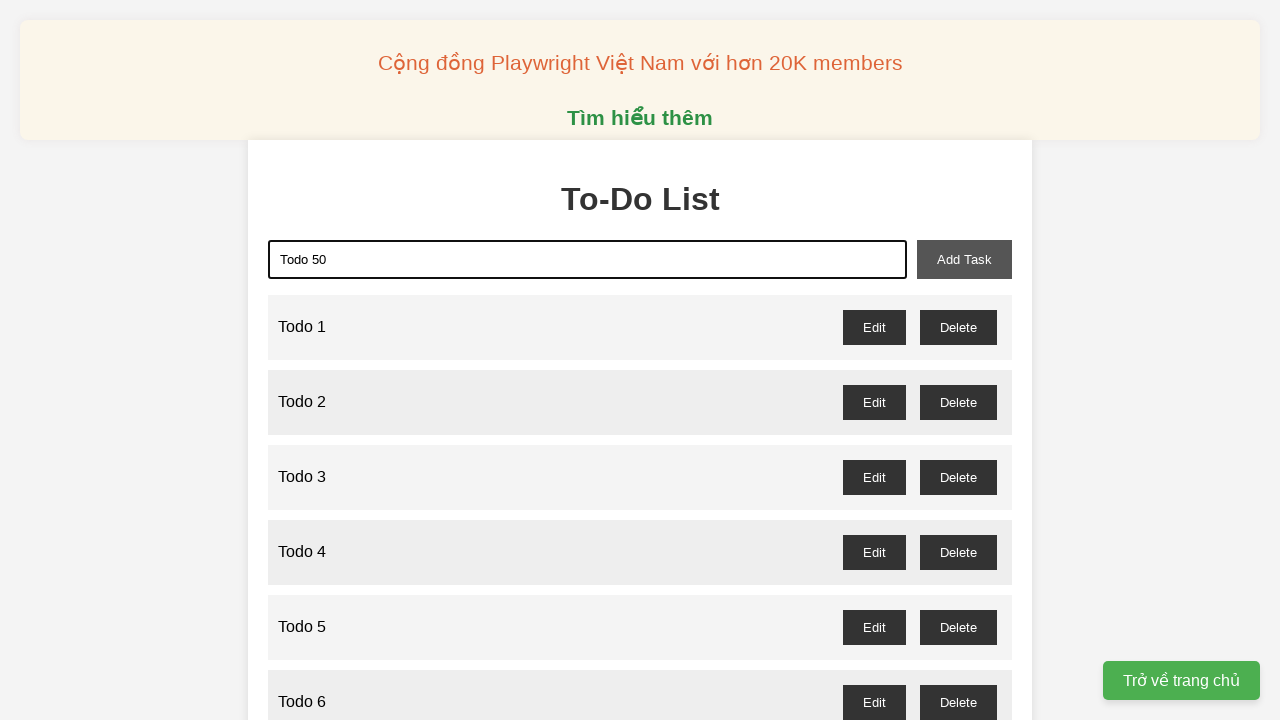

Clicked add task button to add 'Todo 50' at (964, 259) on xpath=//button[@id='add-task']
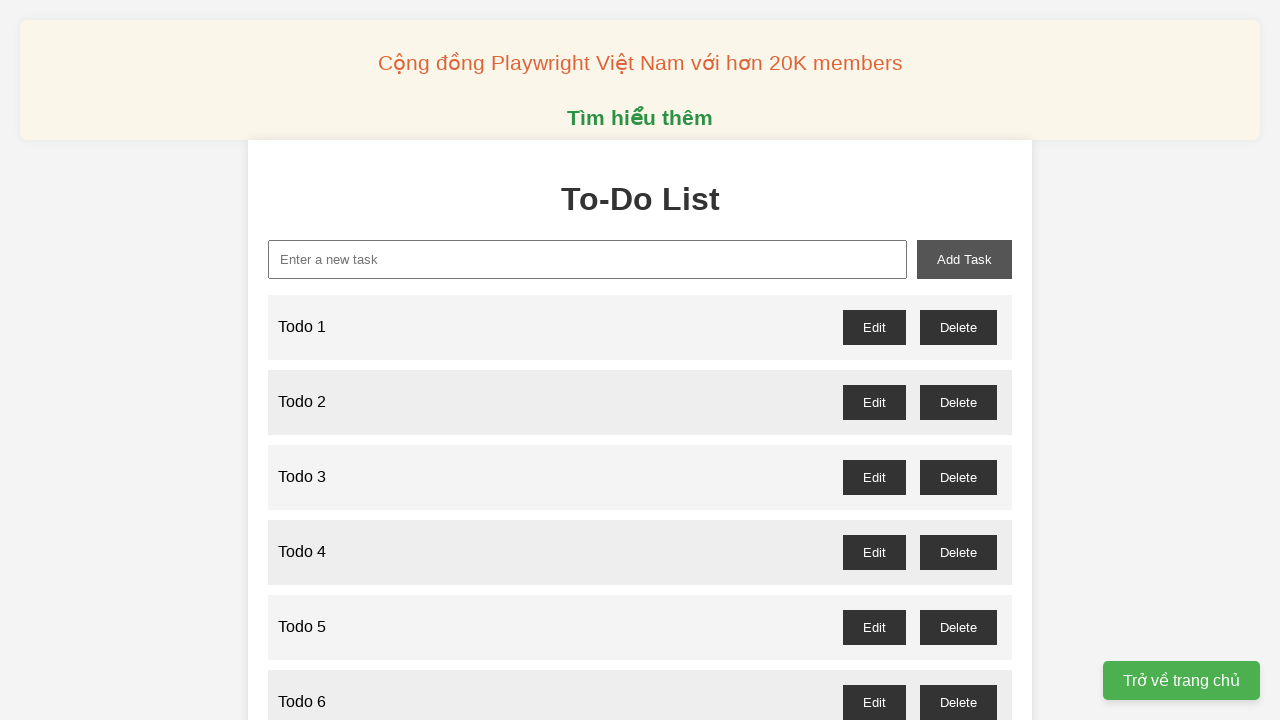

Filled new task input with 'Todo 51' on xpath=//input[@id='new-task']
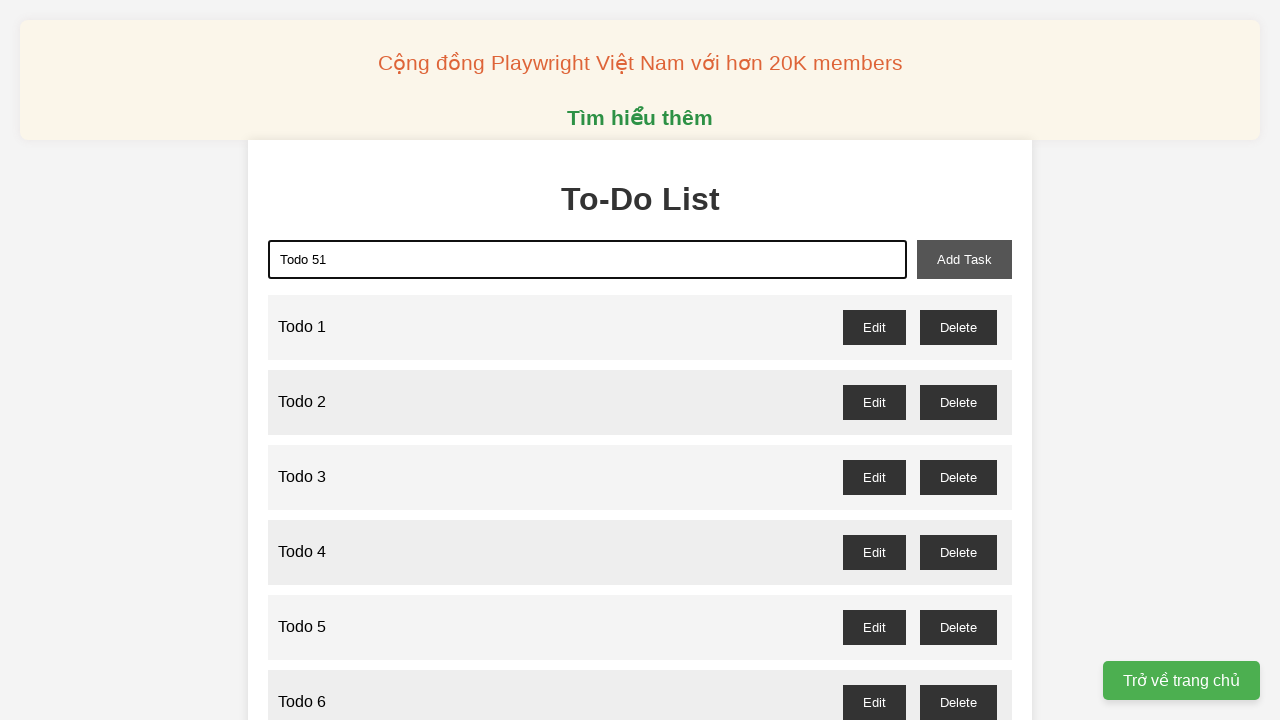

Clicked add task button to add 'Todo 51' at (964, 259) on xpath=//button[@id='add-task']
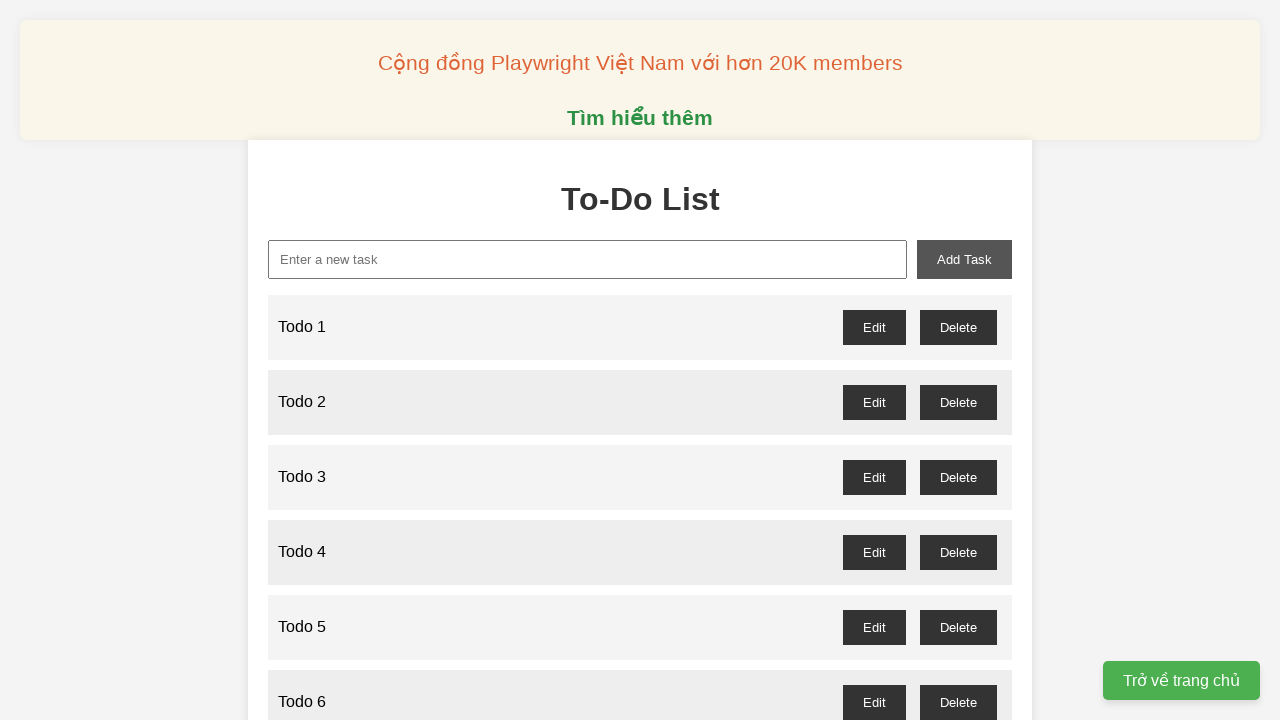

Filled new task input with 'Todo 52' on xpath=//input[@id='new-task']
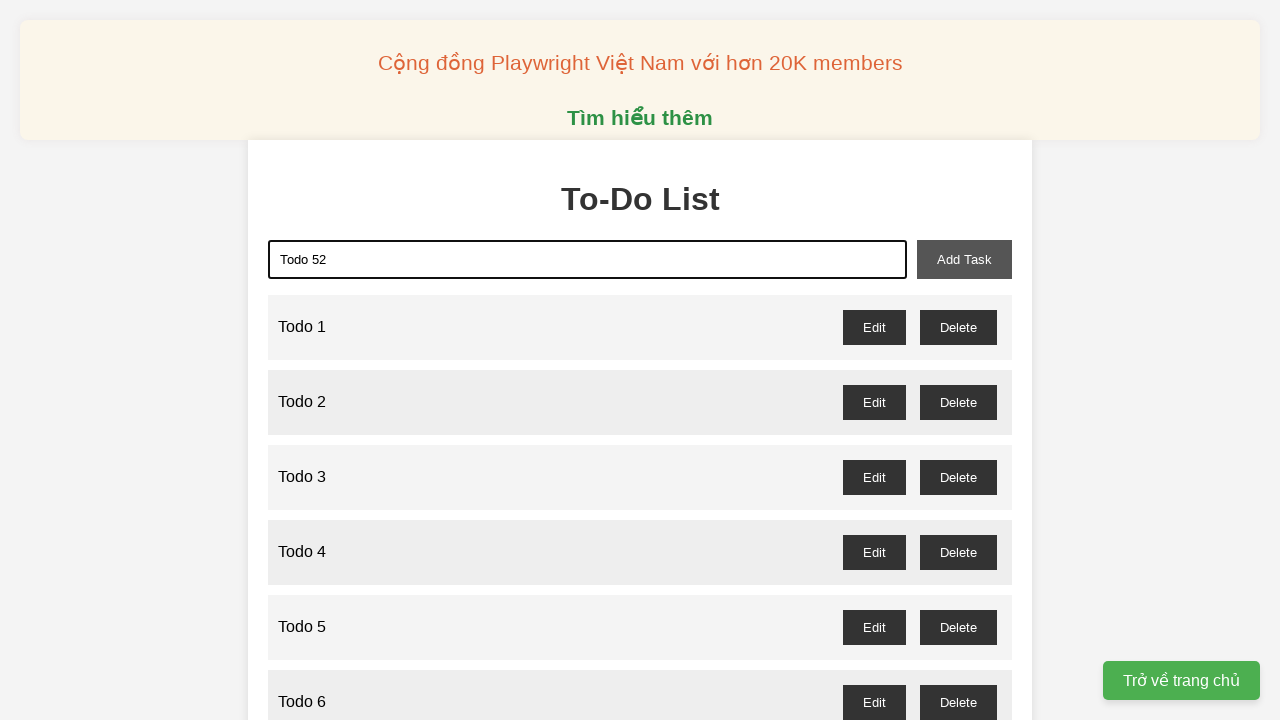

Clicked add task button to add 'Todo 52' at (964, 259) on xpath=//button[@id='add-task']
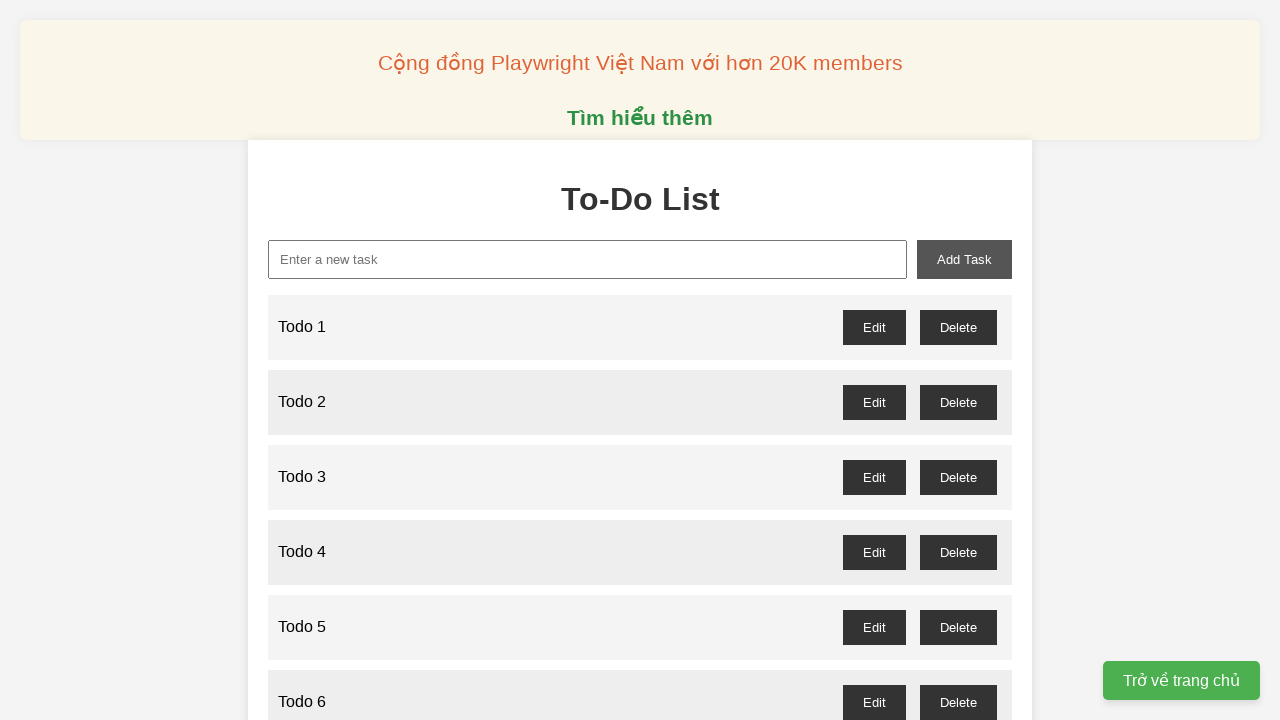

Filled new task input with 'Todo 53' on xpath=//input[@id='new-task']
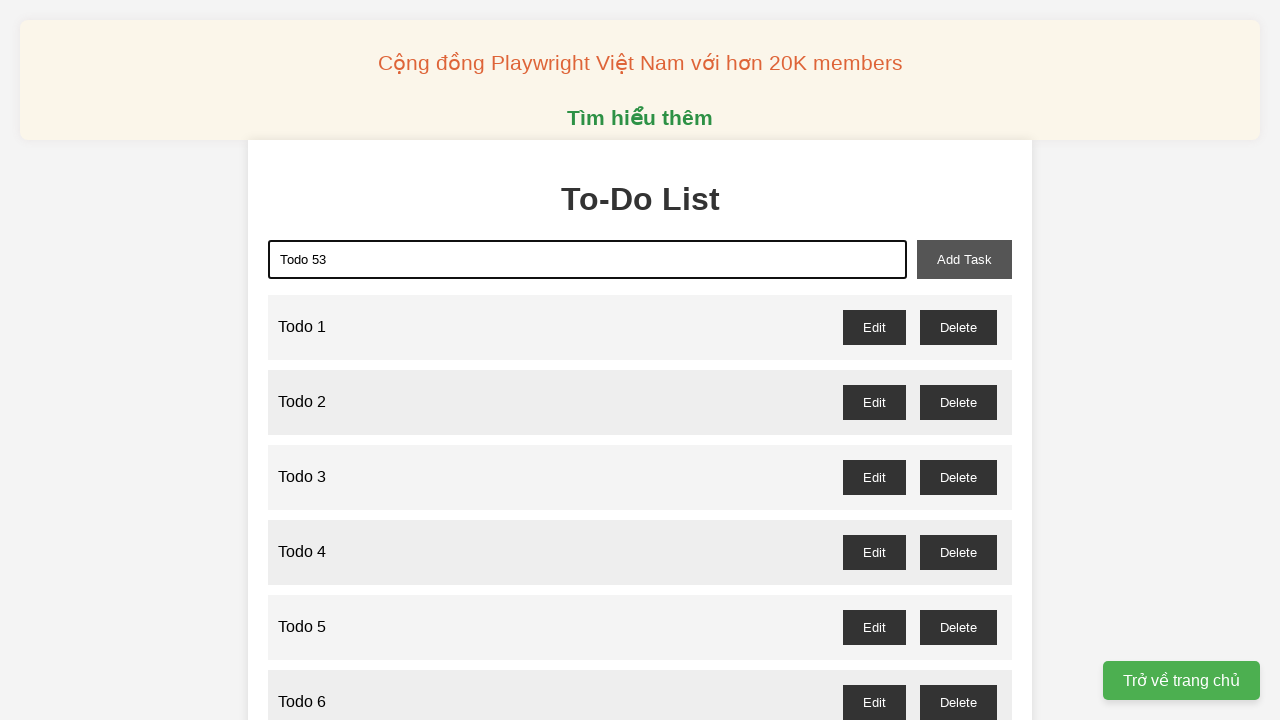

Clicked add task button to add 'Todo 53' at (964, 259) on xpath=//button[@id='add-task']
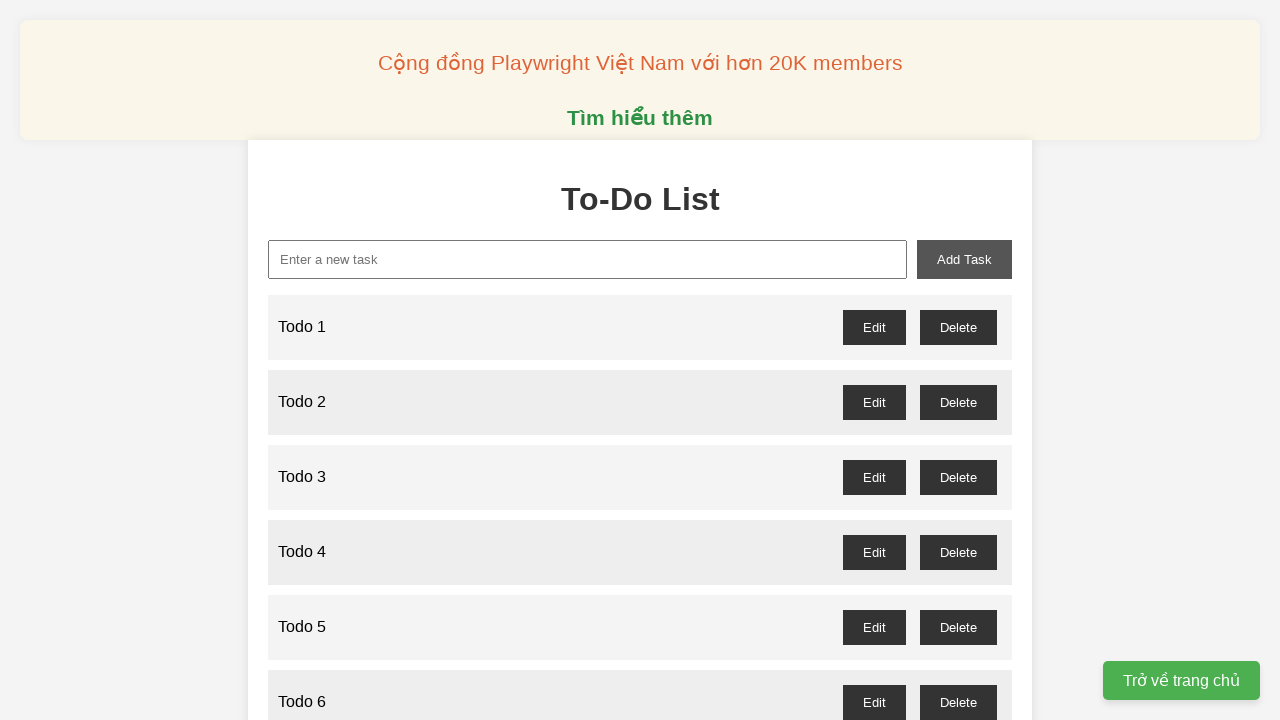

Filled new task input with 'Todo 54' on xpath=//input[@id='new-task']
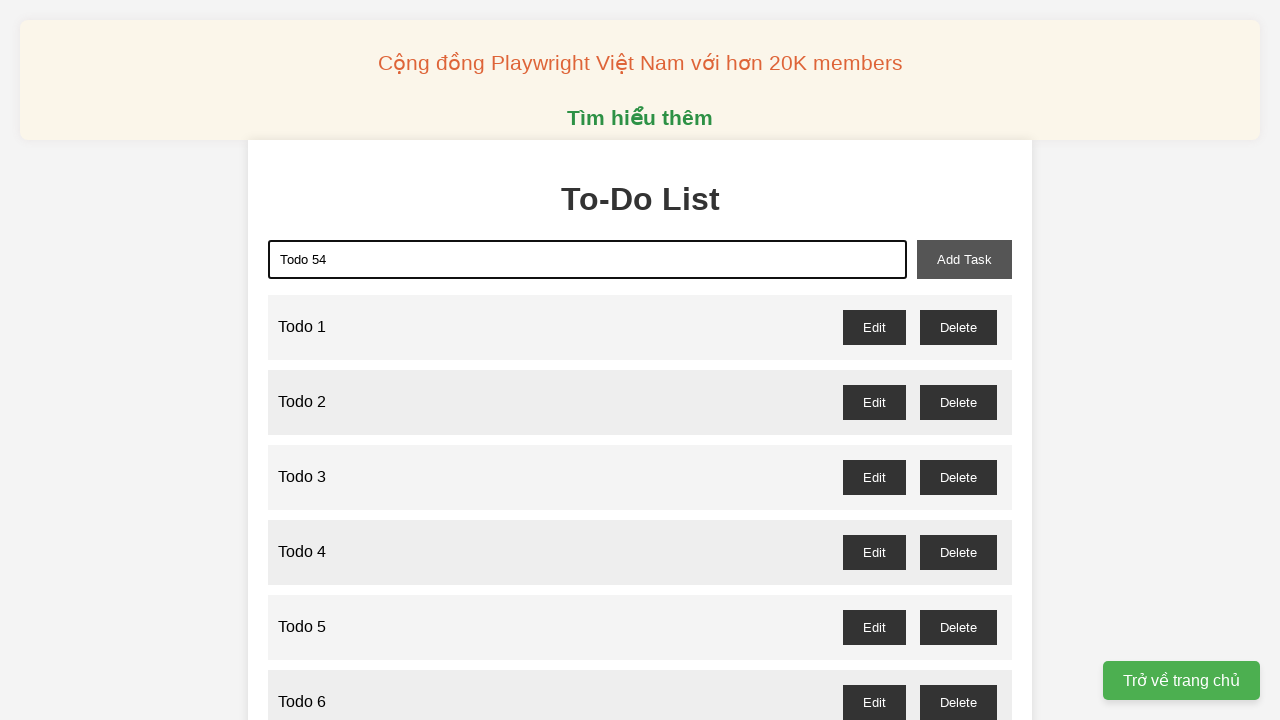

Clicked add task button to add 'Todo 54' at (964, 259) on xpath=//button[@id='add-task']
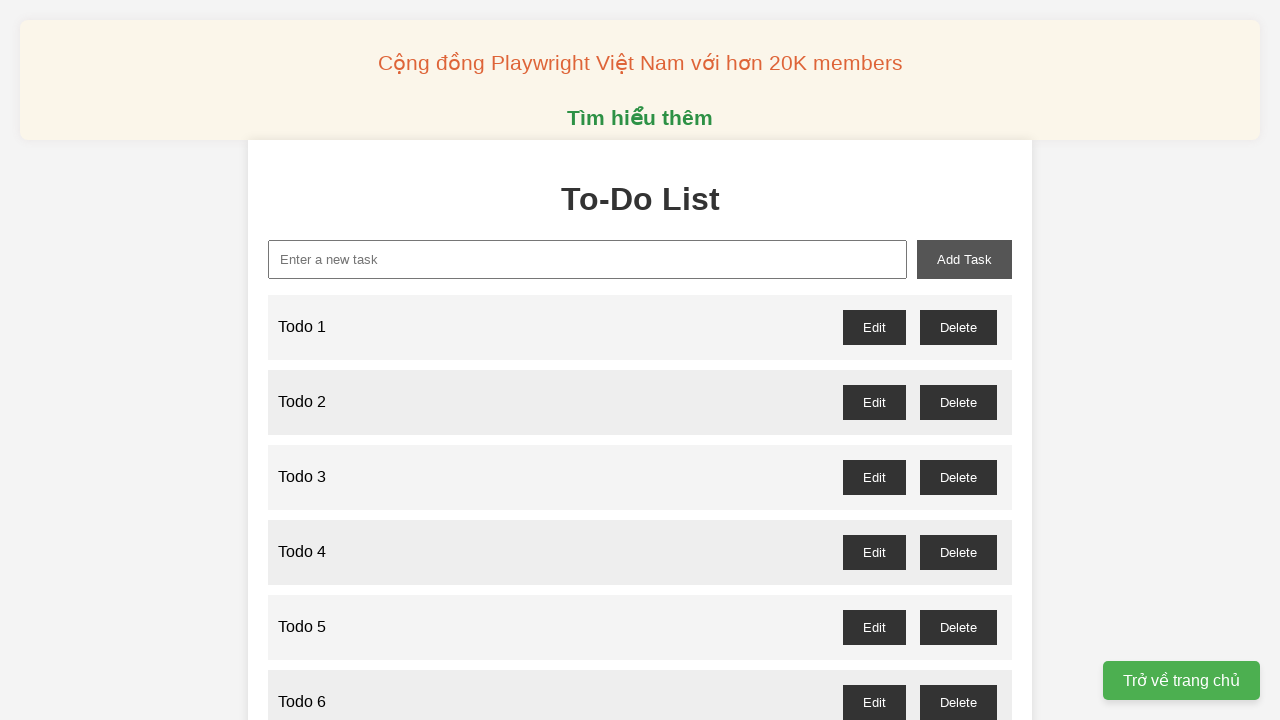

Filled new task input with 'Todo 55' on xpath=//input[@id='new-task']
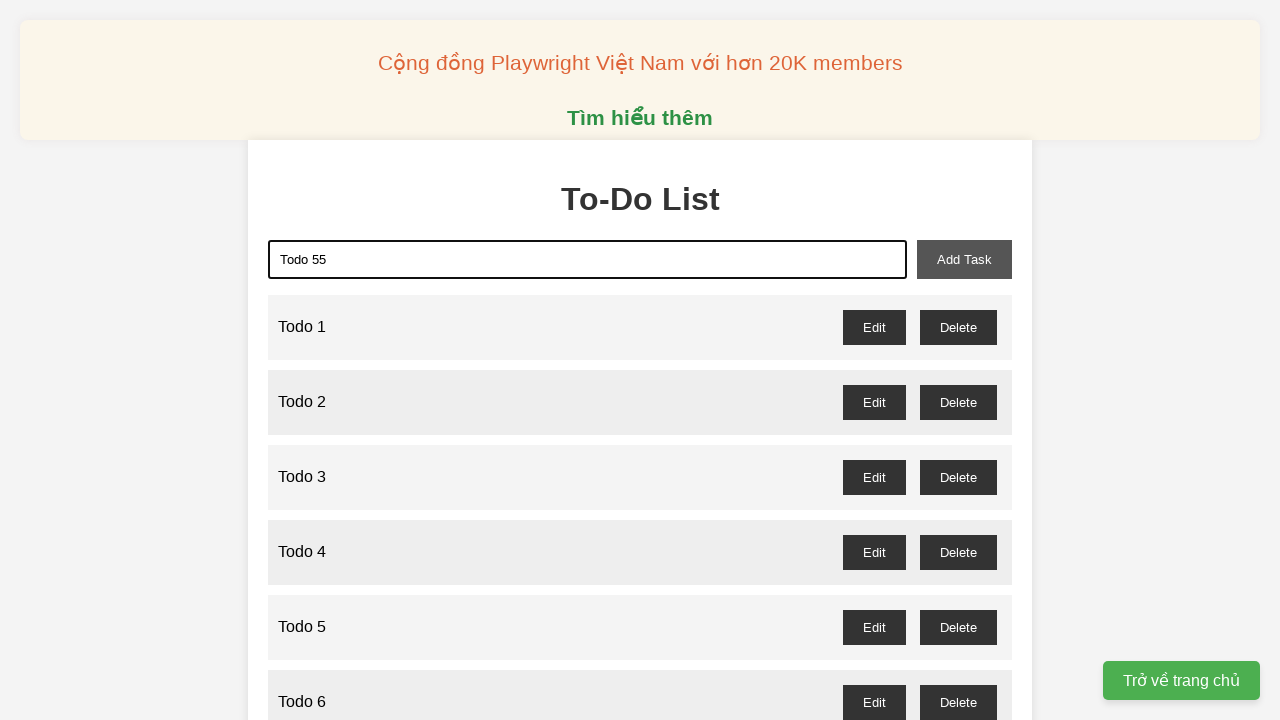

Clicked add task button to add 'Todo 55' at (964, 259) on xpath=//button[@id='add-task']
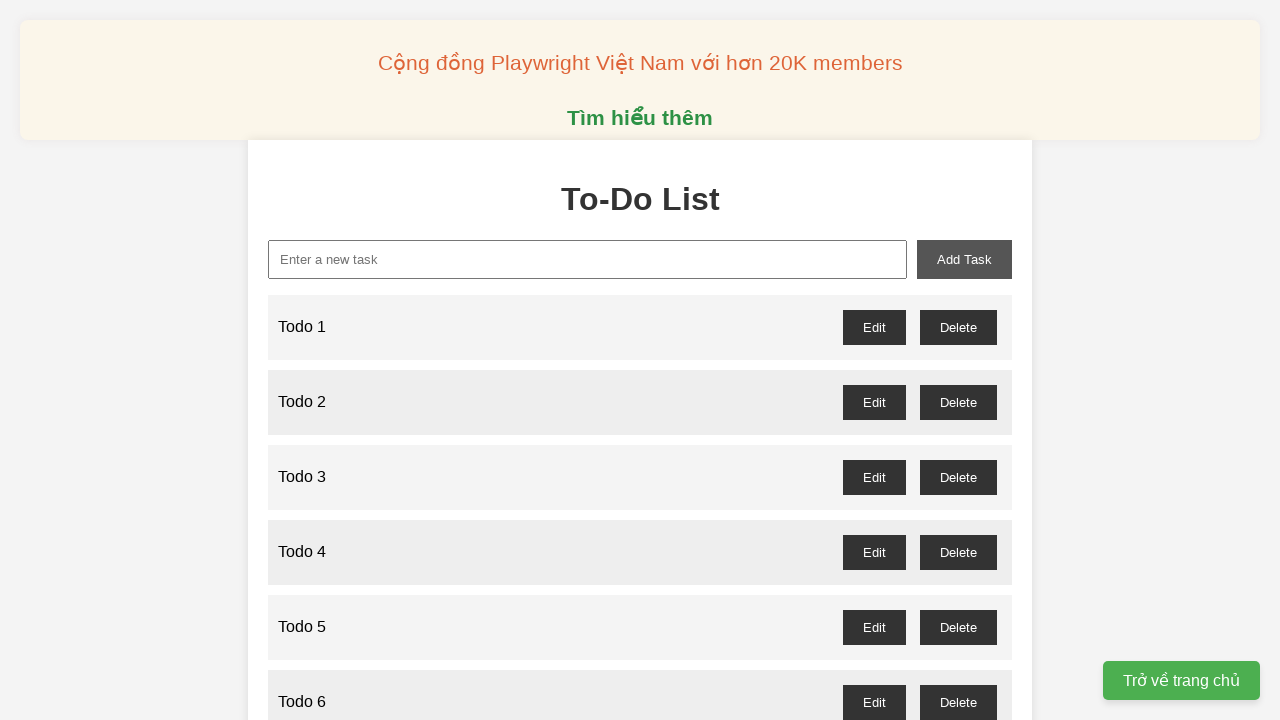

Filled new task input with 'Todo 56' on xpath=//input[@id='new-task']
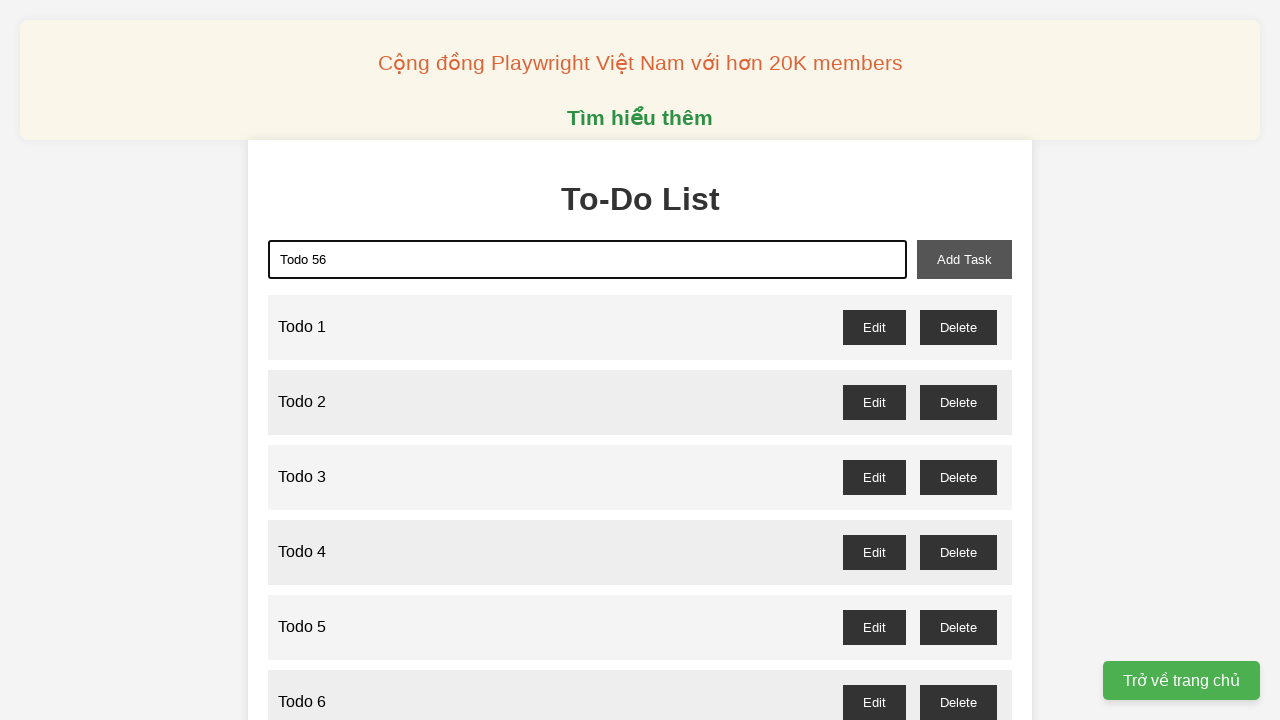

Clicked add task button to add 'Todo 56' at (964, 259) on xpath=//button[@id='add-task']
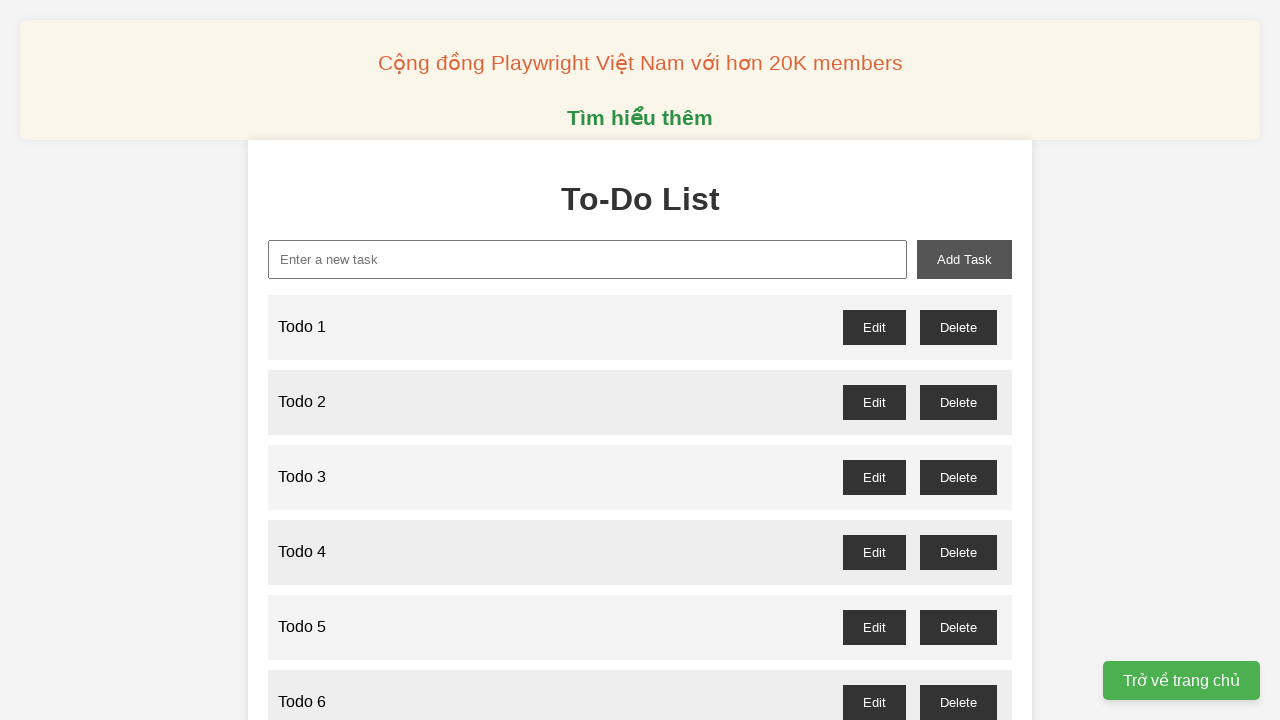

Filled new task input with 'Todo 57' on xpath=//input[@id='new-task']
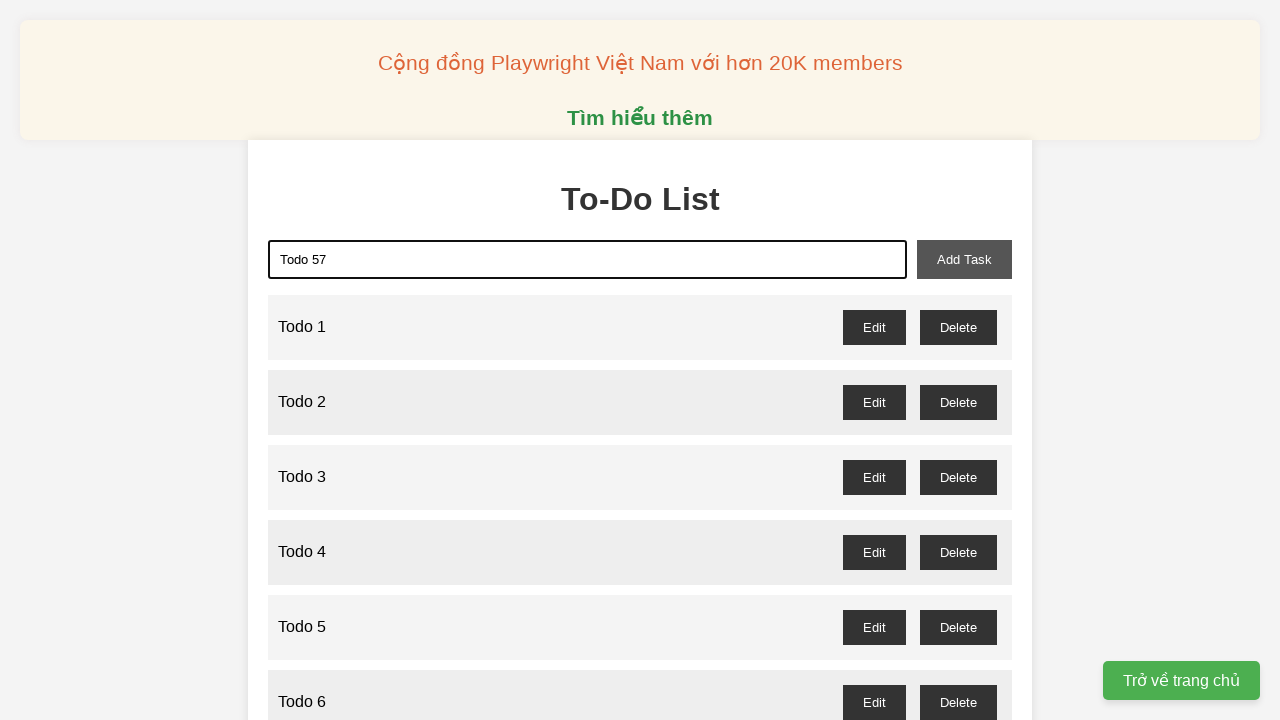

Clicked add task button to add 'Todo 57' at (964, 259) on xpath=//button[@id='add-task']
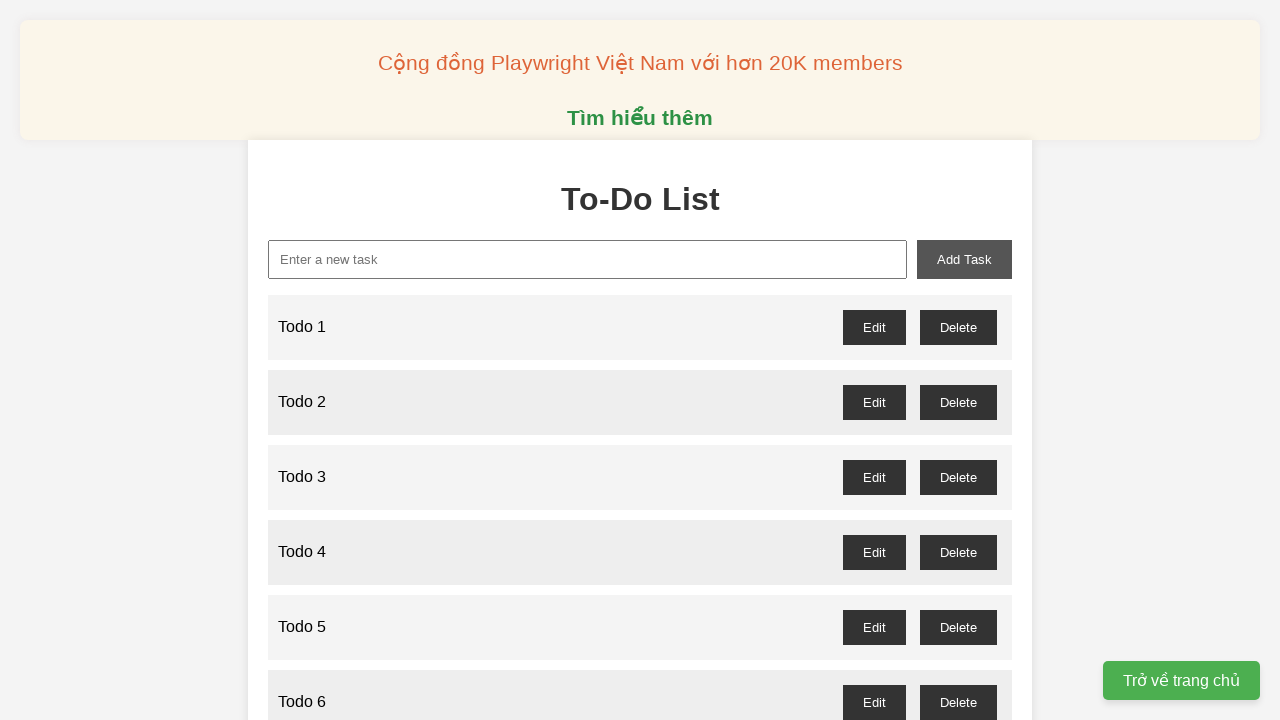

Filled new task input with 'Todo 58' on xpath=//input[@id='new-task']
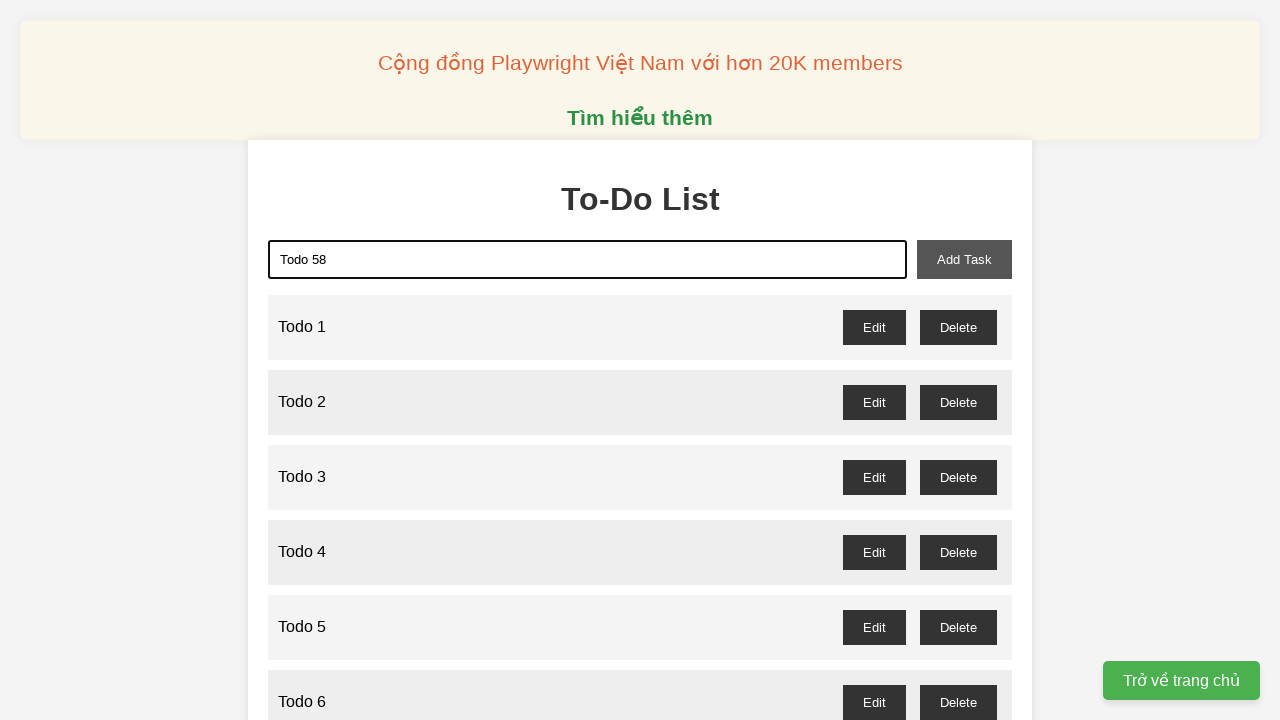

Clicked add task button to add 'Todo 58' at (964, 259) on xpath=//button[@id='add-task']
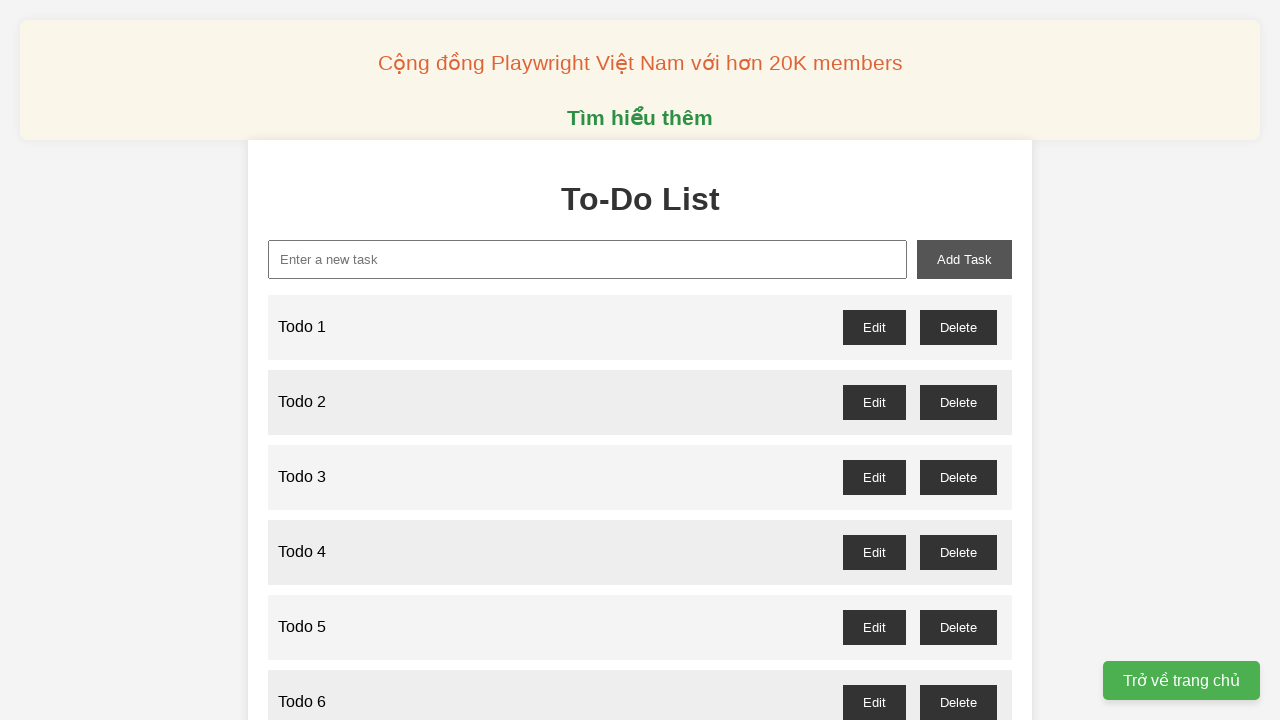

Filled new task input with 'Todo 59' on xpath=//input[@id='new-task']
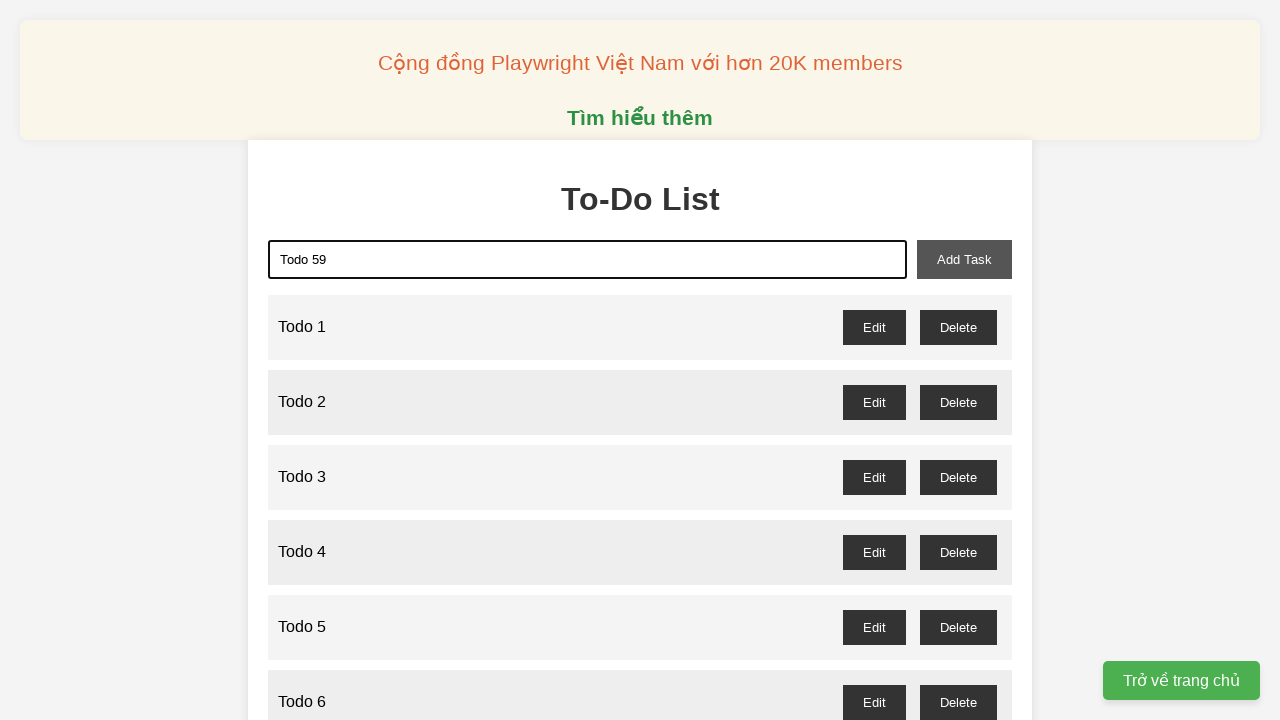

Clicked add task button to add 'Todo 59' at (964, 259) on xpath=//button[@id='add-task']
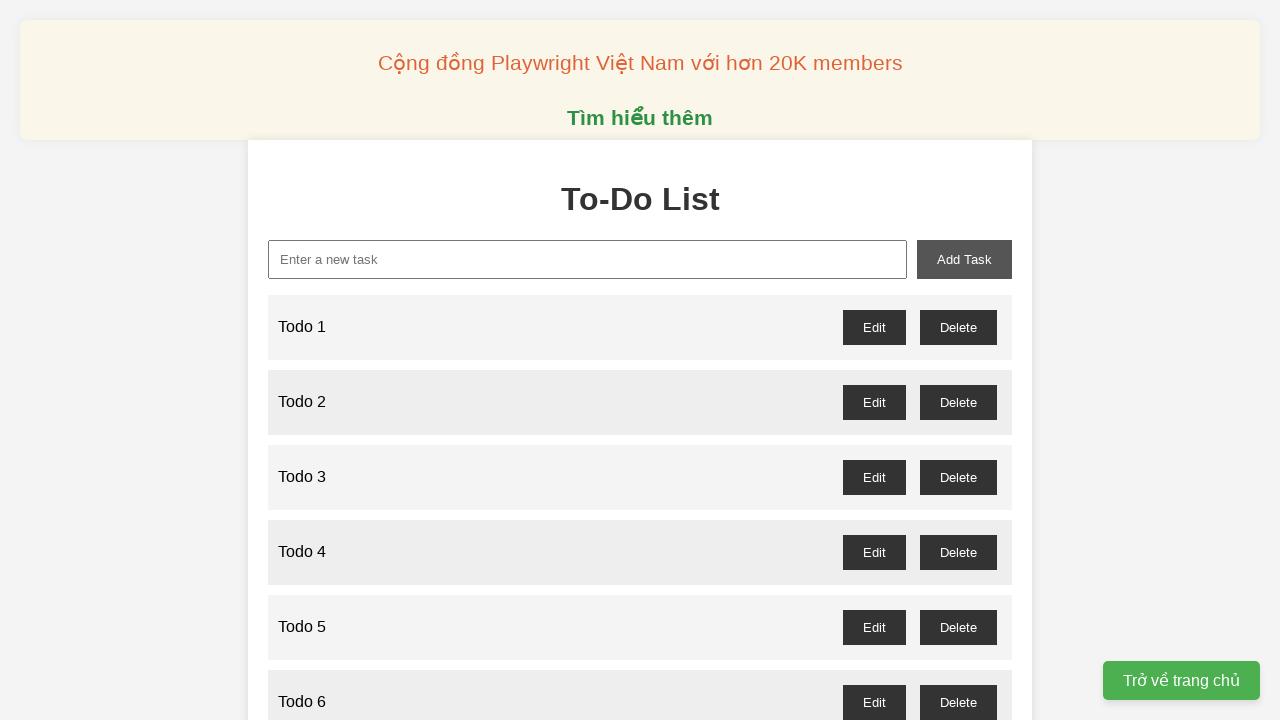

Filled new task input with 'Todo 60' on xpath=//input[@id='new-task']
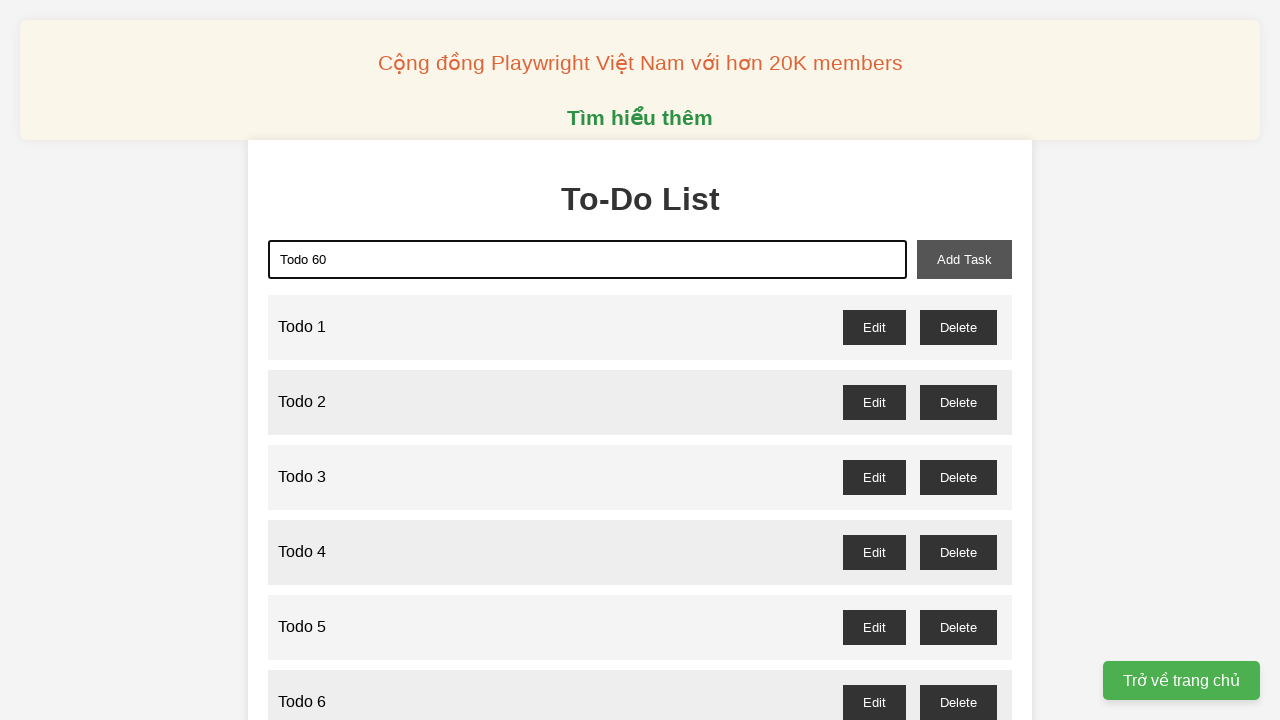

Clicked add task button to add 'Todo 60' at (964, 259) on xpath=//button[@id='add-task']
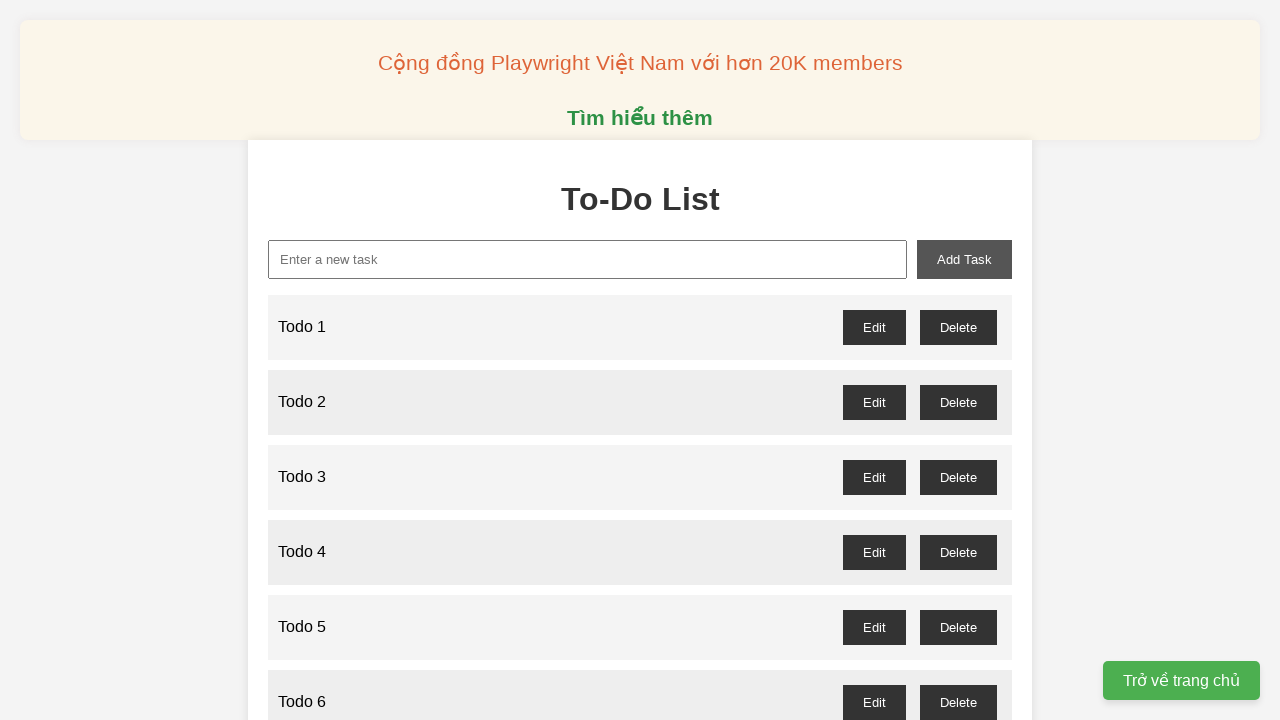

Filled new task input with 'Todo 61' on xpath=//input[@id='new-task']
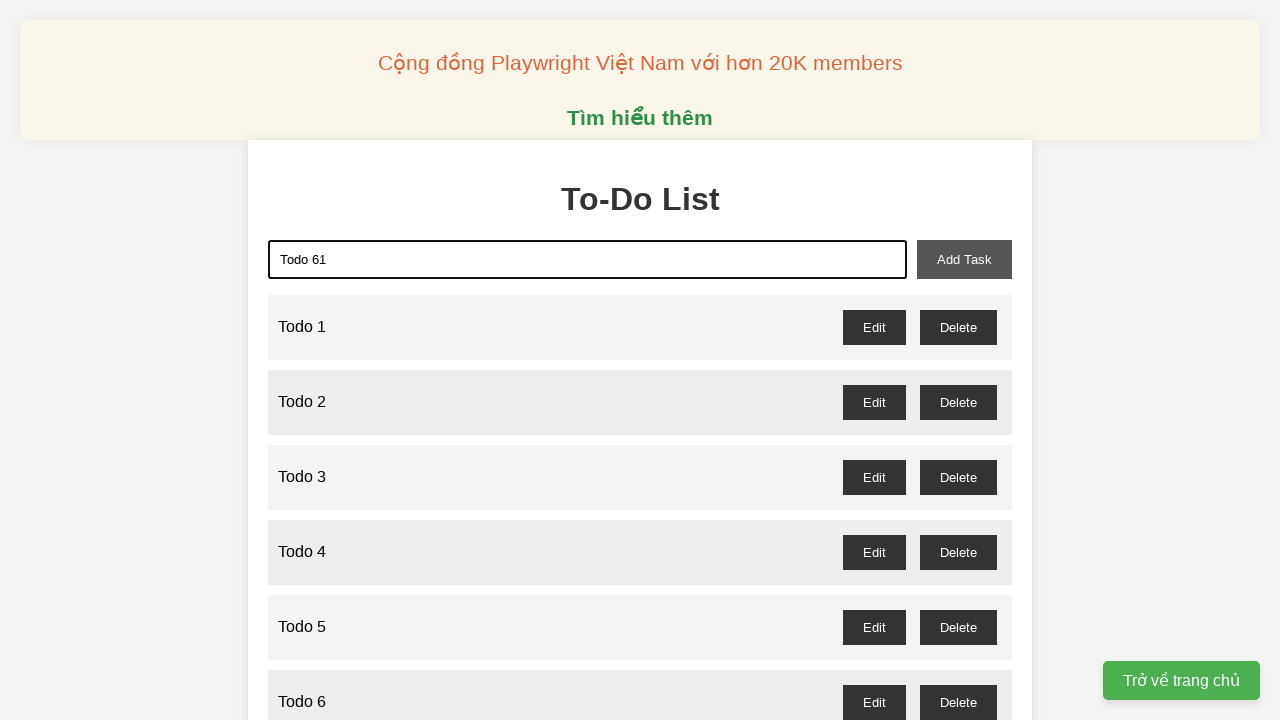

Clicked add task button to add 'Todo 61' at (964, 259) on xpath=//button[@id='add-task']
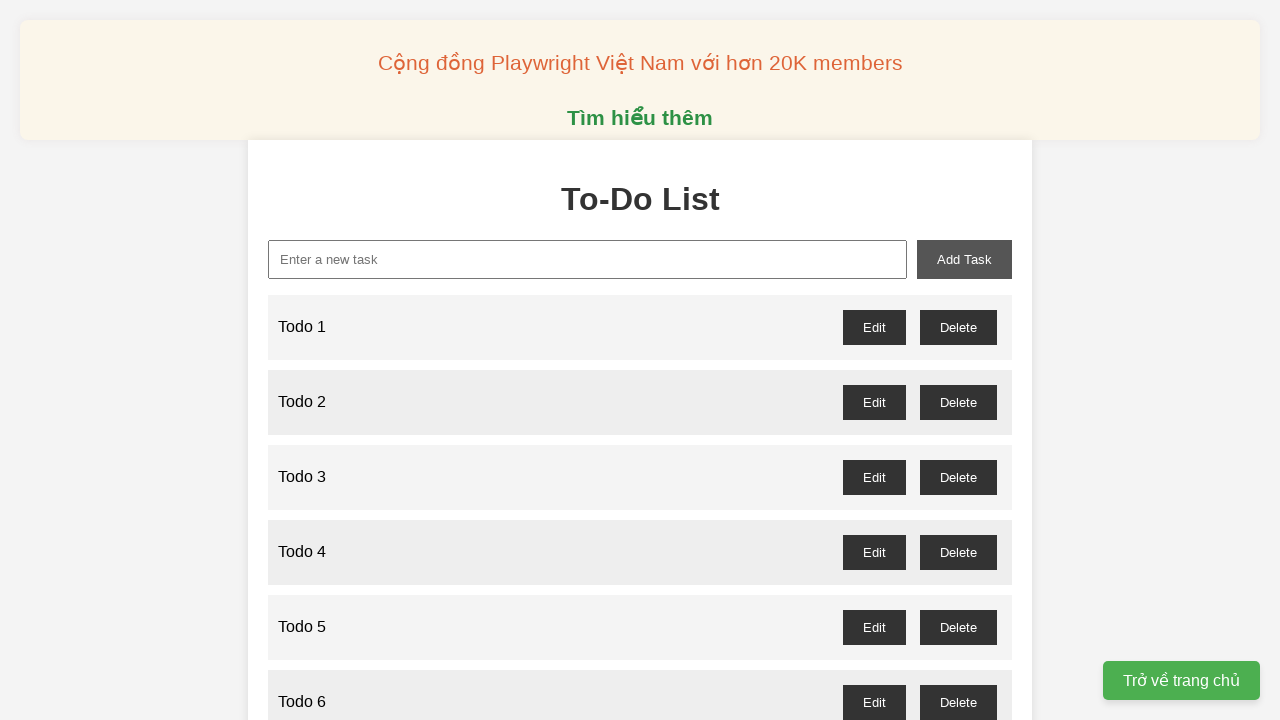

Filled new task input with 'Todo 62' on xpath=//input[@id='new-task']
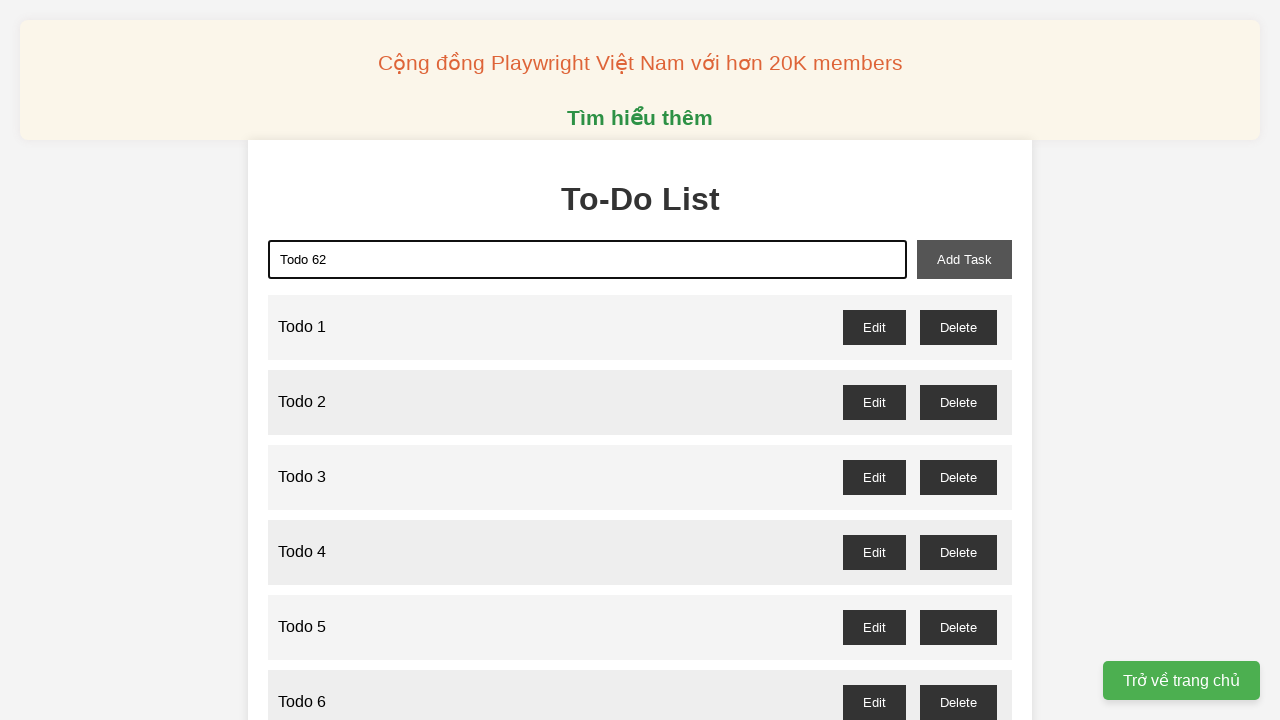

Clicked add task button to add 'Todo 62' at (964, 259) on xpath=//button[@id='add-task']
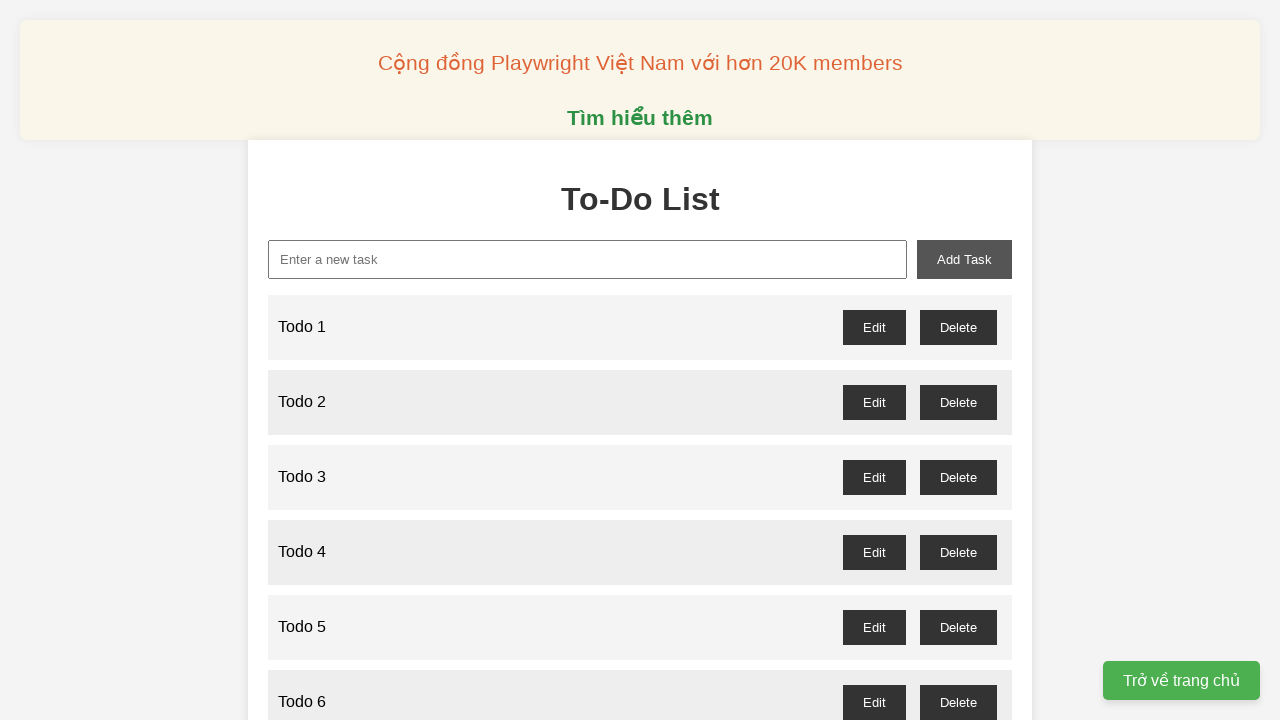

Filled new task input with 'Todo 63' on xpath=//input[@id='new-task']
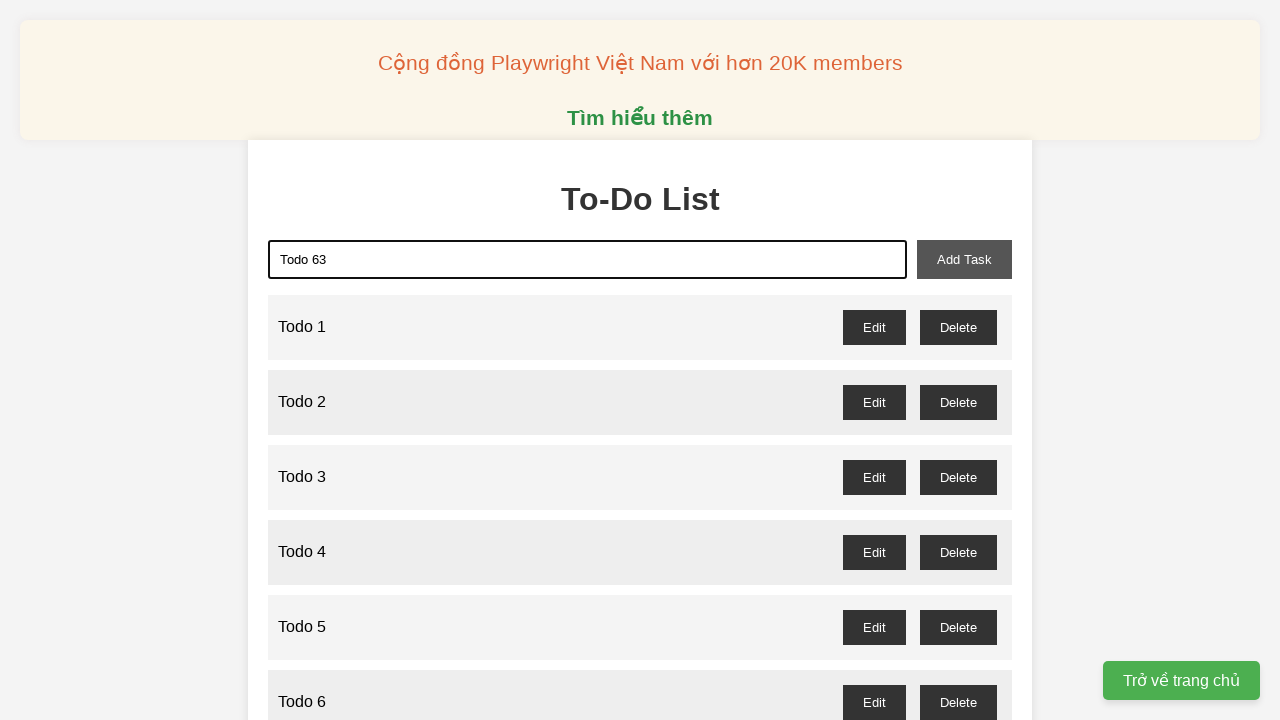

Clicked add task button to add 'Todo 63' at (964, 259) on xpath=//button[@id='add-task']
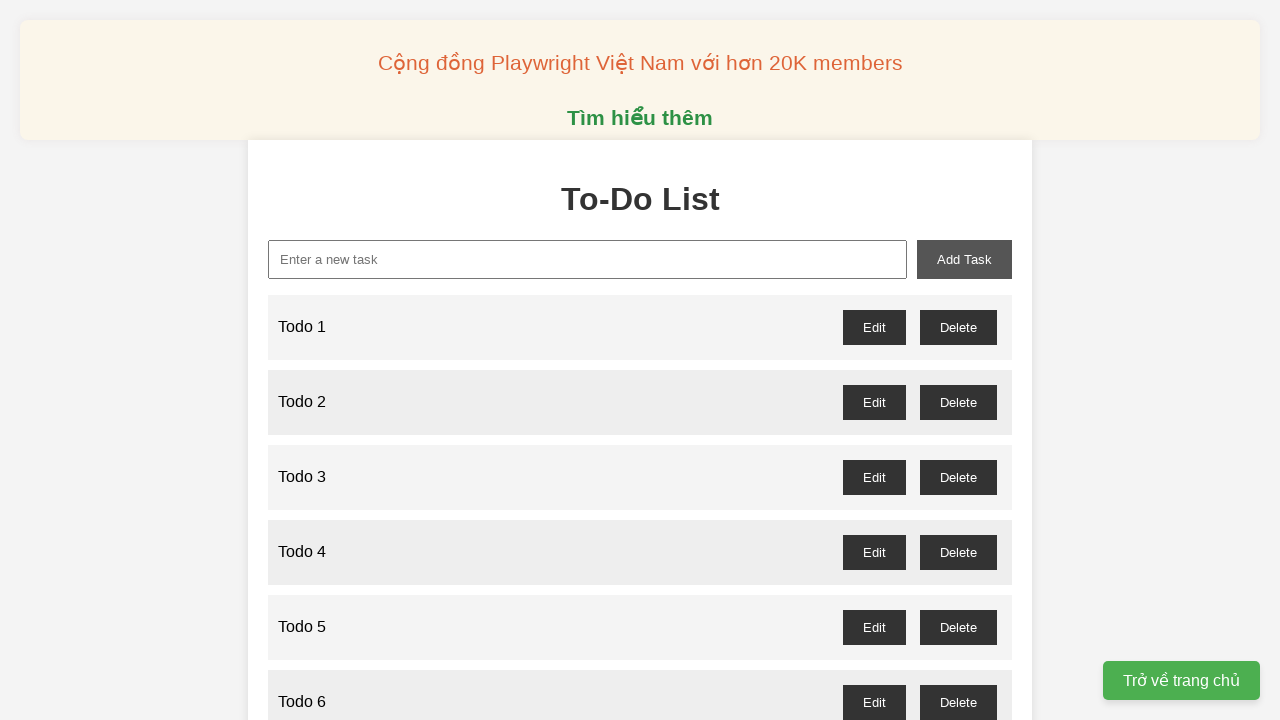

Filled new task input with 'Todo 64' on xpath=//input[@id='new-task']
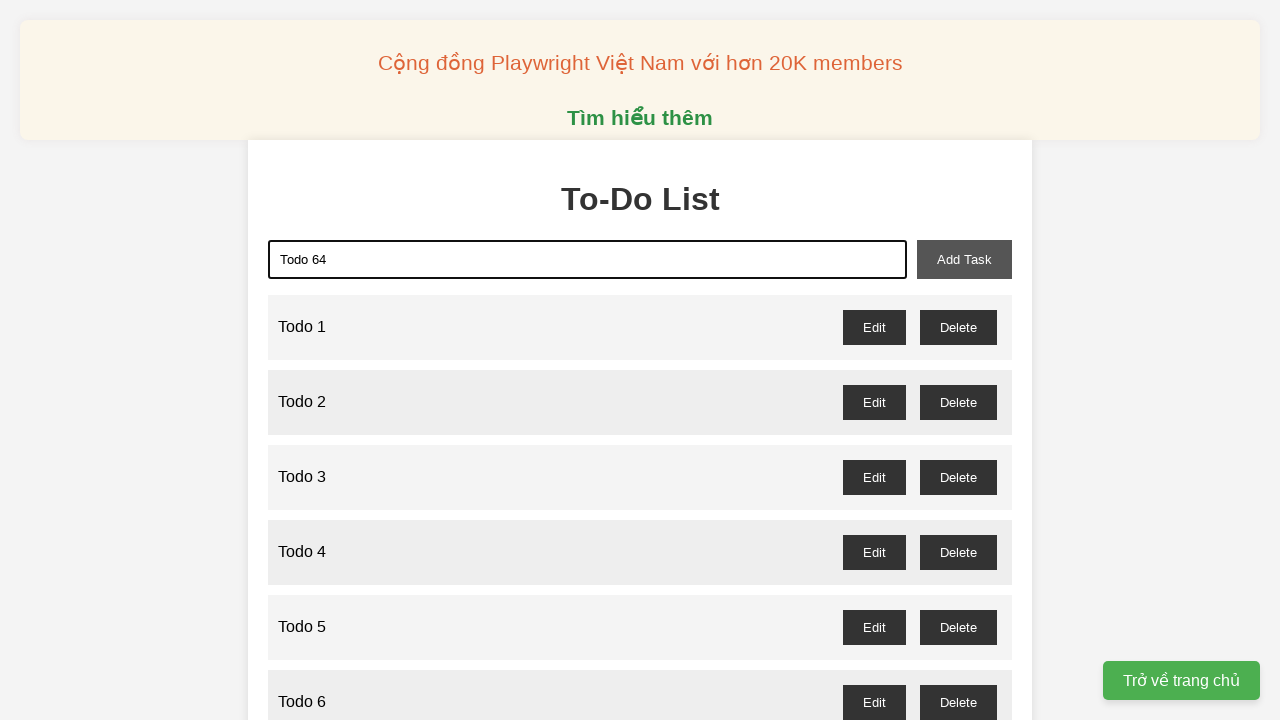

Clicked add task button to add 'Todo 64' at (964, 259) on xpath=//button[@id='add-task']
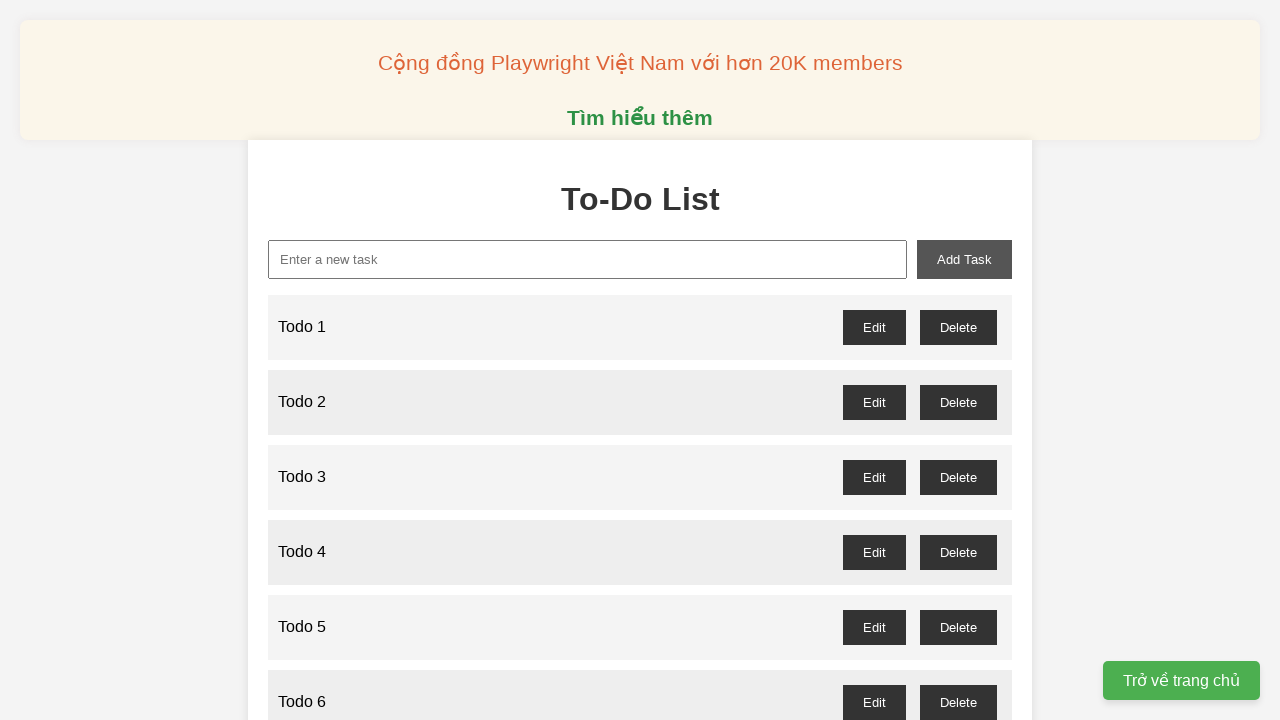

Filled new task input with 'Todo 65' on xpath=//input[@id='new-task']
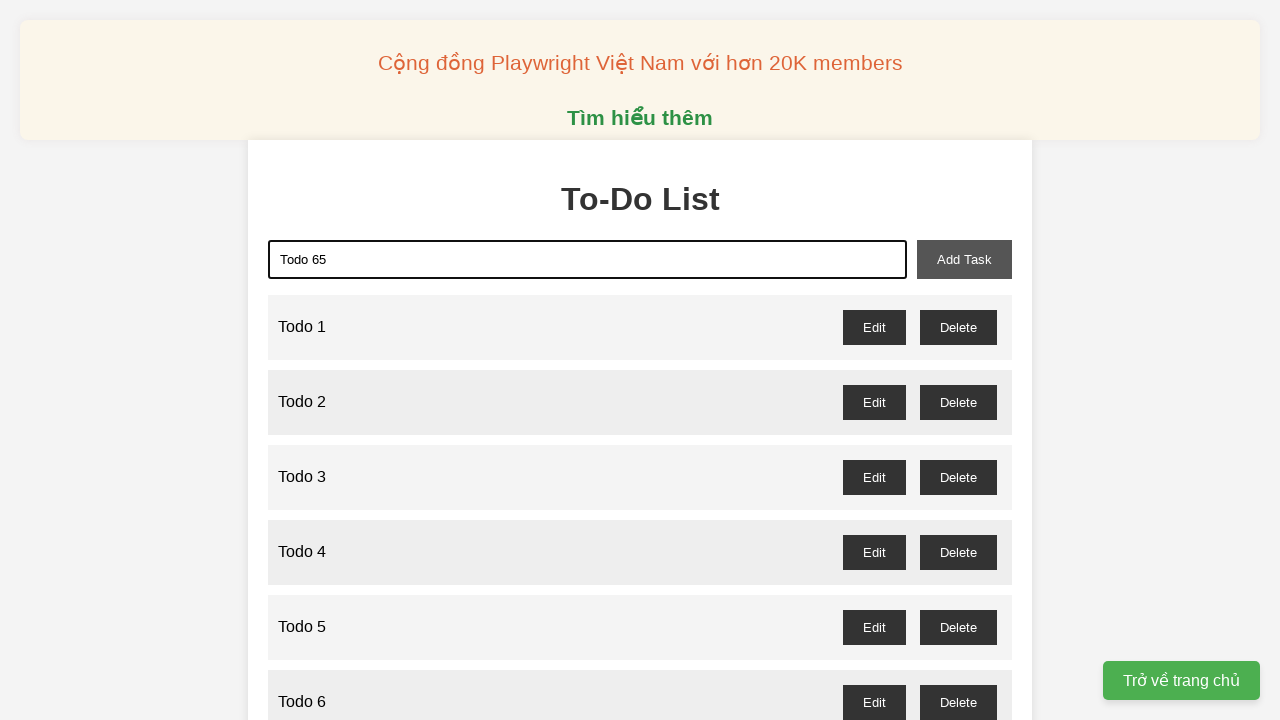

Clicked add task button to add 'Todo 65' at (964, 259) on xpath=//button[@id='add-task']
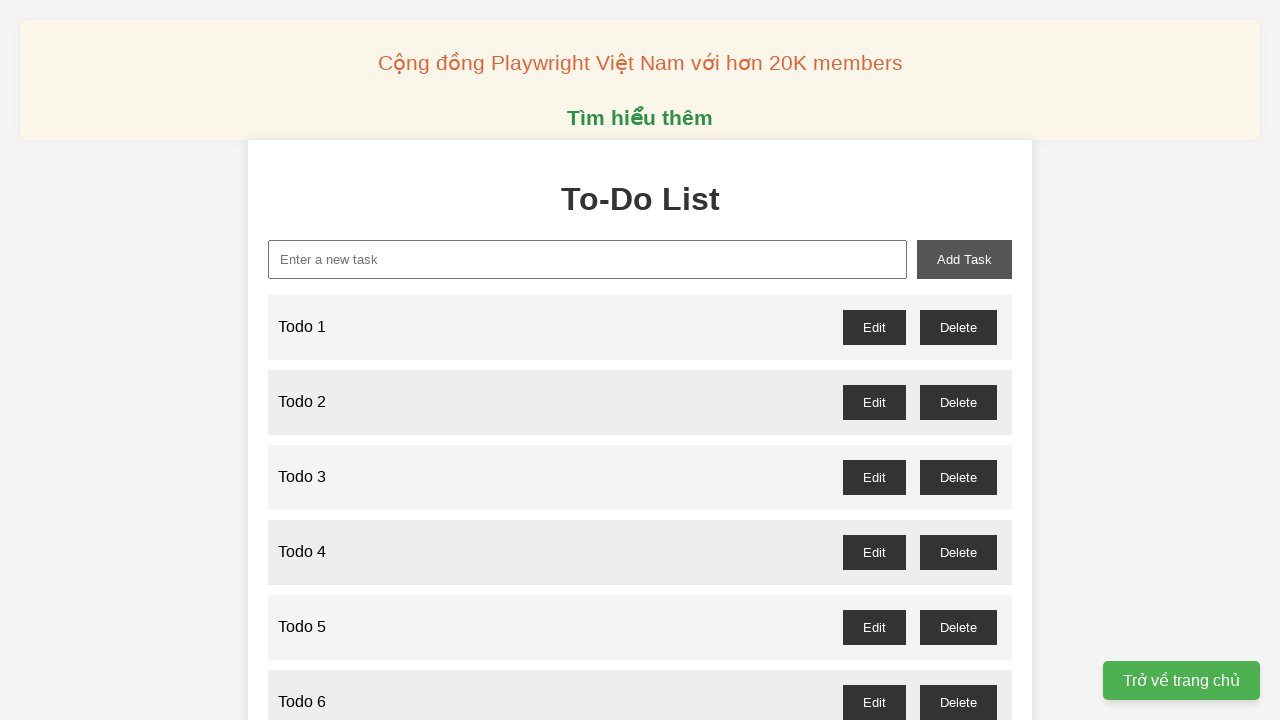

Filled new task input with 'Todo 66' on xpath=//input[@id='new-task']
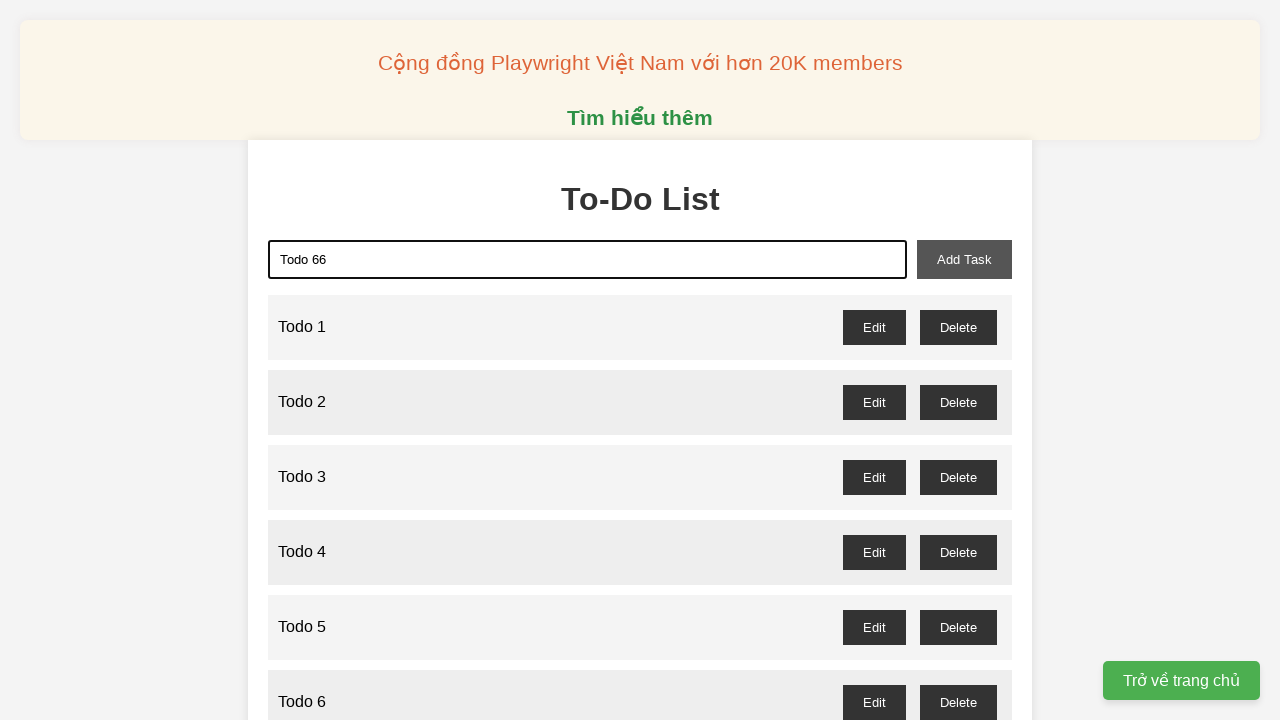

Clicked add task button to add 'Todo 66' at (964, 259) on xpath=//button[@id='add-task']
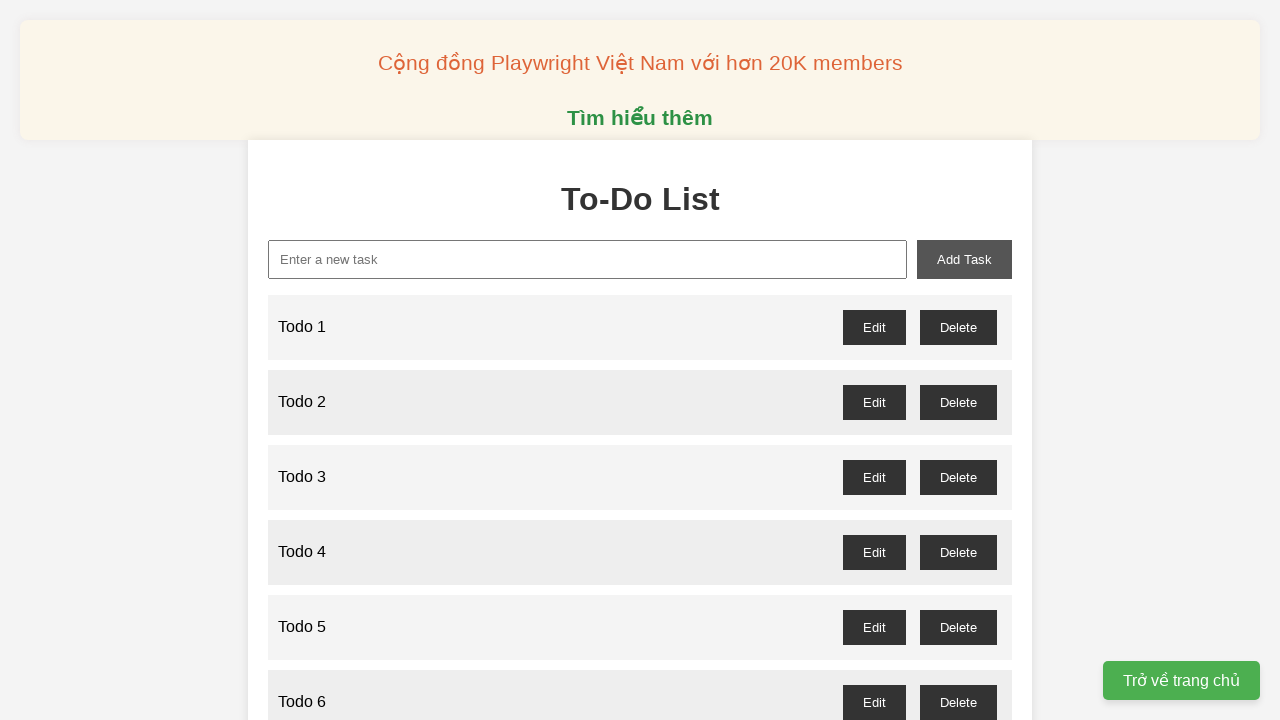

Filled new task input with 'Todo 67' on xpath=//input[@id='new-task']
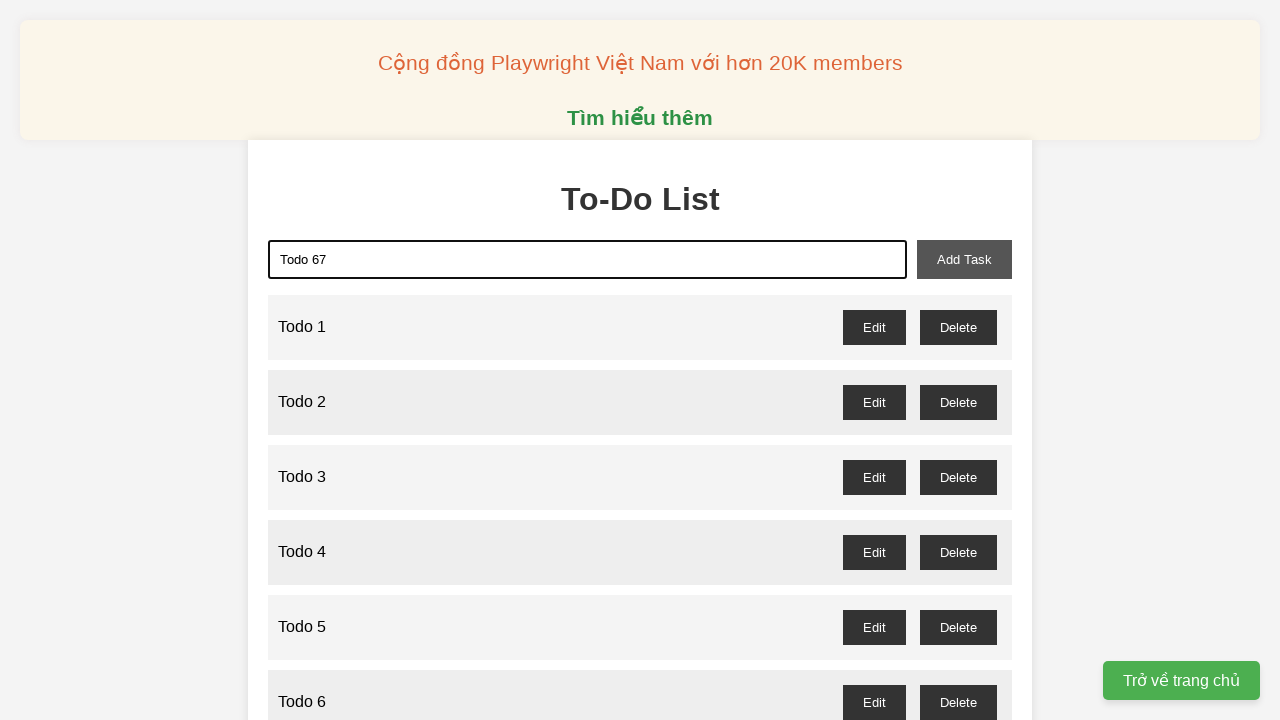

Clicked add task button to add 'Todo 67' at (964, 259) on xpath=//button[@id='add-task']
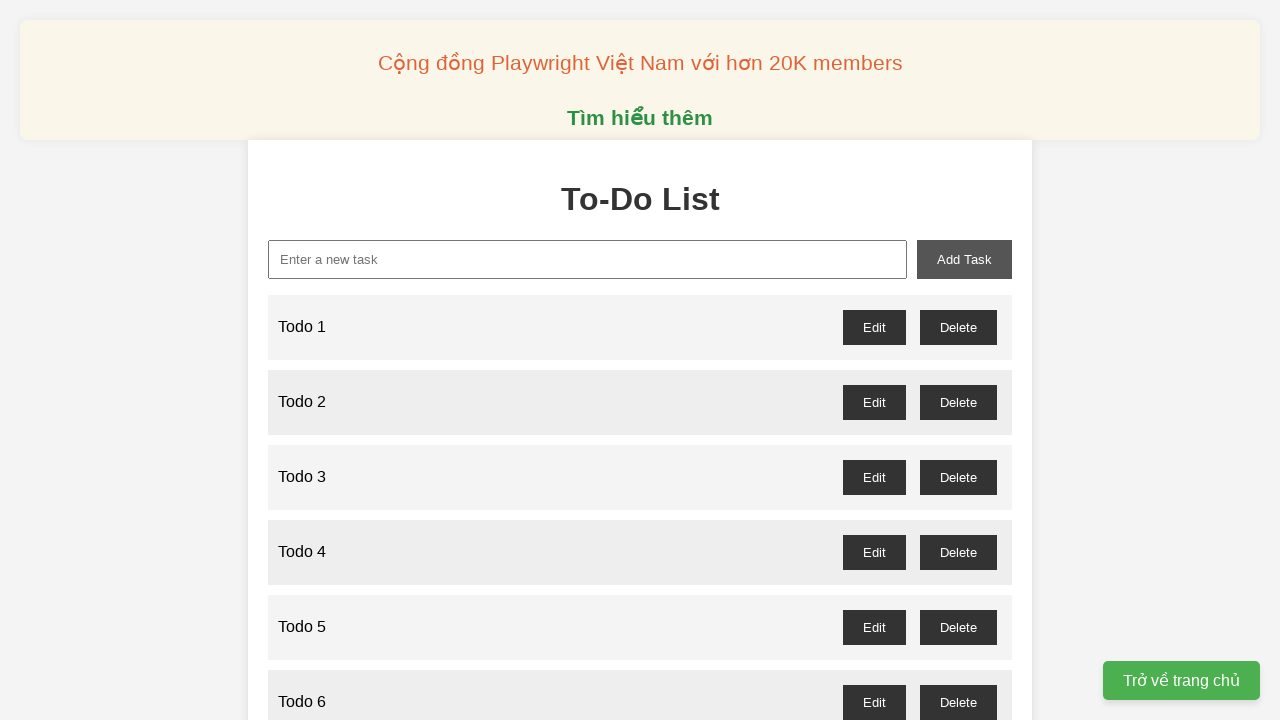

Filled new task input with 'Todo 68' on xpath=//input[@id='new-task']
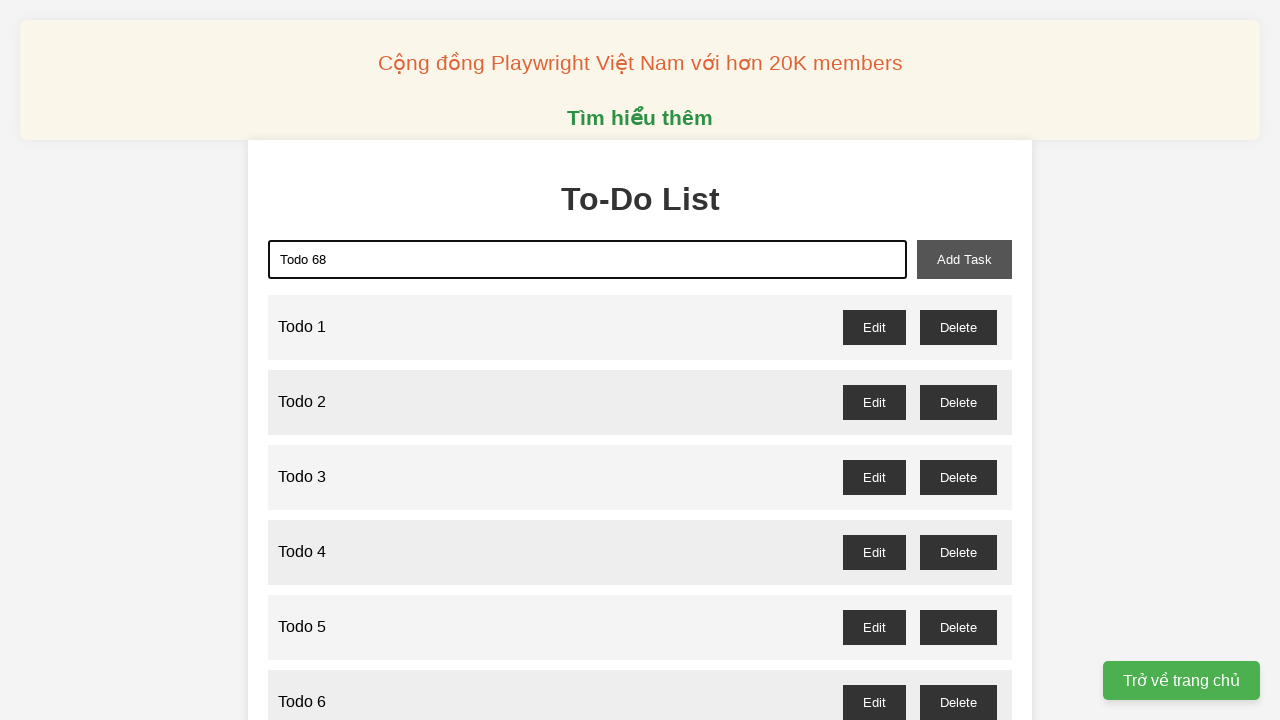

Clicked add task button to add 'Todo 68' at (964, 259) on xpath=//button[@id='add-task']
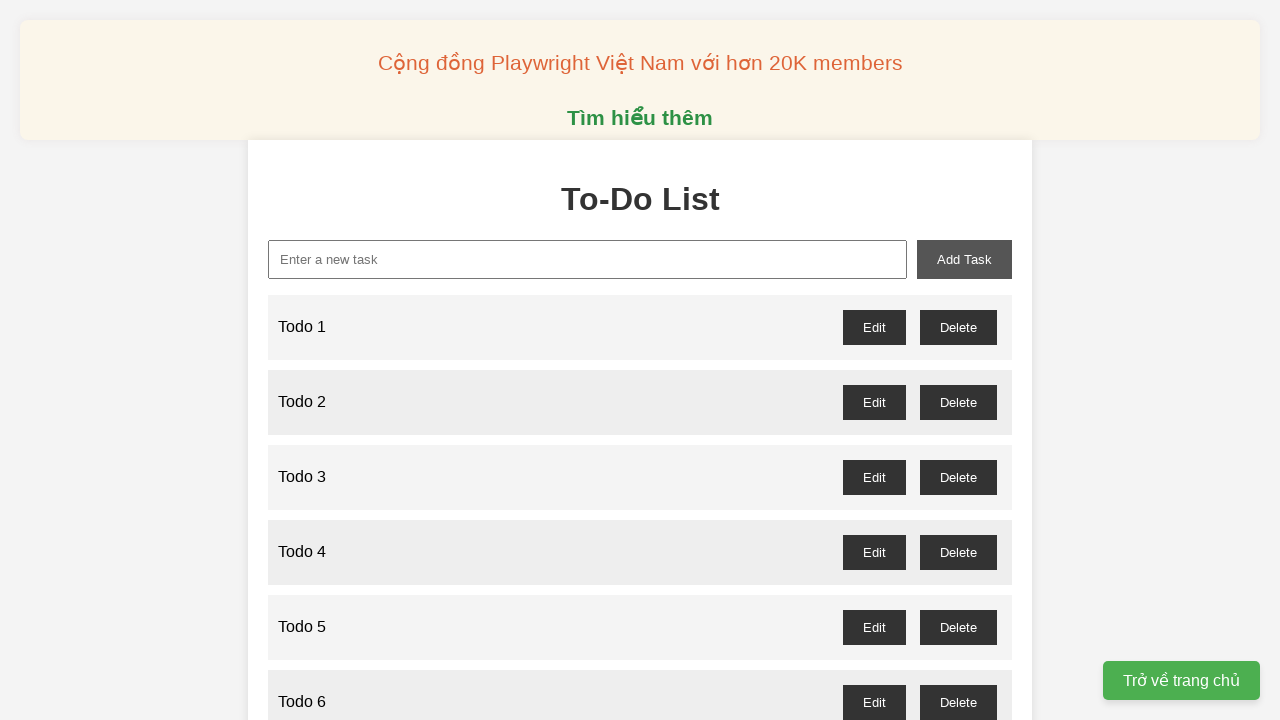

Filled new task input with 'Todo 69' on xpath=//input[@id='new-task']
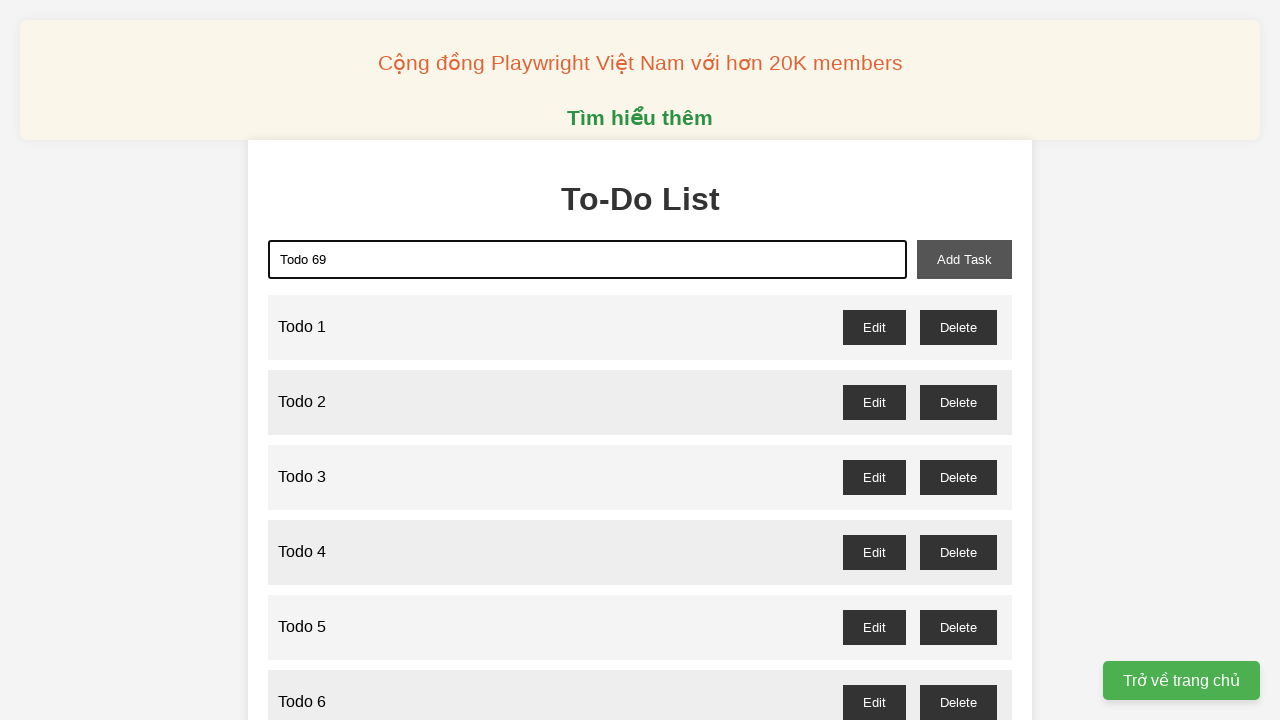

Clicked add task button to add 'Todo 69' at (964, 259) on xpath=//button[@id='add-task']
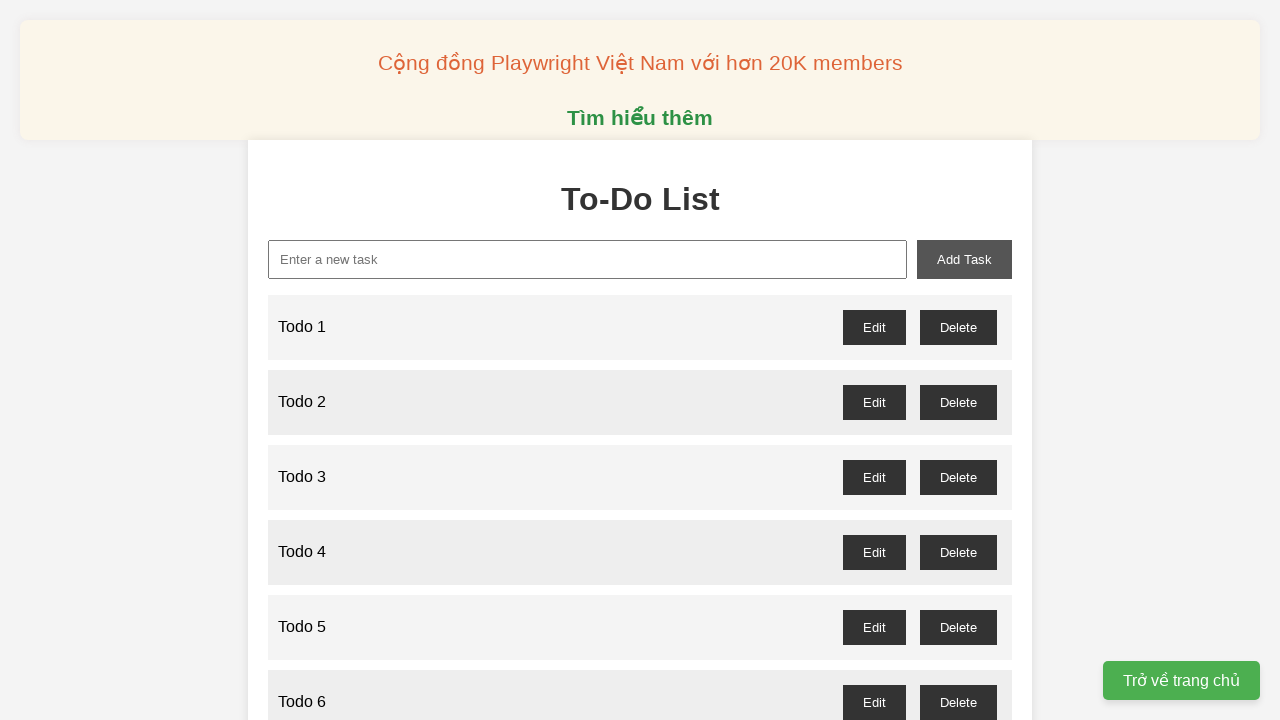

Filled new task input with 'Todo 70' on xpath=//input[@id='new-task']
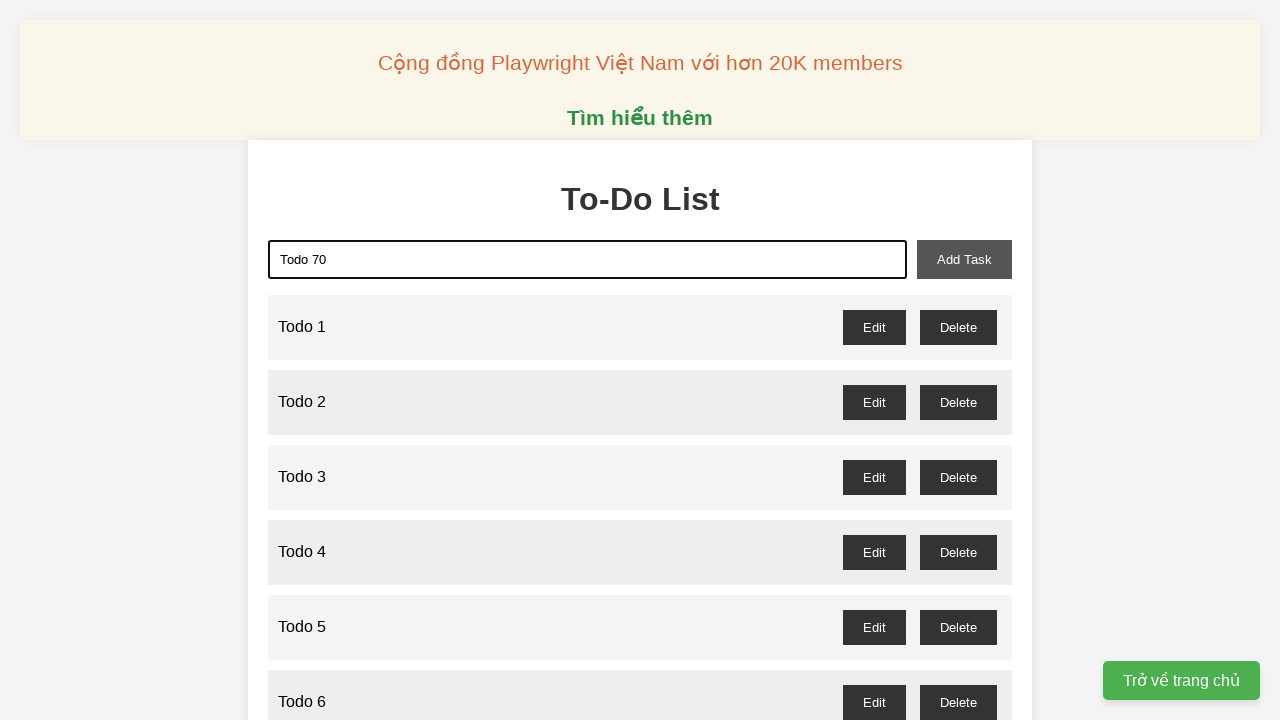

Clicked add task button to add 'Todo 70' at (964, 259) on xpath=//button[@id='add-task']
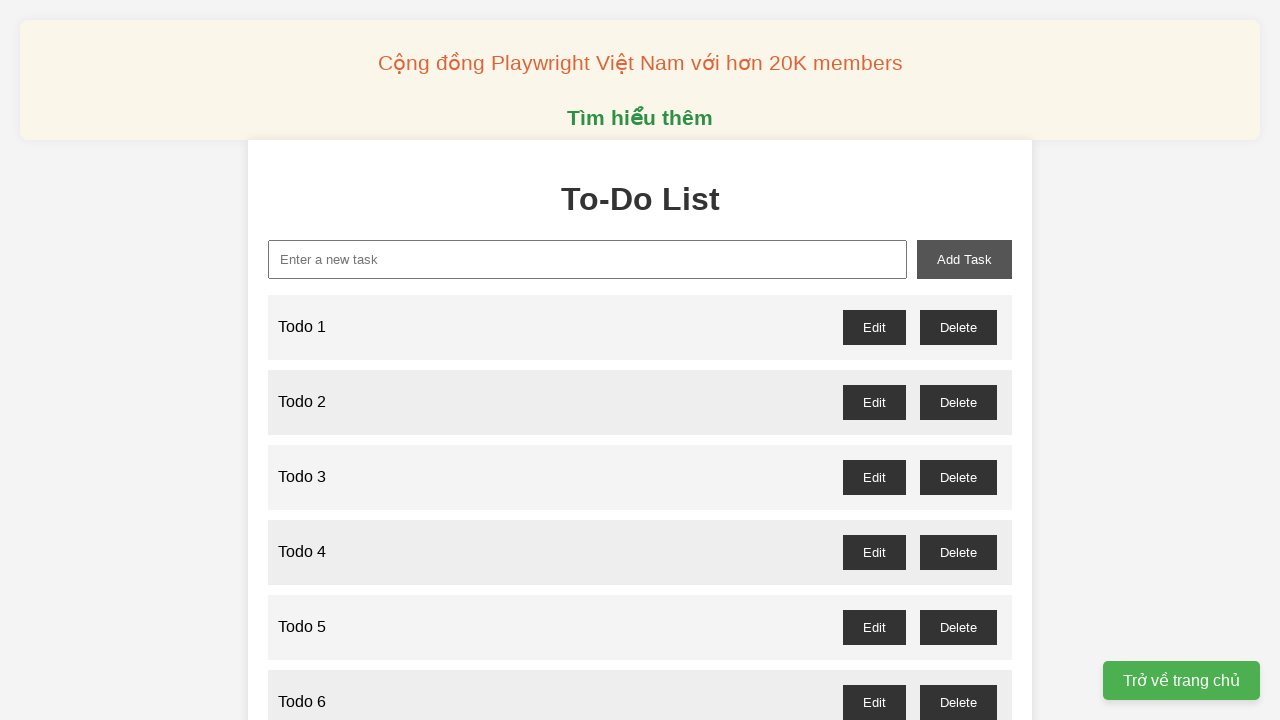

Filled new task input with 'Todo 71' on xpath=//input[@id='new-task']
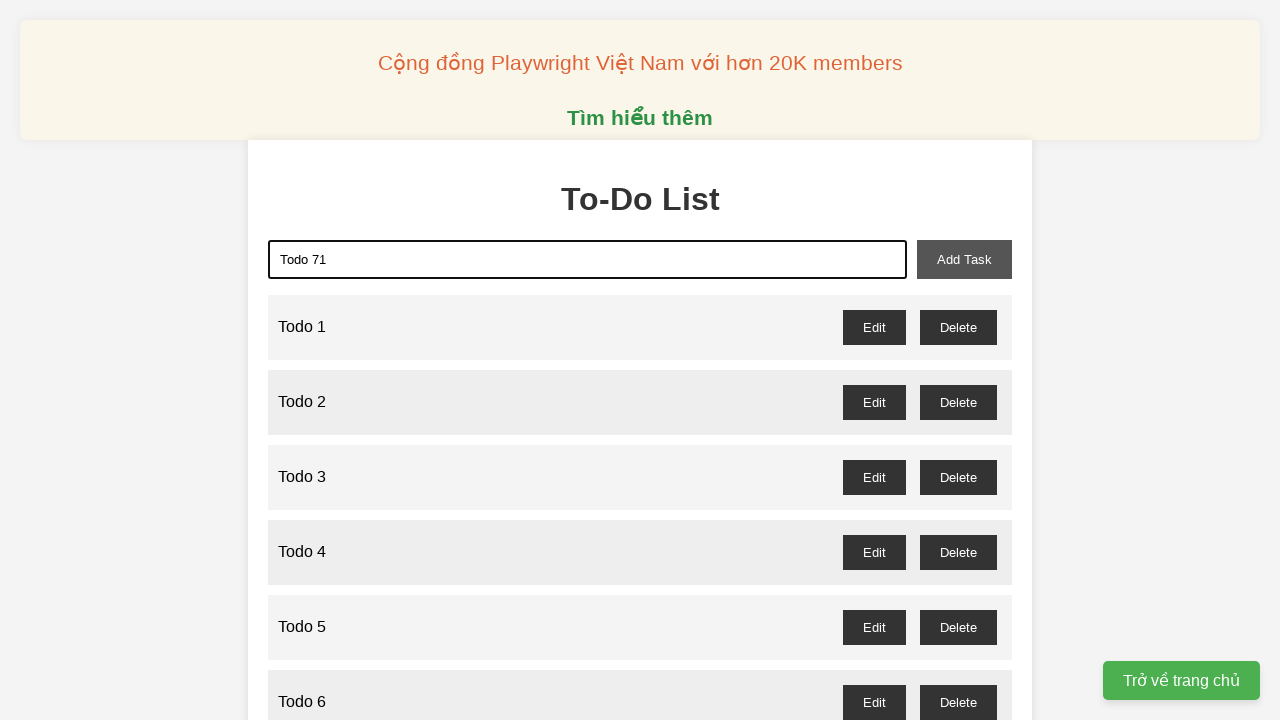

Clicked add task button to add 'Todo 71' at (964, 259) on xpath=//button[@id='add-task']
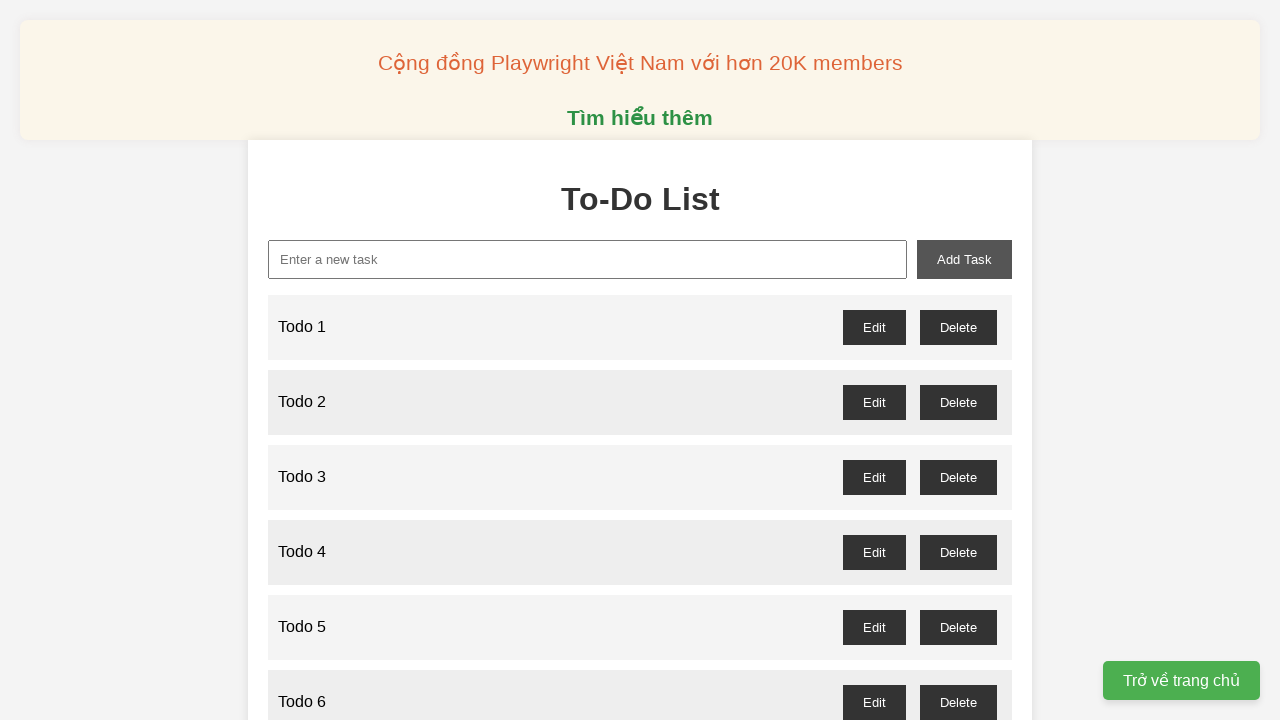

Filled new task input with 'Todo 72' on xpath=//input[@id='new-task']
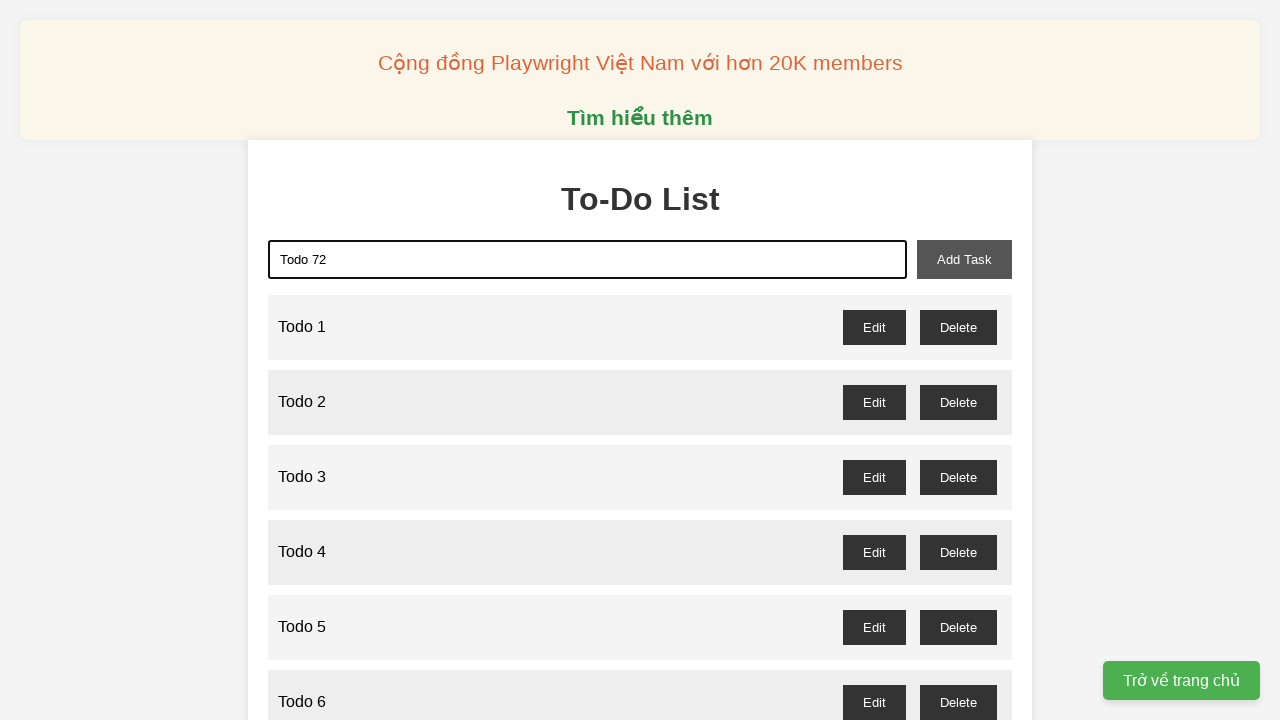

Clicked add task button to add 'Todo 72' at (964, 259) on xpath=//button[@id='add-task']
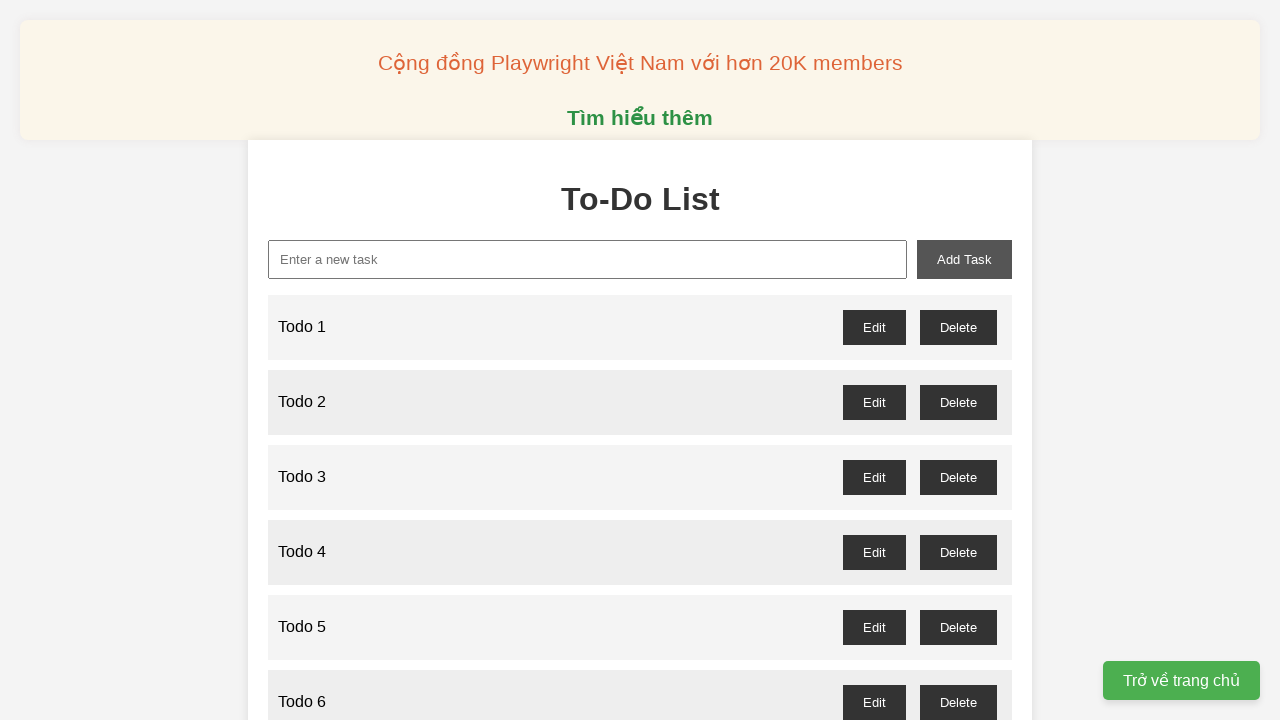

Filled new task input with 'Todo 73' on xpath=//input[@id='new-task']
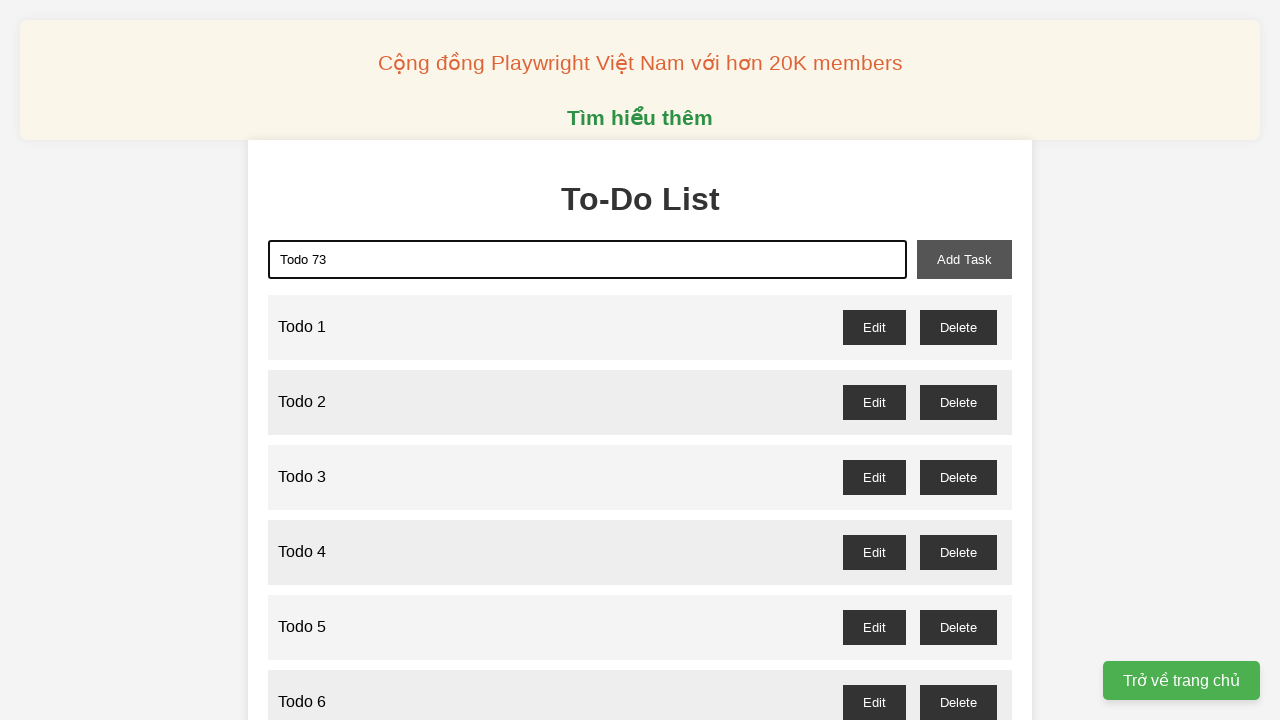

Clicked add task button to add 'Todo 73' at (964, 259) on xpath=//button[@id='add-task']
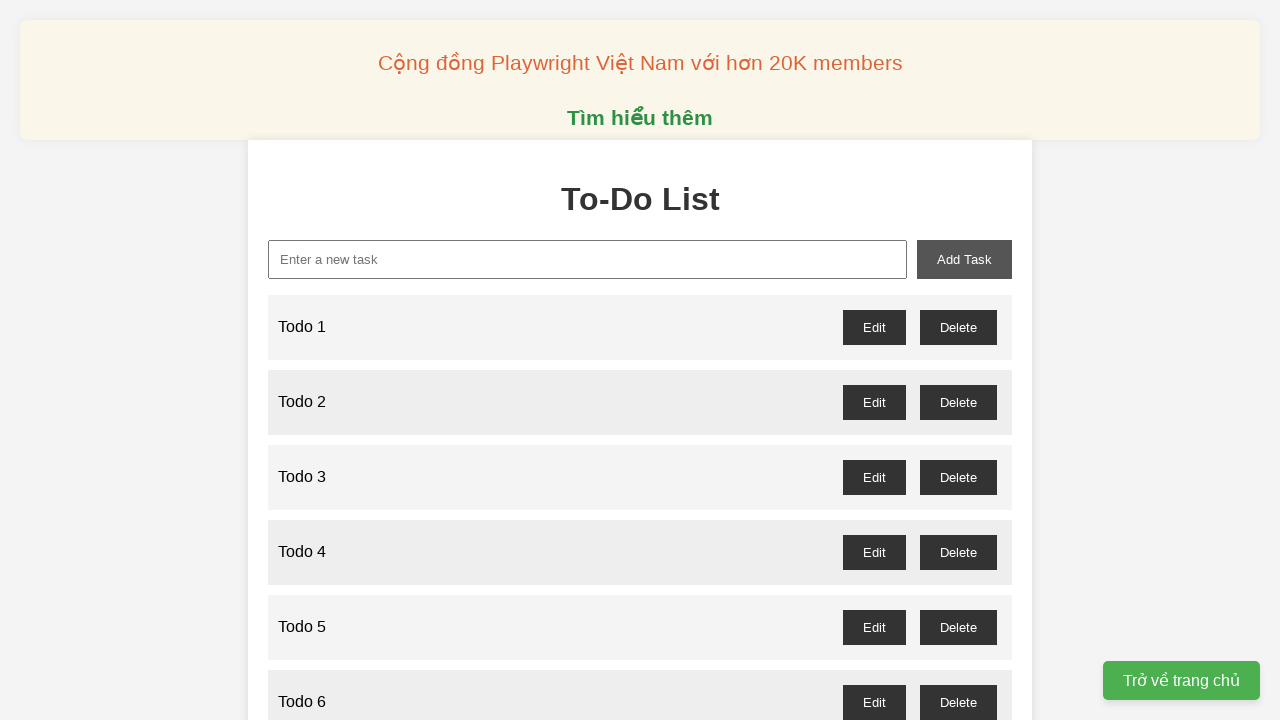

Filled new task input with 'Todo 74' on xpath=//input[@id='new-task']
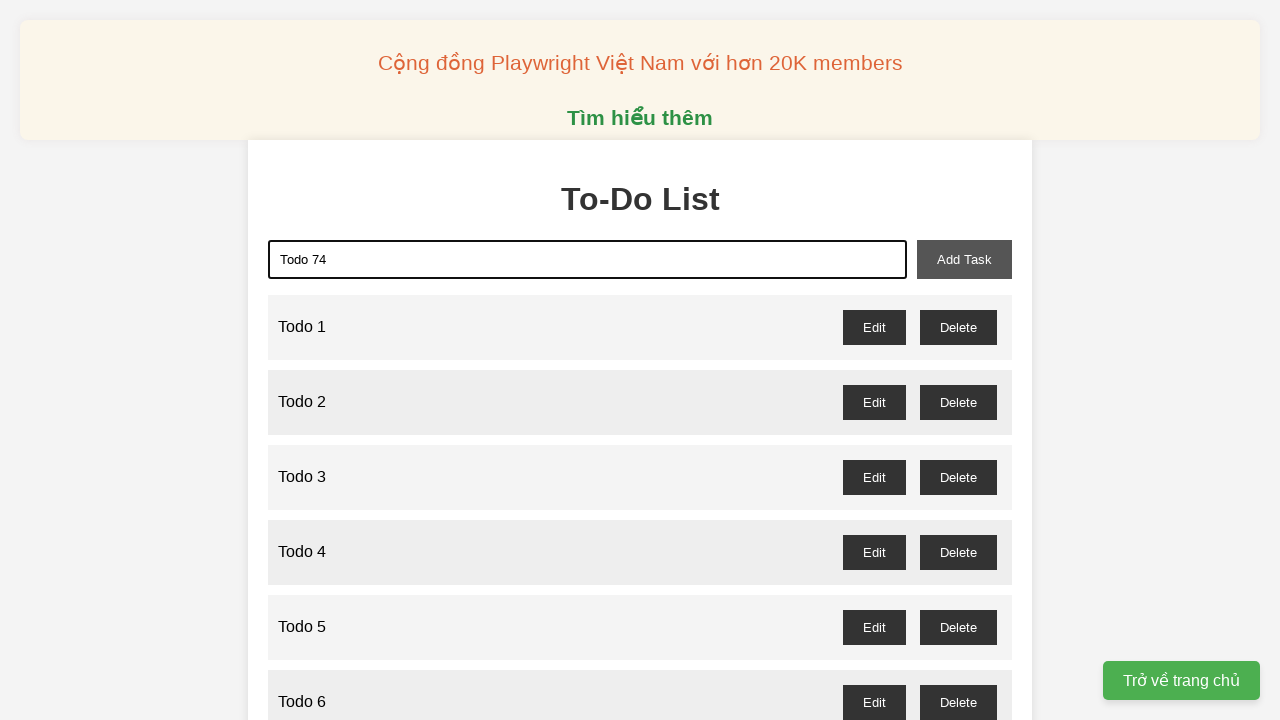

Clicked add task button to add 'Todo 74' at (964, 259) on xpath=//button[@id='add-task']
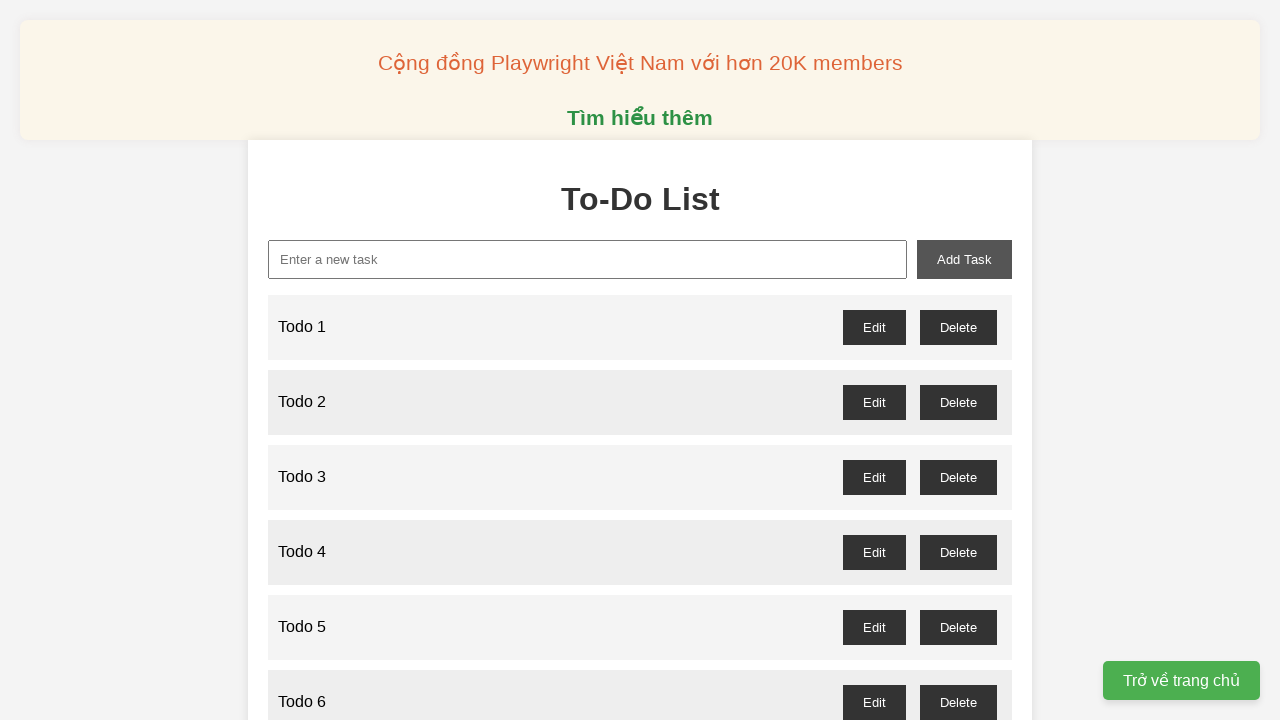

Filled new task input with 'Todo 75' on xpath=//input[@id='new-task']
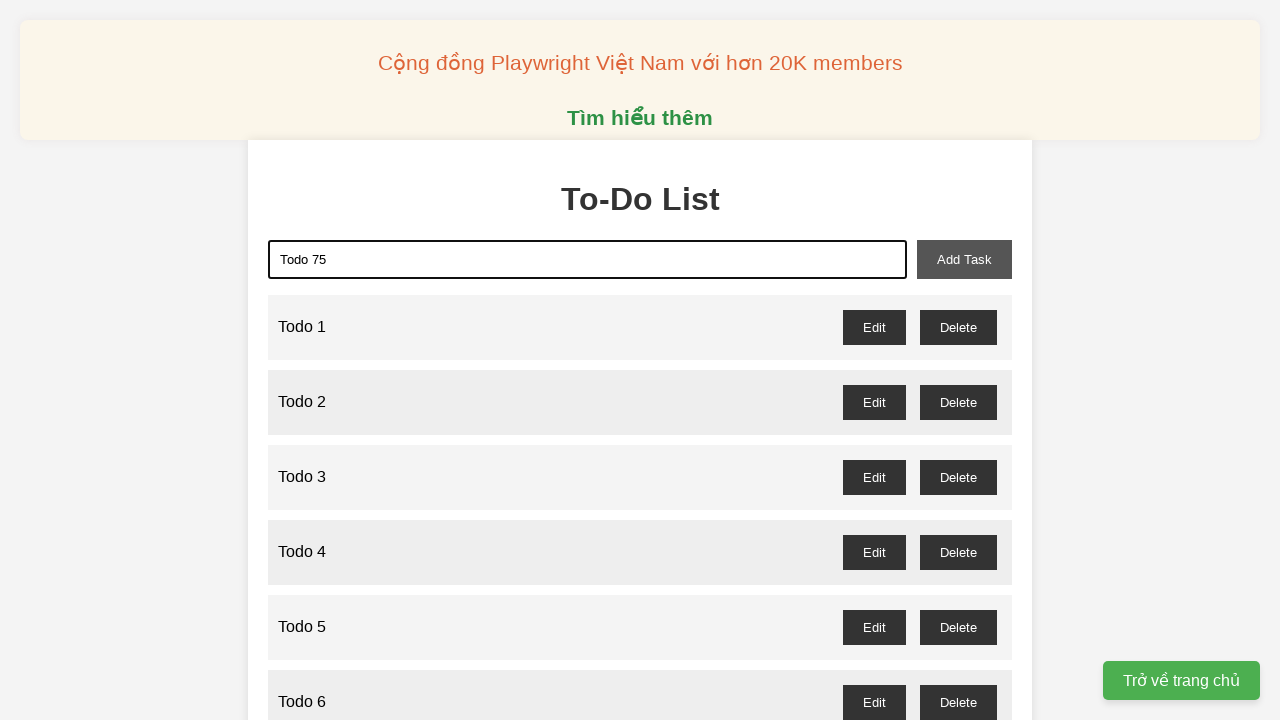

Clicked add task button to add 'Todo 75' at (964, 259) on xpath=//button[@id='add-task']
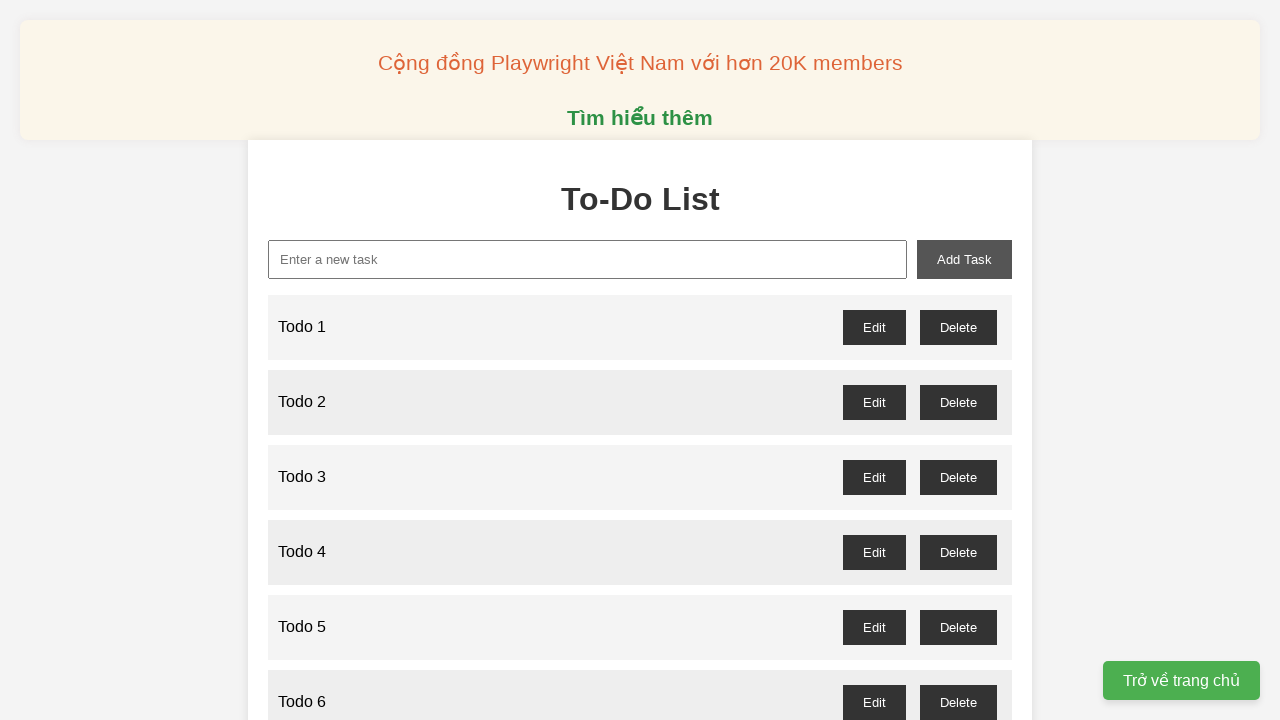

Filled new task input with 'Todo 76' on xpath=//input[@id='new-task']
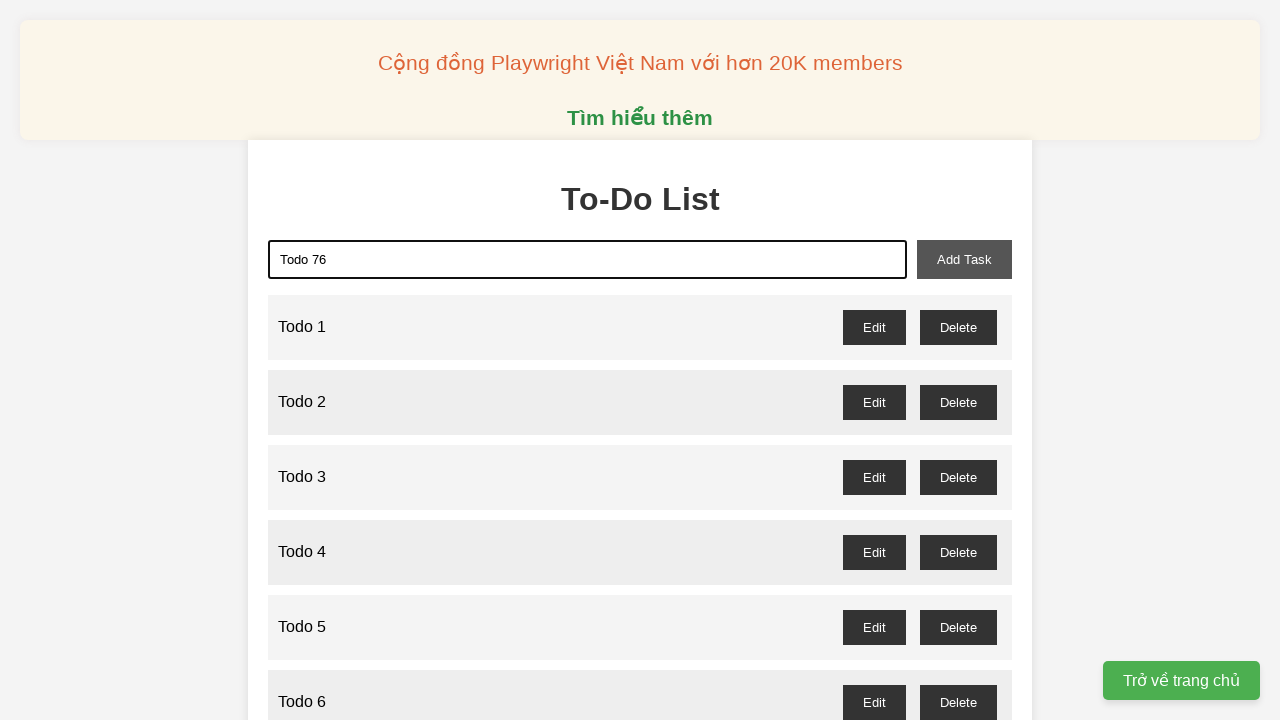

Clicked add task button to add 'Todo 76' at (964, 259) on xpath=//button[@id='add-task']
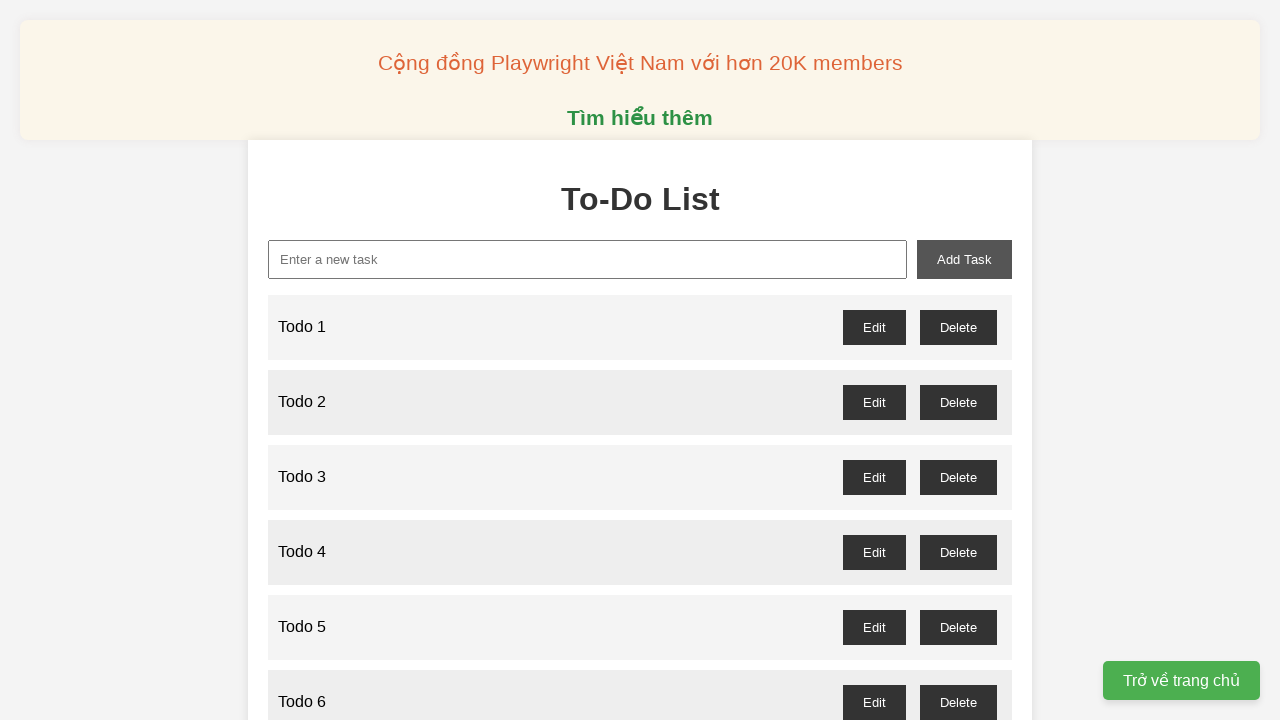

Filled new task input with 'Todo 77' on xpath=//input[@id='new-task']
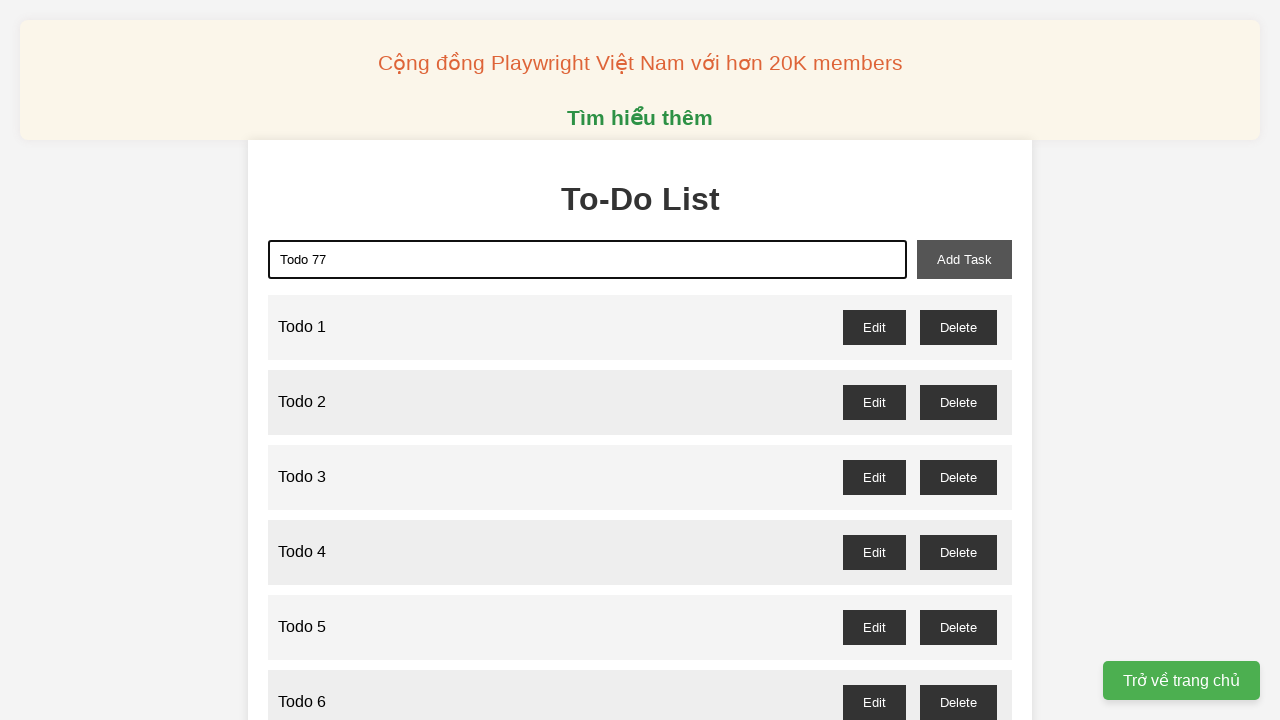

Clicked add task button to add 'Todo 77' at (964, 259) on xpath=//button[@id='add-task']
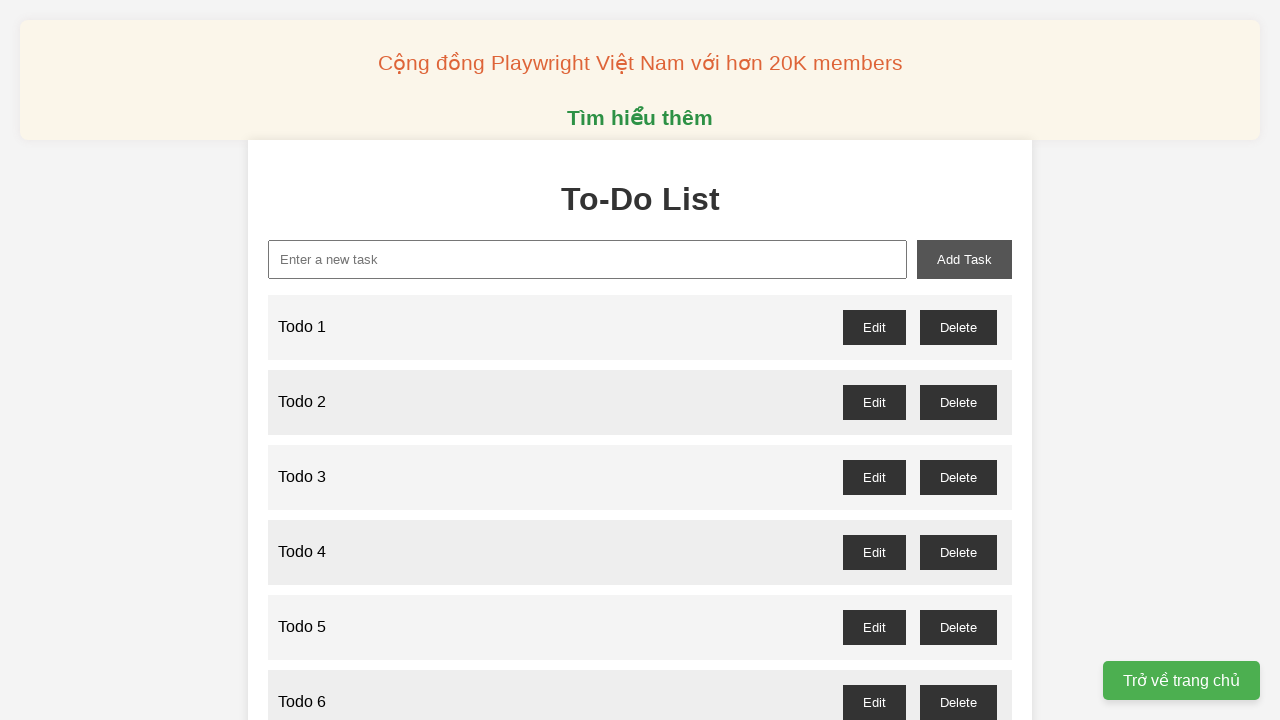

Filled new task input with 'Todo 78' on xpath=//input[@id='new-task']
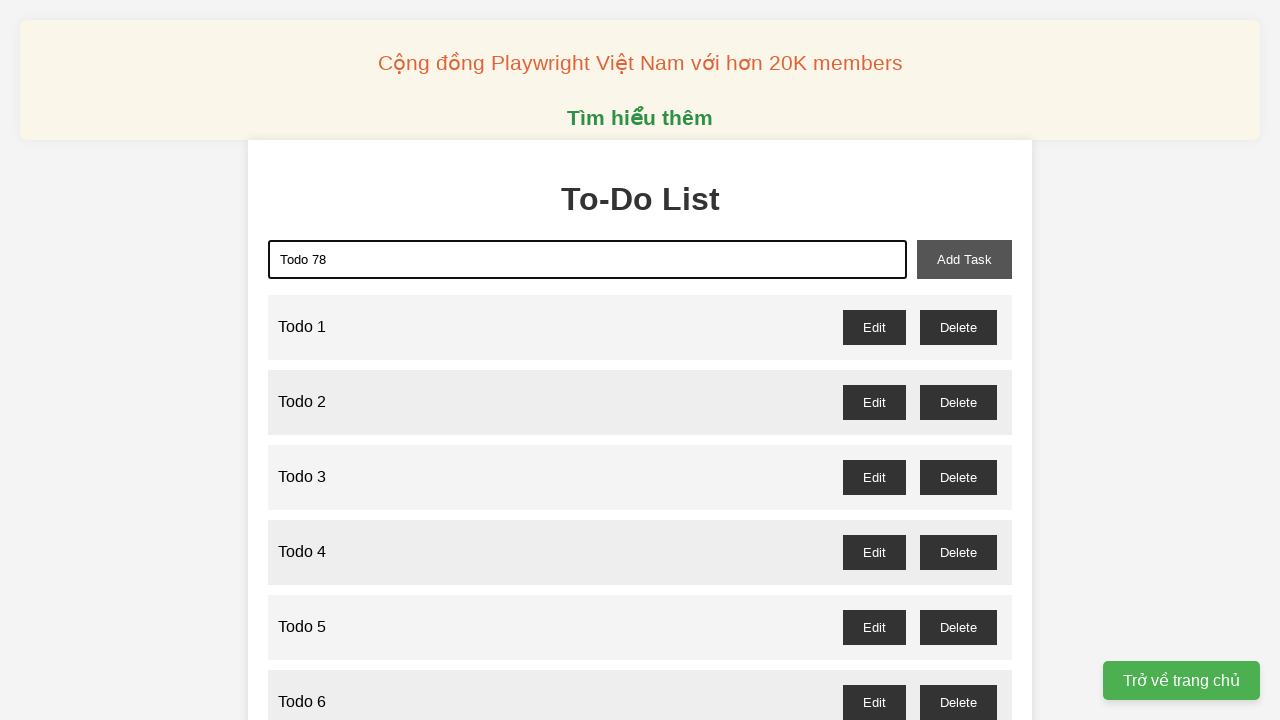

Clicked add task button to add 'Todo 78' at (964, 259) on xpath=//button[@id='add-task']
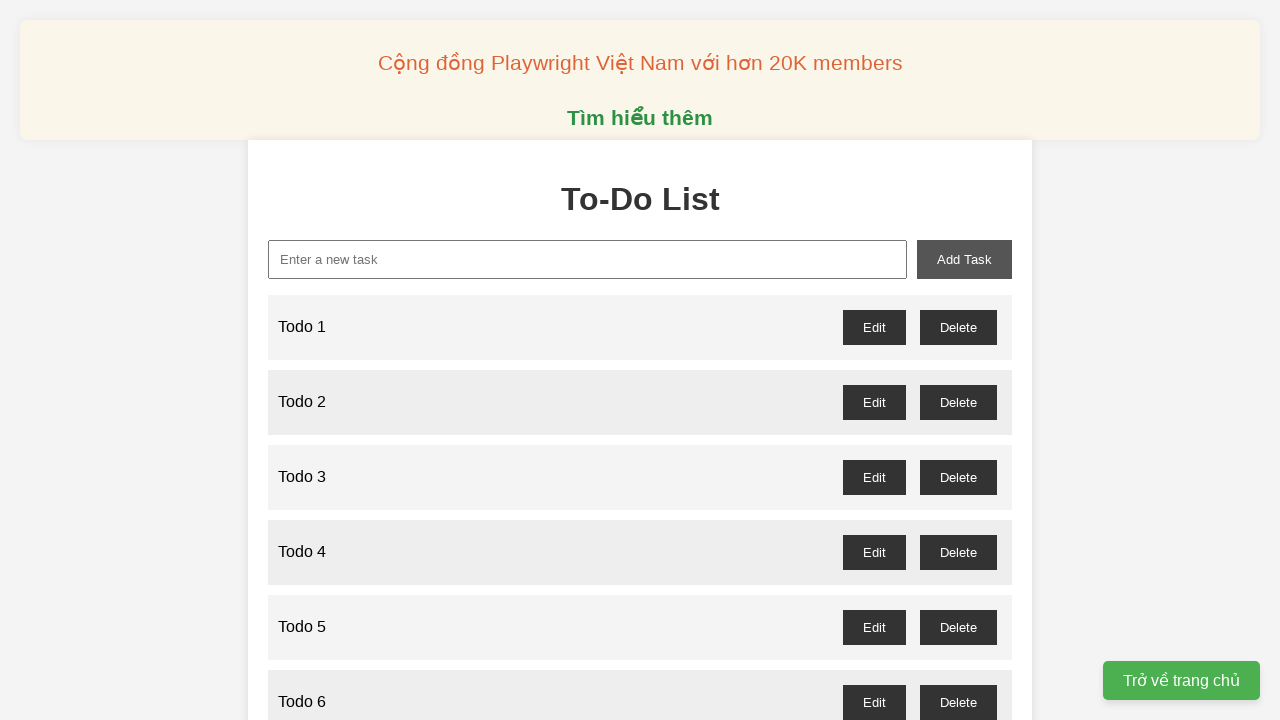

Filled new task input with 'Todo 79' on xpath=//input[@id='new-task']
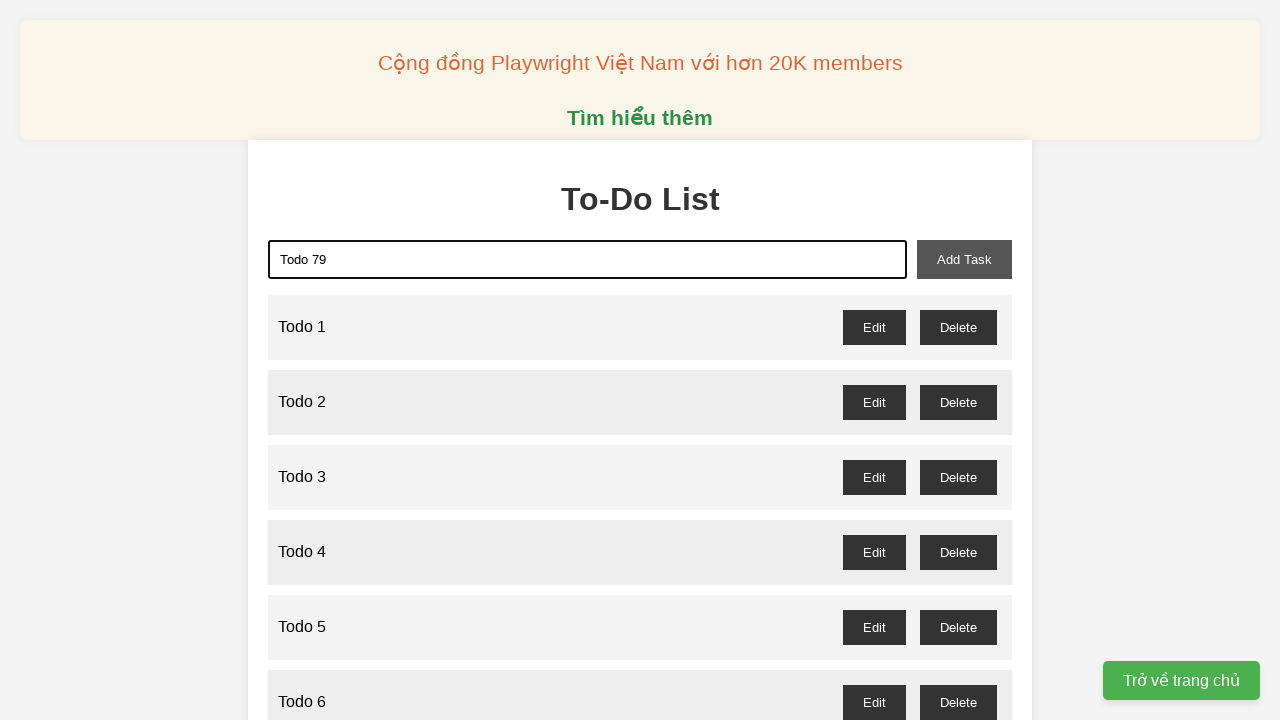

Clicked add task button to add 'Todo 79' at (964, 259) on xpath=//button[@id='add-task']
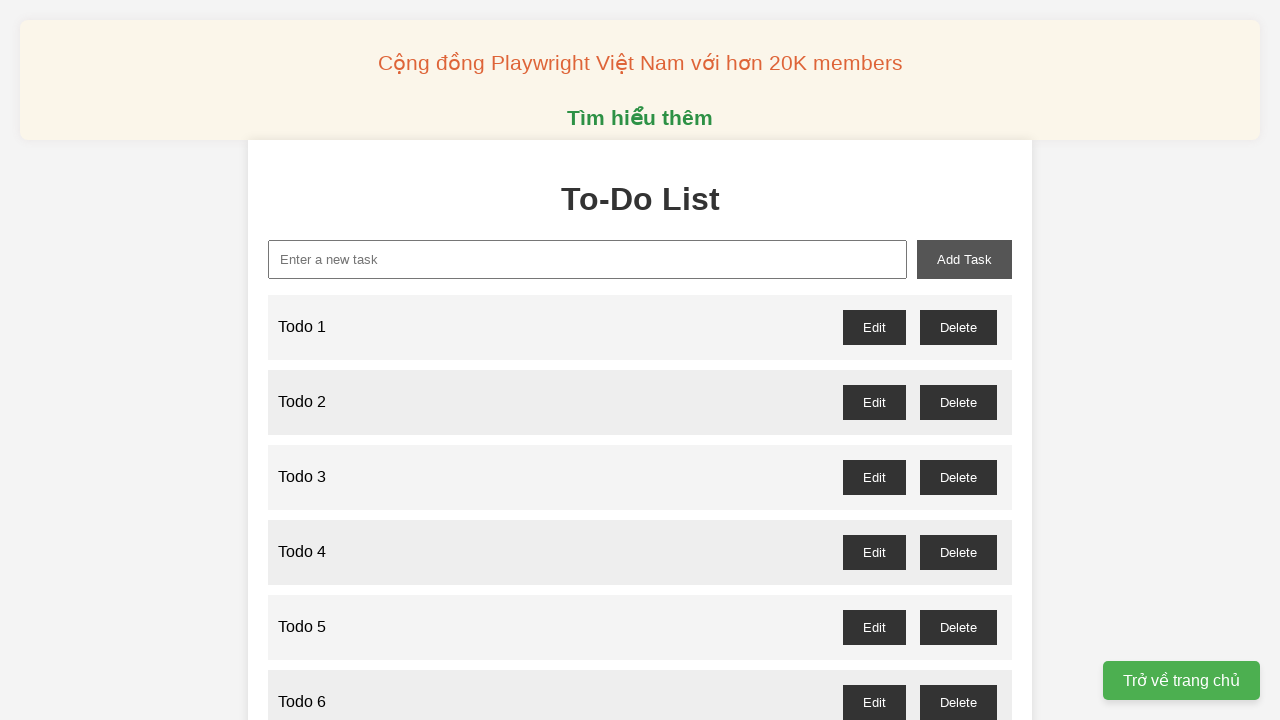

Filled new task input with 'Todo 80' on xpath=//input[@id='new-task']
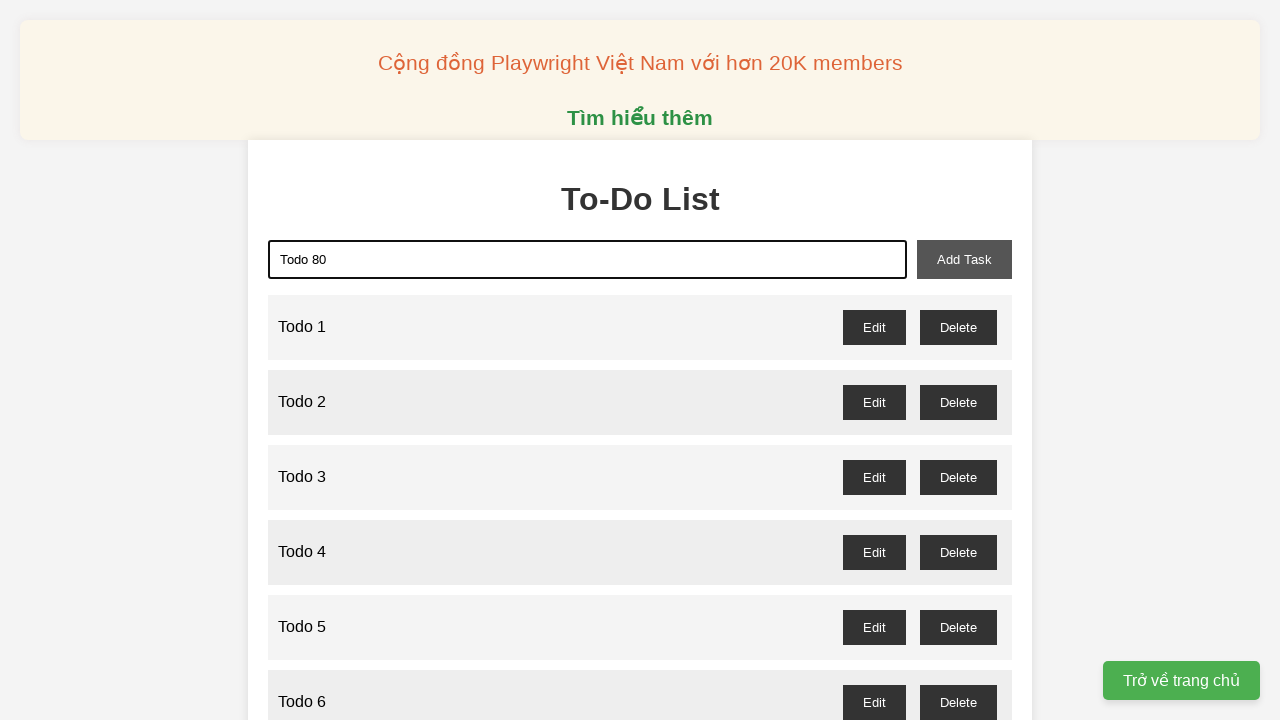

Clicked add task button to add 'Todo 80' at (964, 259) on xpath=//button[@id='add-task']
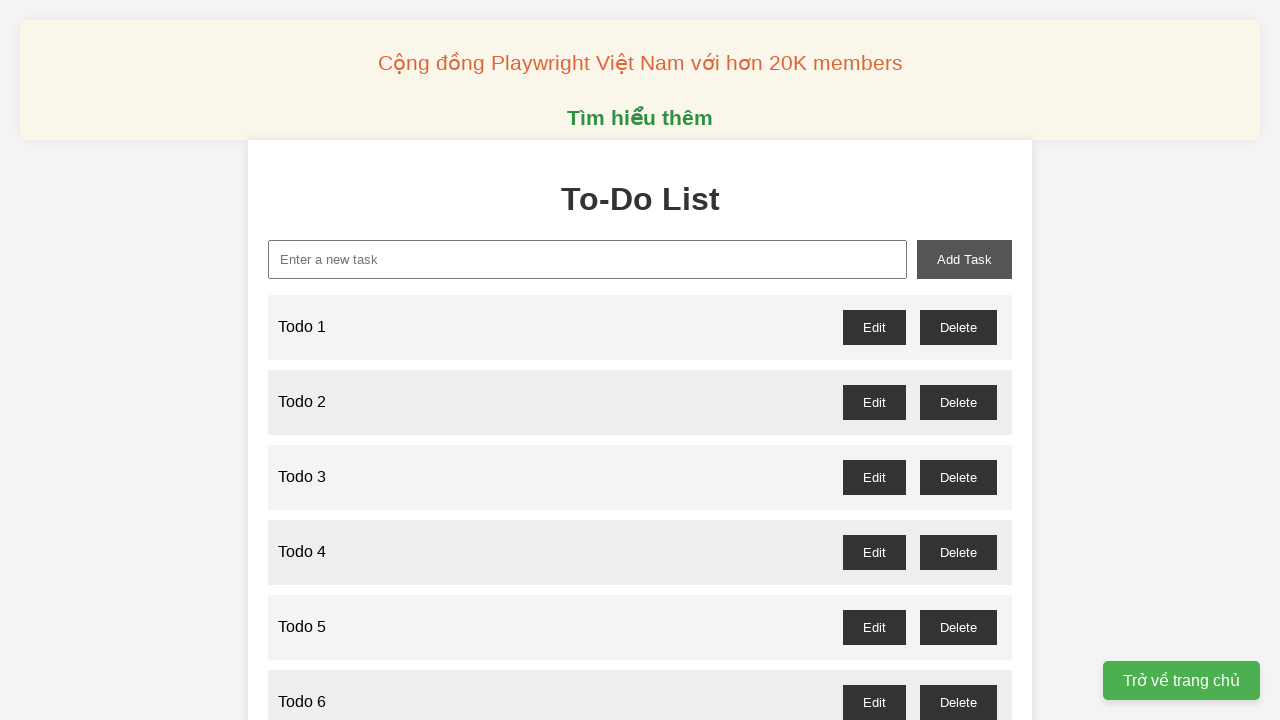

Filled new task input with 'Todo 81' on xpath=//input[@id='new-task']
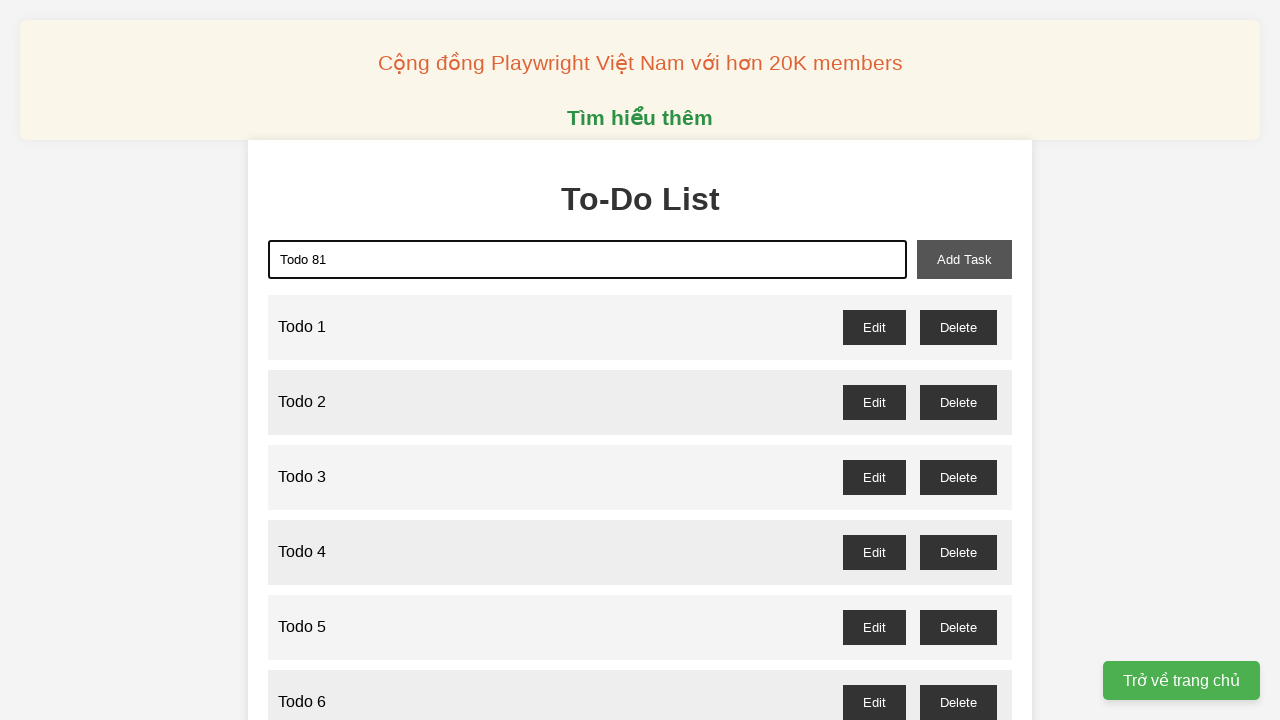

Clicked add task button to add 'Todo 81' at (964, 259) on xpath=//button[@id='add-task']
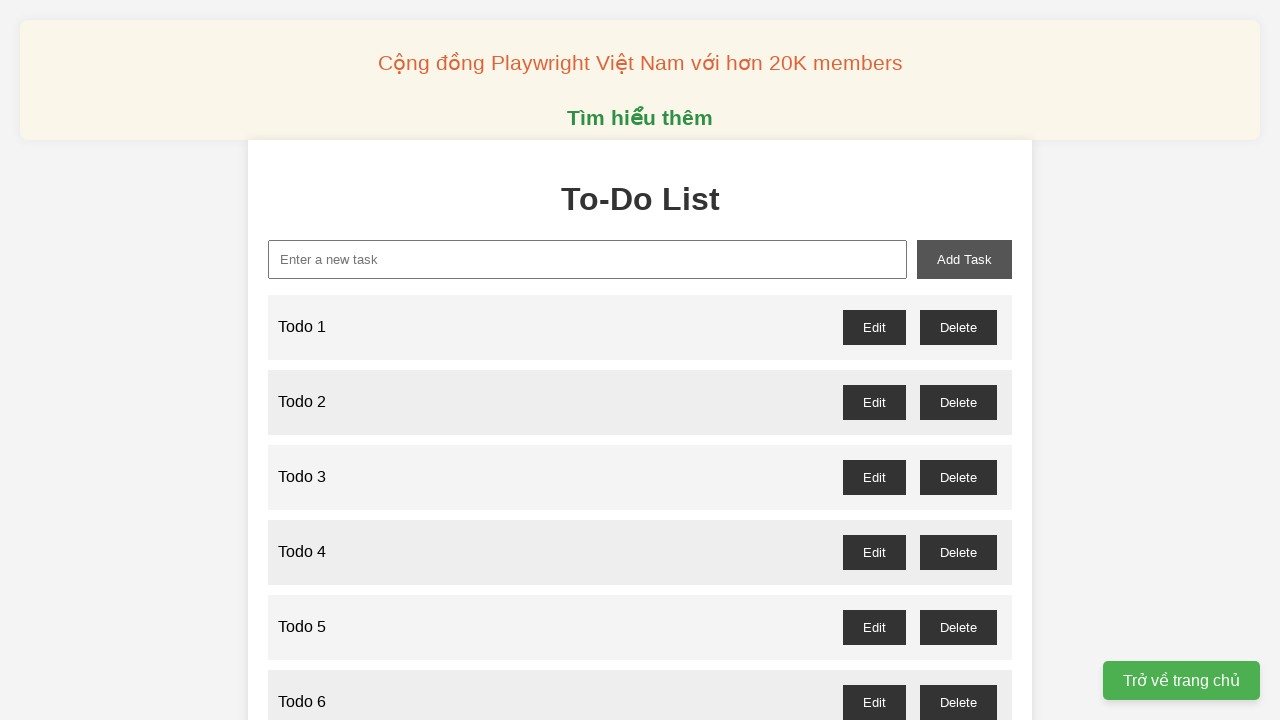

Filled new task input with 'Todo 82' on xpath=//input[@id='new-task']
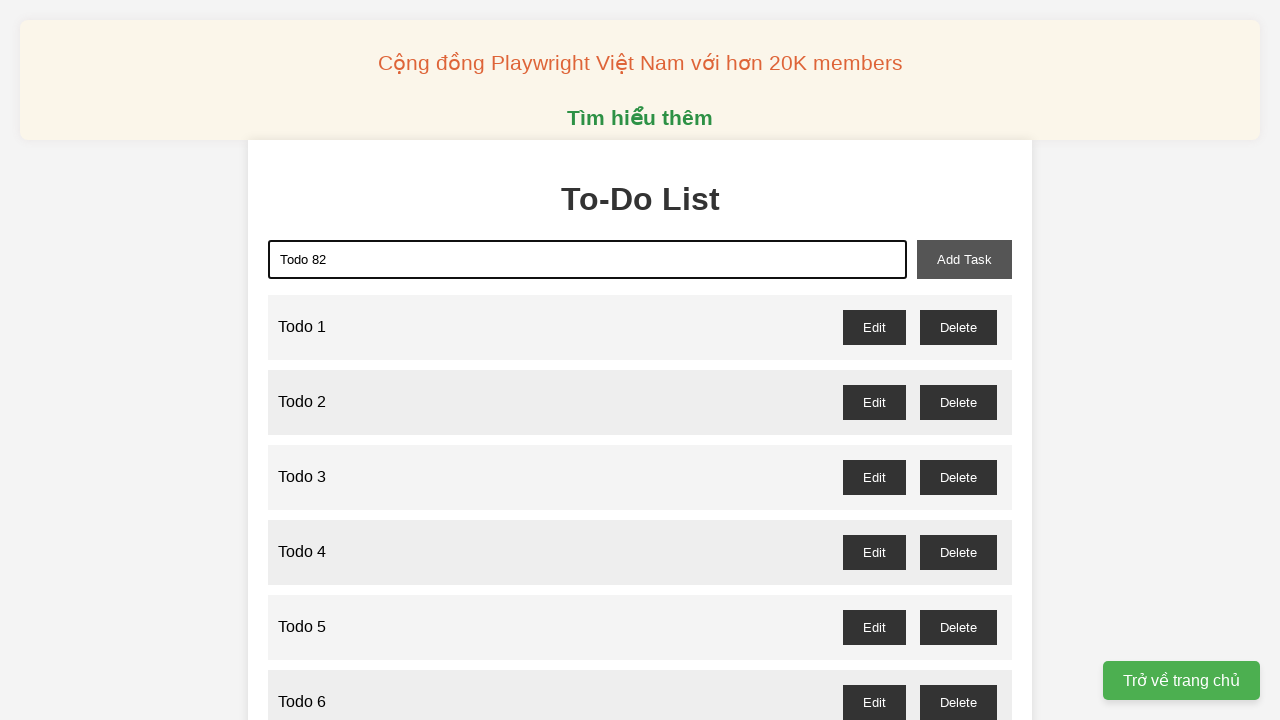

Clicked add task button to add 'Todo 82' at (964, 259) on xpath=//button[@id='add-task']
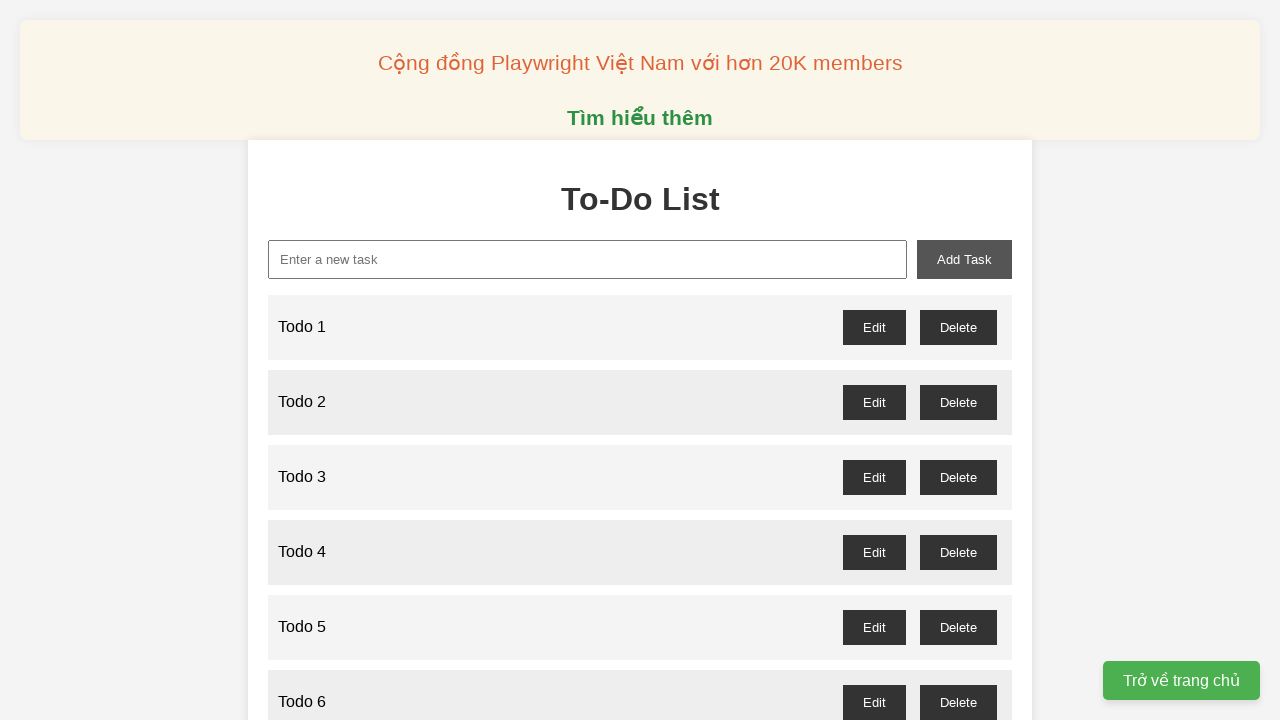

Filled new task input with 'Todo 83' on xpath=//input[@id='new-task']
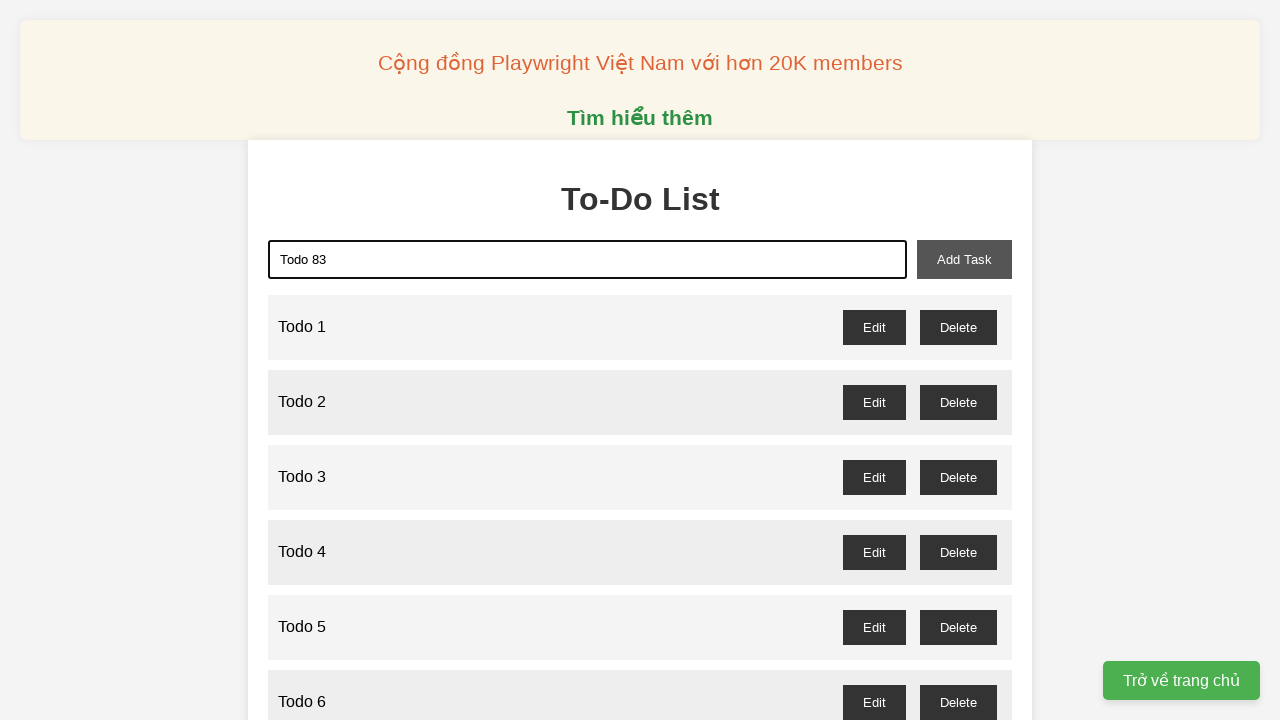

Clicked add task button to add 'Todo 83' at (964, 259) on xpath=//button[@id='add-task']
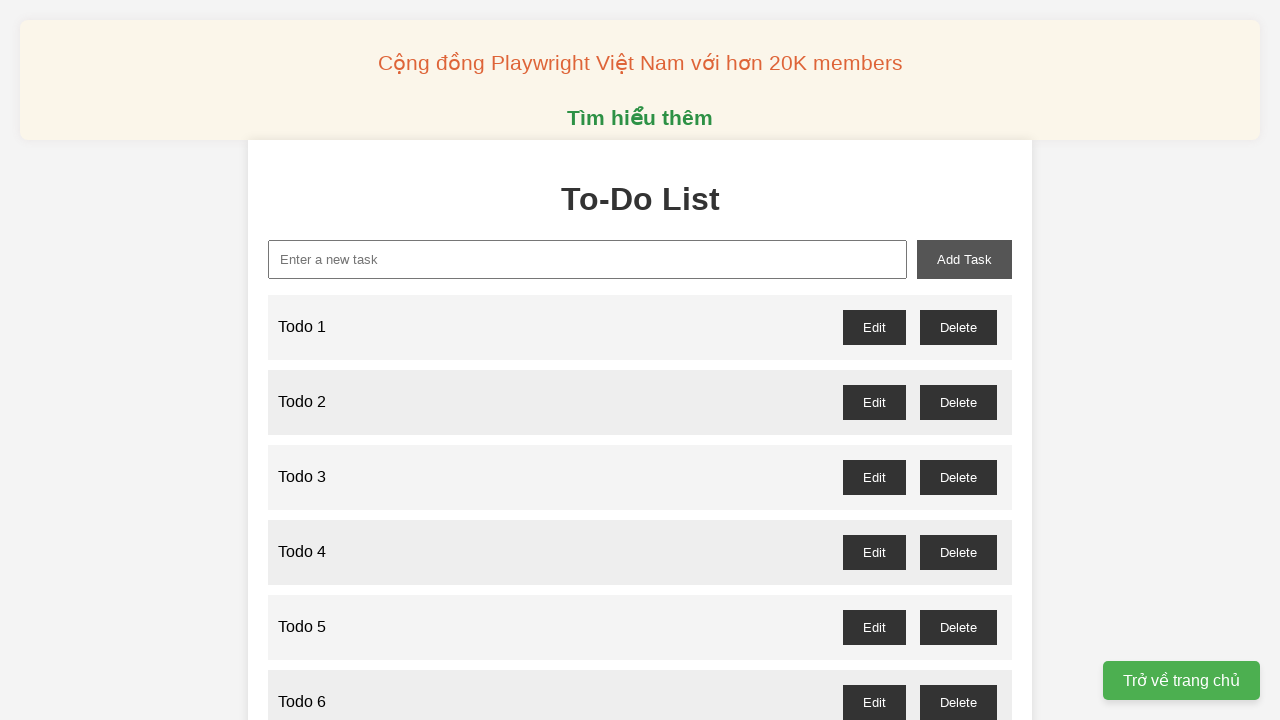

Filled new task input with 'Todo 84' on xpath=//input[@id='new-task']
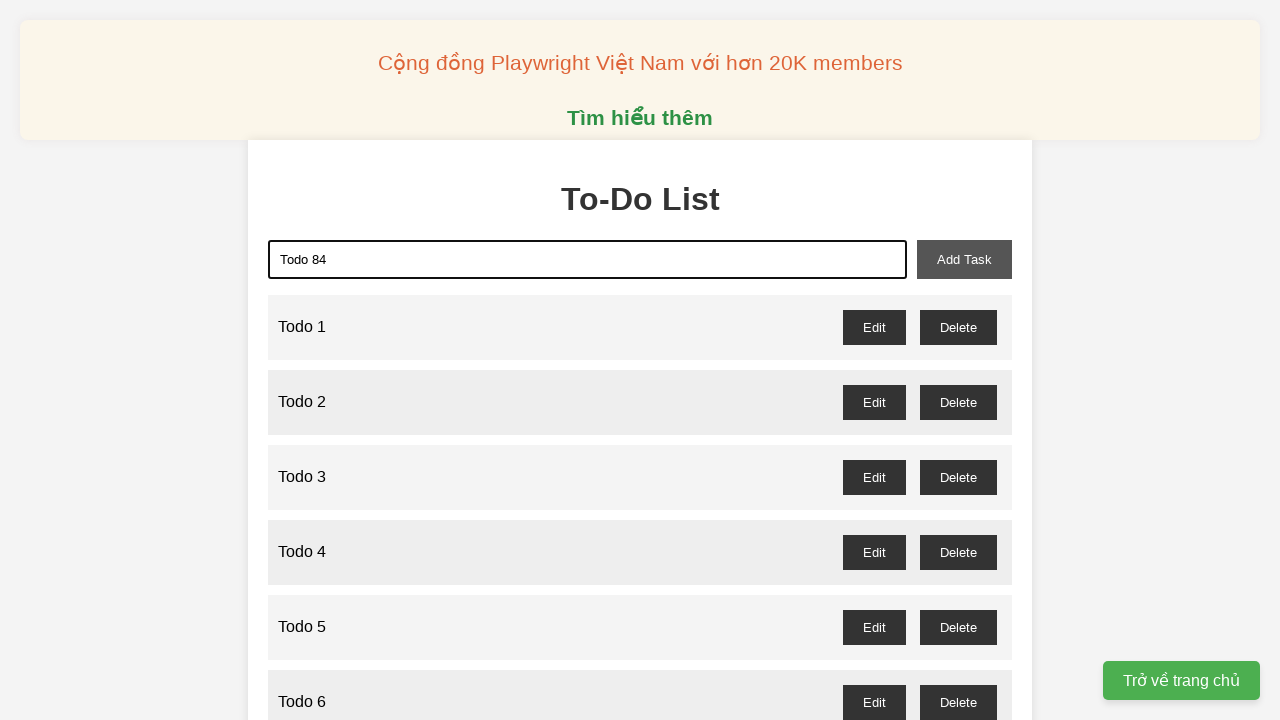

Clicked add task button to add 'Todo 84' at (964, 259) on xpath=//button[@id='add-task']
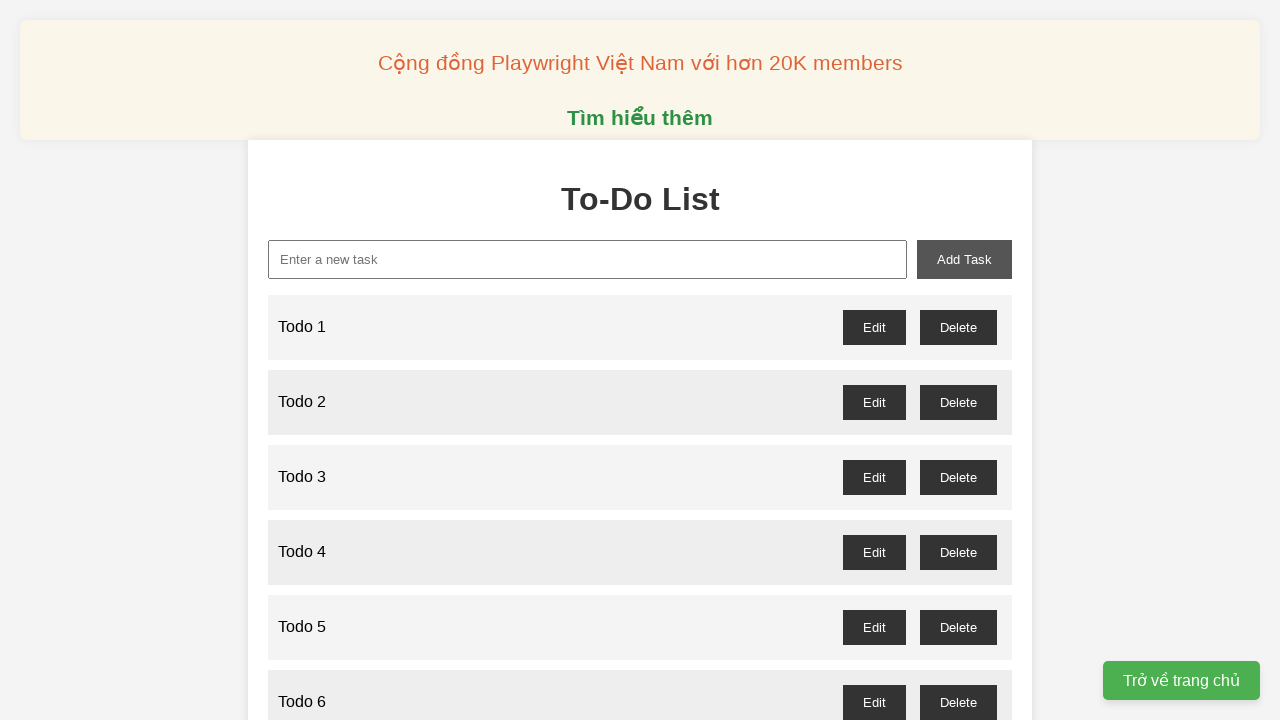

Filled new task input with 'Todo 85' on xpath=//input[@id='new-task']
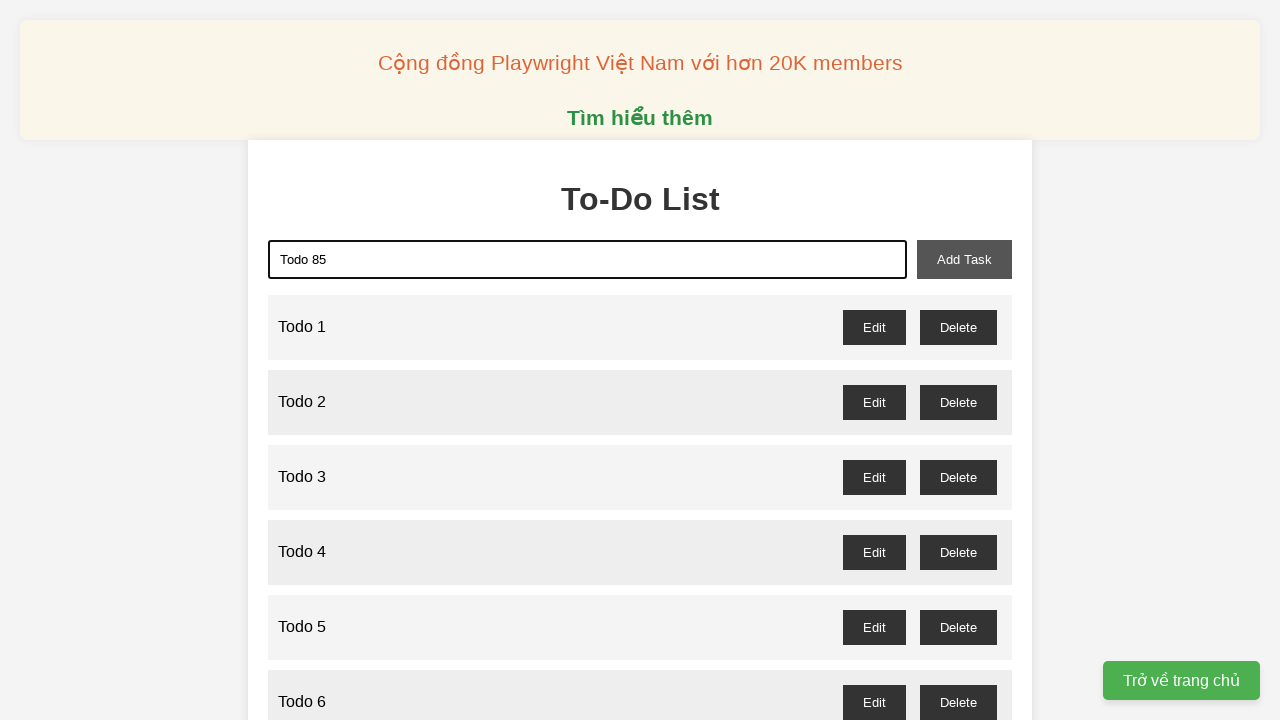

Clicked add task button to add 'Todo 85' at (964, 259) on xpath=//button[@id='add-task']
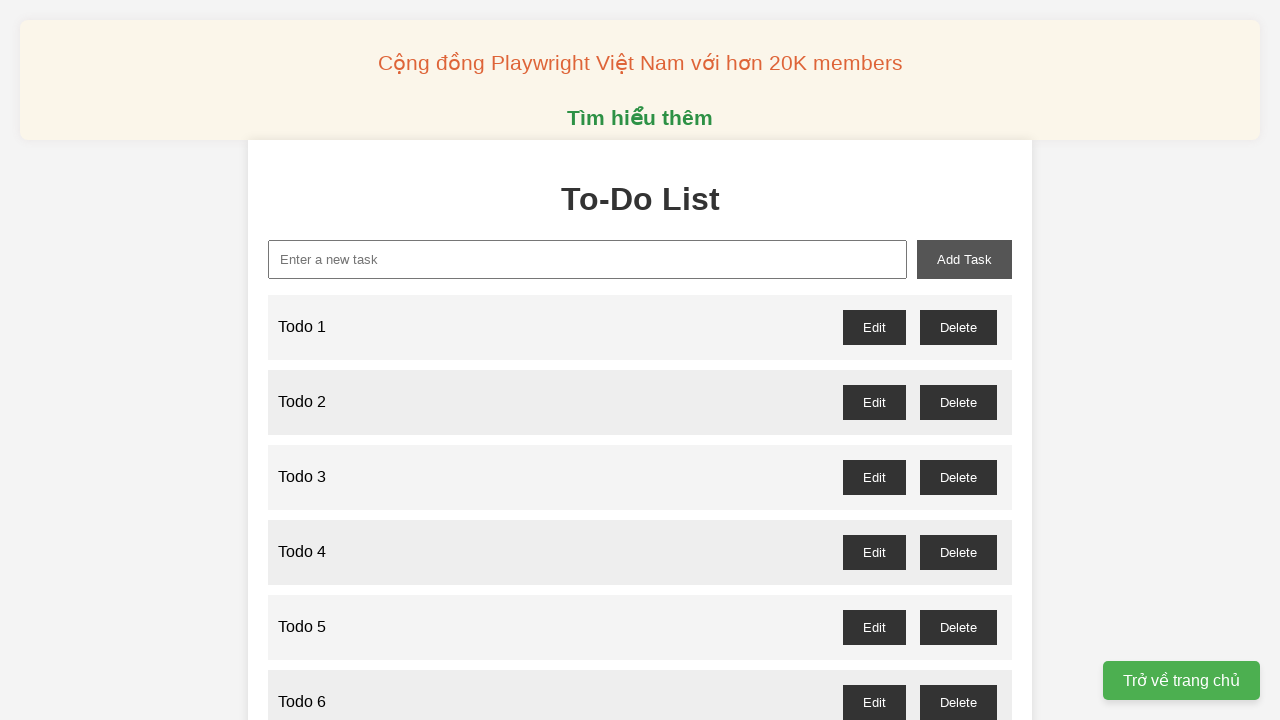

Filled new task input with 'Todo 86' on xpath=//input[@id='new-task']
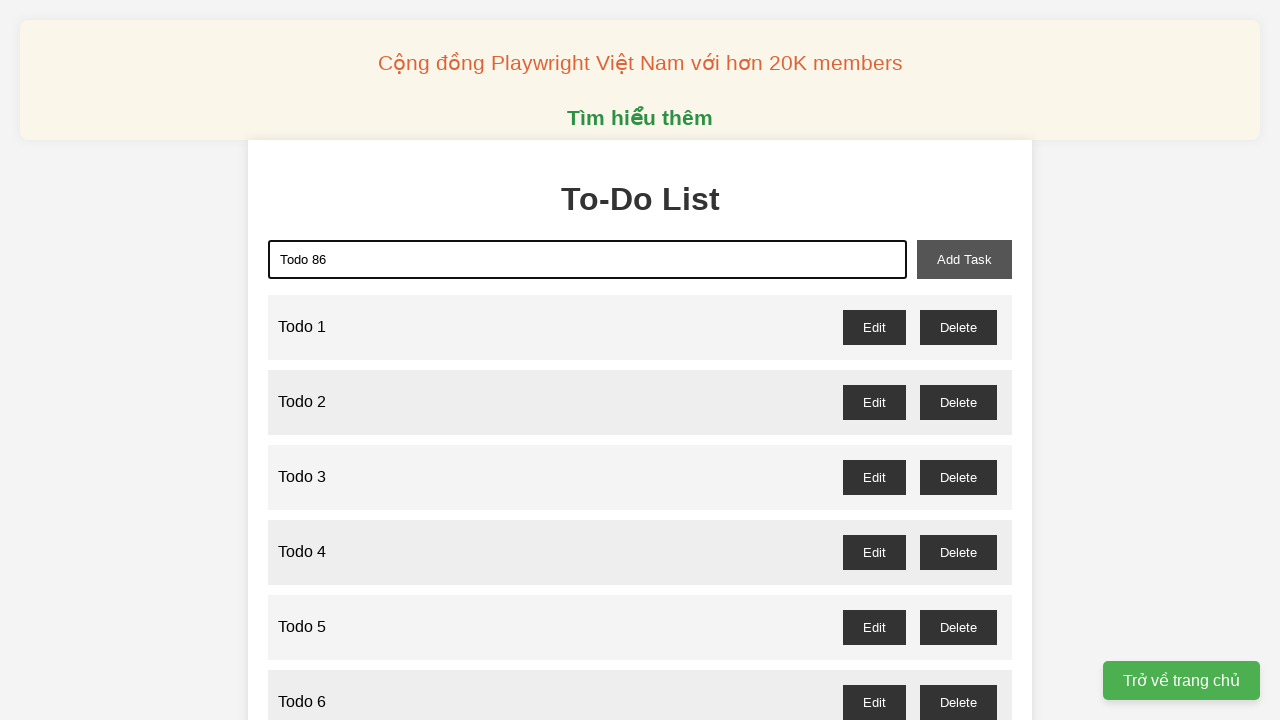

Clicked add task button to add 'Todo 86' at (964, 259) on xpath=//button[@id='add-task']
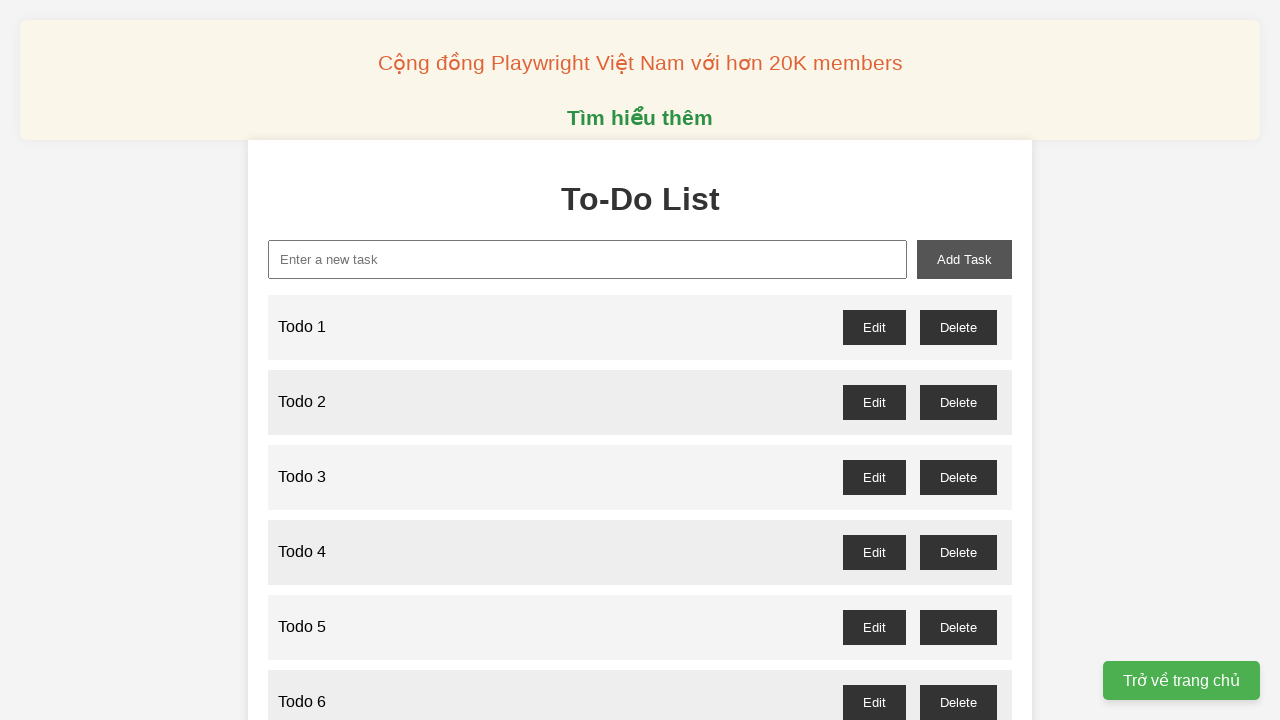

Filled new task input with 'Todo 87' on xpath=//input[@id='new-task']
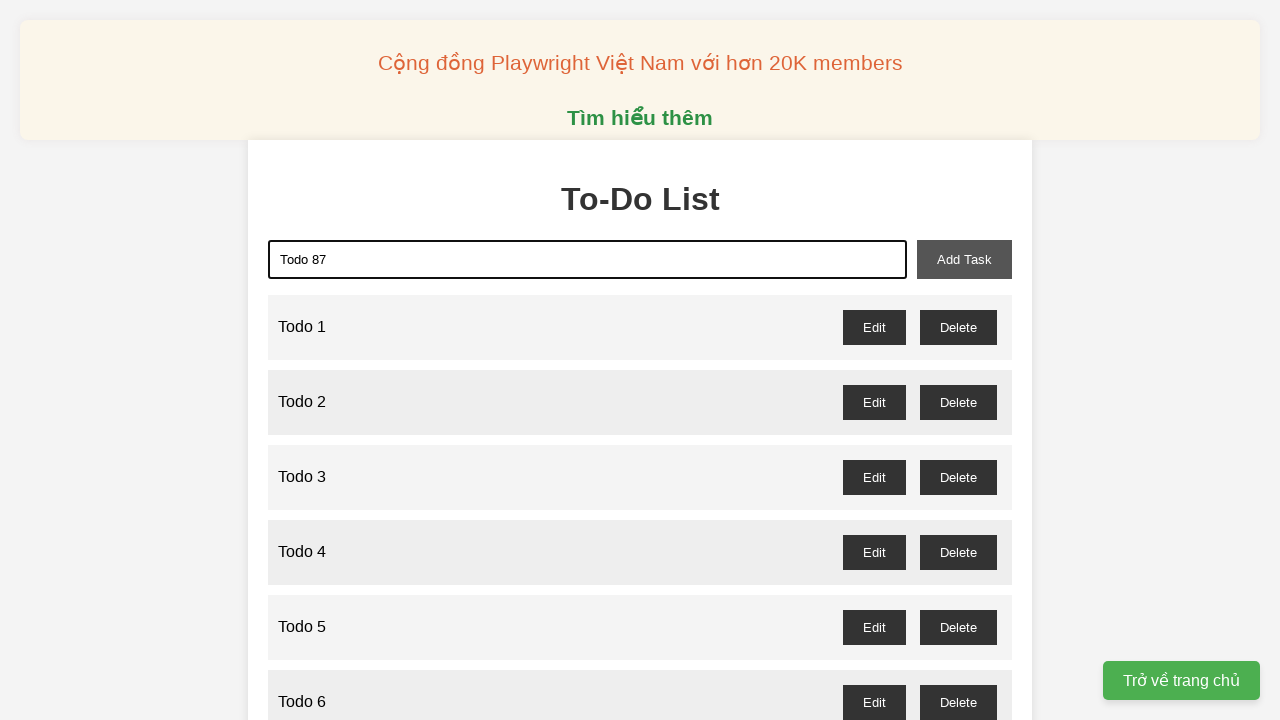

Clicked add task button to add 'Todo 87' at (964, 259) on xpath=//button[@id='add-task']
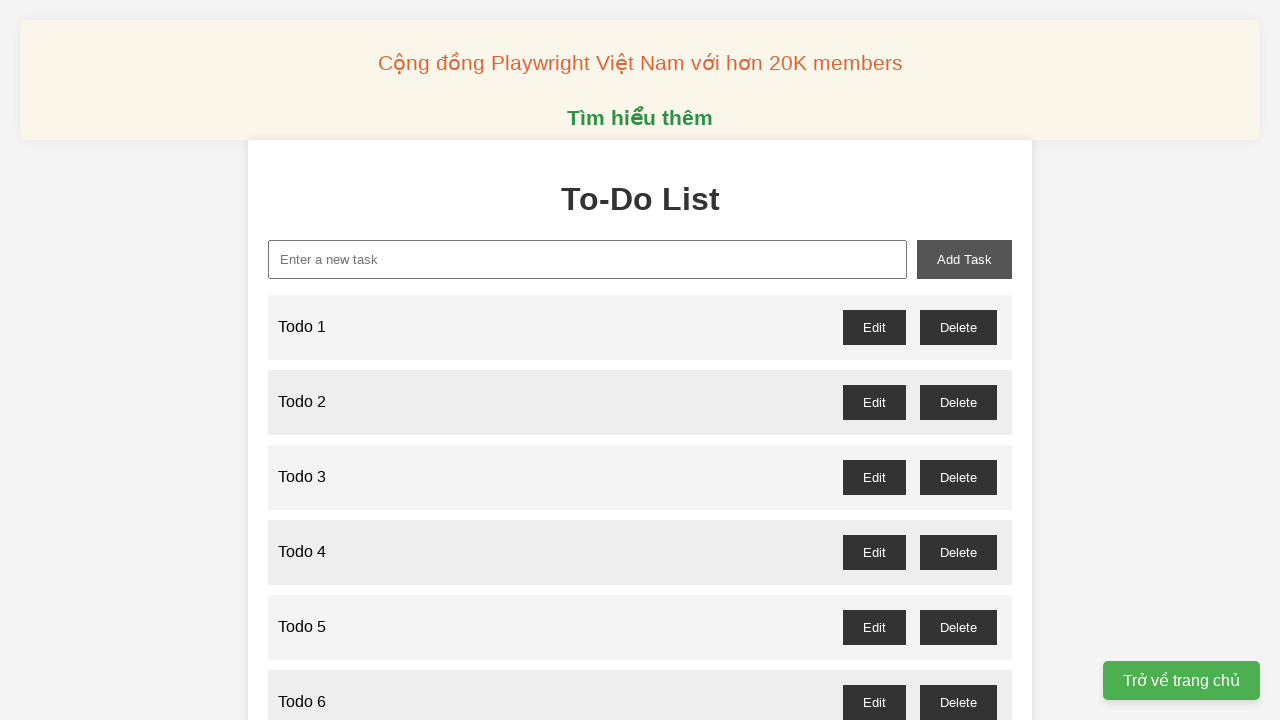

Filled new task input with 'Todo 88' on xpath=//input[@id='new-task']
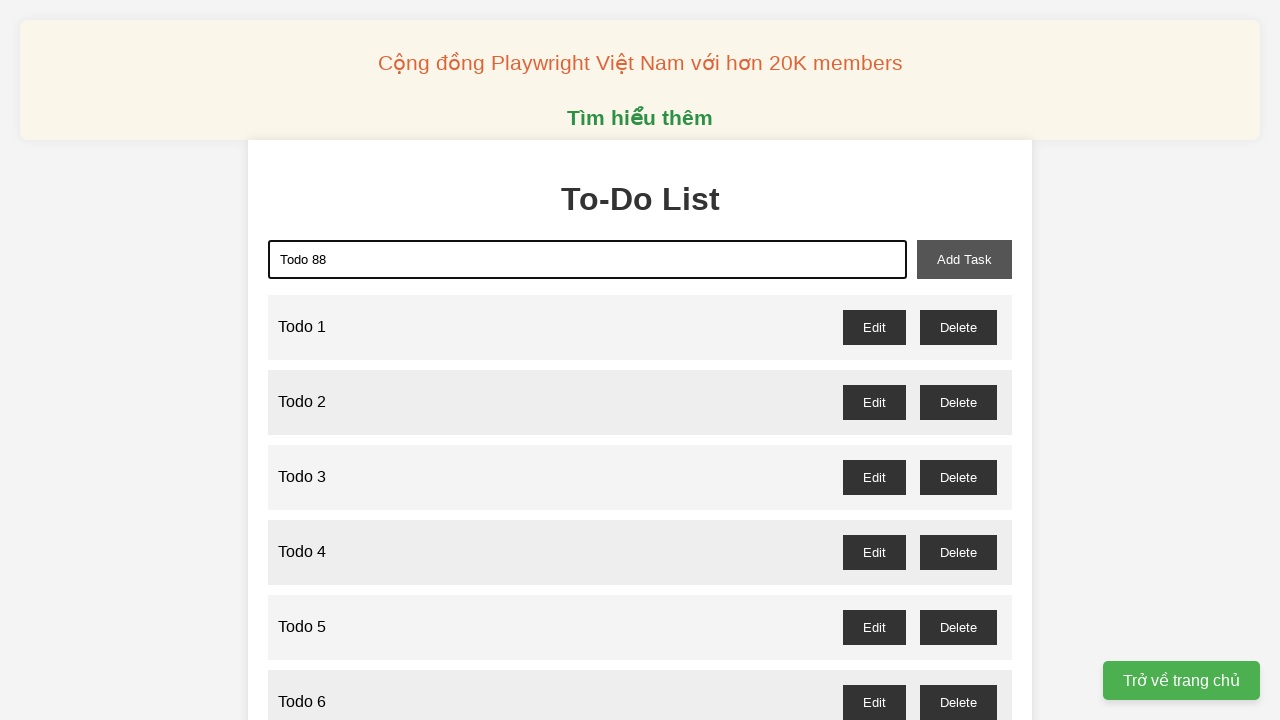

Clicked add task button to add 'Todo 88' at (964, 259) on xpath=//button[@id='add-task']
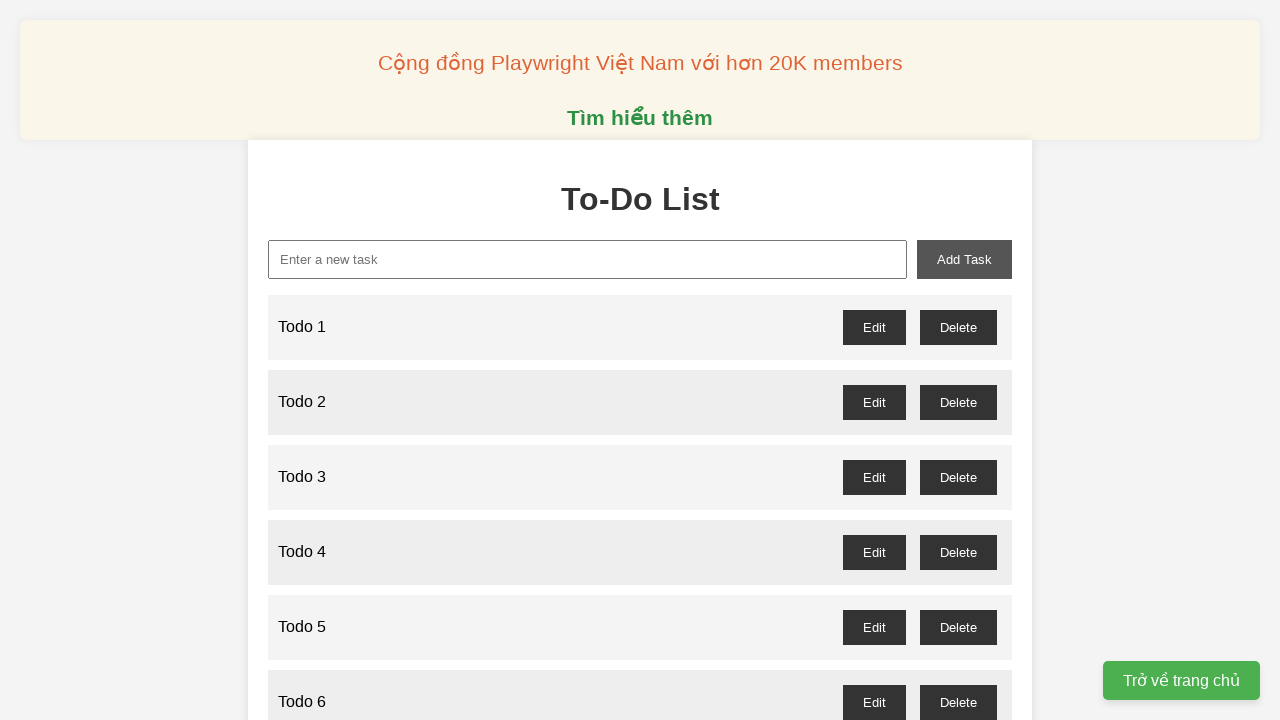

Filled new task input with 'Todo 89' on xpath=//input[@id='new-task']
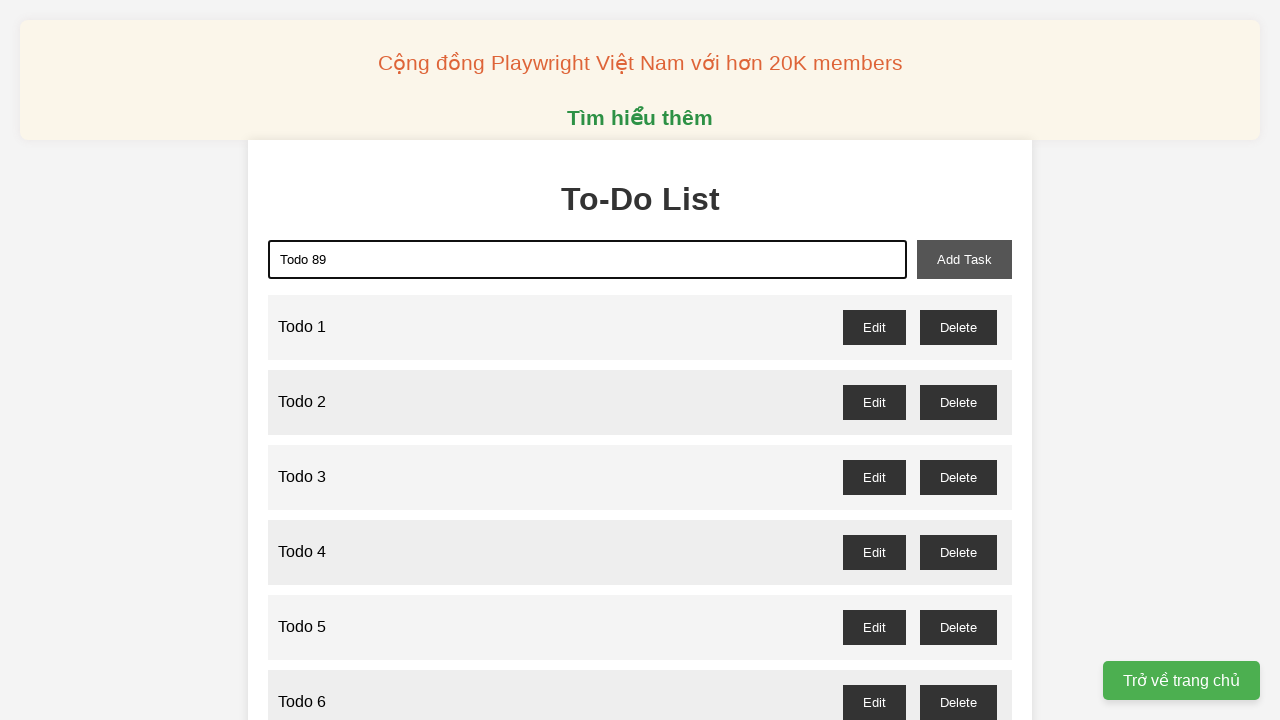

Clicked add task button to add 'Todo 89' at (964, 259) on xpath=//button[@id='add-task']
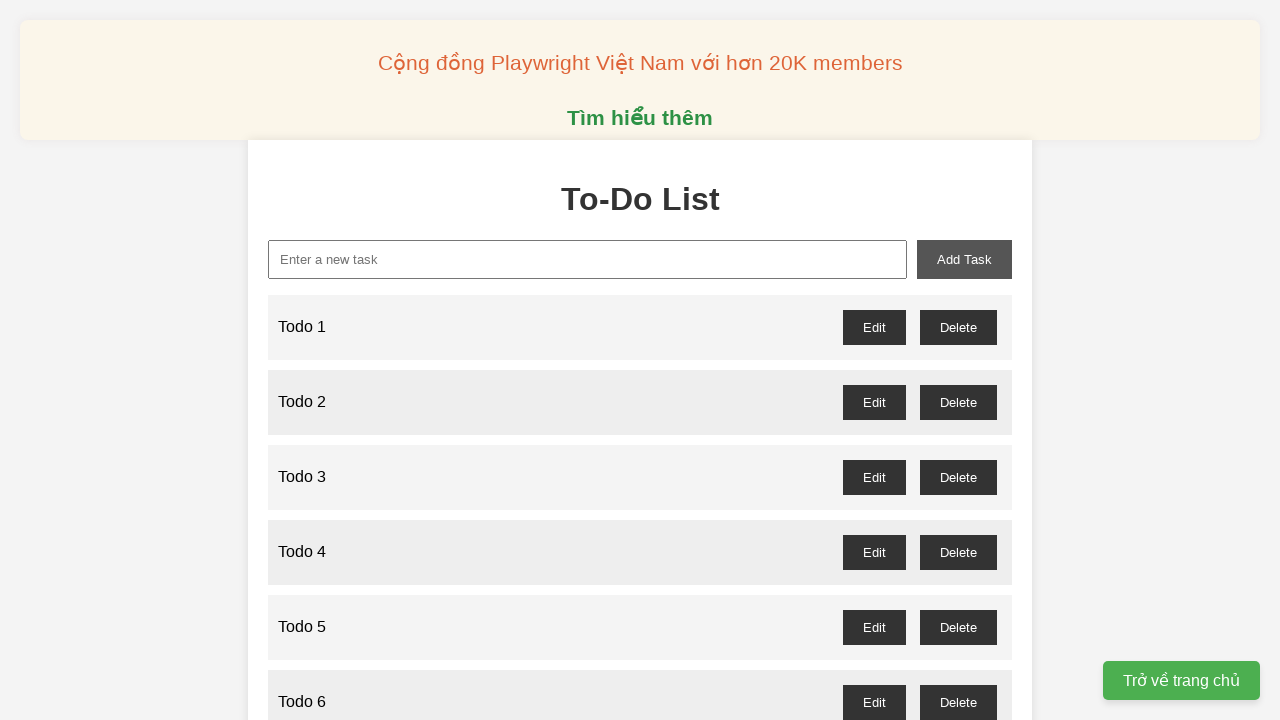

Filled new task input with 'Todo 90' on xpath=//input[@id='new-task']
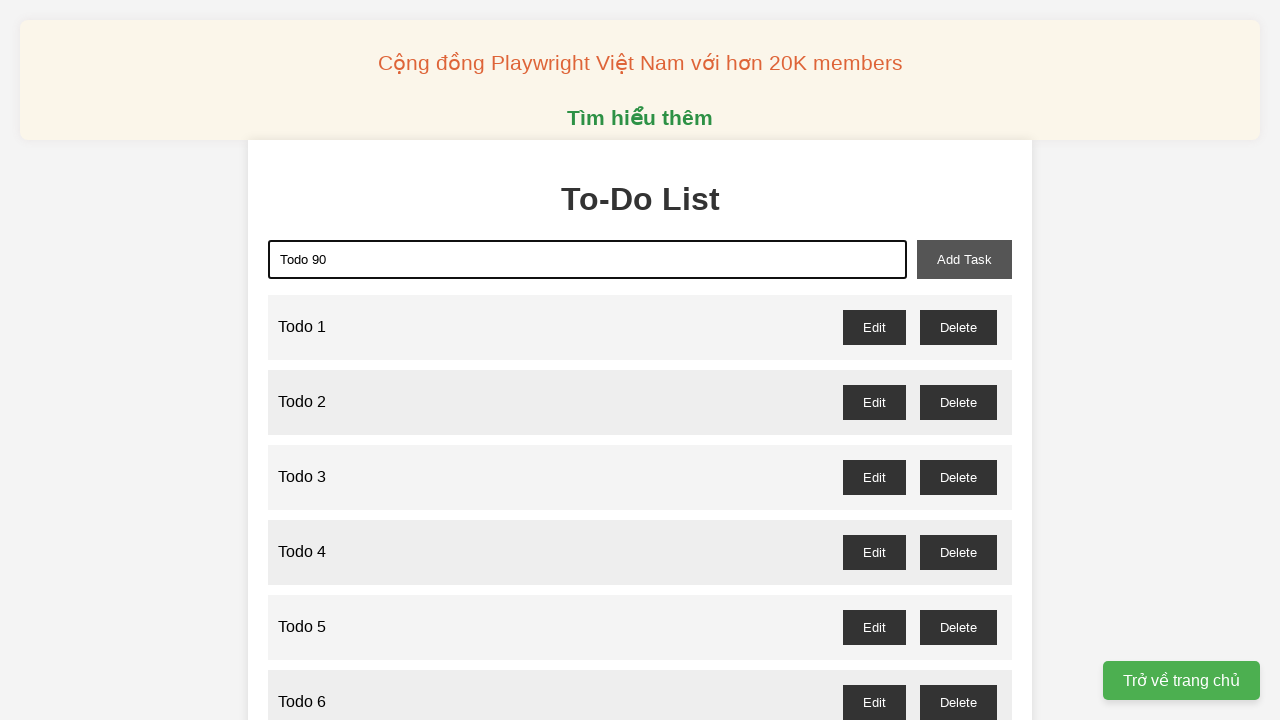

Clicked add task button to add 'Todo 90' at (964, 259) on xpath=//button[@id='add-task']
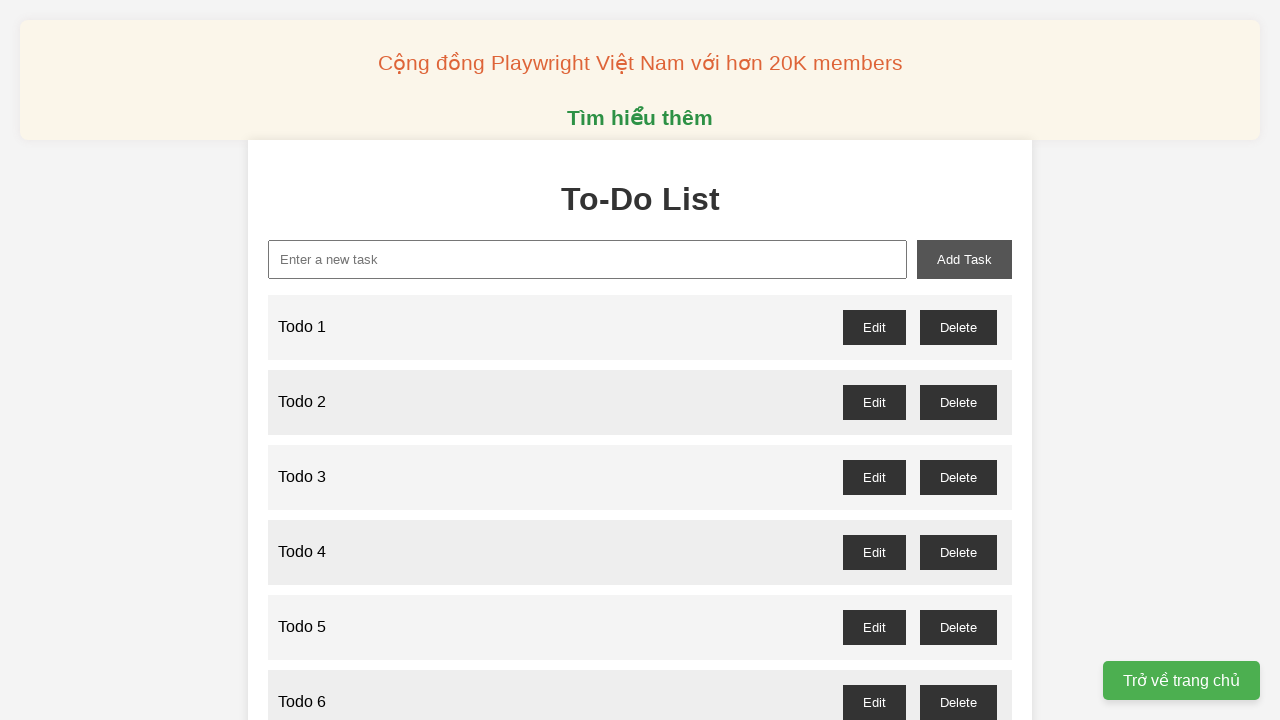

Filled new task input with 'Todo 91' on xpath=//input[@id='new-task']
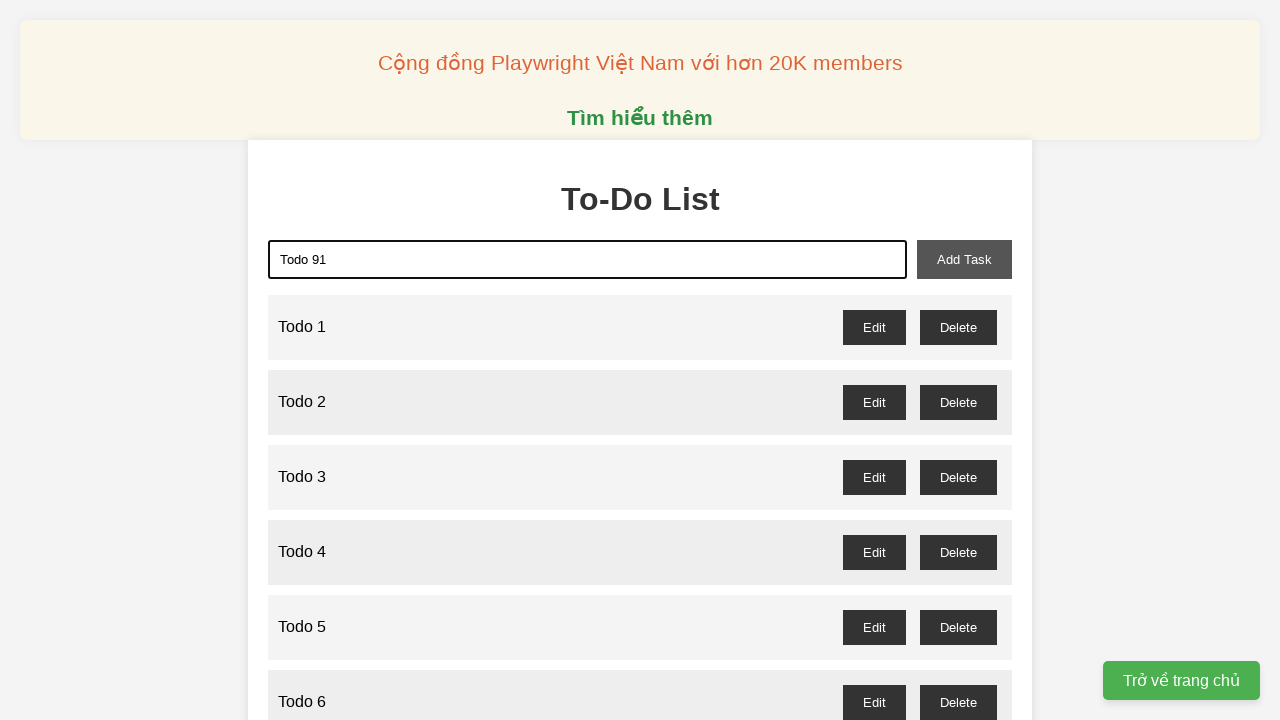

Clicked add task button to add 'Todo 91' at (964, 259) on xpath=//button[@id='add-task']
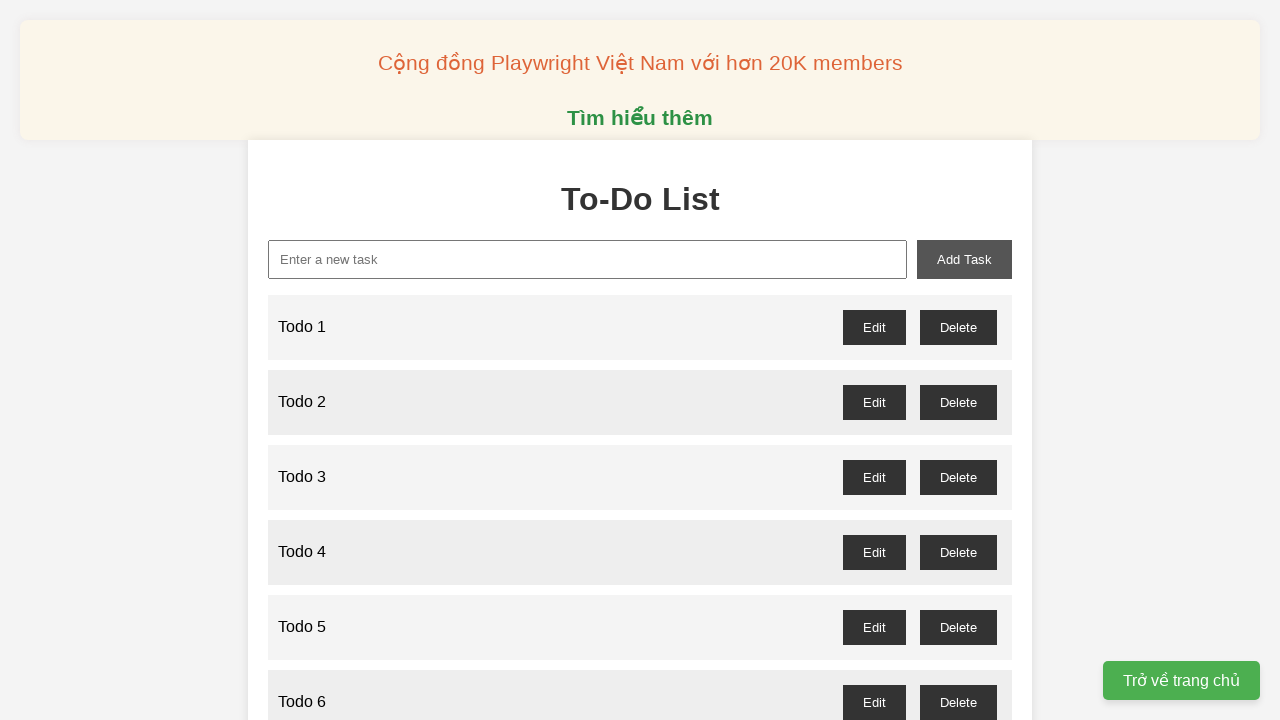

Filled new task input with 'Todo 92' on xpath=//input[@id='new-task']
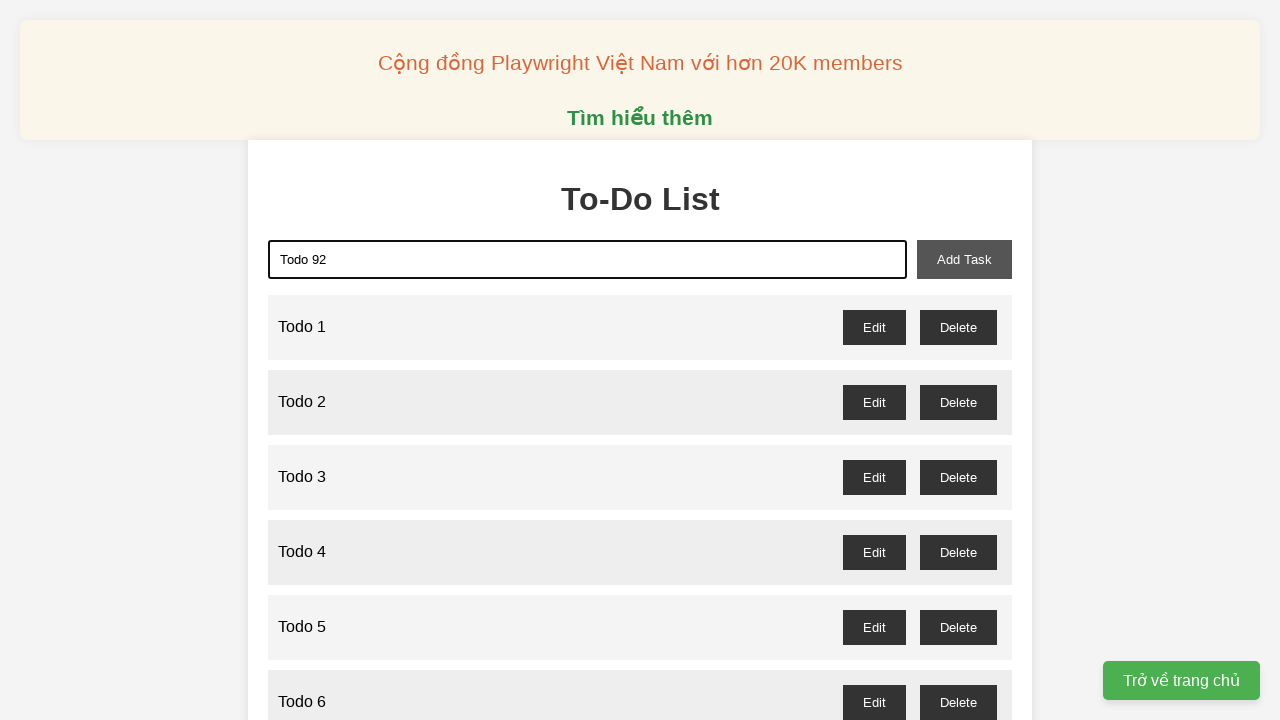

Clicked add task button to add 'Todo 92' at (964, 259) on xpath=//button[@id='add-task']
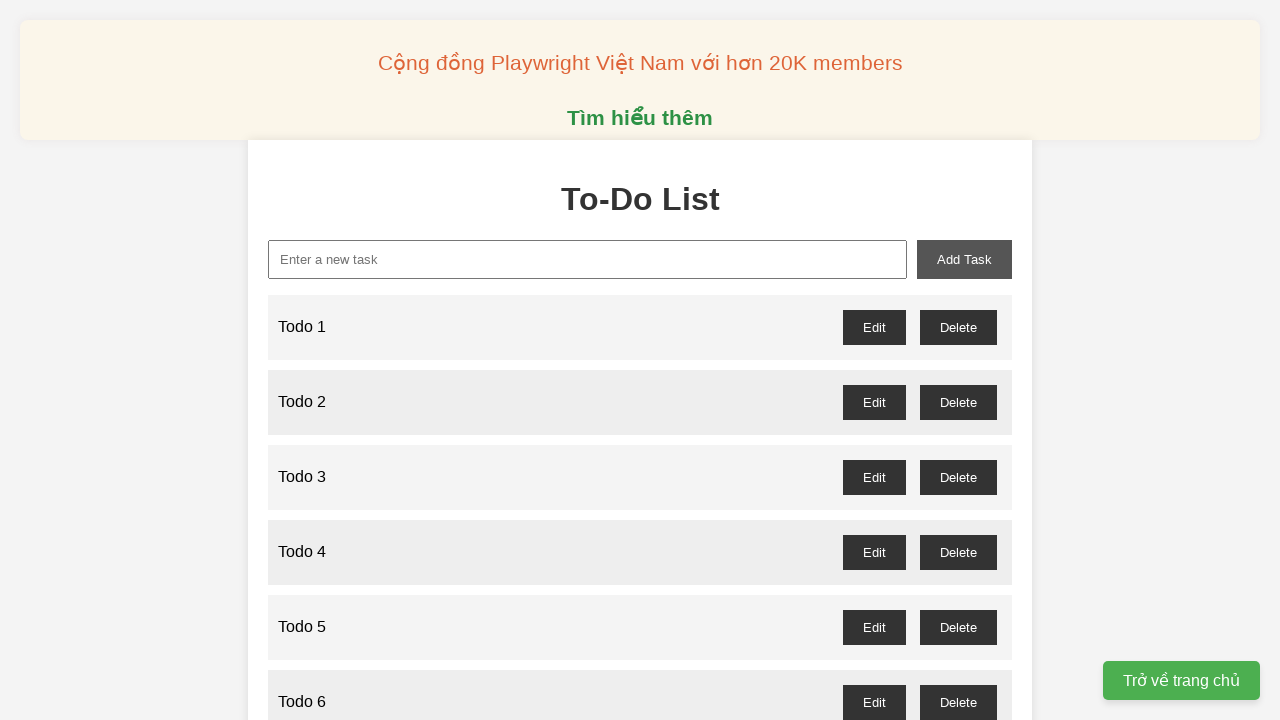

Filled new task input with 'Todo 93' on xpath=//input[@id='new-task']
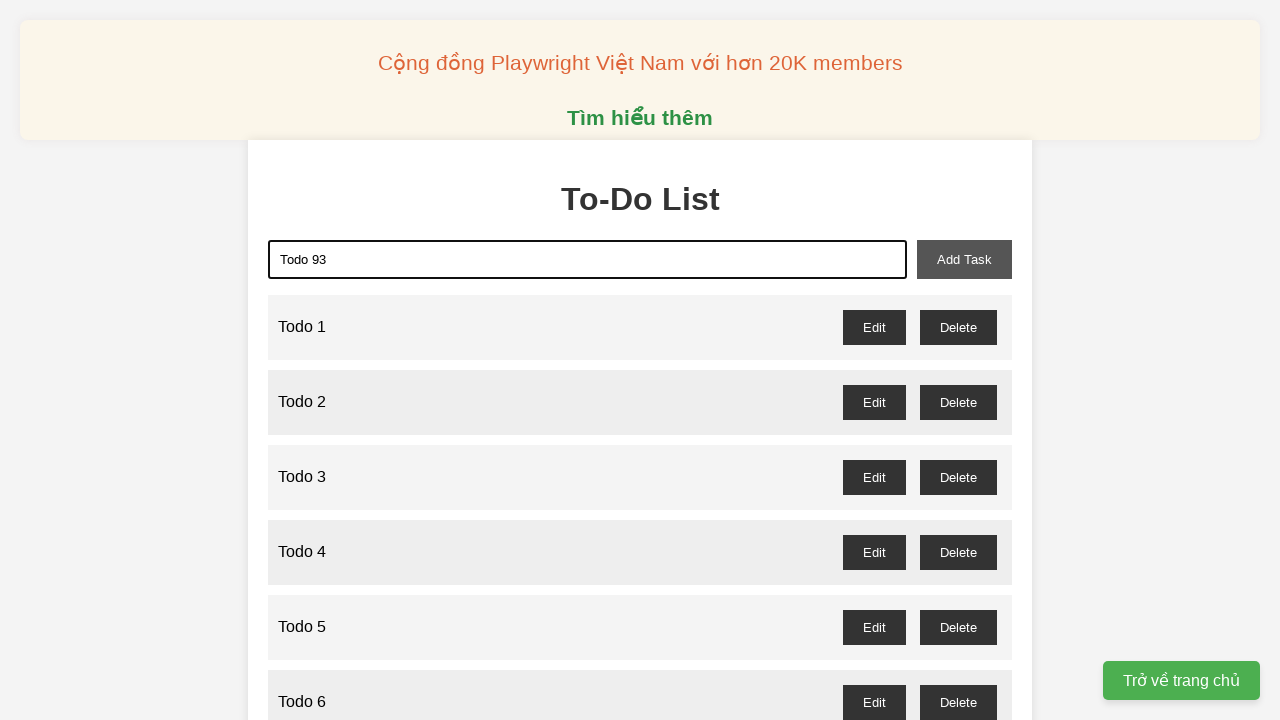

Clicked add task button to add 'Todo 93' at (964, 259) on xpath=//button[@id='add-task']
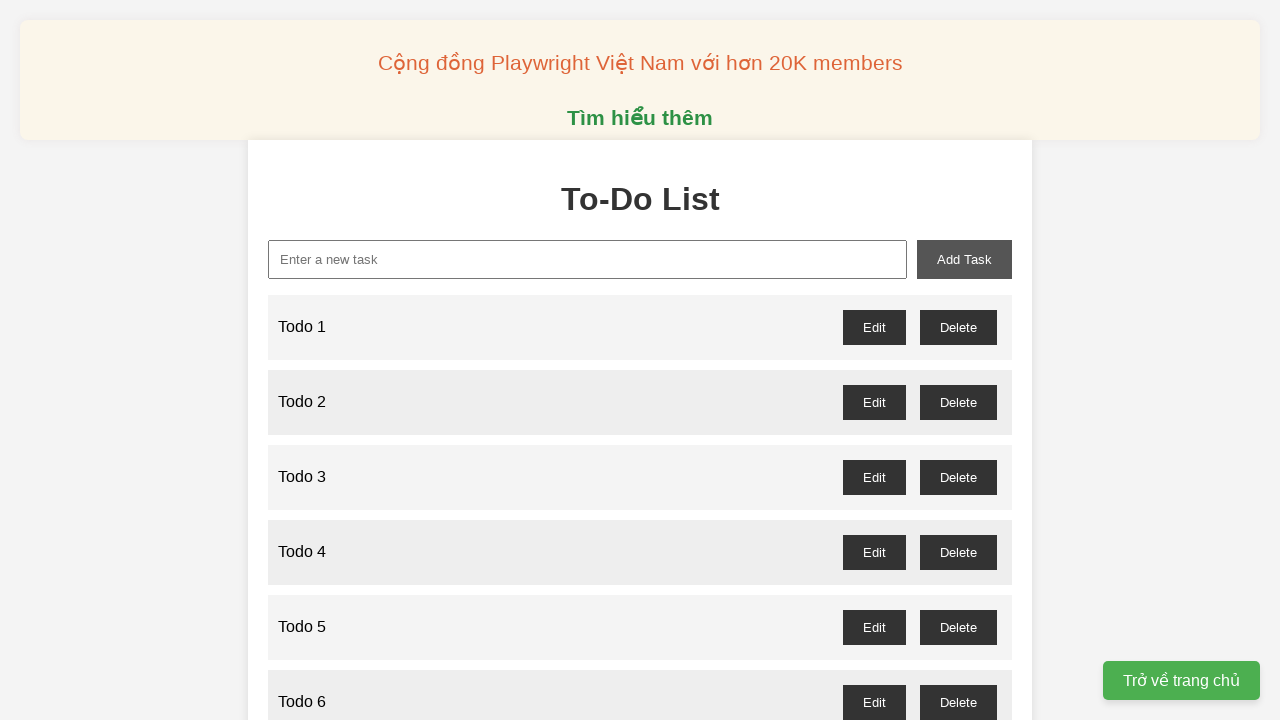

Filled new task input with 'Todo 94' on xpath=//input[@id='new-task']
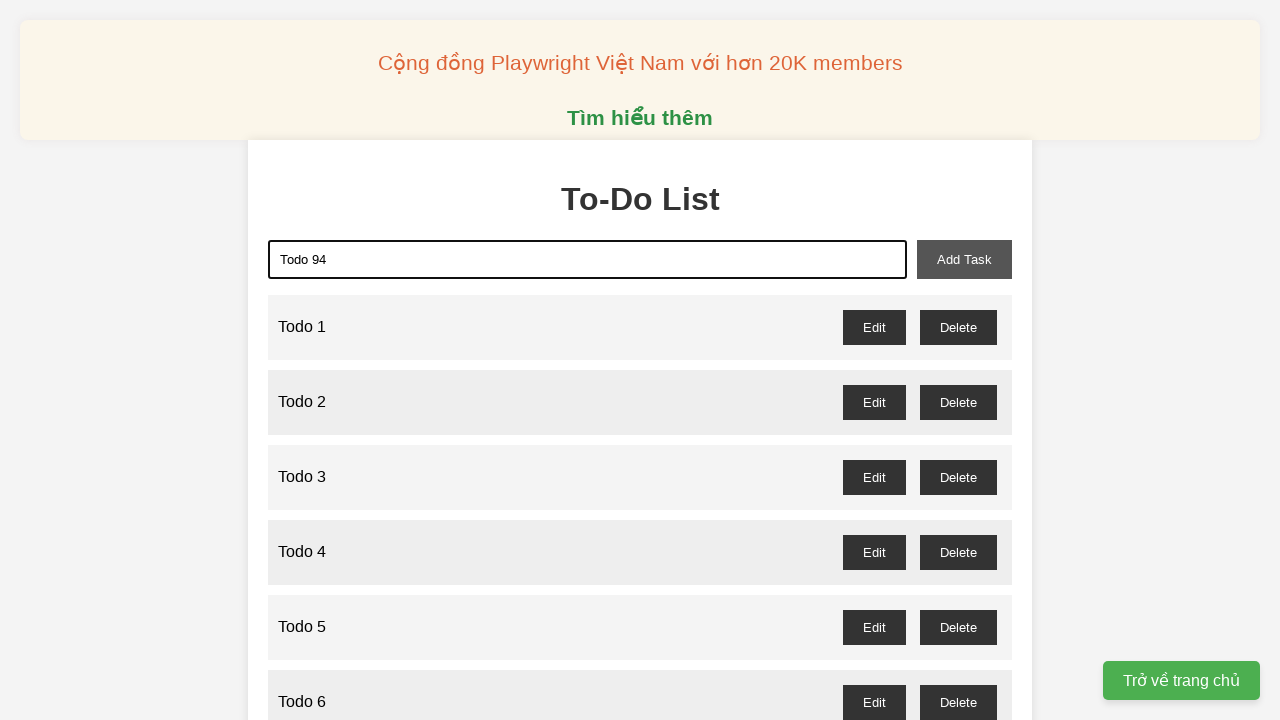

Clicked add task button to add 'Todo 94' at (964, 259) on xpath=//button[@id='add-task']
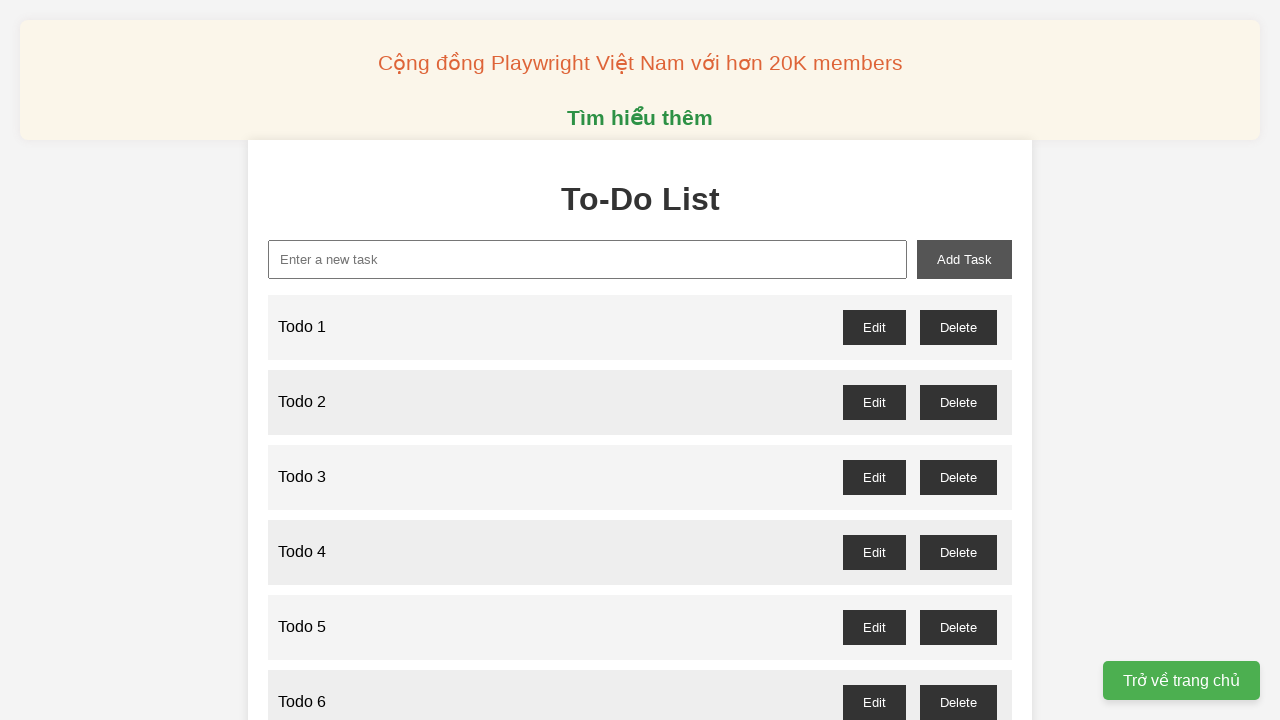

Filled new task input with 'Todo 95' on xpath=//input[@id='new-task']
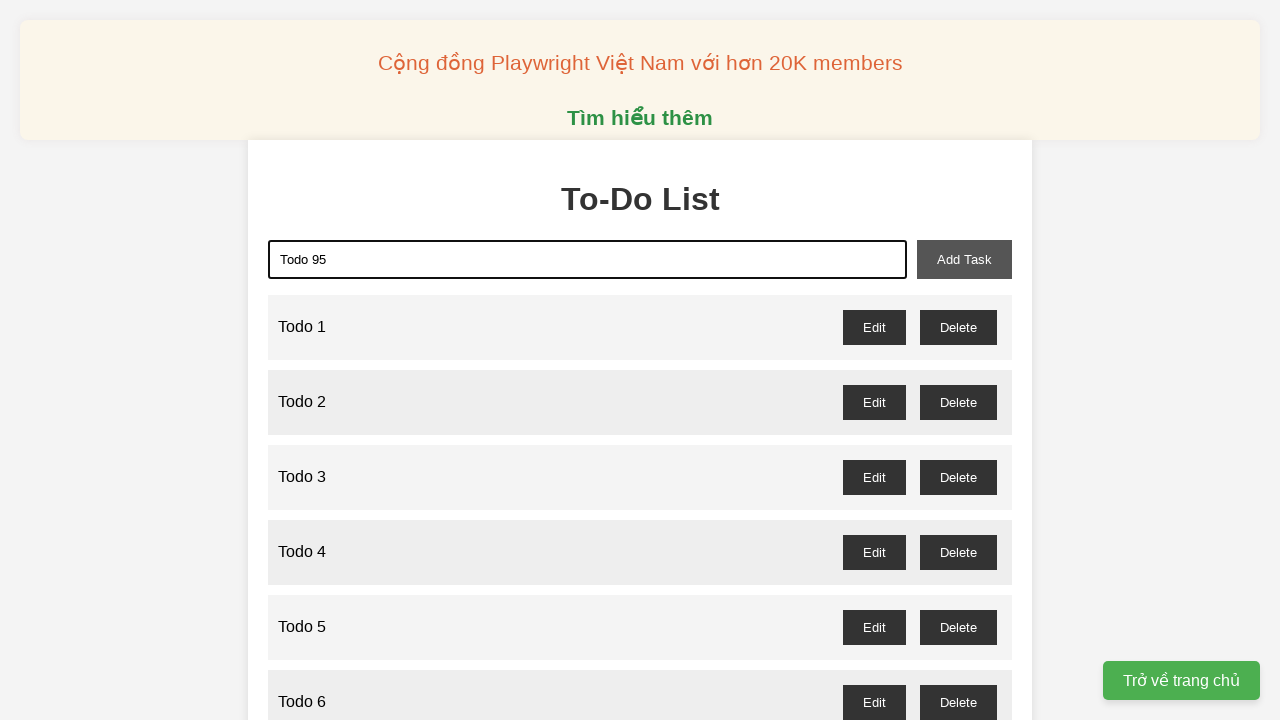

Clicked add task button to add 'Todo 95' at (964, 259) on xpath=//button[@id='add-task']
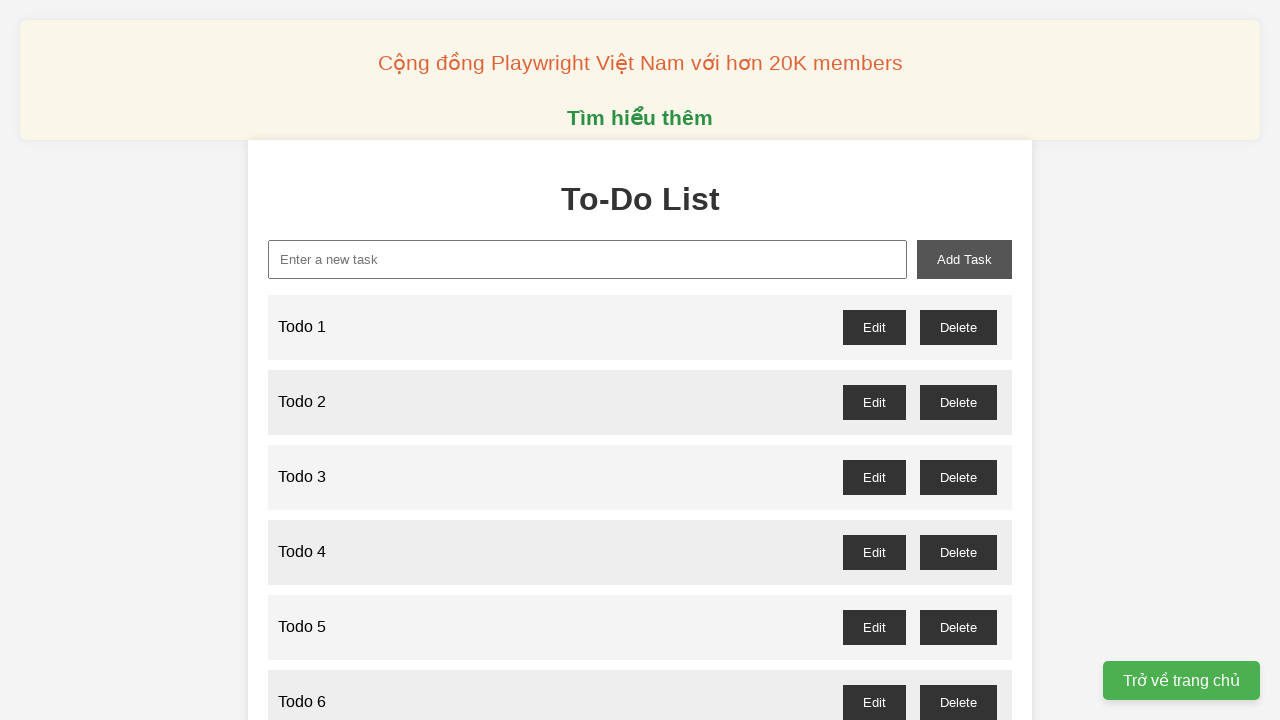

Filled new task input with 'Todo 96' on xpath=//input[@id='new-task']
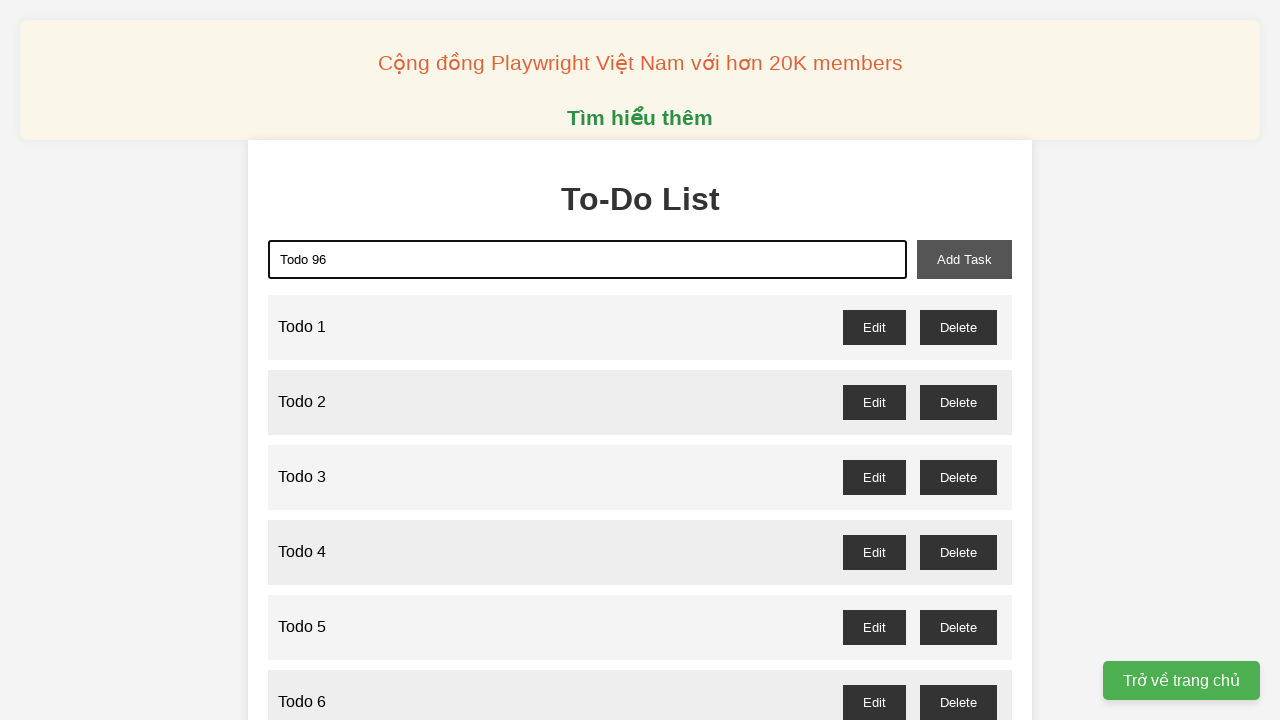

Clicked add task button to add 'Todo 96' at (964, 259) on xpath=//button[@id='add-task']
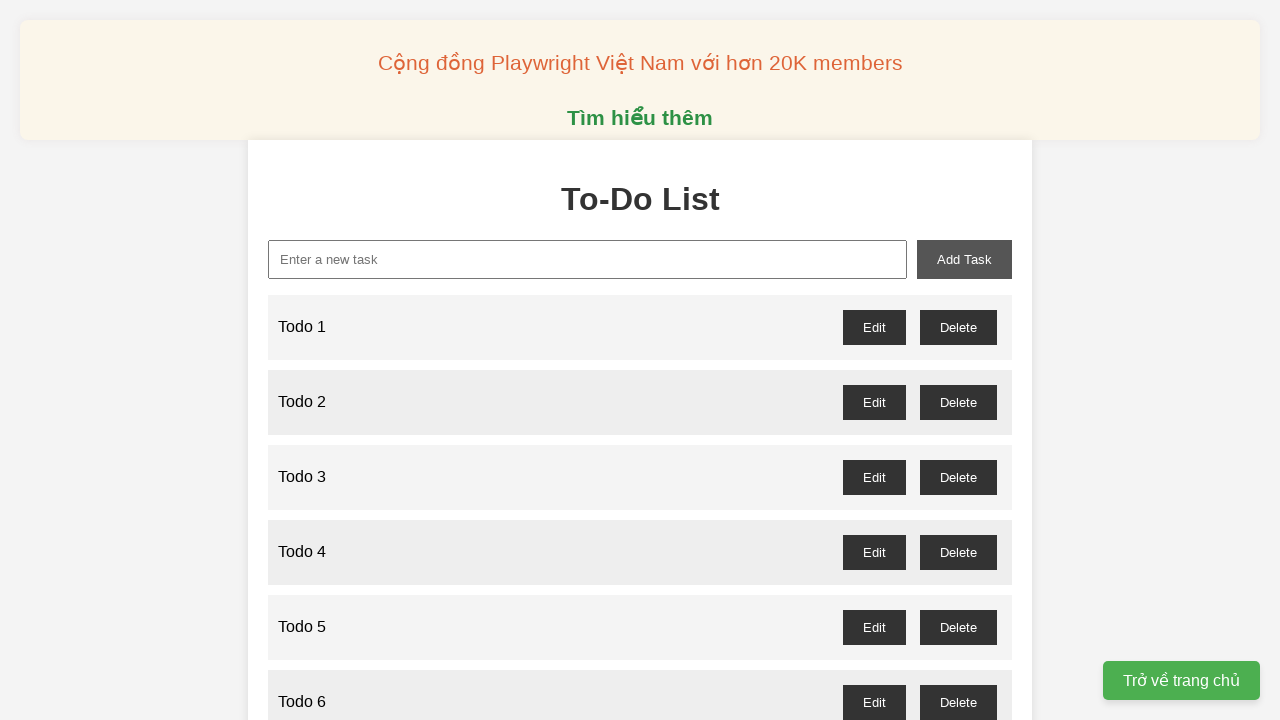

Filled new task input with 'Todo 97' on xpath=//input[@id='new-task']
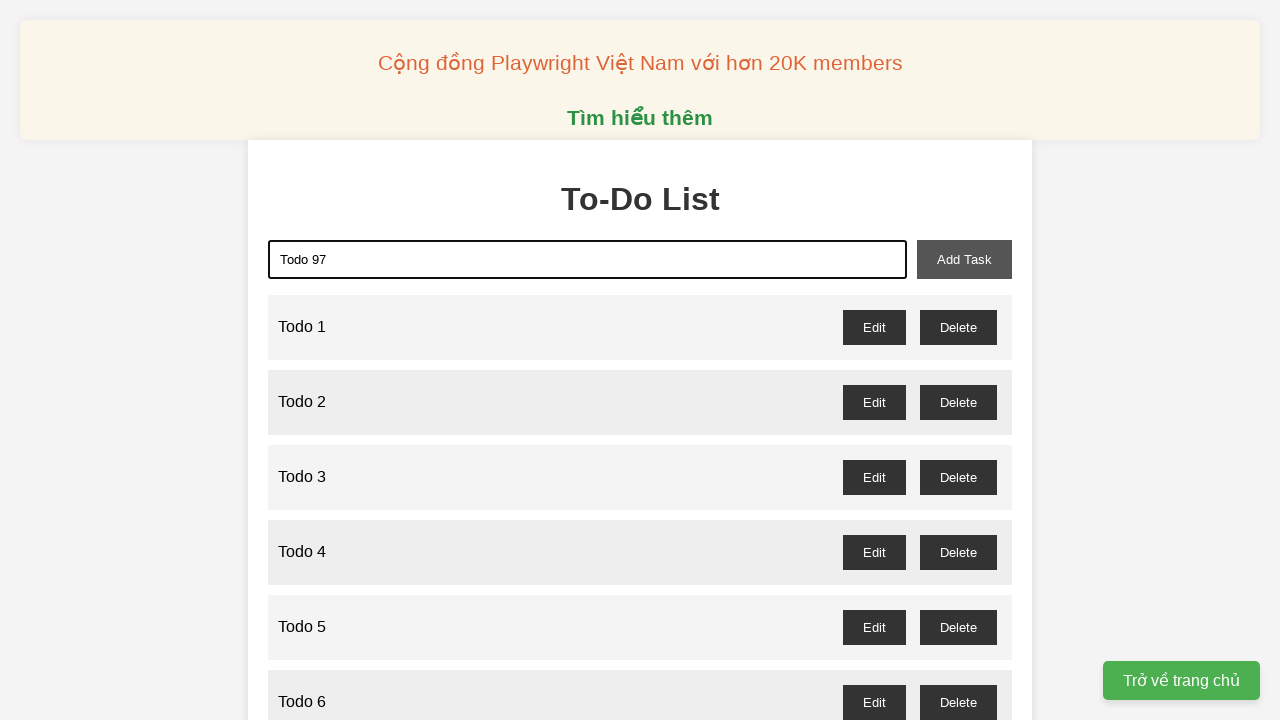

Clicked add task button to add 'Todo 97' at (964, 259) on xpath=//button[@id='add-task']
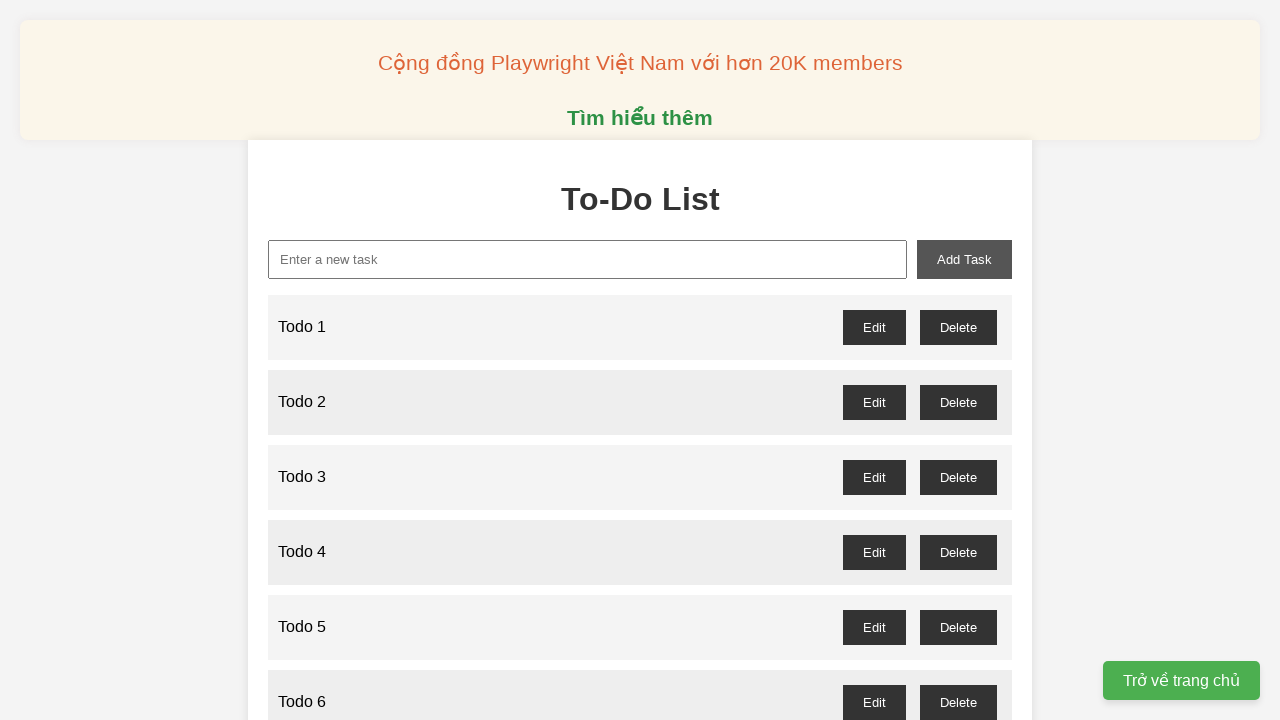

Filled new task input with 'Todo 98' on xpath=//input[@id='new-task']
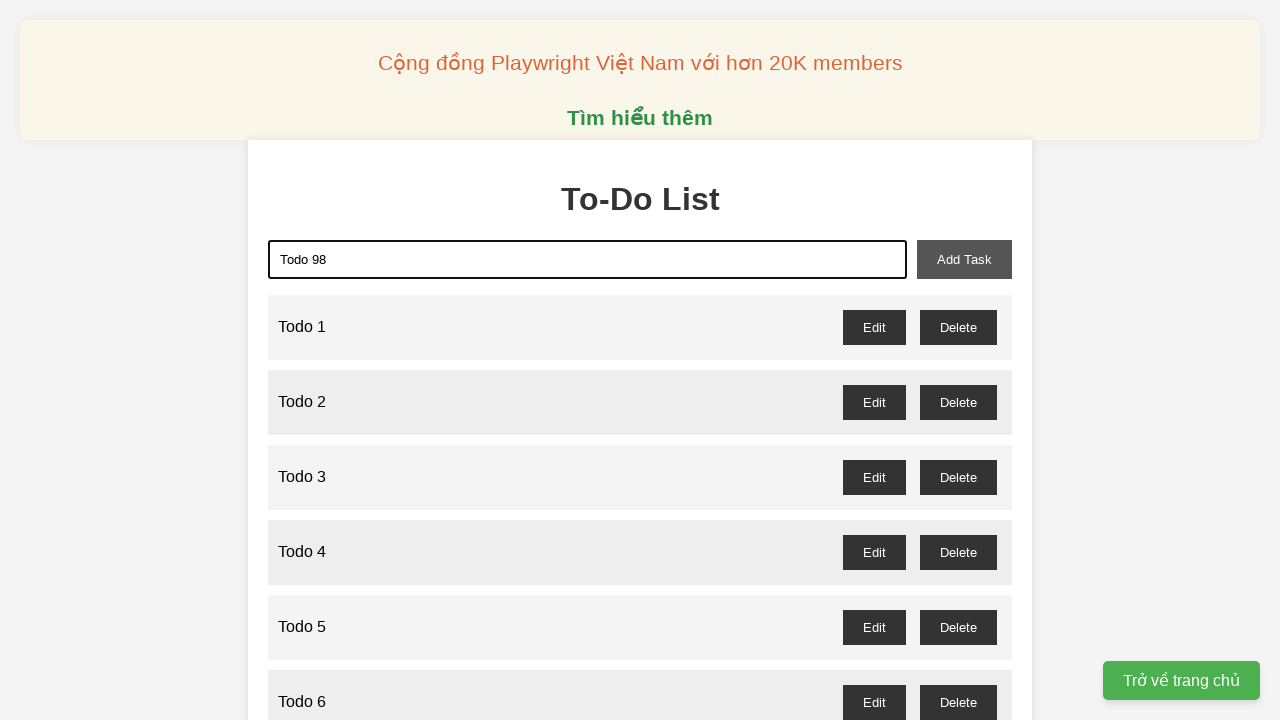

Clicked add task button to add 'Todo 98' at (964, 259) on xpath=//button[@id='add-task']
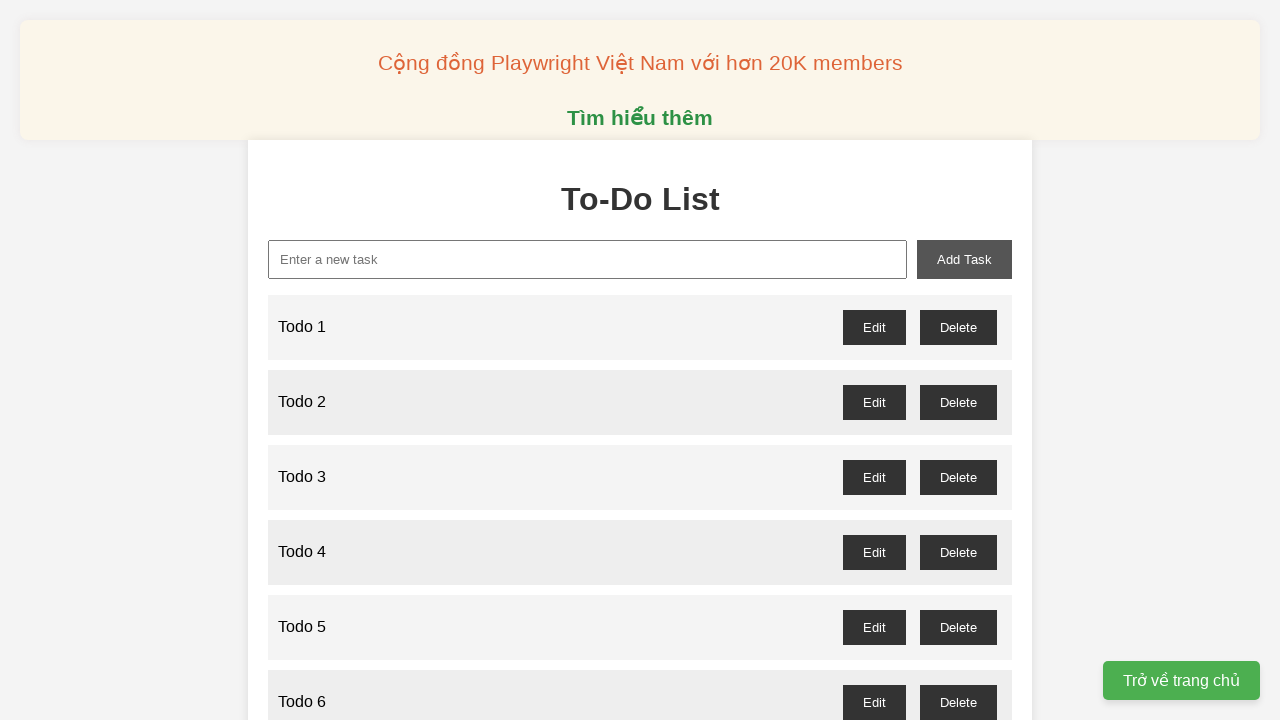

Filled new task input with 'Todo 99' on xpath=//input[@id='new-task']
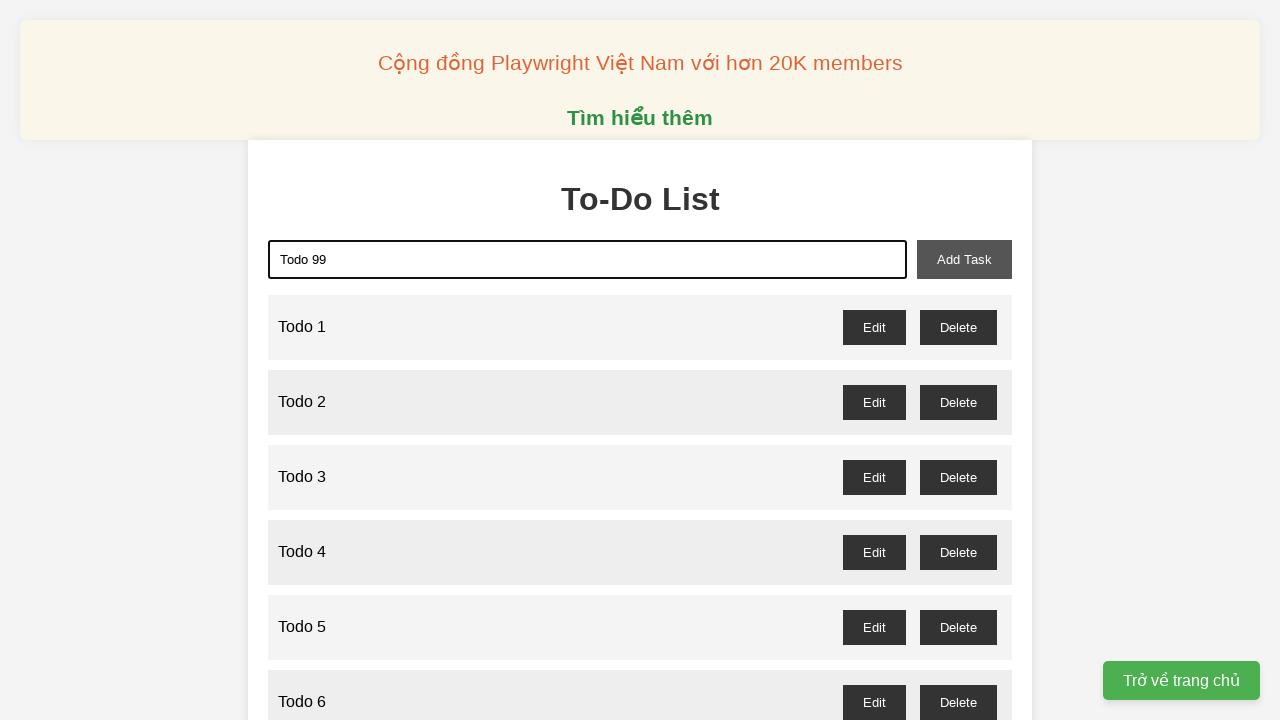

Clicked add task button to add 'Todo 99' at (964, 259) on xpath=//button[@id='add-task']
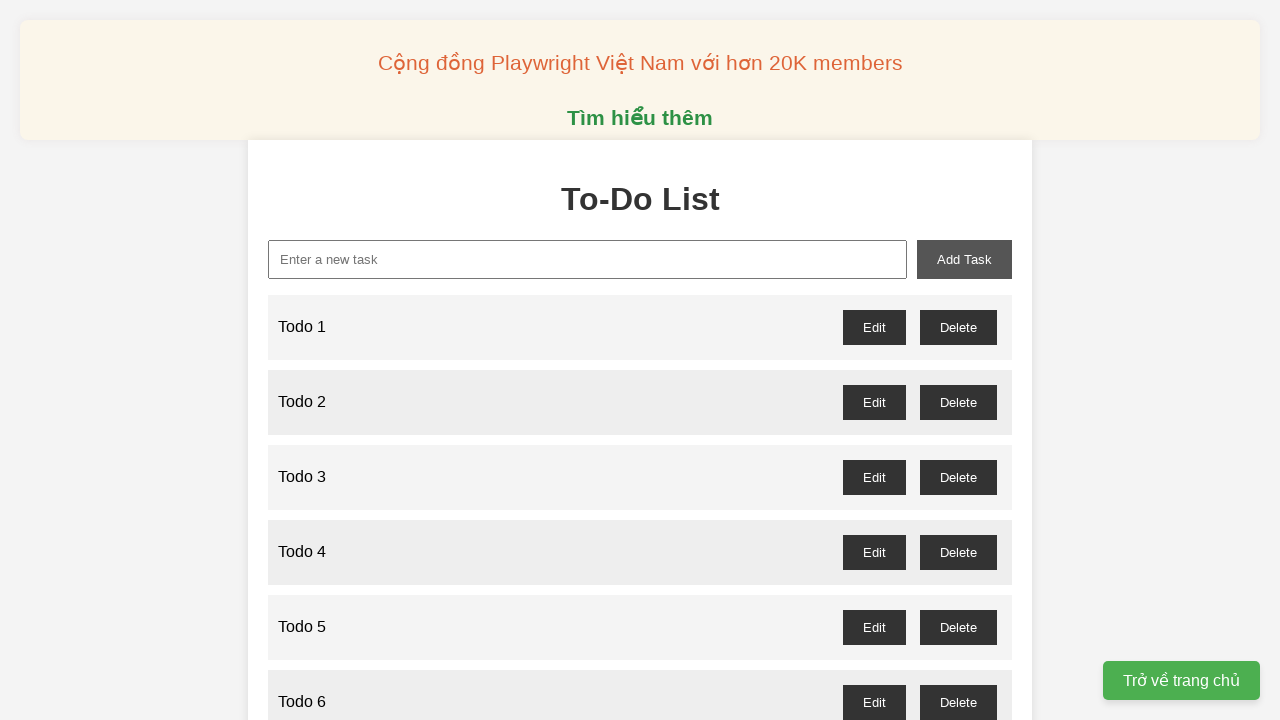

Filled new task input with 'Todo 100' on xpath=//input[@id='new-task']
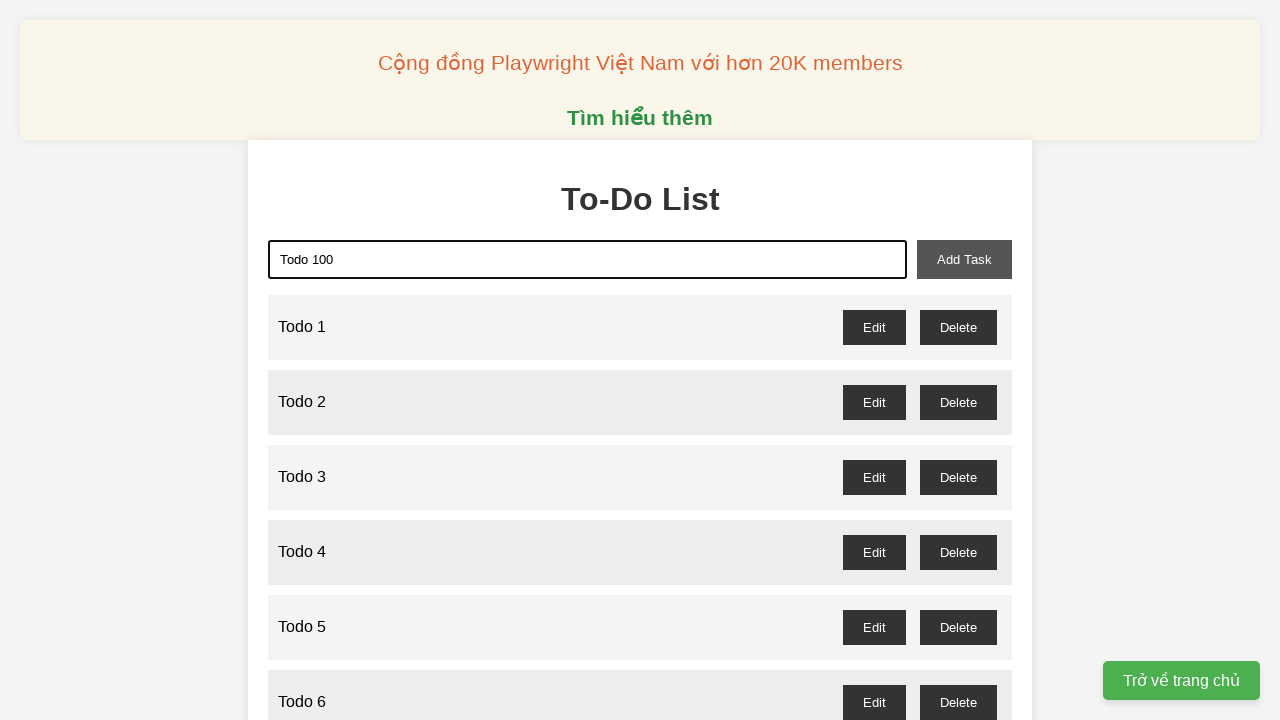

Clicked add task button to add 'Todo 100' at (964, 259) on xpath=//button[@id='add-task']
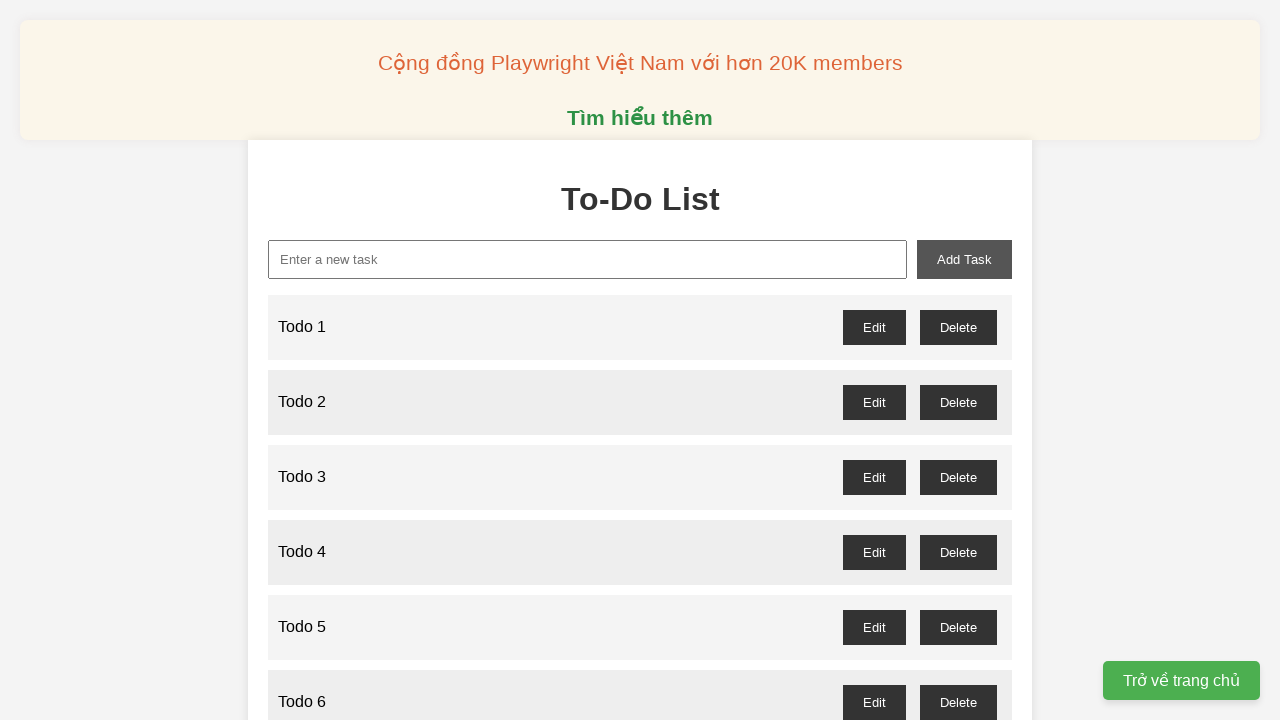

Set up dialog handler to accept confirmation dialogs
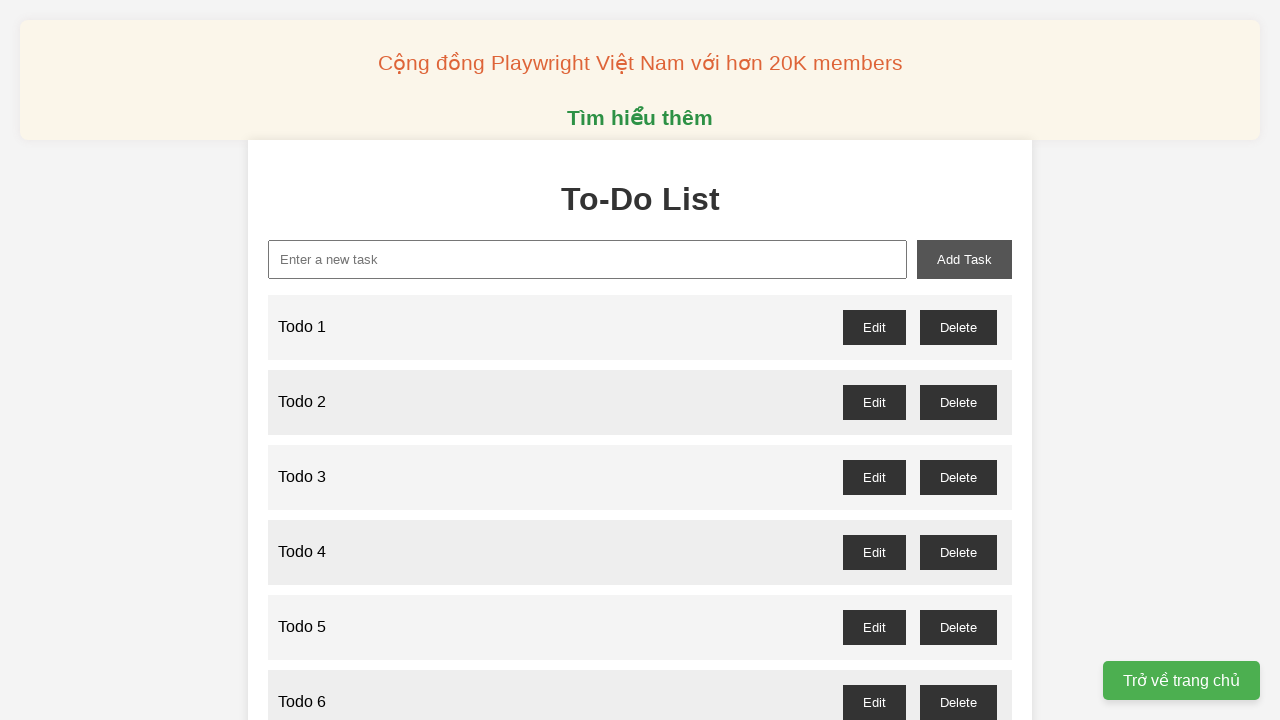

Clicked delete button for odd-numbered Todo 1 at (958, 327) on //button[@id='todo-1-delete']
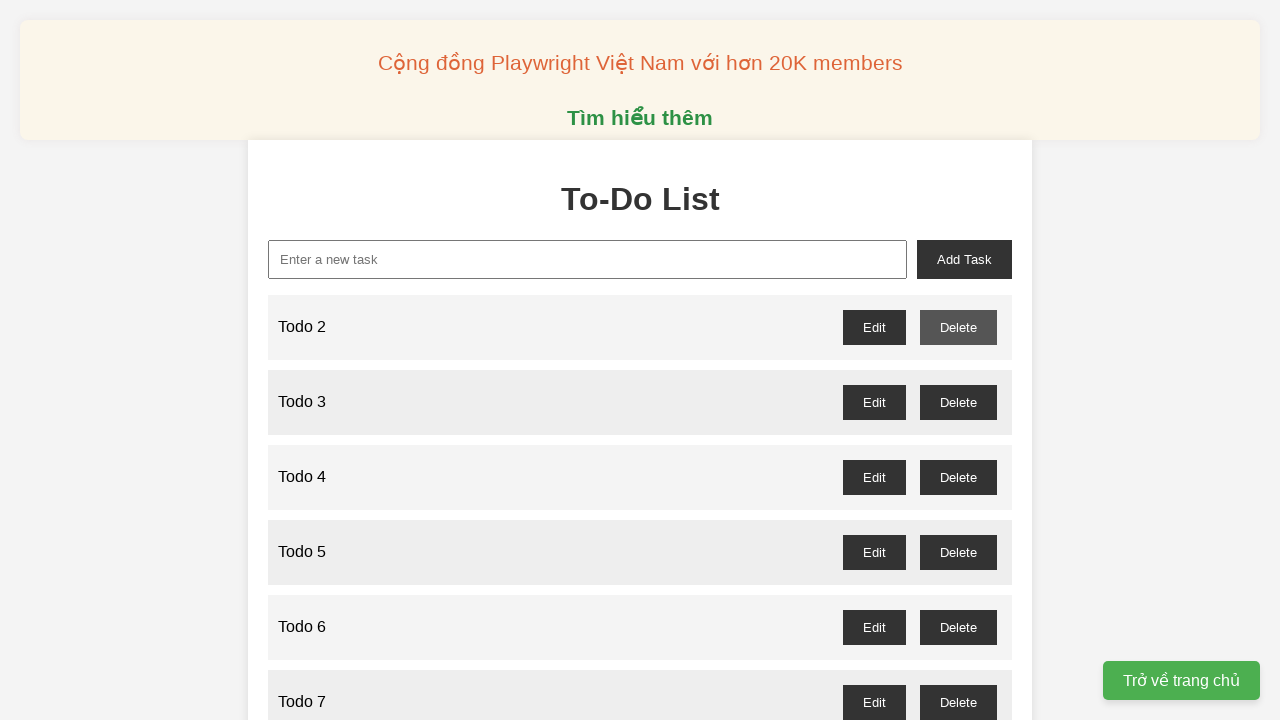

Clicked delete button for odd-numbered Todo 3 at (958, 402) on //button[@id='todo-3-delete']
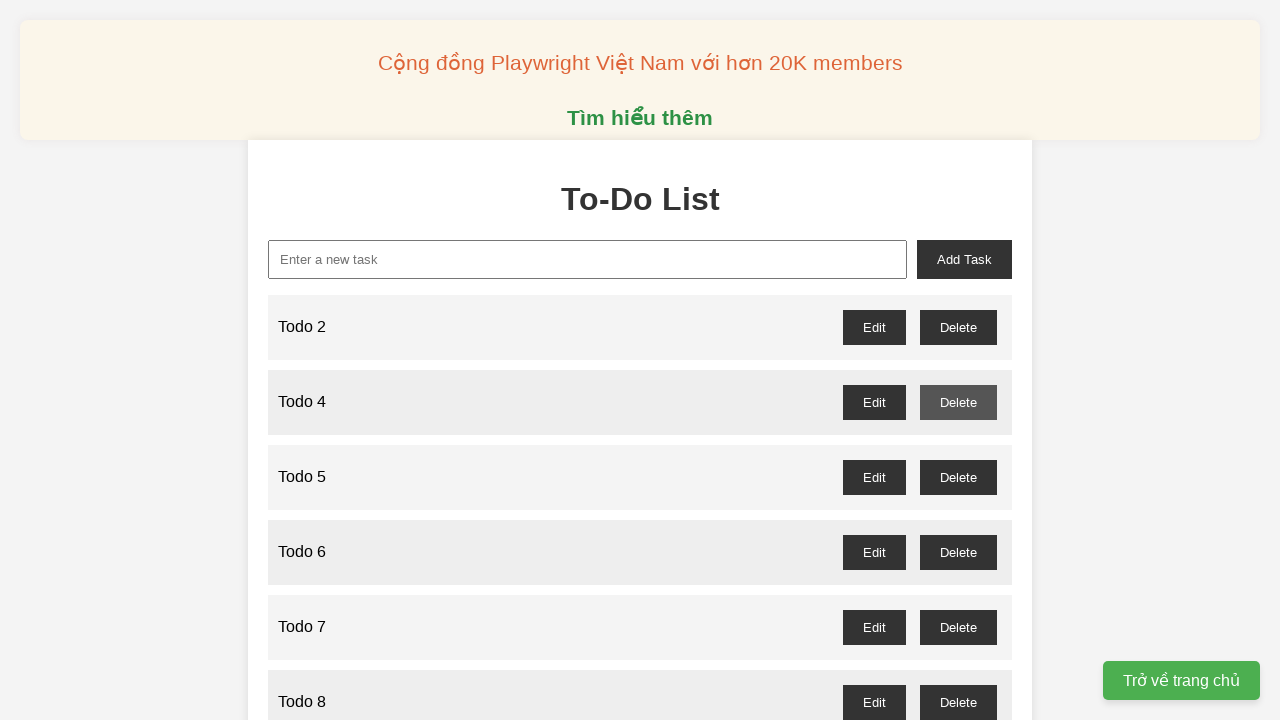

Clicked delete button for odd-numbered Todo 5 at (958, 477) on //button[@id='todo-5-delete']
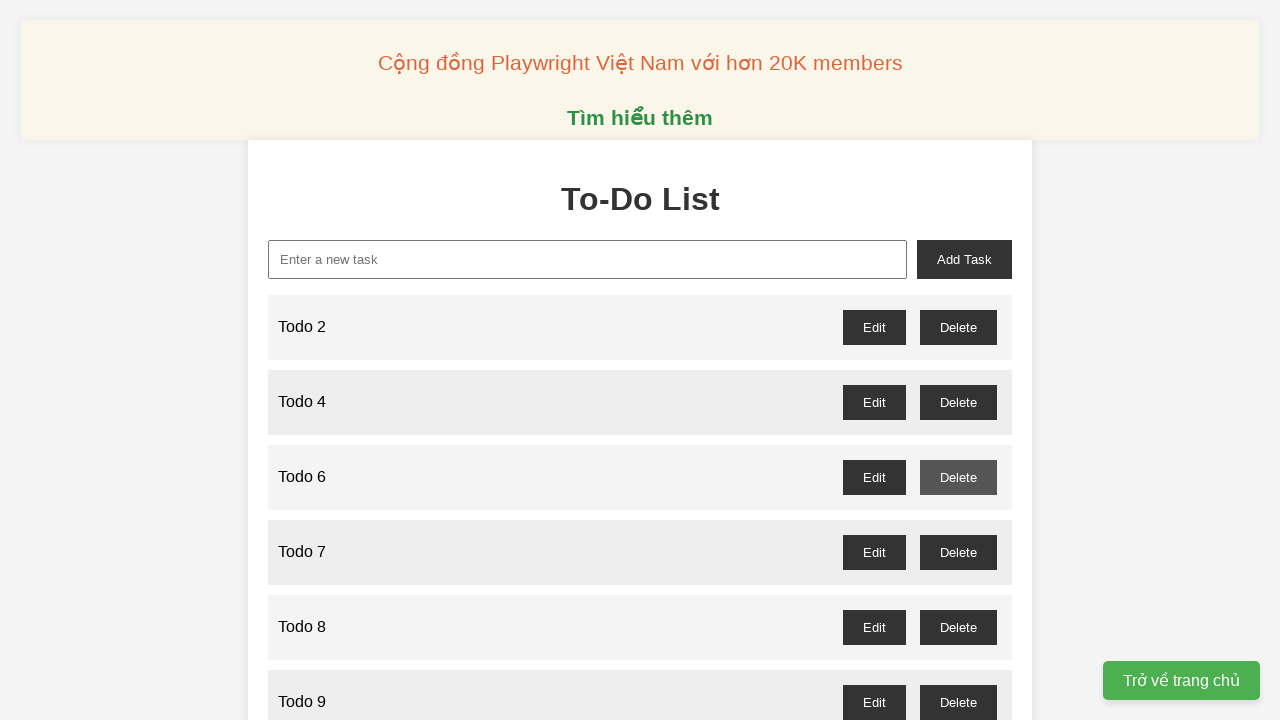

Clicked delete button for odd-numbered Todo 7 at (958, 552) on //button[@id='todo-7-delete']
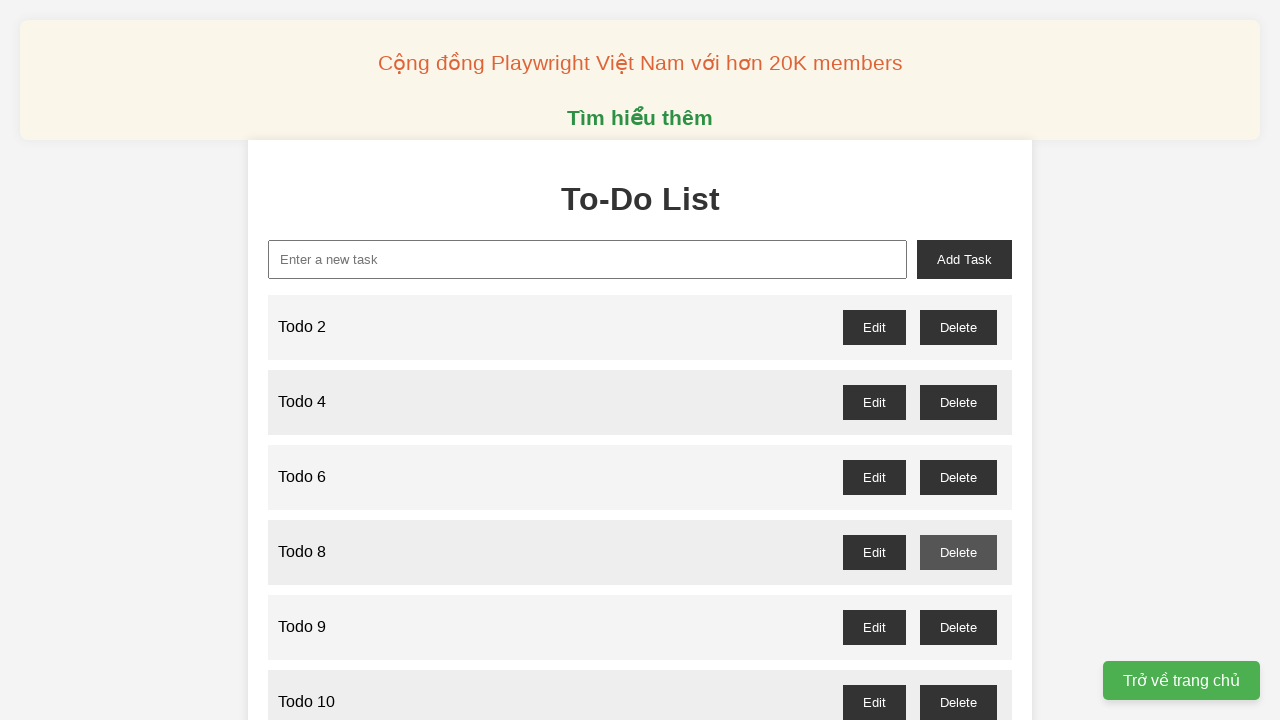

Clicked delete button for odd-numbered Todo 9 at (958, 627) on //button[@id='todo-9-delete']
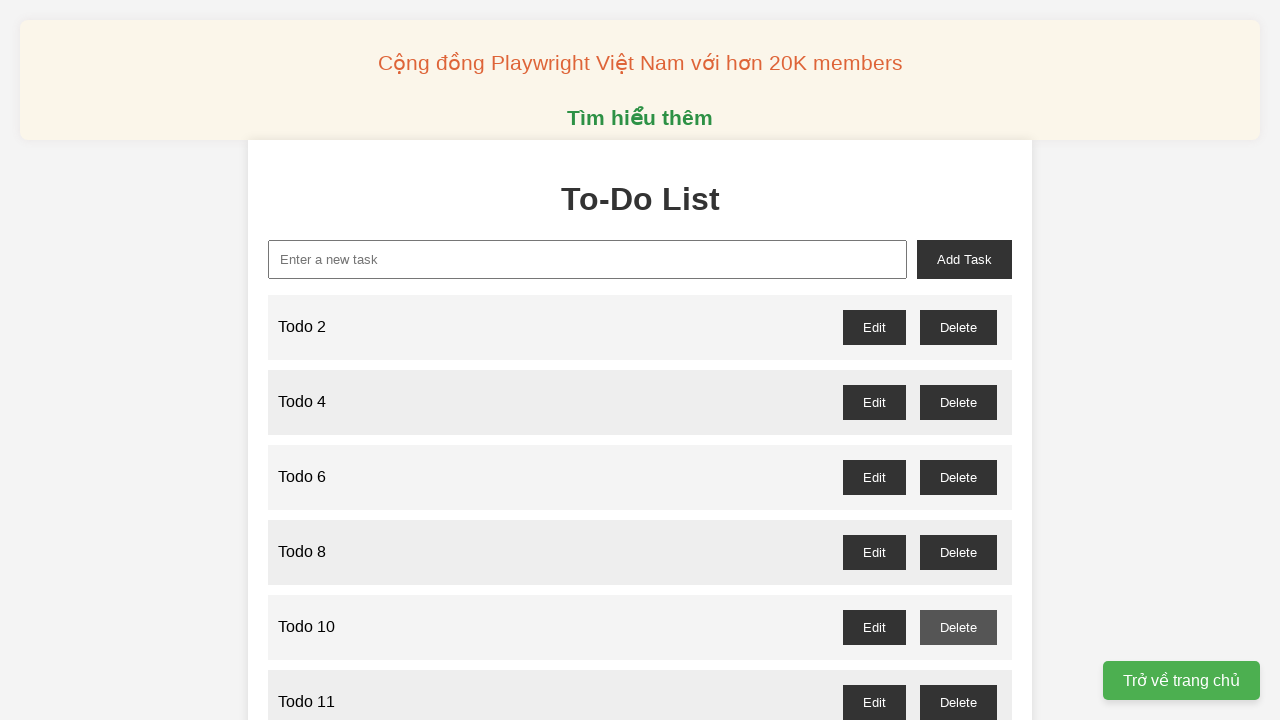

Clicked delete button for odd-numbered Todo 11 at (958, 702) on //button[@id='todo-11-delete']
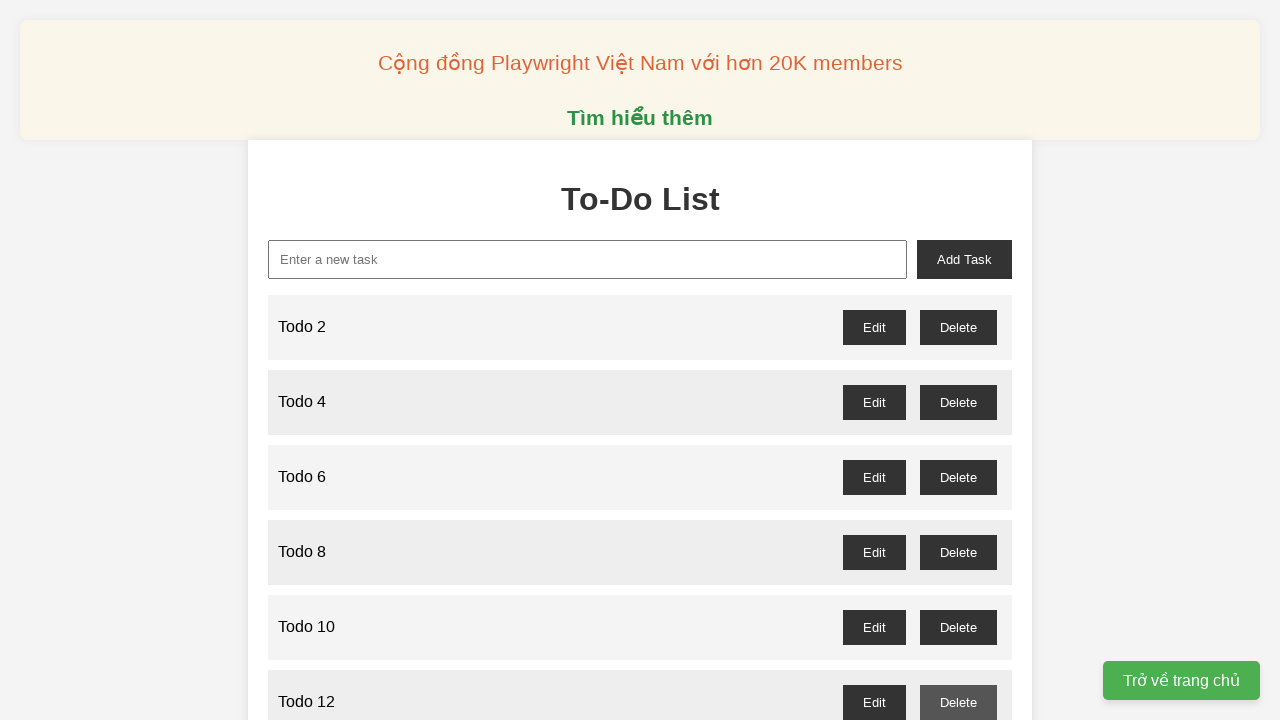

Clicked delete button for odd-numbered Todo 13 at (958, 360) on //button[@id='todo-13-delete']
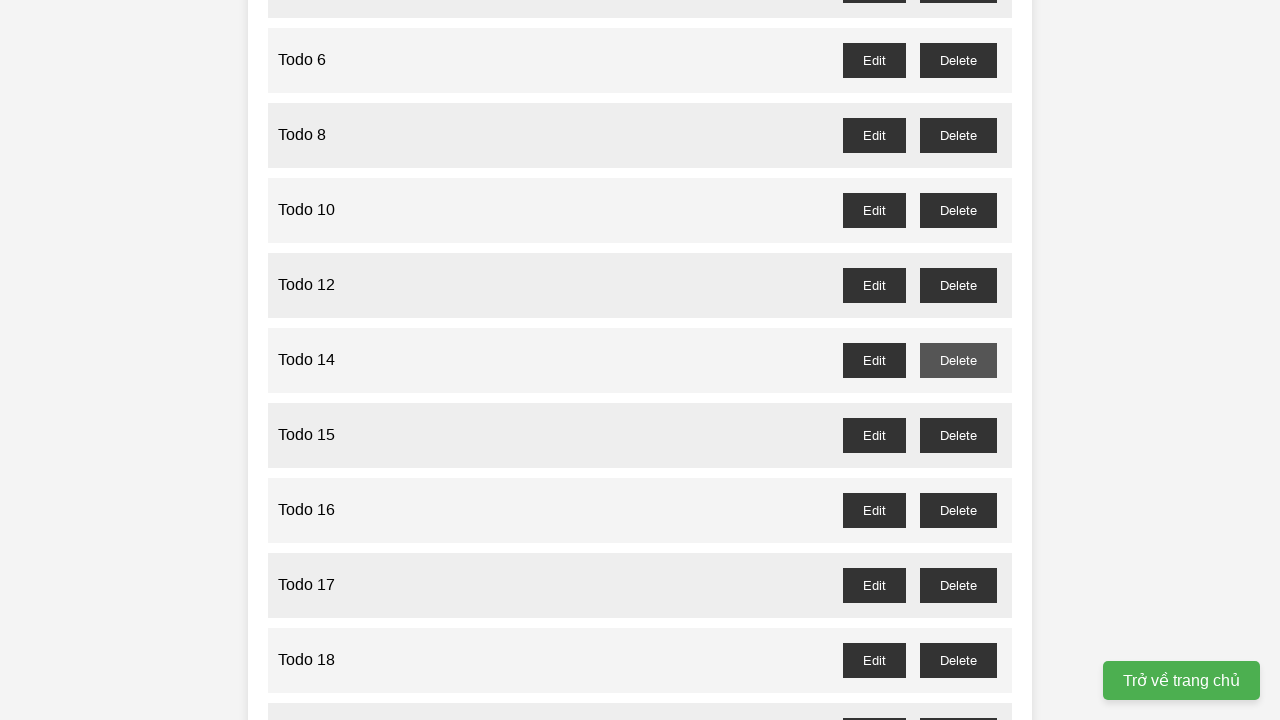

Clicked delete button for odd-numbered Todo 15 at (958, 435) on //button[@id='todo-15-delete']
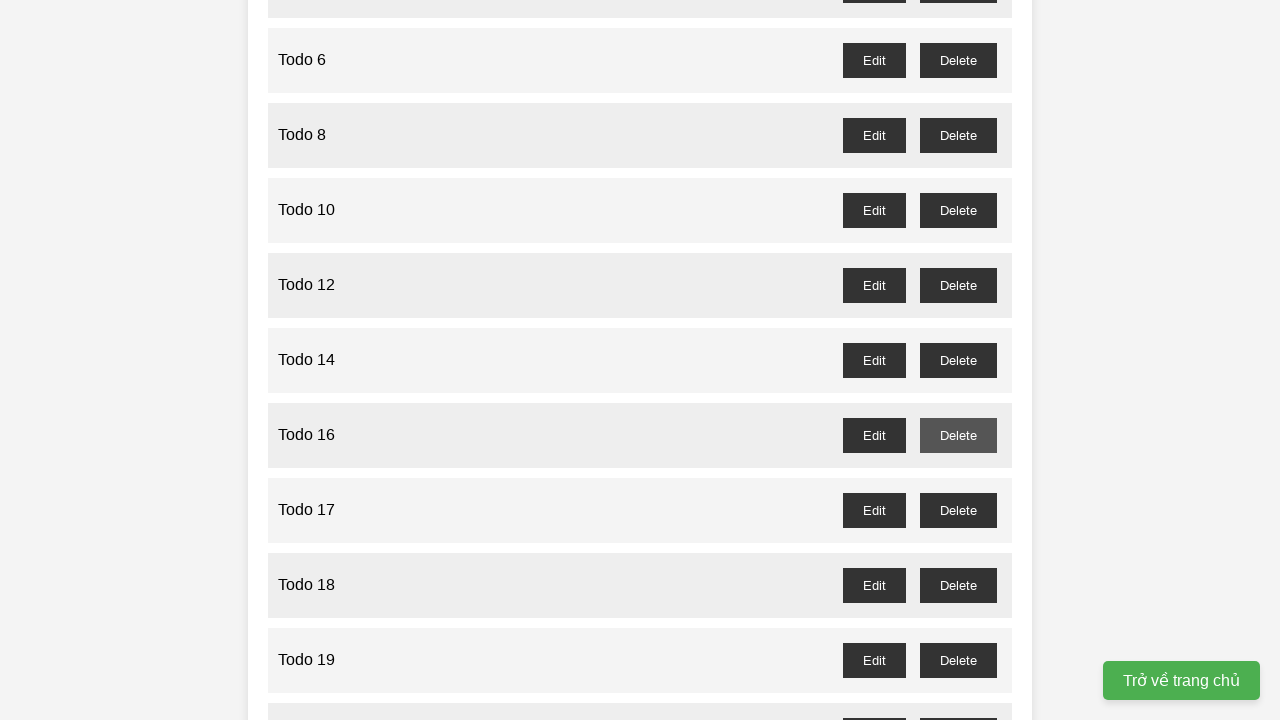

Clicked delete button for odd-numbered Todo 17 at (958, 510) on //button[@id='todo-17-delete']
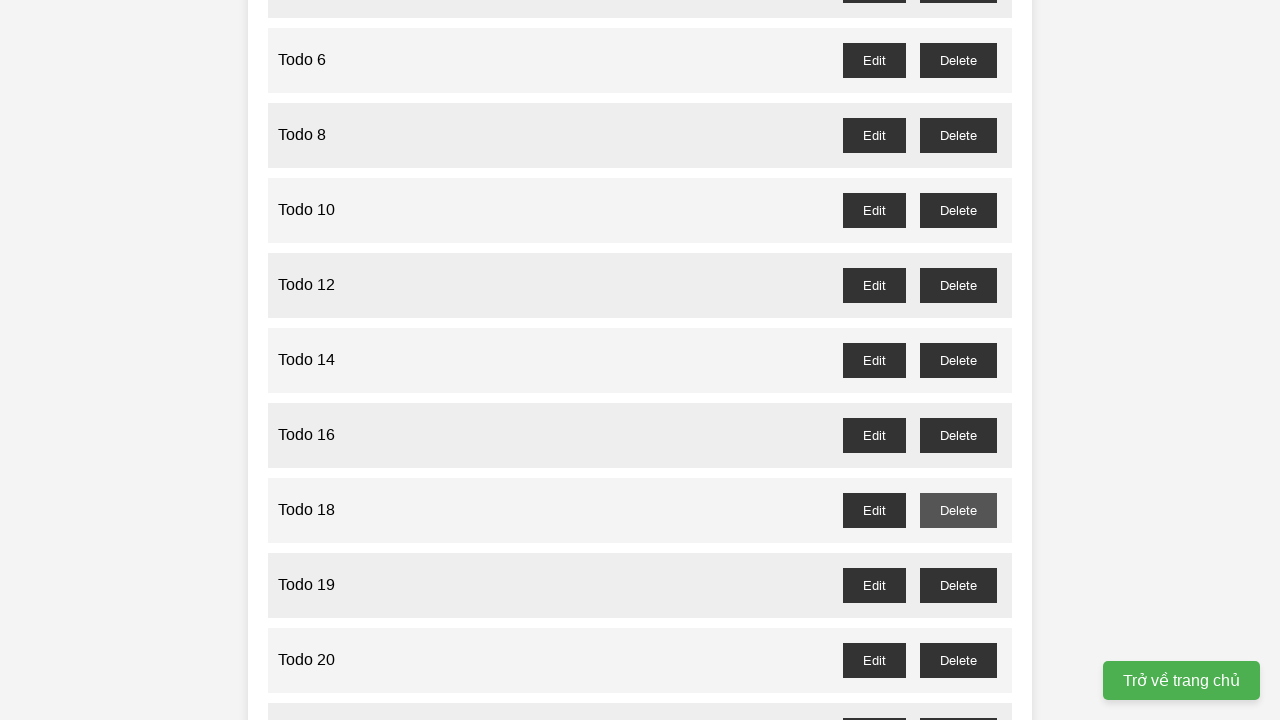

Clicked delete button for odd-numbered Todo 19 at (958, 585) on //button[@id='todo-19-delete']
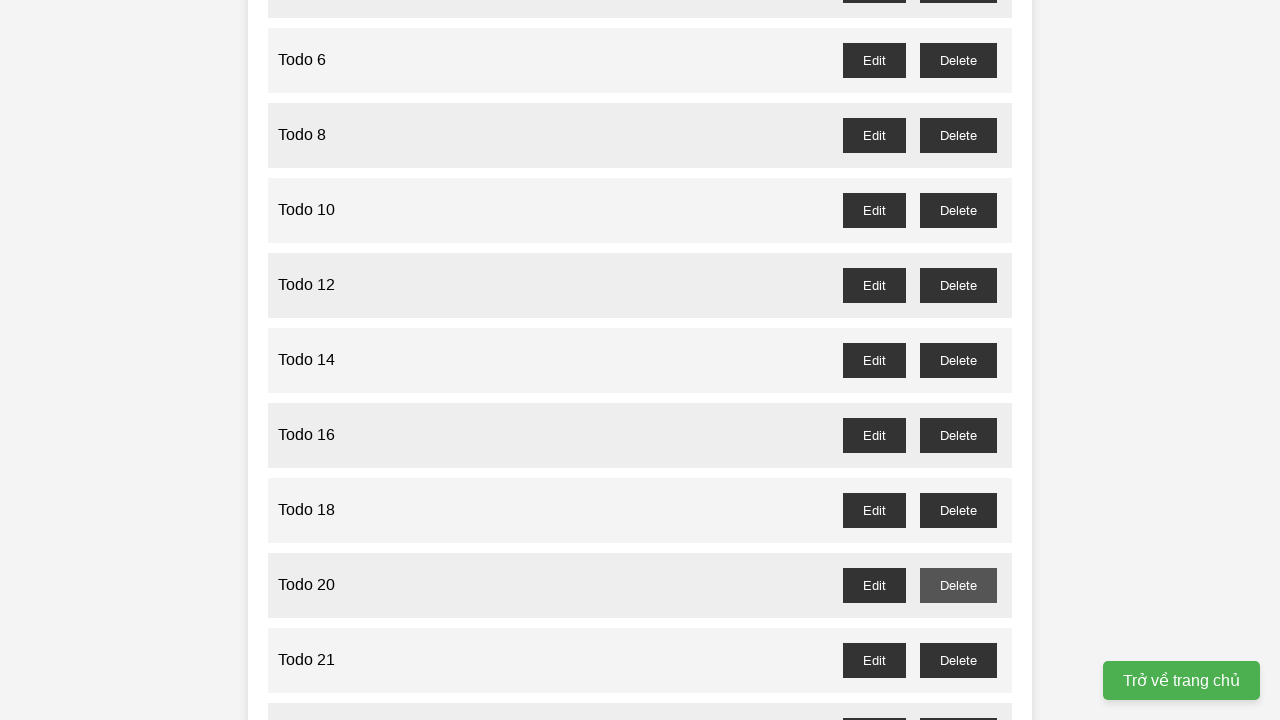

Clicked delete button for odd-numbered Todo 21 at (958, 660) on //button[@id='todo-21-delete']
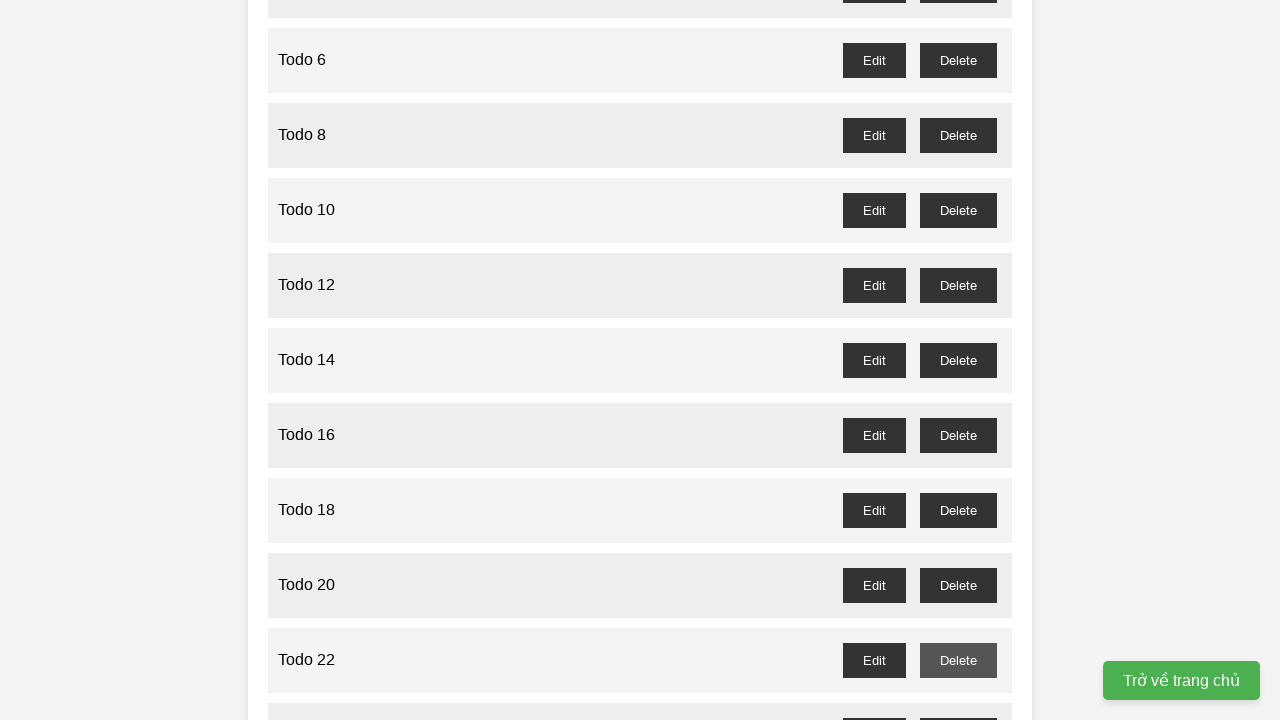

Clicked delete button for odd-numbered Todo 23 at (958, 703) on //button[@id='todo-23-delete']
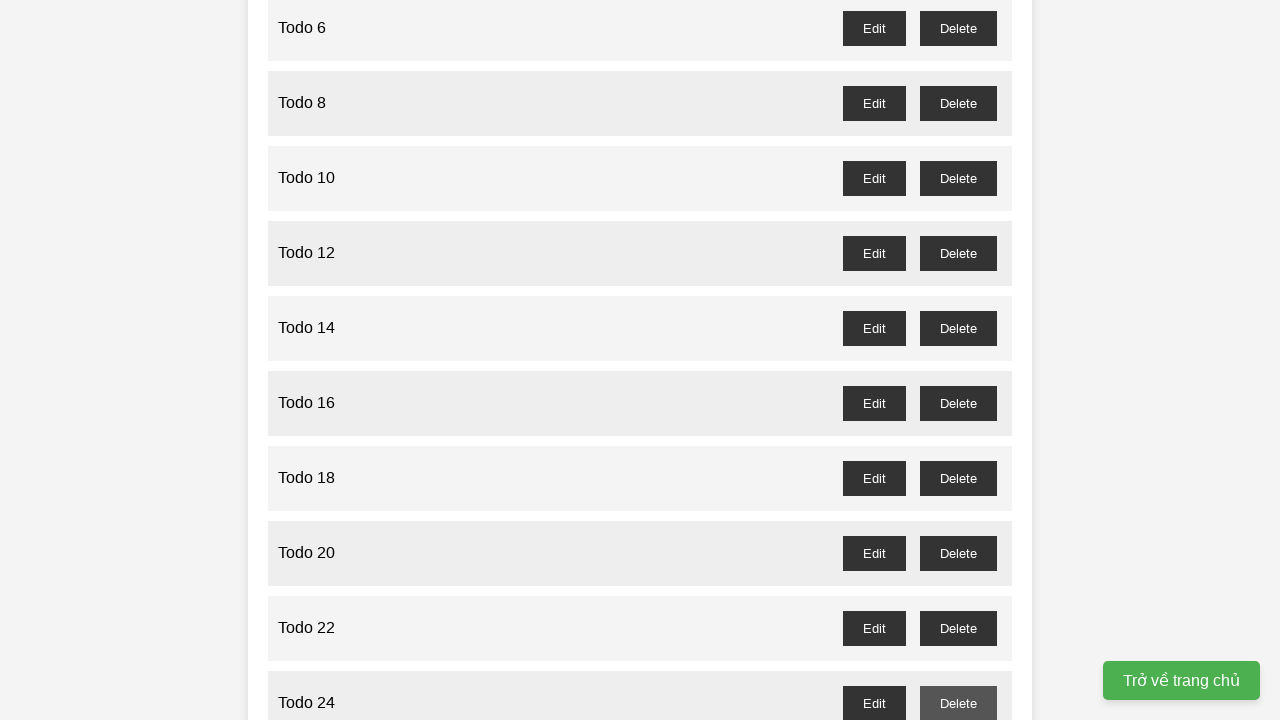

Clicked delete button for odd-numbered Todo 25 at (958, 360) on //button[@id='todo-25-delete']
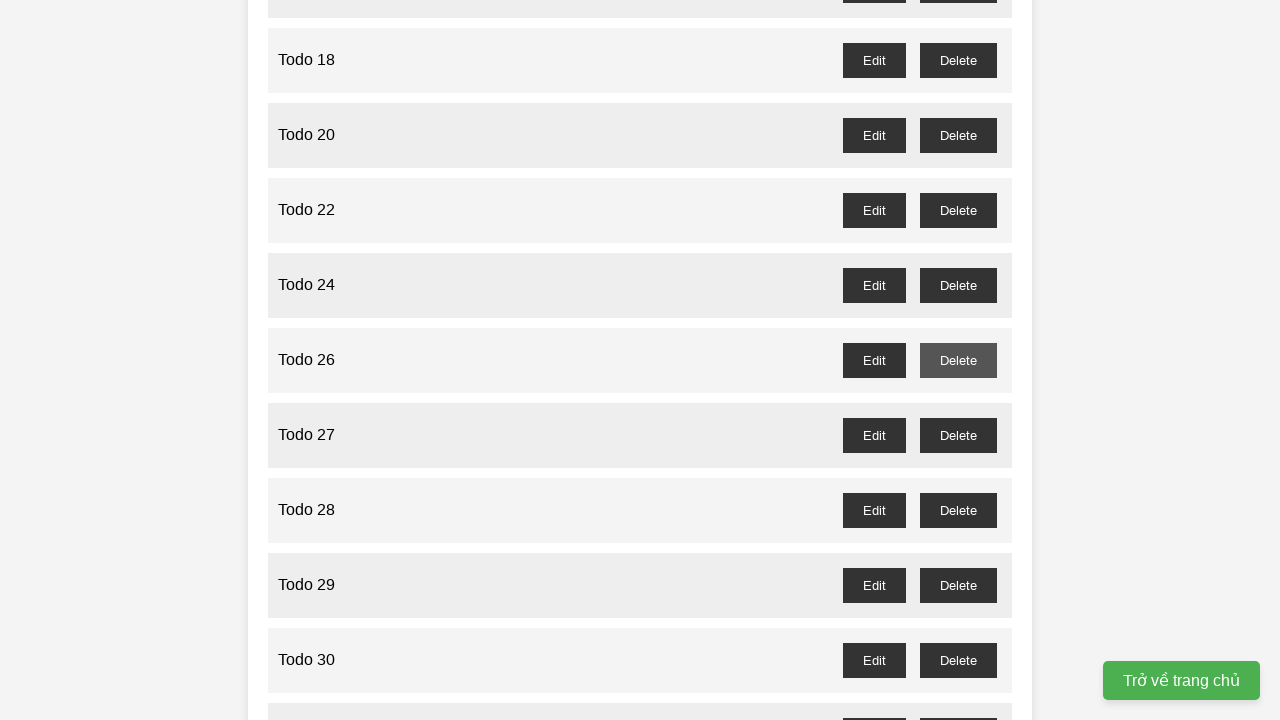

Clicked delete button for odd-numbered Todo 27 at (958, 435) on //button[@id='todo-27-delete']
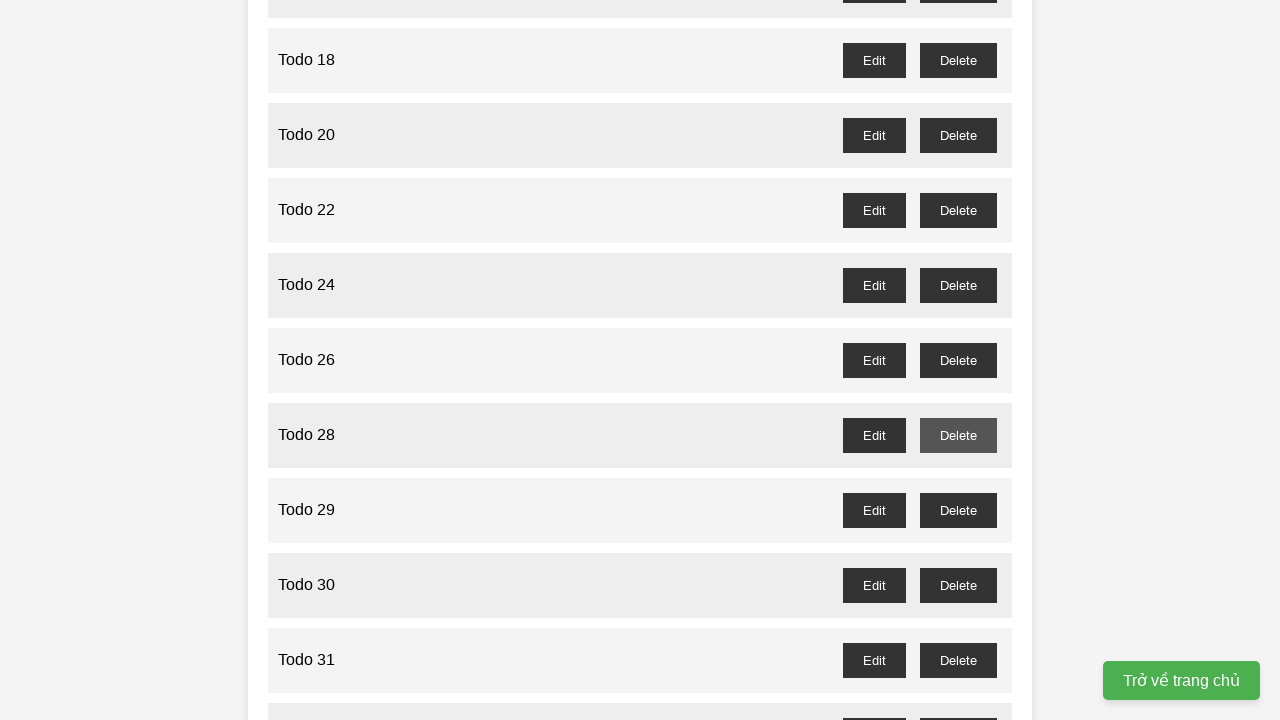

Clicked delete button for odd-numbered Todo 29 at (958, 510) on //button[@id='todo-29-delete']
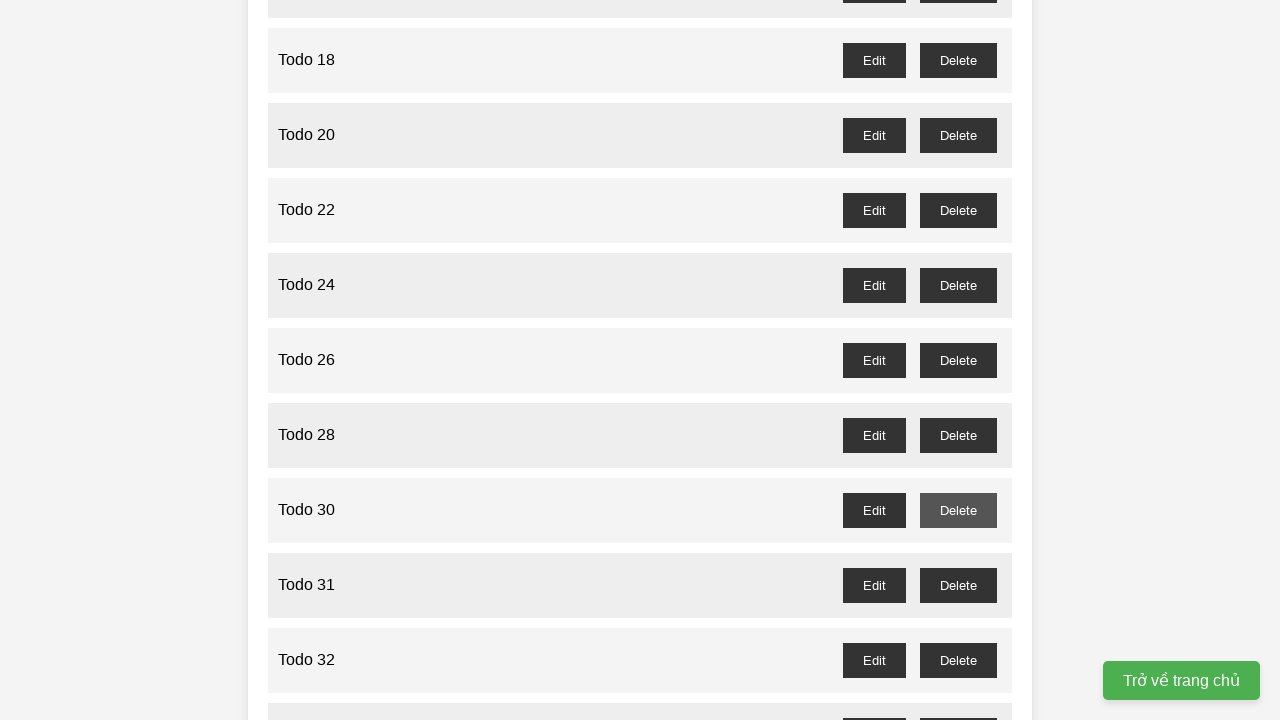

Clicked delete button for odd-numbered Todo 31 at (958, 585) on //button[@id='todo-31-delete']
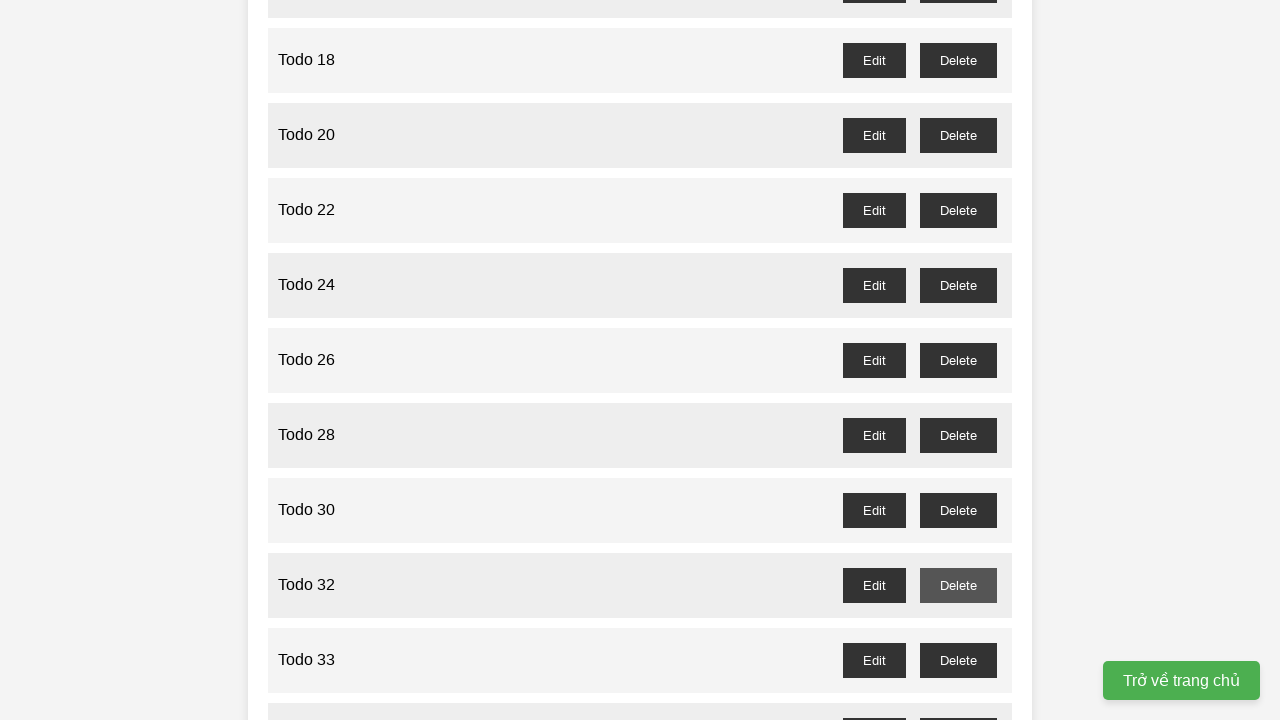

Clicked delete button for odd-numbered Todo 33 at (958, 660) on //button[@id='todo-33-delete']
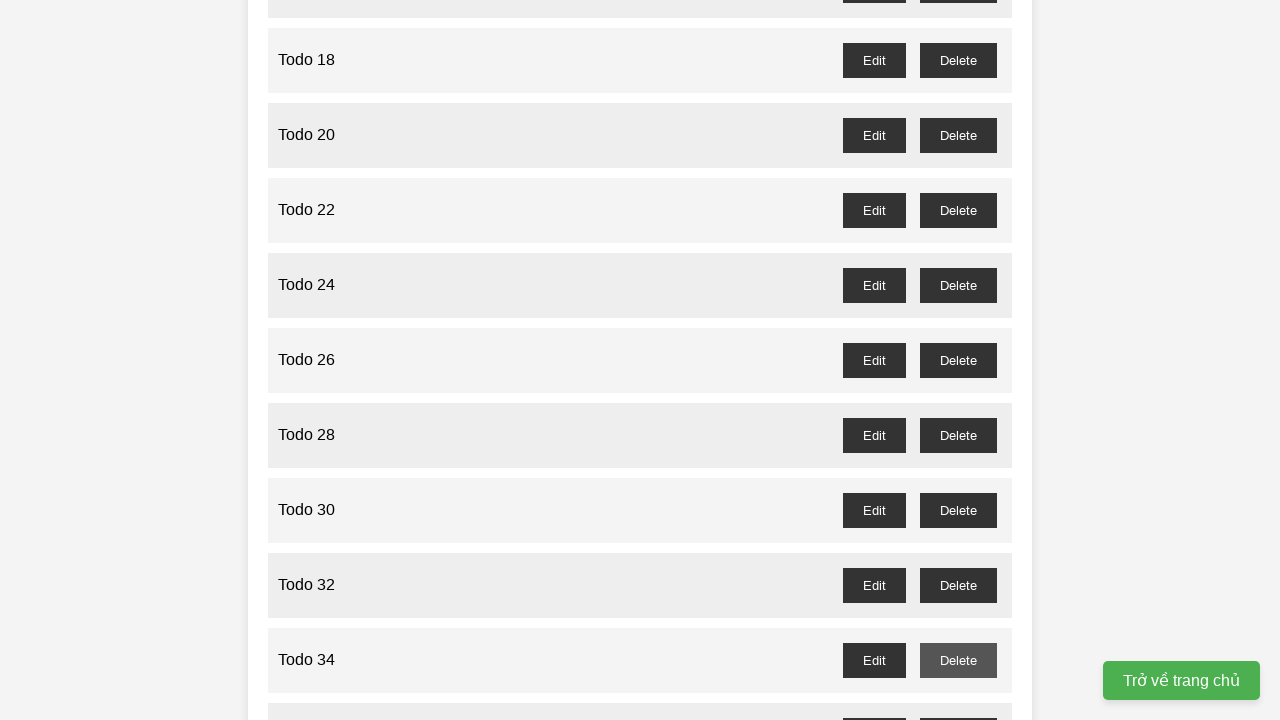

Clicked delete button for odd-numbered Todo 35 at (958, 703) on //button[@id='todo-35-delete']
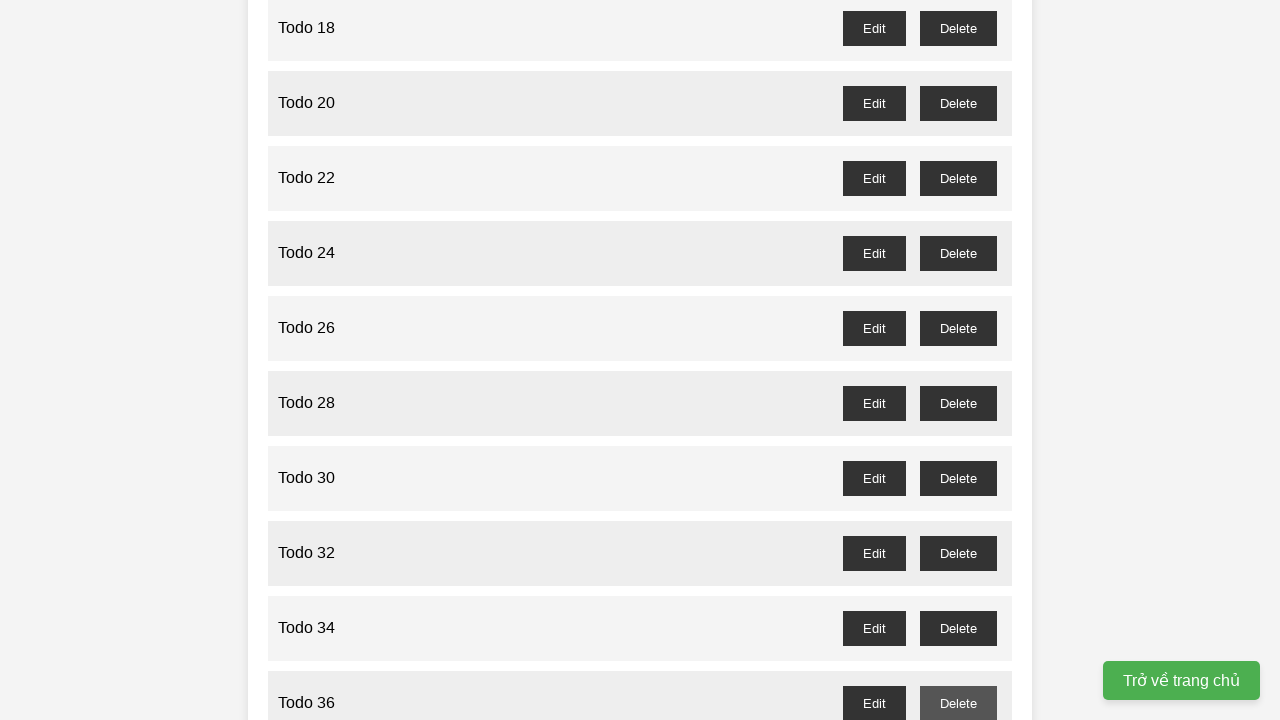

Clicked delete button for odd-numbered Todo 37 at (958, 360) on //button[@id='todo-37-delete']
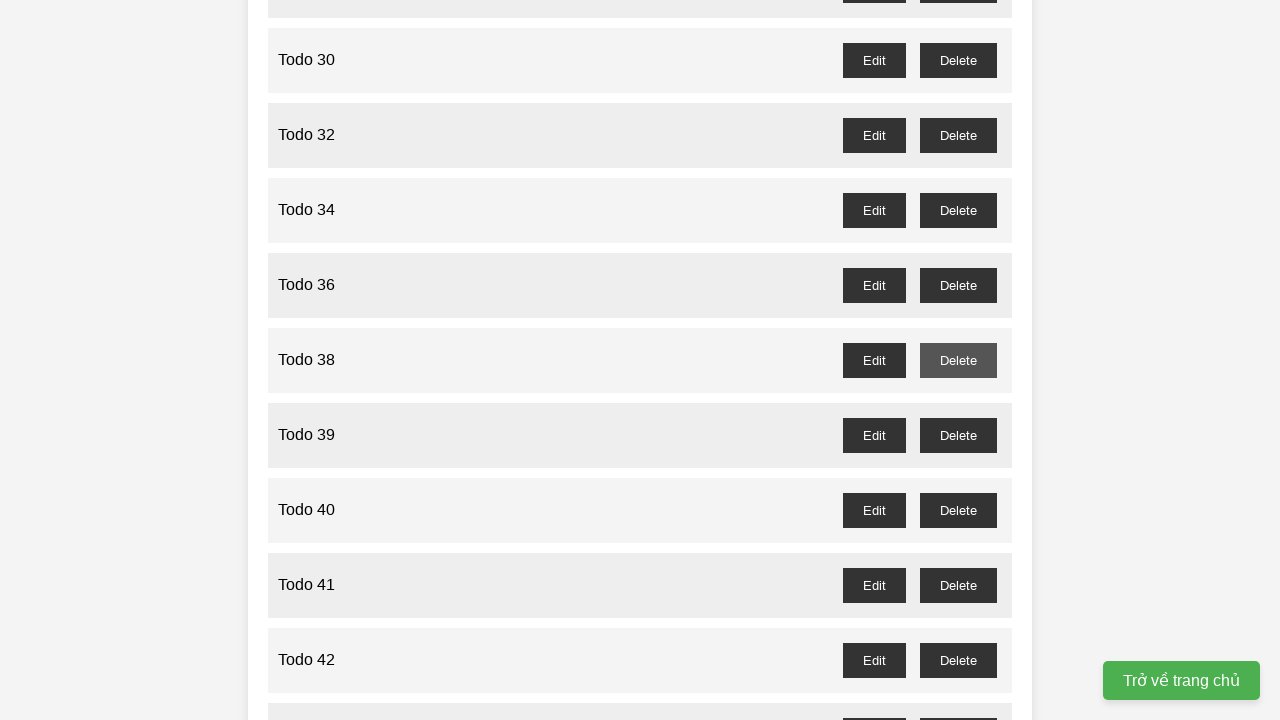

Clicked delete button for odd-numbered Todo 39 at (958, 435) on //button[@id='todo-39-delete']
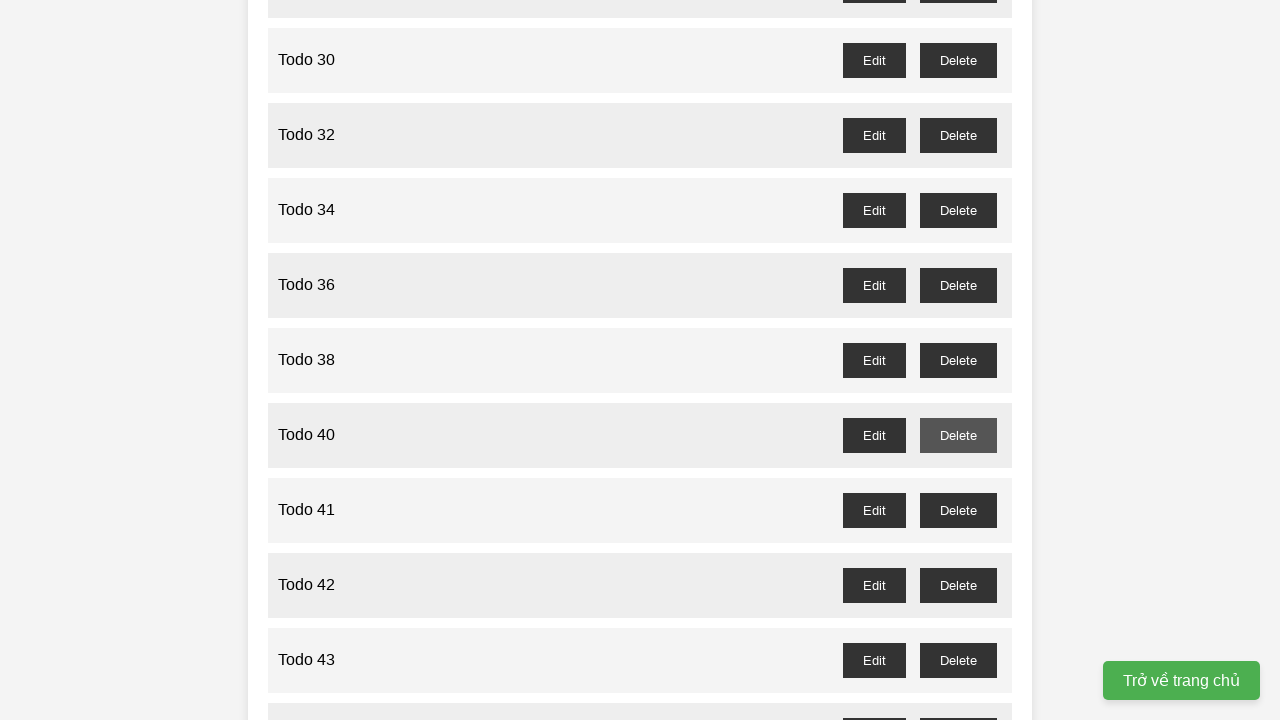

Clicked delete button for odd-numbered Todo 41 at (958, 510) on //button[@id='todo-41-delete']
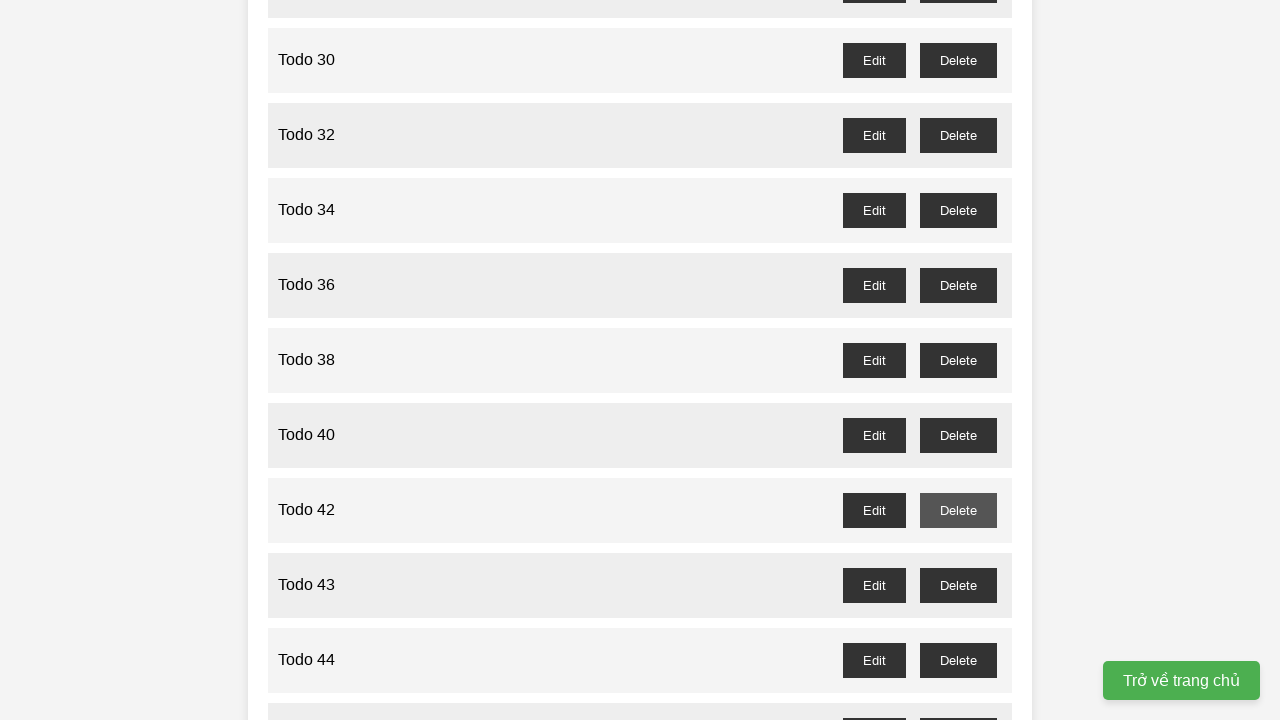

Clicked delete button for odd-numbered Todo 43 at (958, 585) on //button[@id='todo-43-delete']
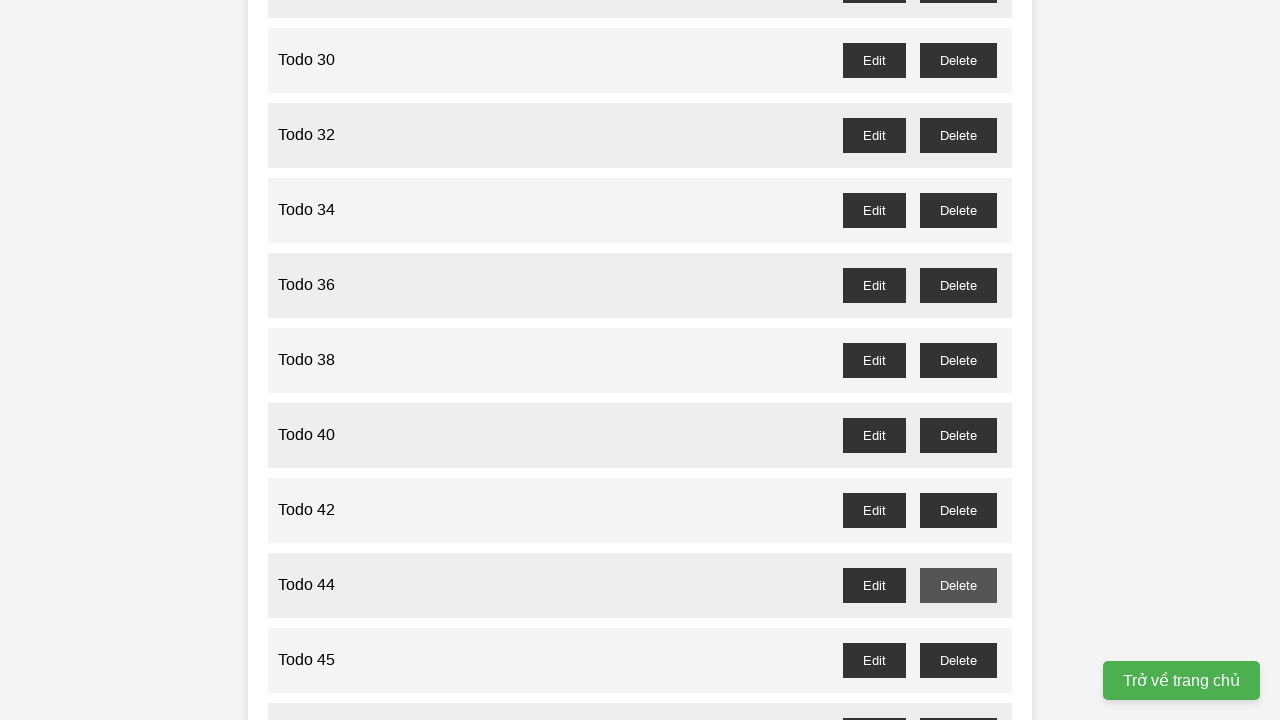

Clicked delete button for odd-numbered Todo 45 at (958, 660) on //button[@id='todo-45-delete']
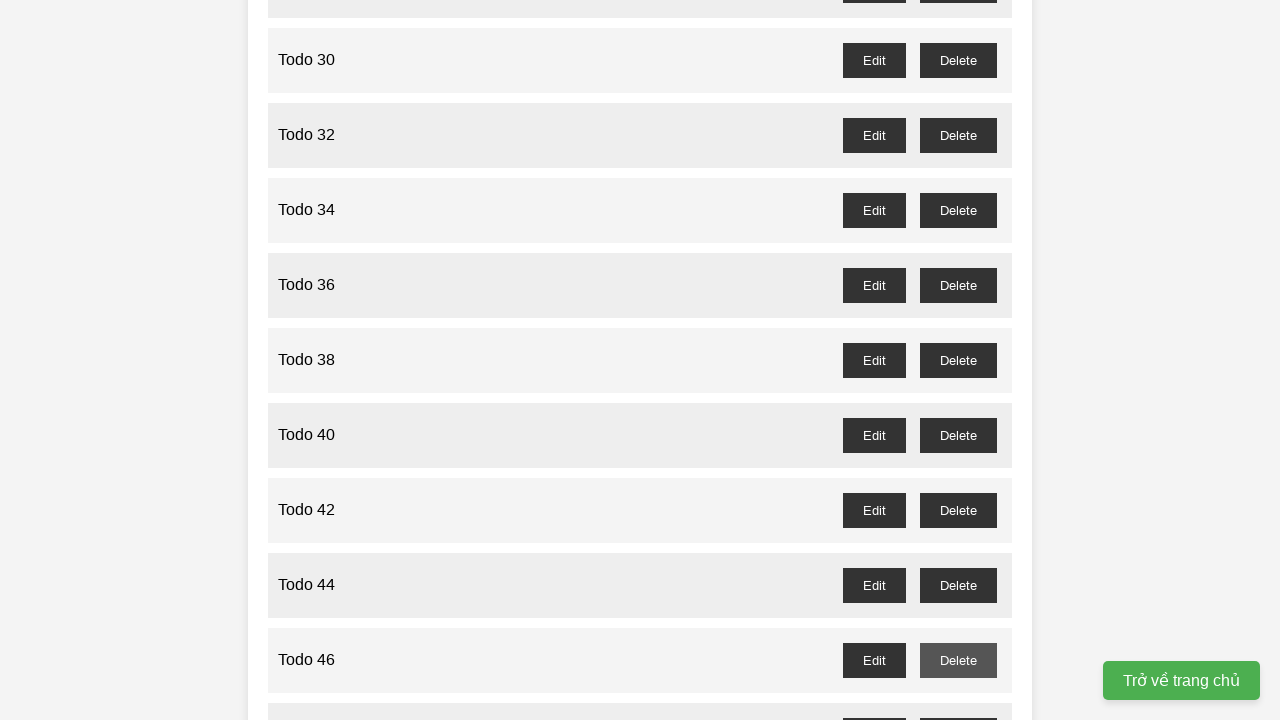

Clicked delete button for odd-numbered Todo 47 at (958, 703) on //button[@id='todo-47-delete']
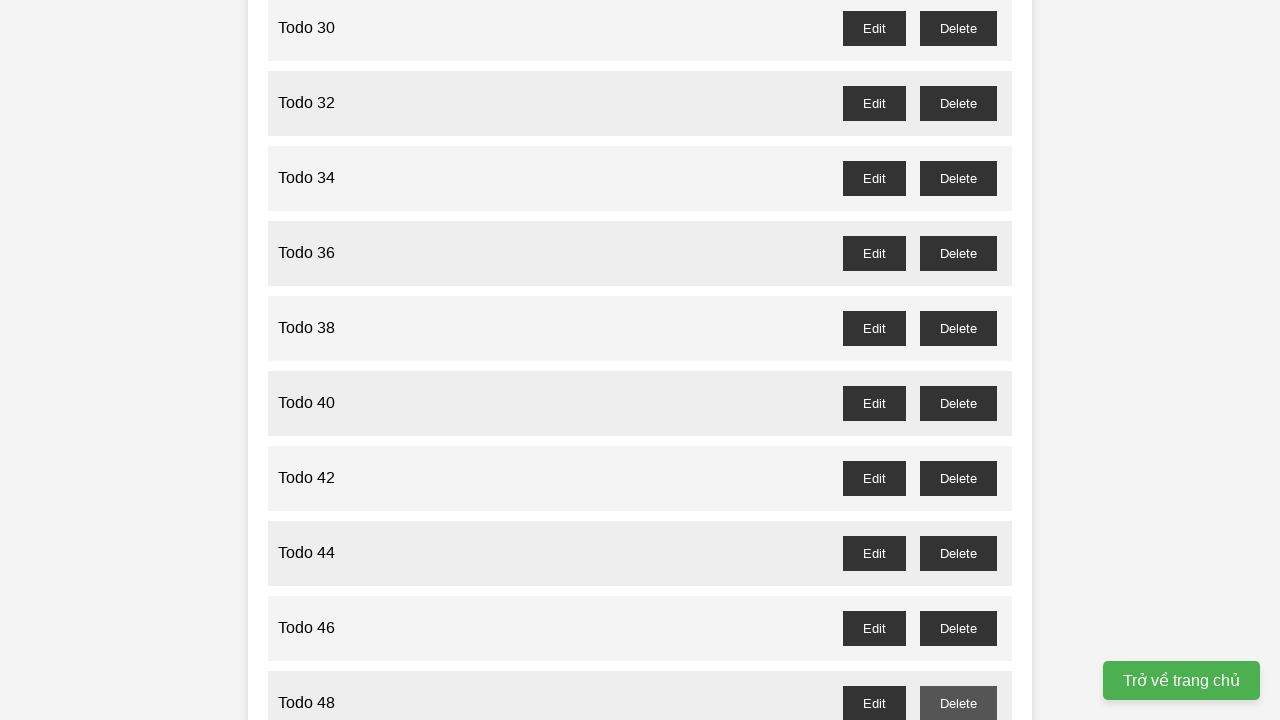

Clicked delete button for odd-numbered Todo 49 at (958, 360) on //button[@id='todo-49-delete']
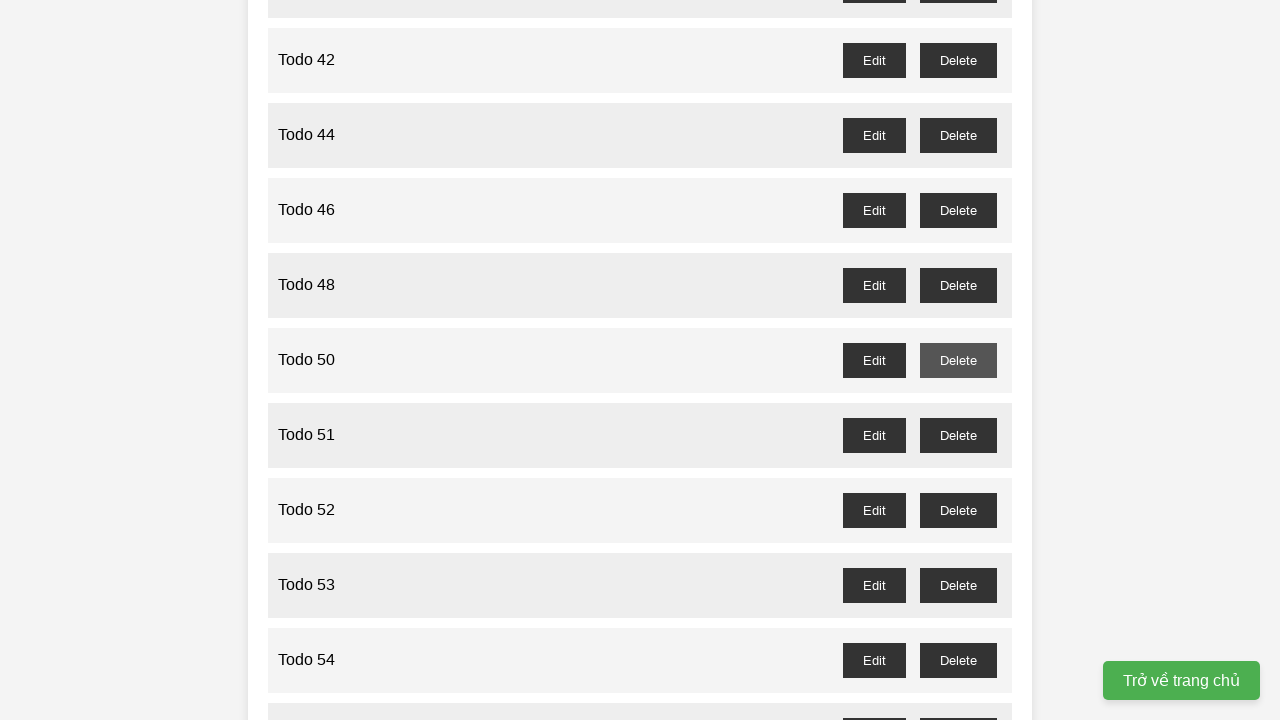

Clicked delete button for odd-numbered Todo 51 at (958, 435) on //button[@id='todo-51-delete']
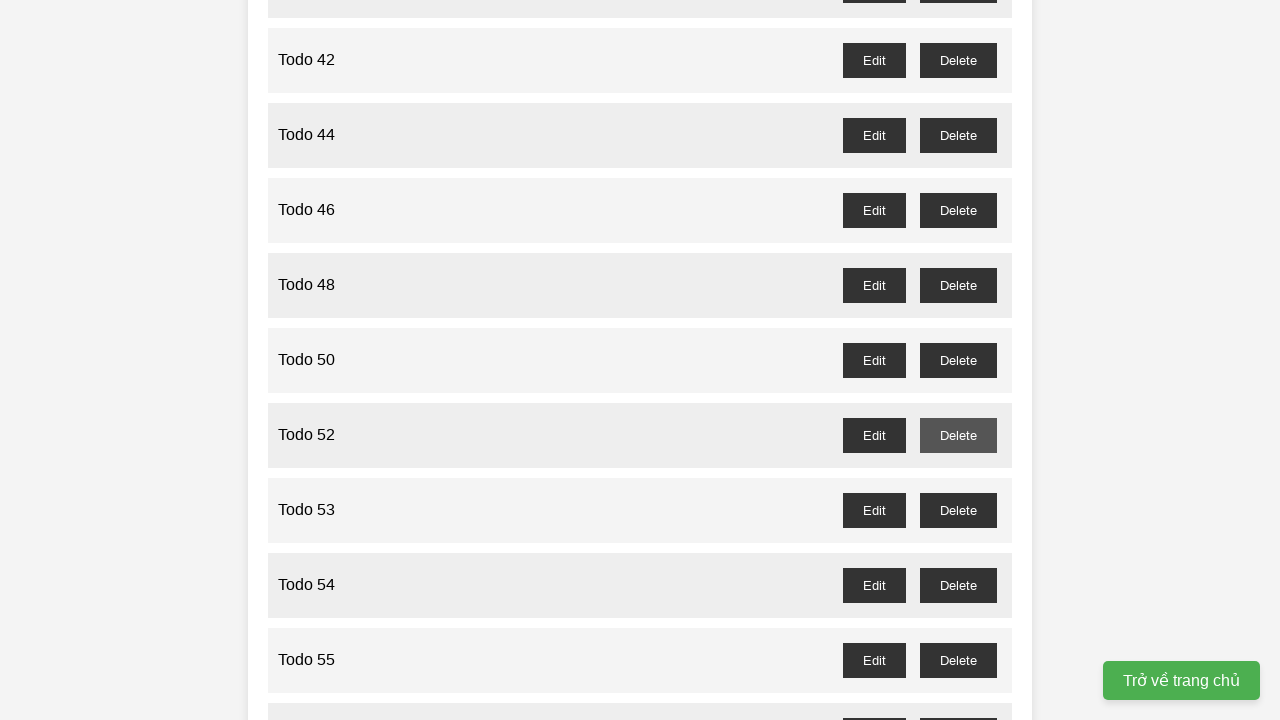

Clicked delete button for odd-numbered Todo 53 at (958, 510) on //button[@id='todo-53-delete']
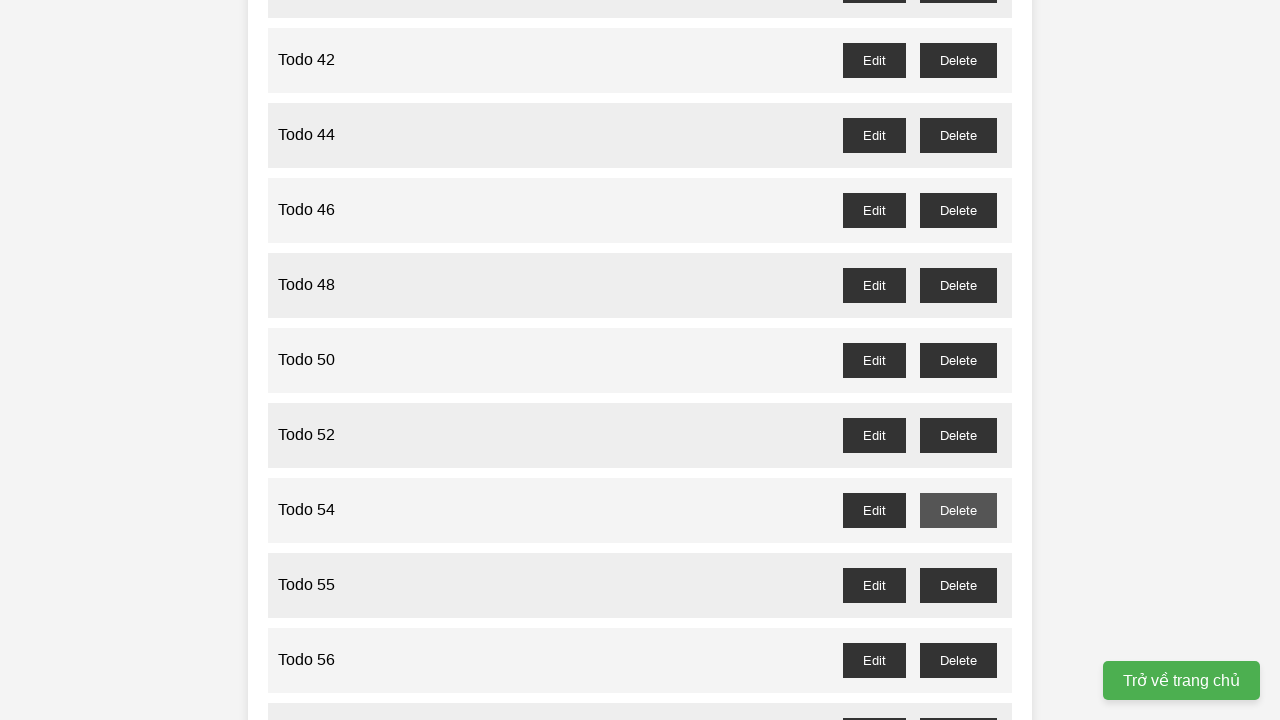

Clicked delete button for odd-numbered Todo 55 at (958, 585) on //button[@id='todo-55-delete']
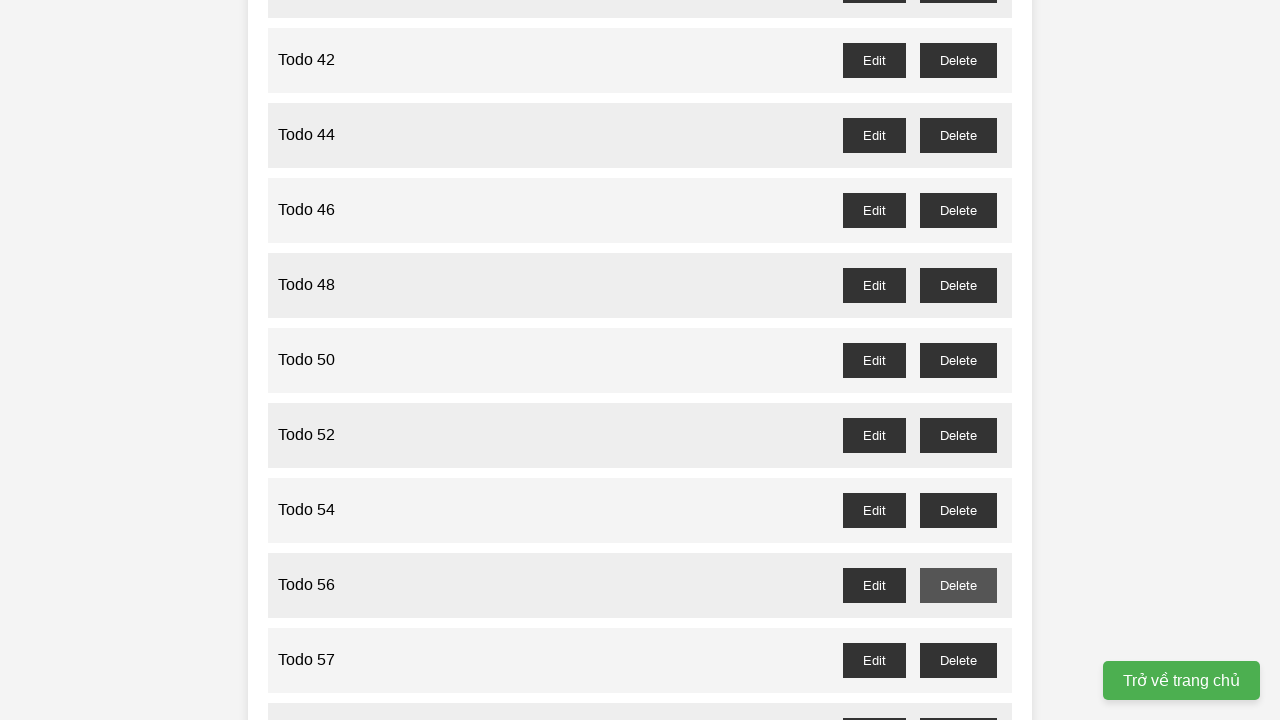

Clicked delete button for odd-numbered Todo 57 at (958, 660) on //button[@id='todo-57-delete']
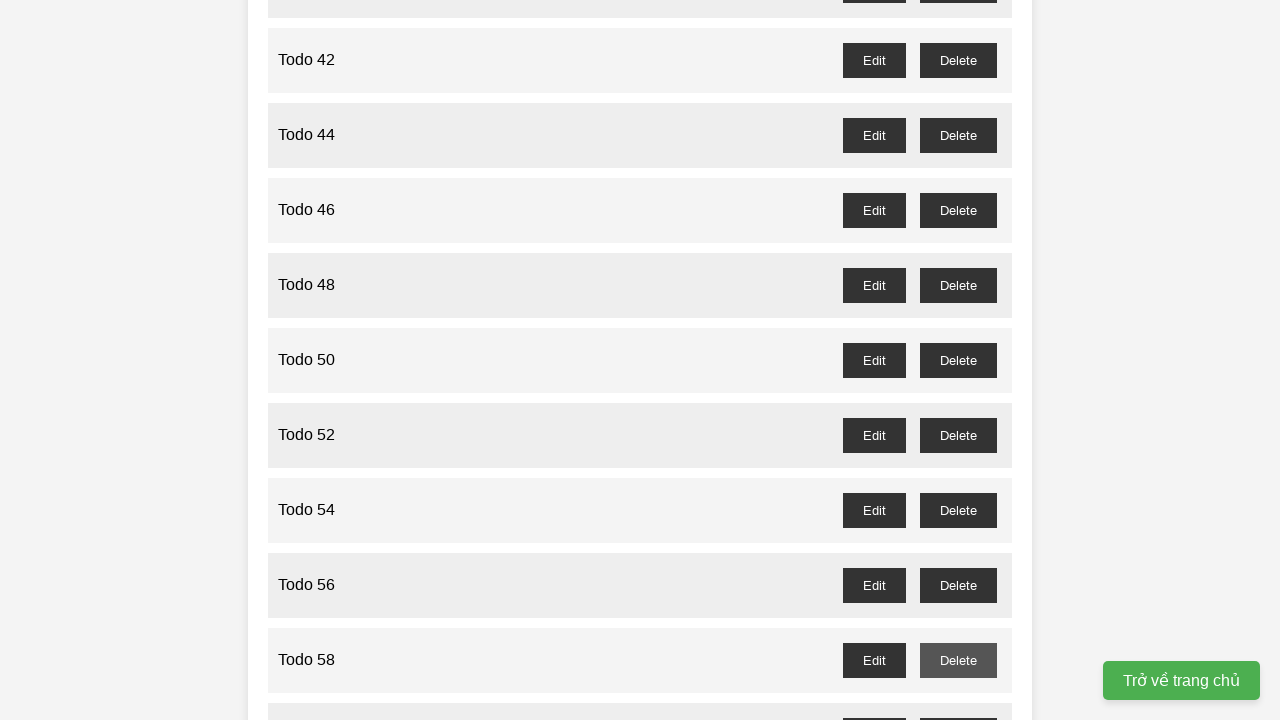

Clicked delete button for odd-numbered Todo 59 at (958, 703) on //button[@id='todo-59-delete']
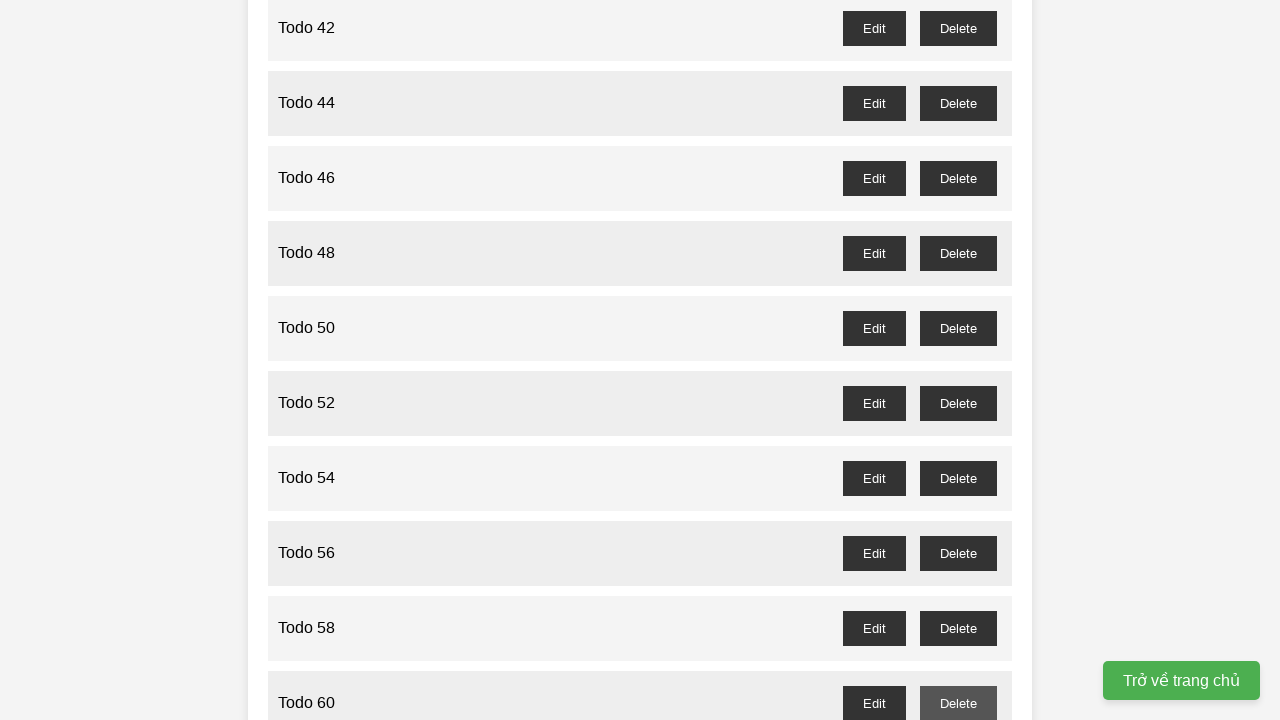

Clicked delete button for odd-numbered Todo 61 at (958, 360) on //button[@id='todo-61-delete']
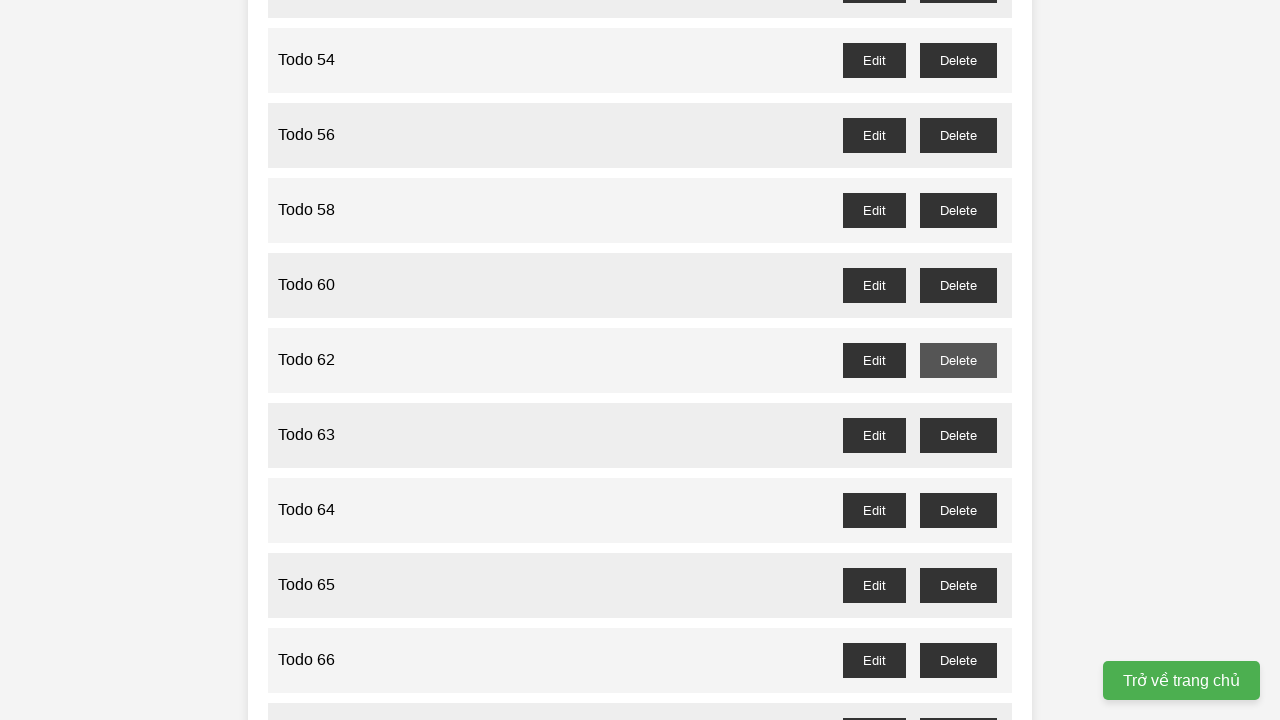

Clicked delete button for odd-numbered Todo 63 at (958, 435) on //button[@id='todo-63-delete']
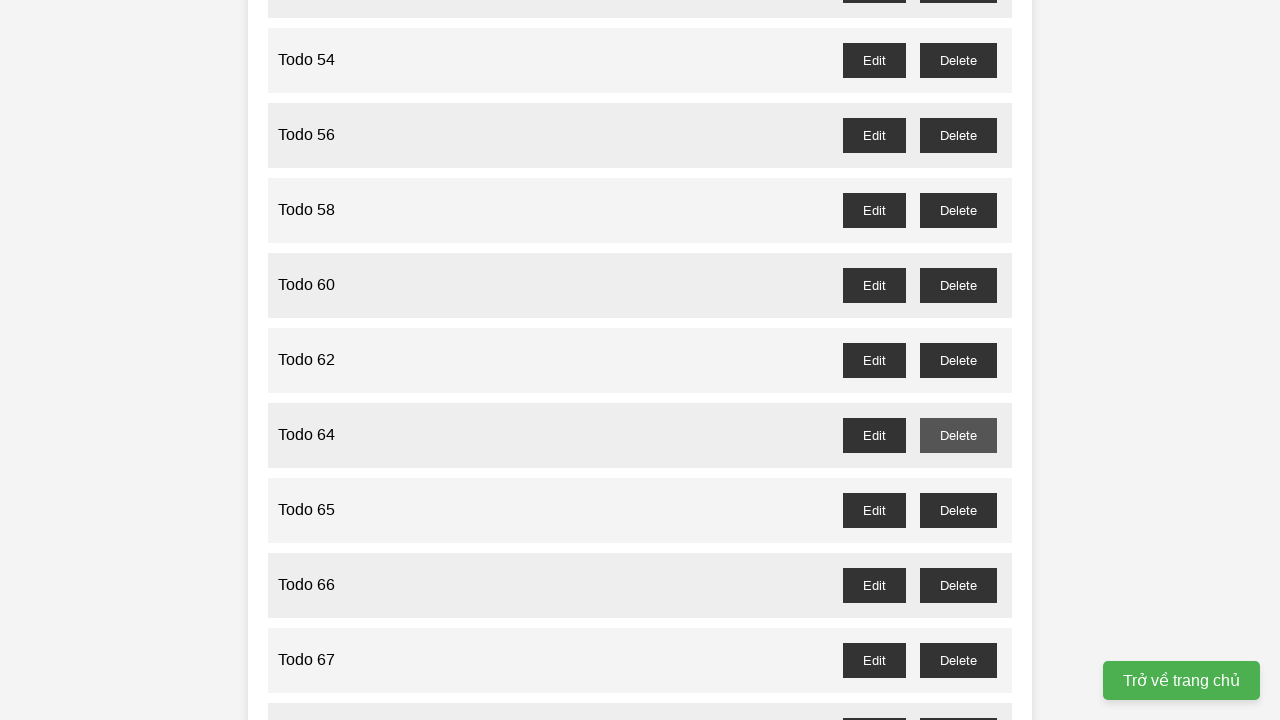

Clicked delete button for odd-numbered Todo 65 at (958, 510) on //button[@id='todo-65-delete']
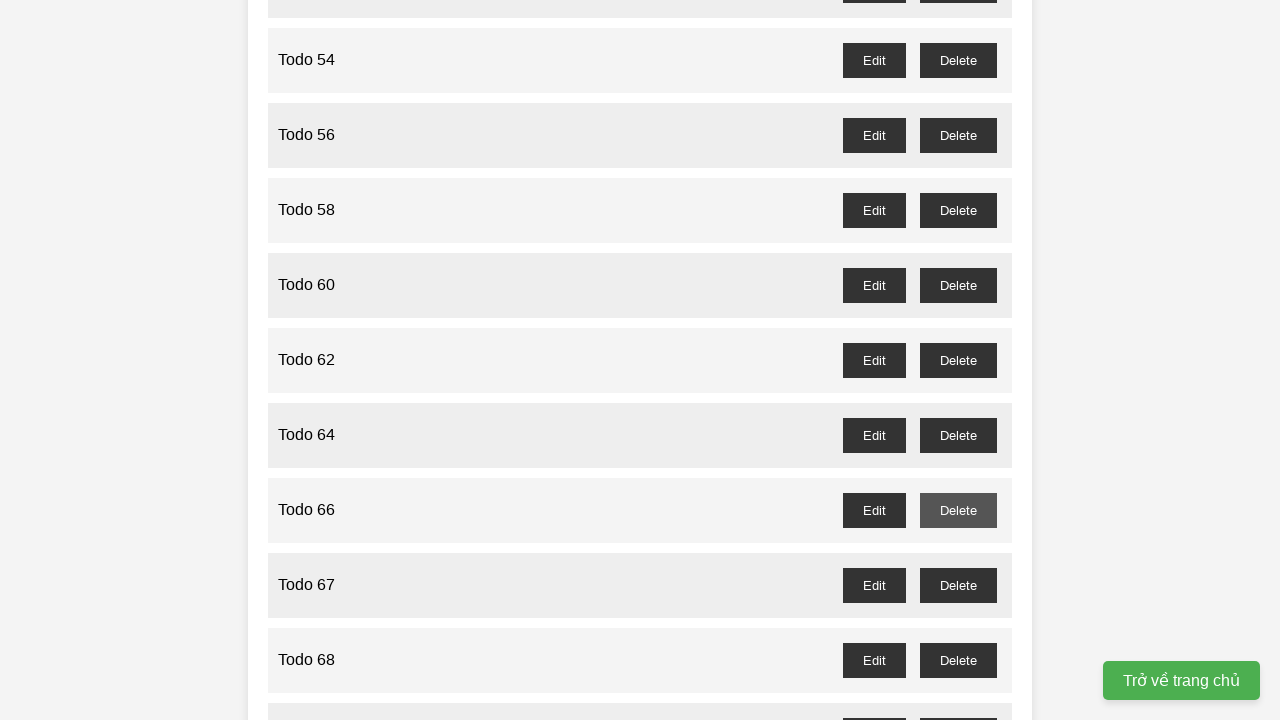

Clicked delete button for odd-numbered Todo 67 at (958, 585) on //button[@id='todo-67-delete']
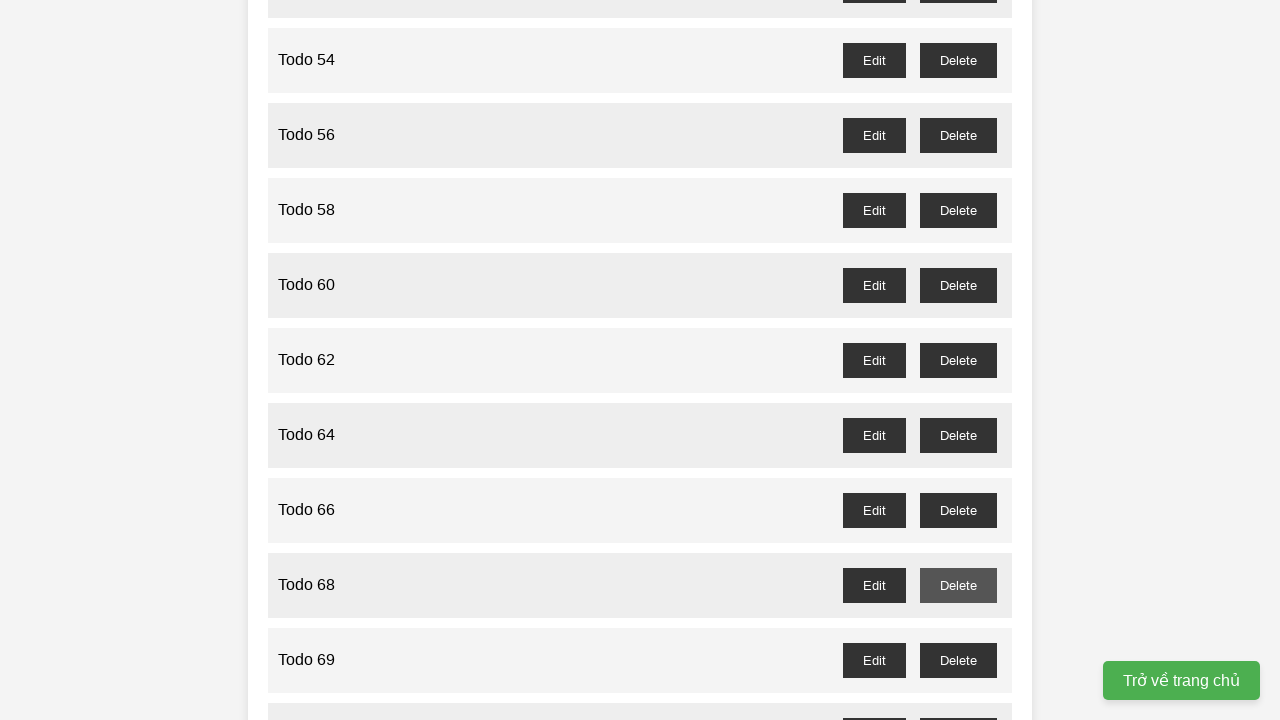

Clicked delete button for odd-numbered Todo 69 at (958, 660) on //button[@id='todo-69-delete']
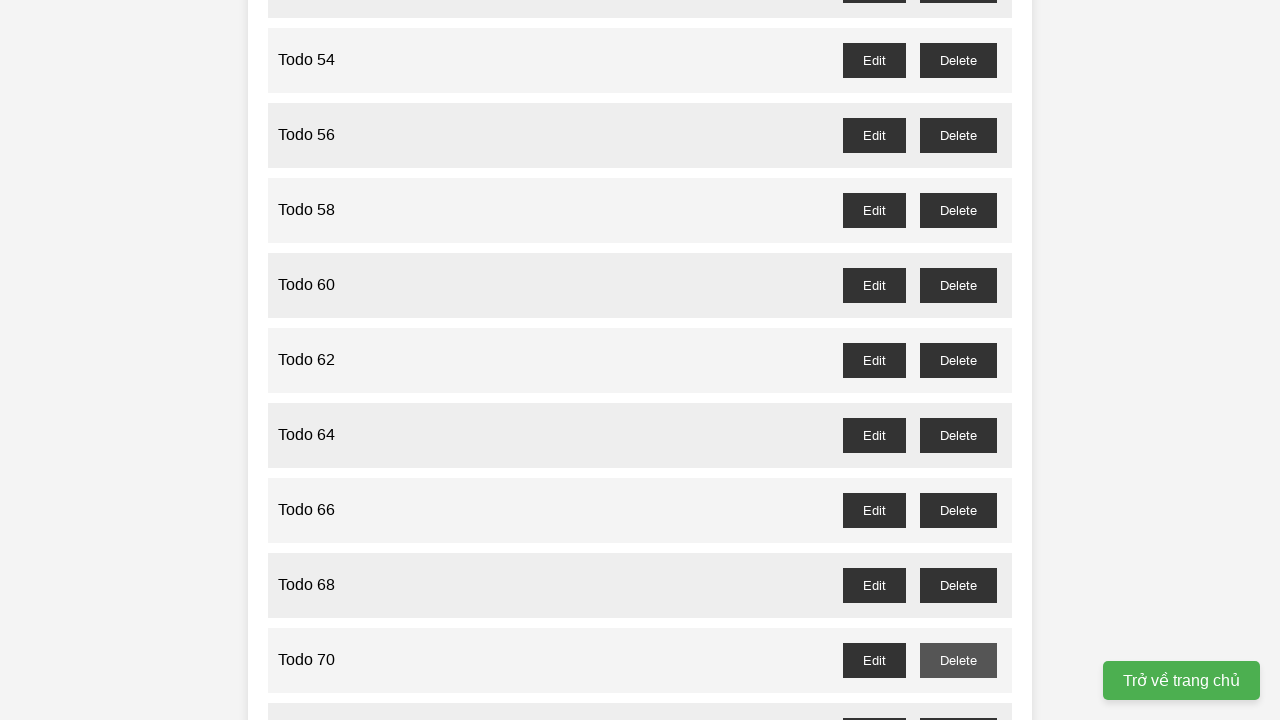

Clicked delete button for odd-numbered Todo 71 at (958, 703) on //button[@id='todo-71-delete']
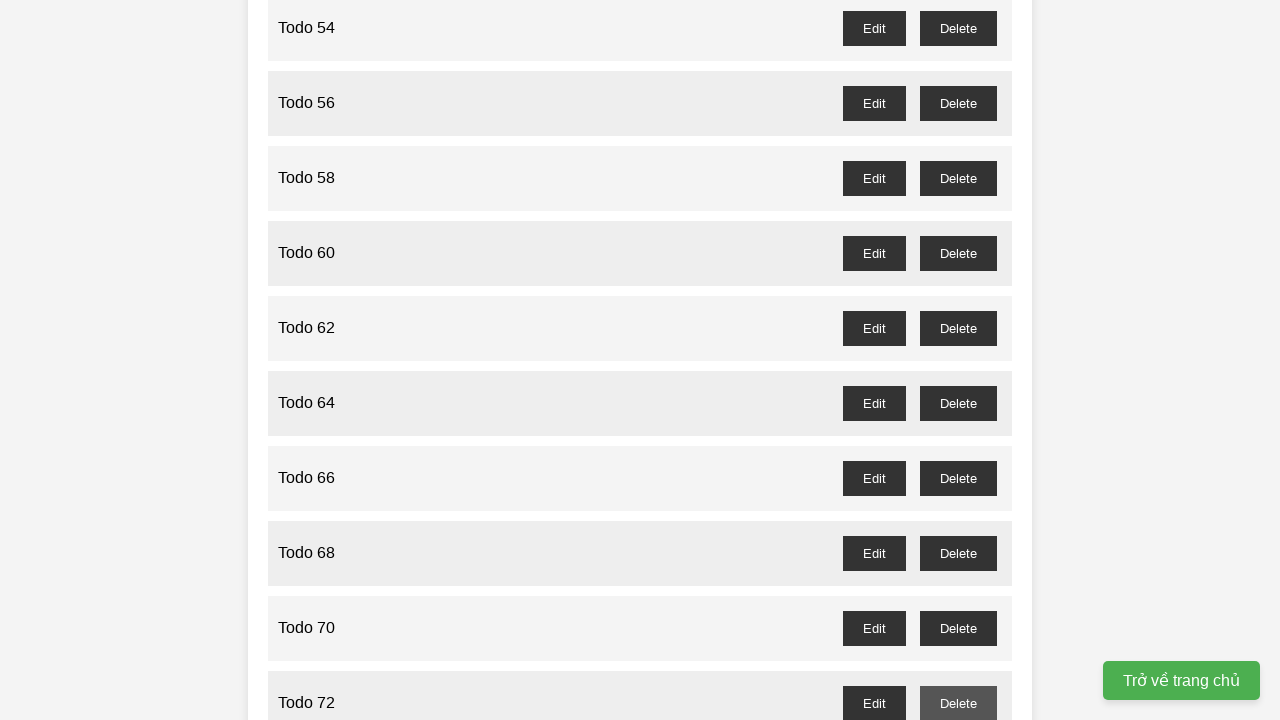

Clicked delete button for odd-numbered Todo 73 at (958, 360) on //button[@id='todo-73-delete']
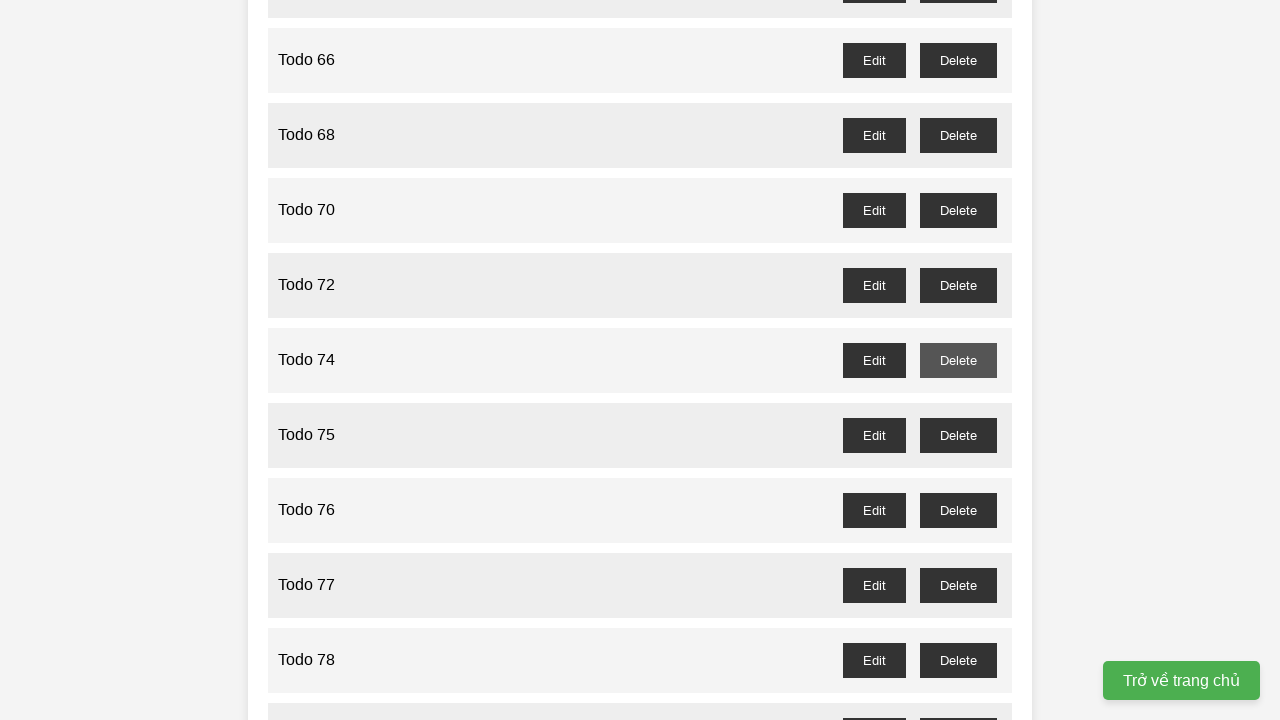

Clicked delete button for odd-numbered Todo 75 at (958, 435) on //button[@id='todo-75-delete']
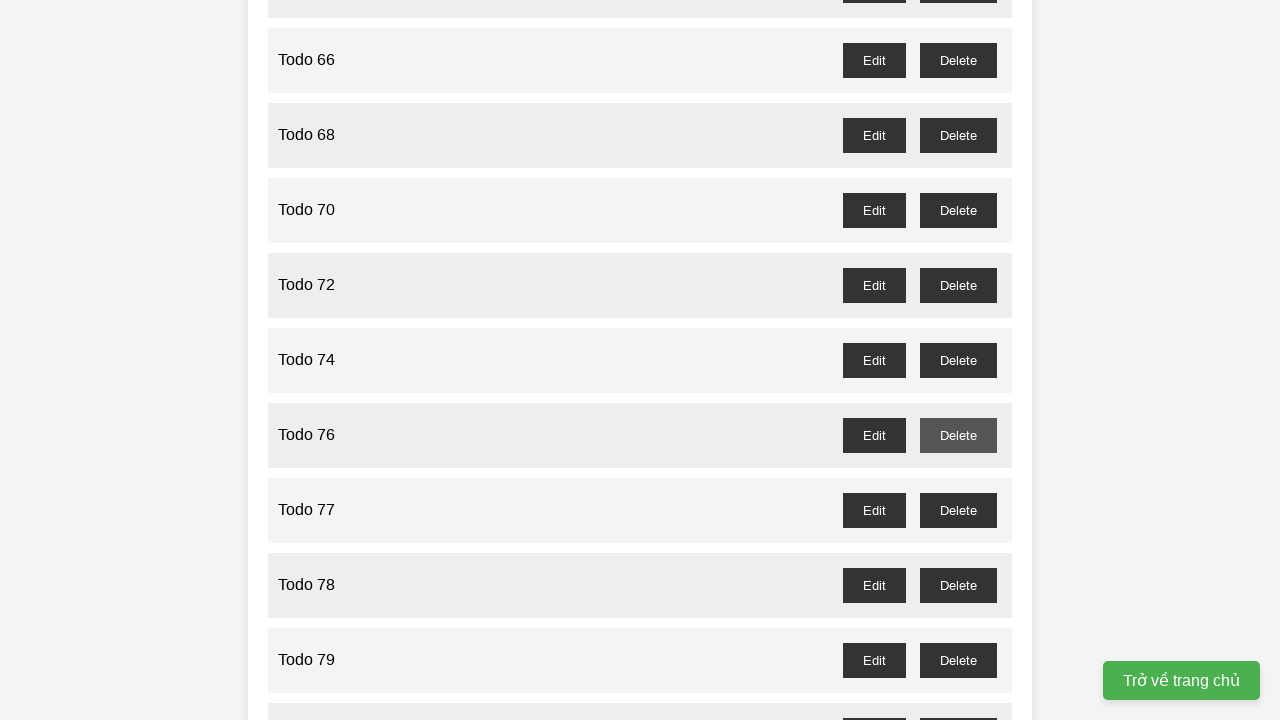

Clicked delete button for odd-numbered Todo 77 at (958, 510) on //button[@id='todo-77-delete']
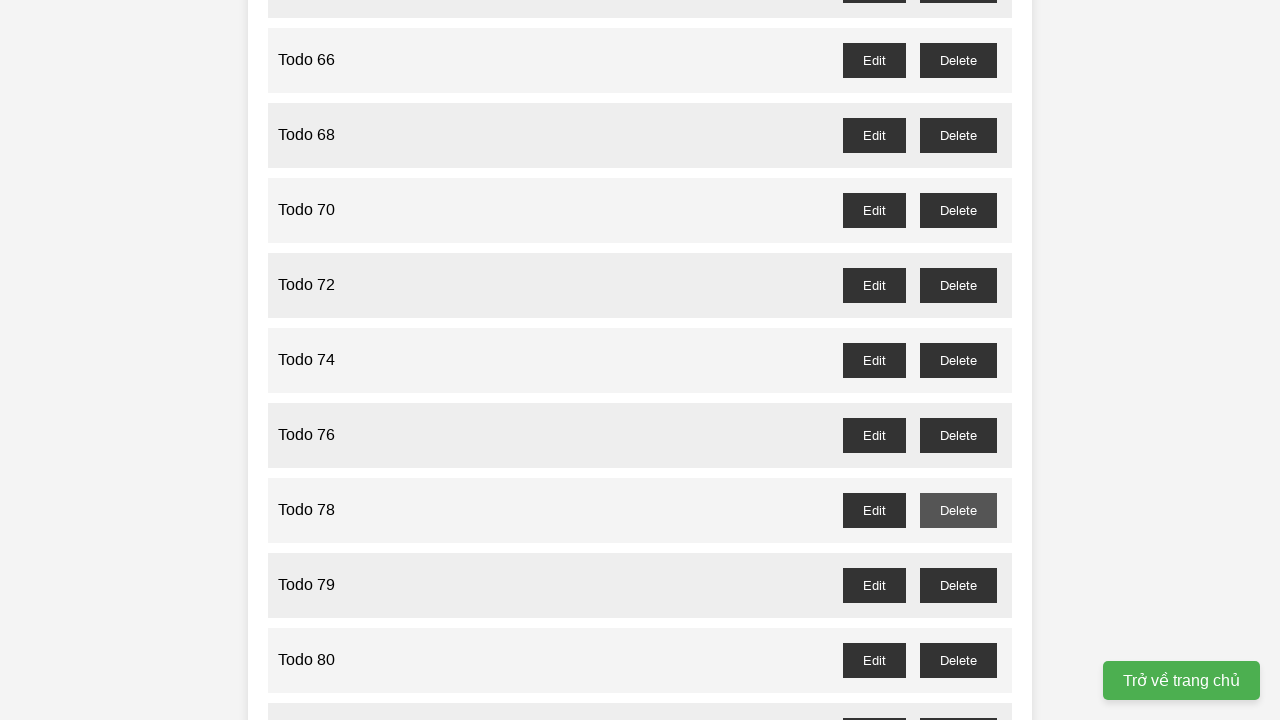

Clicked delete button for odd-numbered Todo 79 at (958, 585) on //button[@id='todo-79-delete']
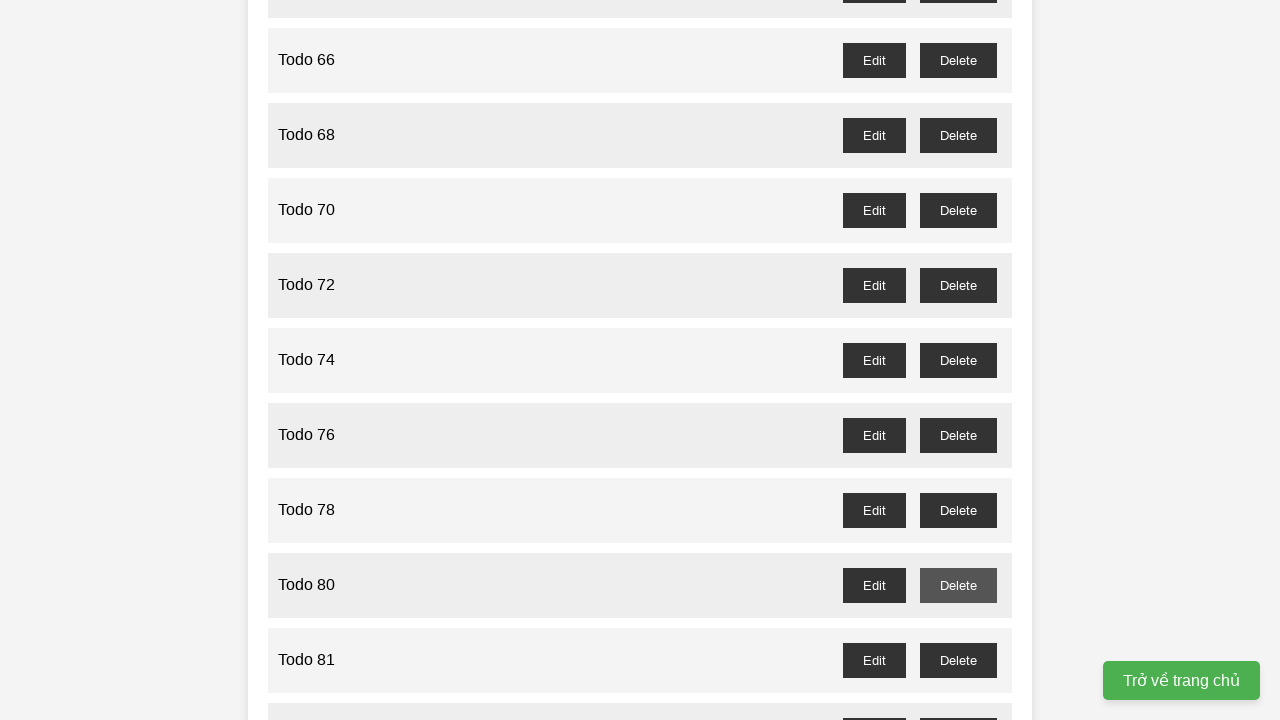

Clicked delete button for odd-numbered Todo 81 at (958, 660) on //button[@id='todo-81-delete']
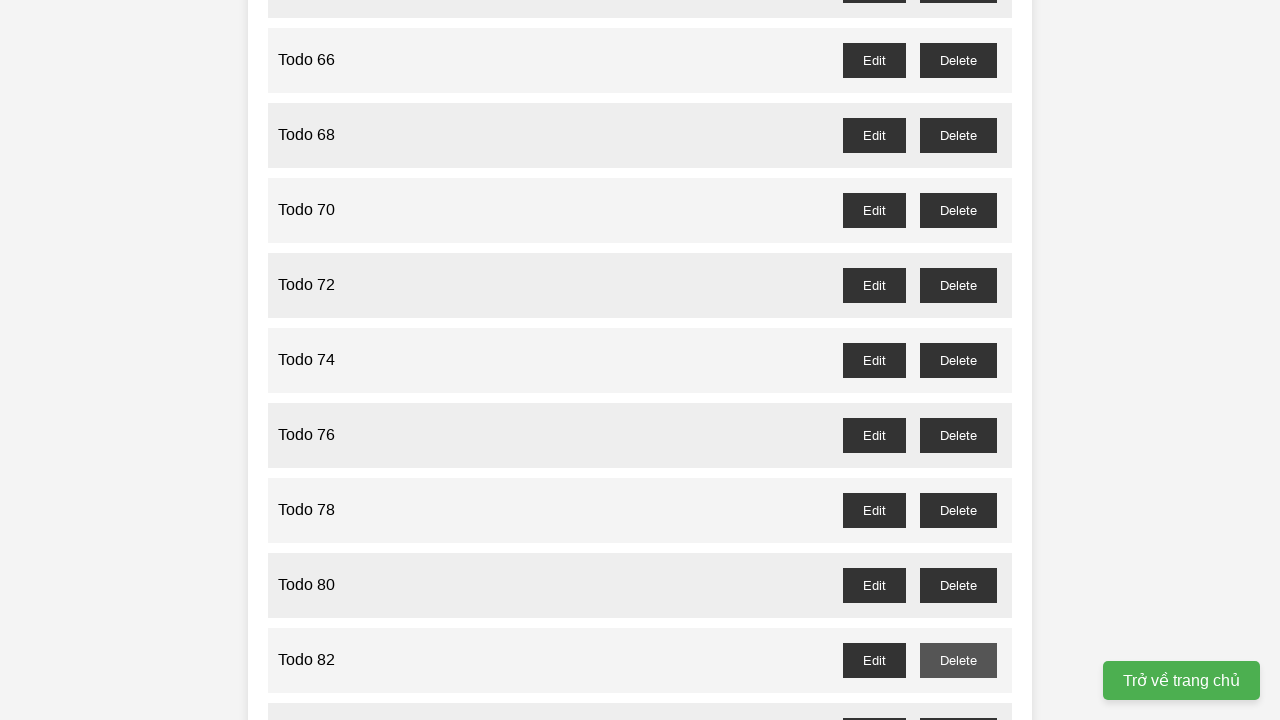

Clicked delete button for odd-numbered Todo 83 at (958, 703) on //button[@id='todo-83-delete']
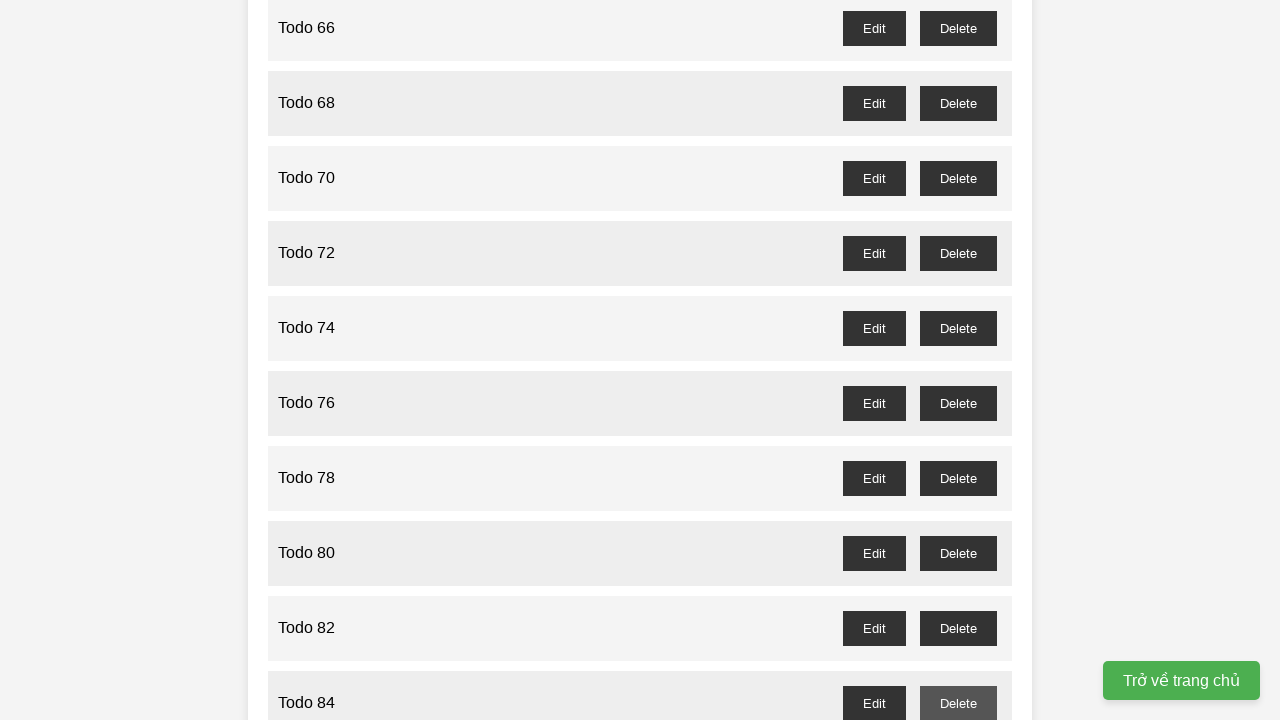

Clicked delete button for odd-numbered Todo 85 at (958, 360) on //button[@id='todo-85-delete']
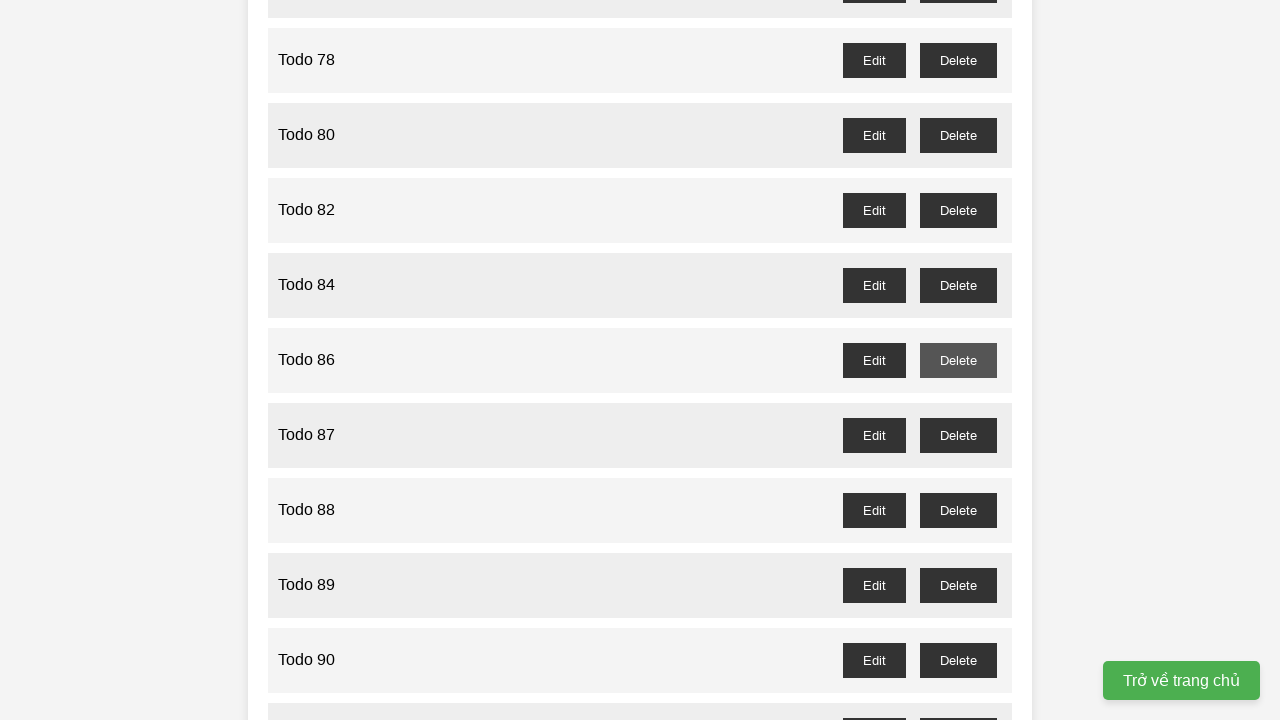

Clicked delete button for odd-numbered Todo 87 at (958, 435) on //button[@id='todo-87-delete']
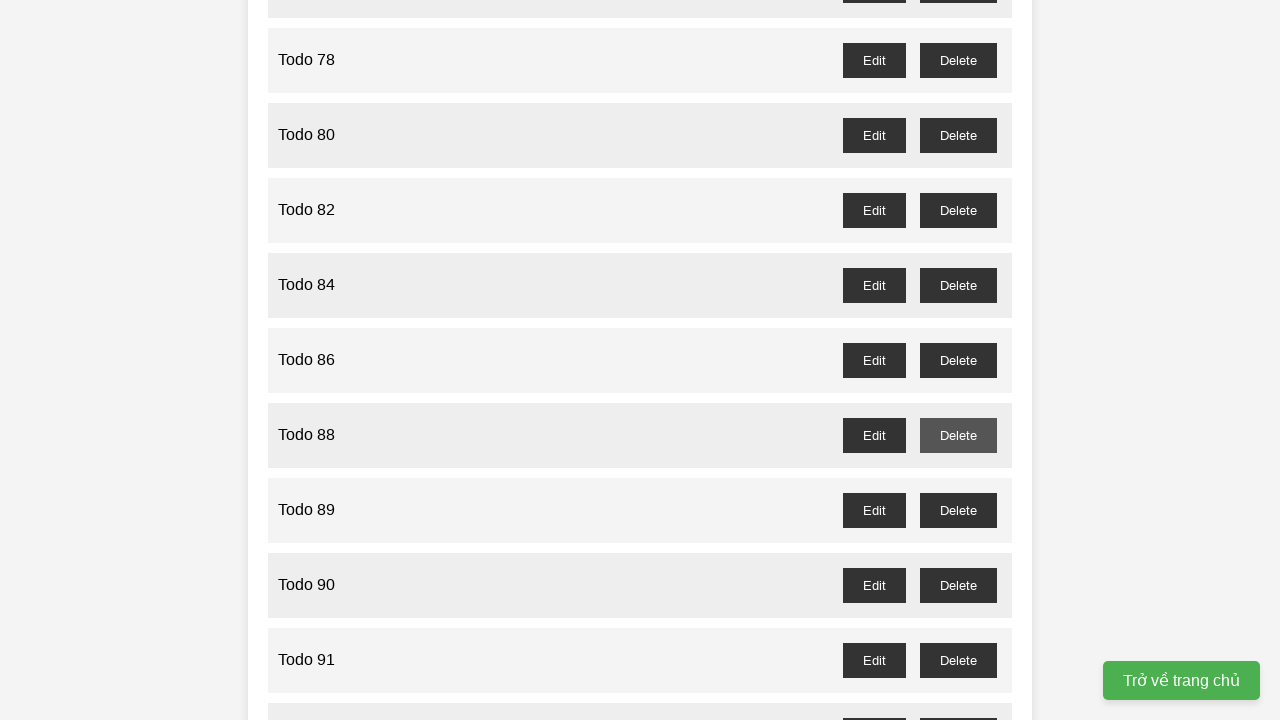

Clicked delete button for odd-numbered Todo 89 at (958, 510) on //button[@id='todo-89-delete']
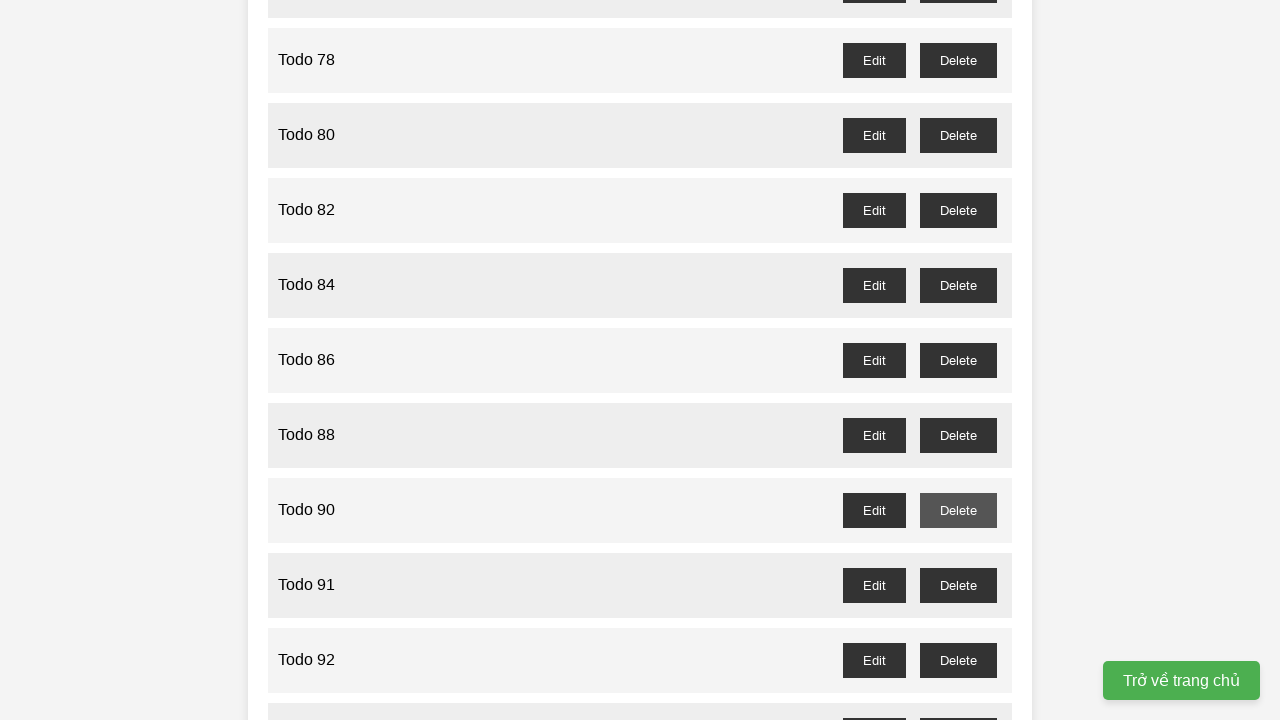

Clicked delete button for odd-numbered Todo 91 at (958, 585) on //button[@id='todo-91-delete']
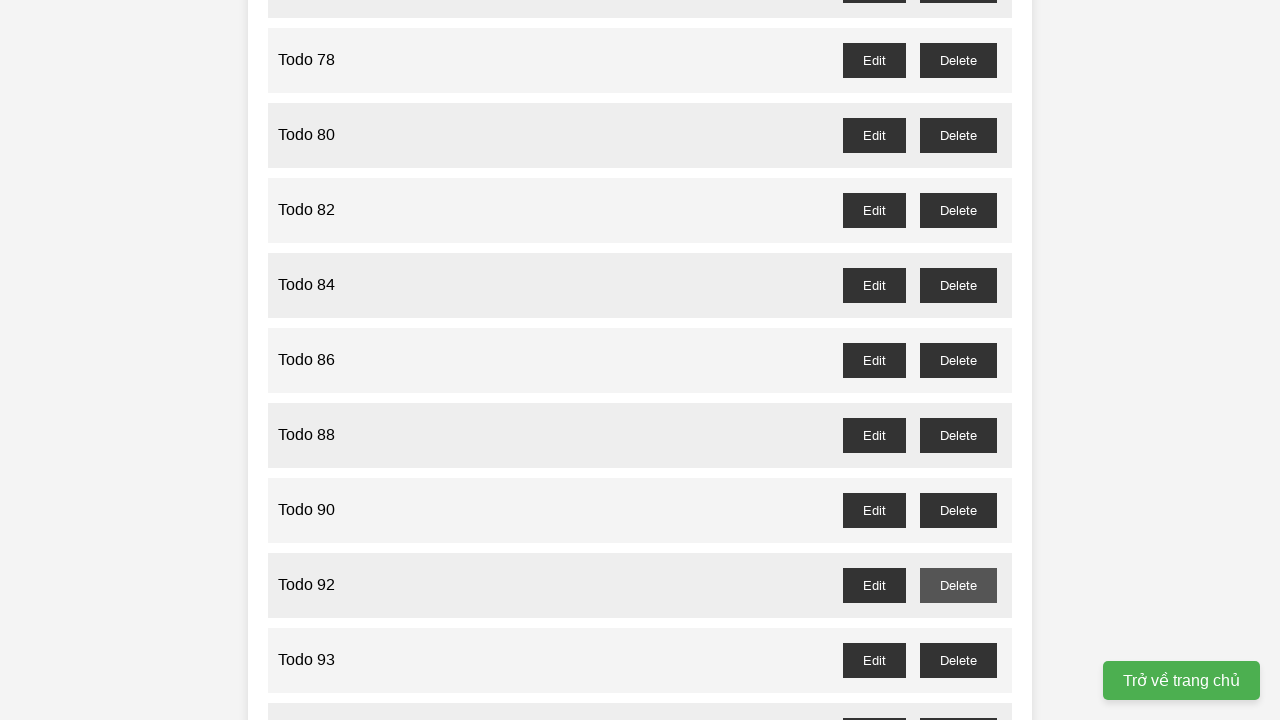

Clicked delete button for odd-numbered Todo 93 at (958, 660) on //button[@id='todo-93-delete']
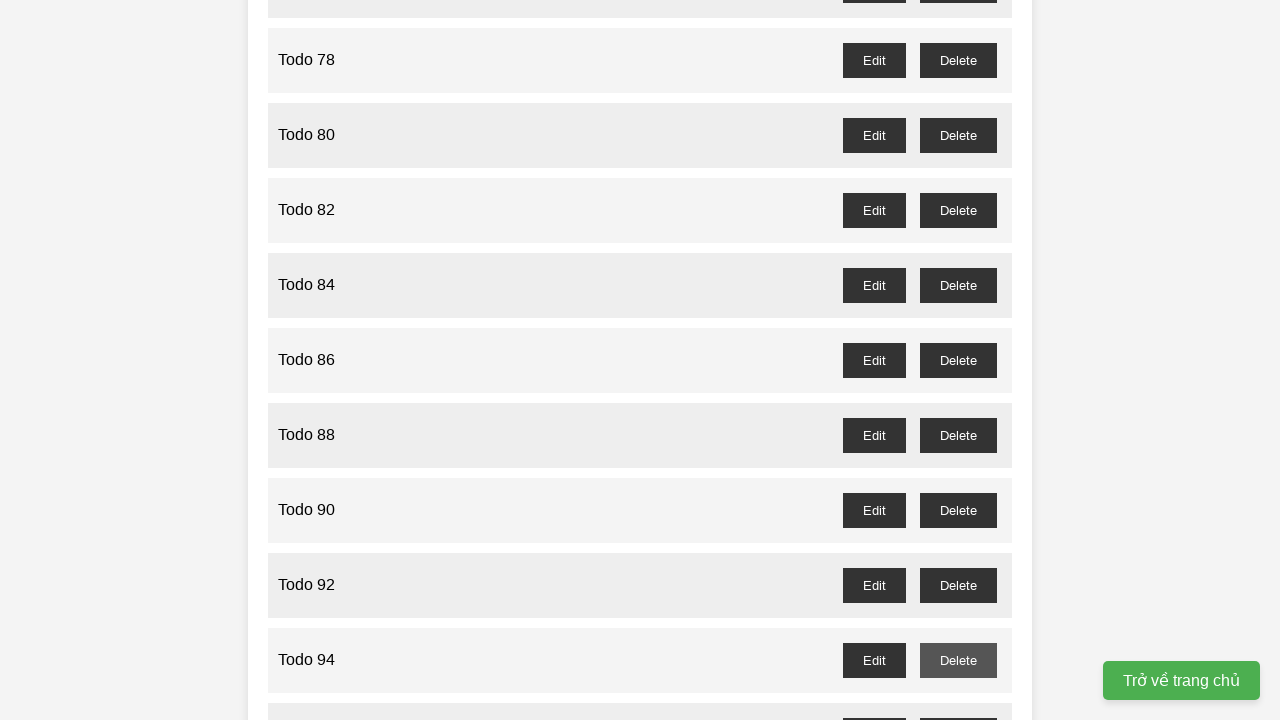

Clicked delete button for odd-numbered Todo 95 at (958, 703) on //button[@id='todo-95-delete']
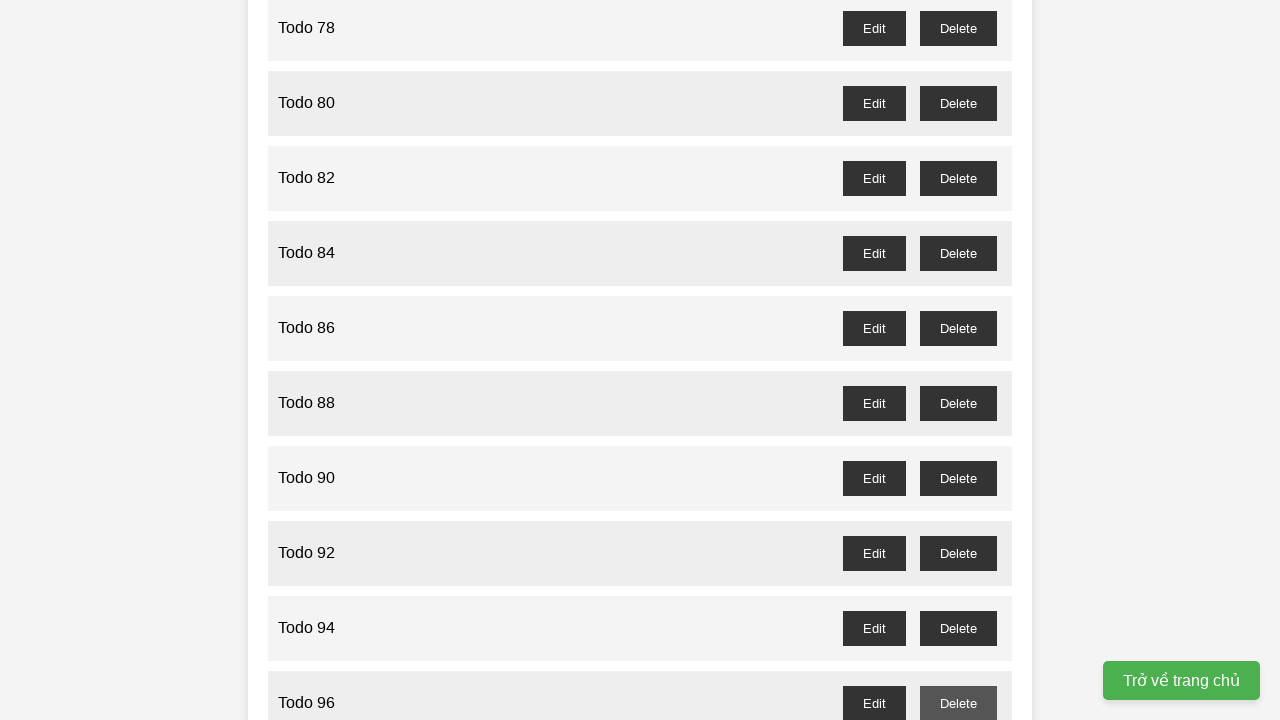

Clicked delete button for odd-numbered Todo 97 at (958, 406) on //button[@id='todo-97-delete']
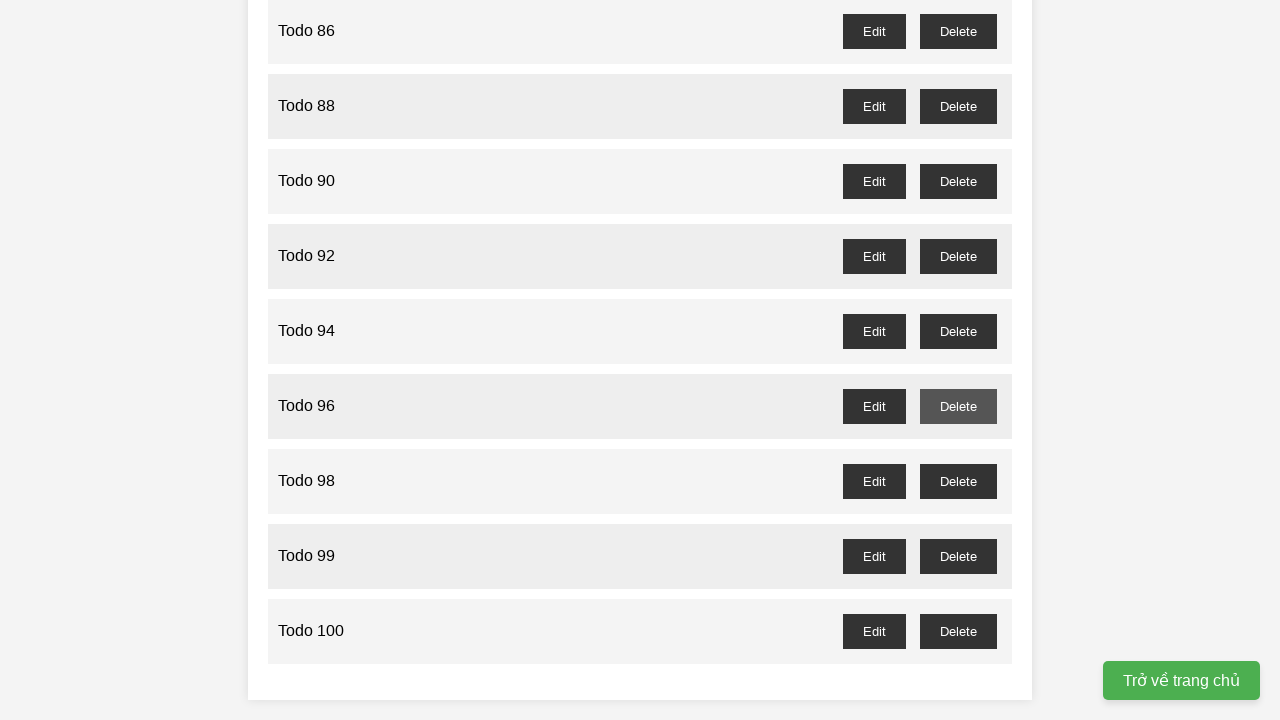

Clicked delete button for odd-numbered Todo 99 at (958, 556) on //button[@id='todo-99-delete']
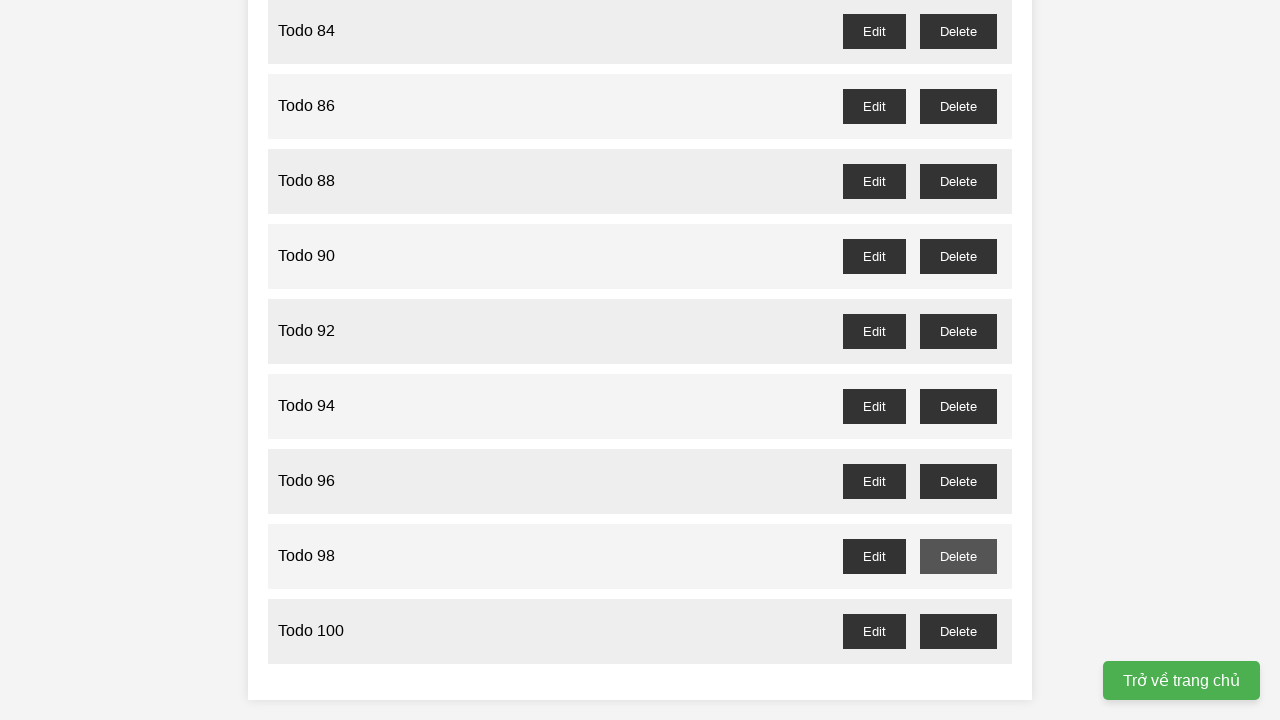

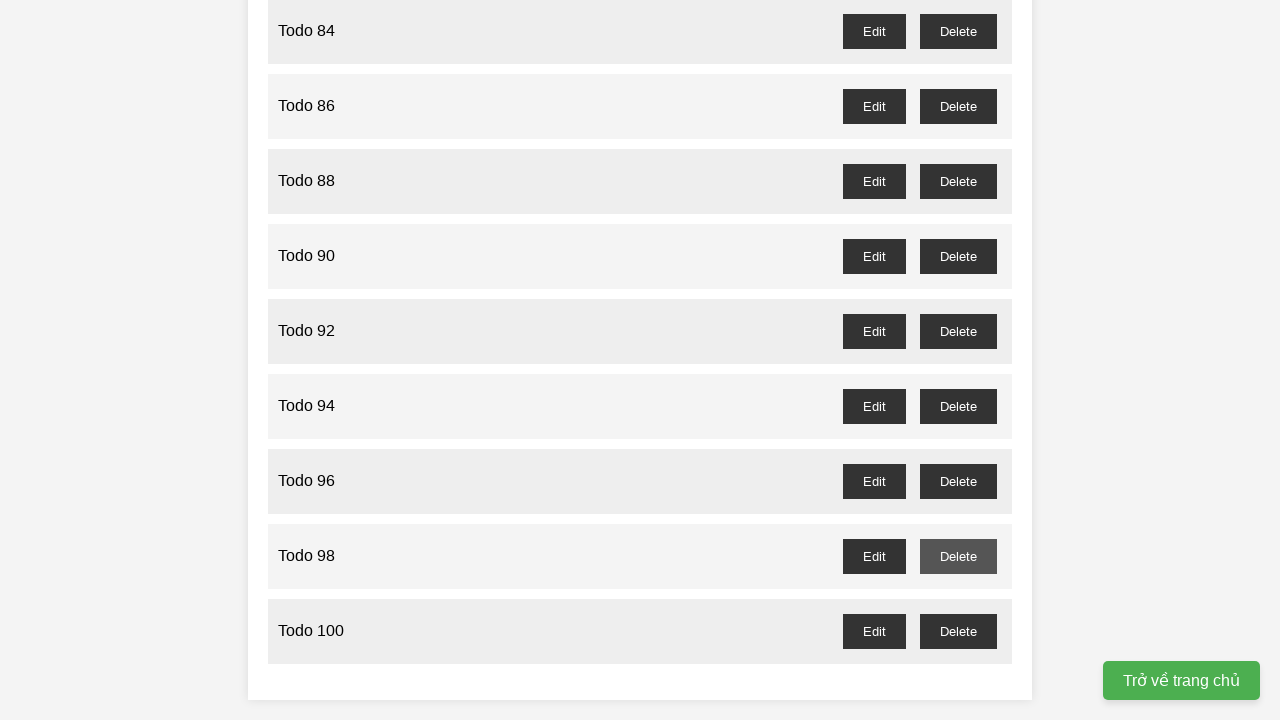